Tests a Todo page by navigating to it, adding 100 todo items, and then deleting all odd-numbered todo items (1, 3, 5, etc.) by accepting the confirmation dialogs.

Starting URL: https://material.playwrightvn.com/

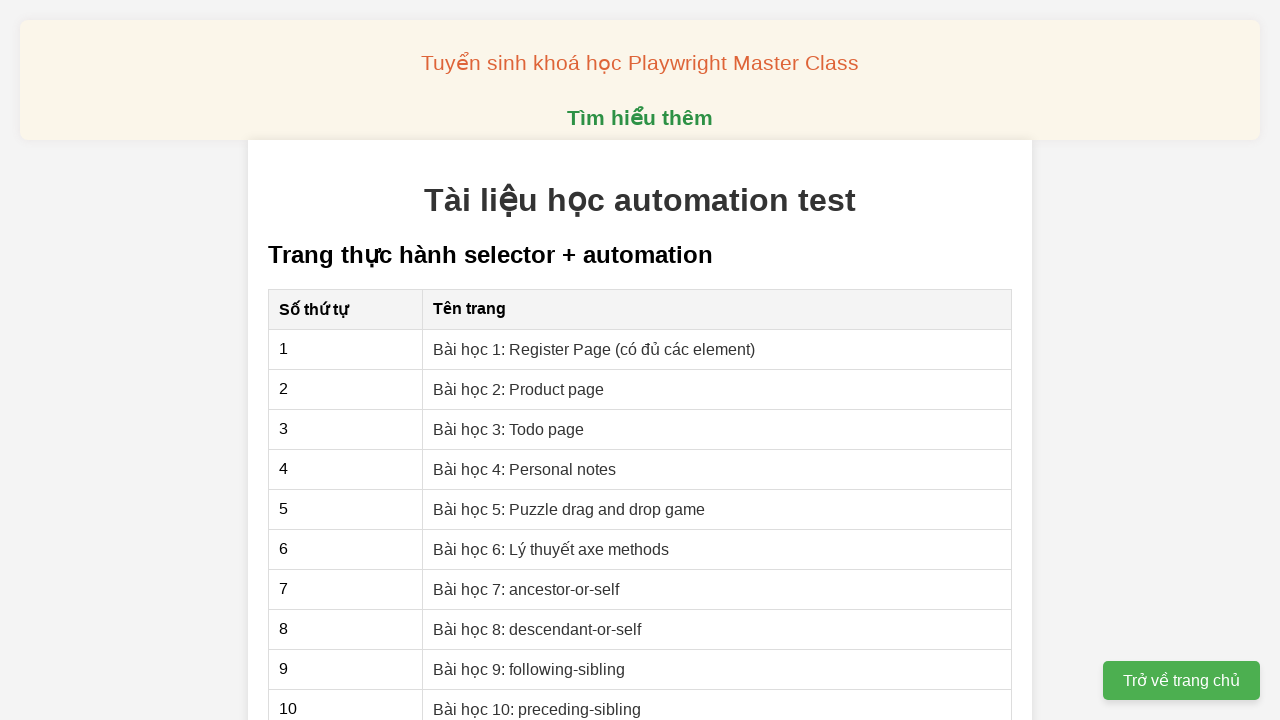

Clicked link to navigate to Todo page at (509, 429) on xpath=//a[text()='Bài học 3: Todo page']
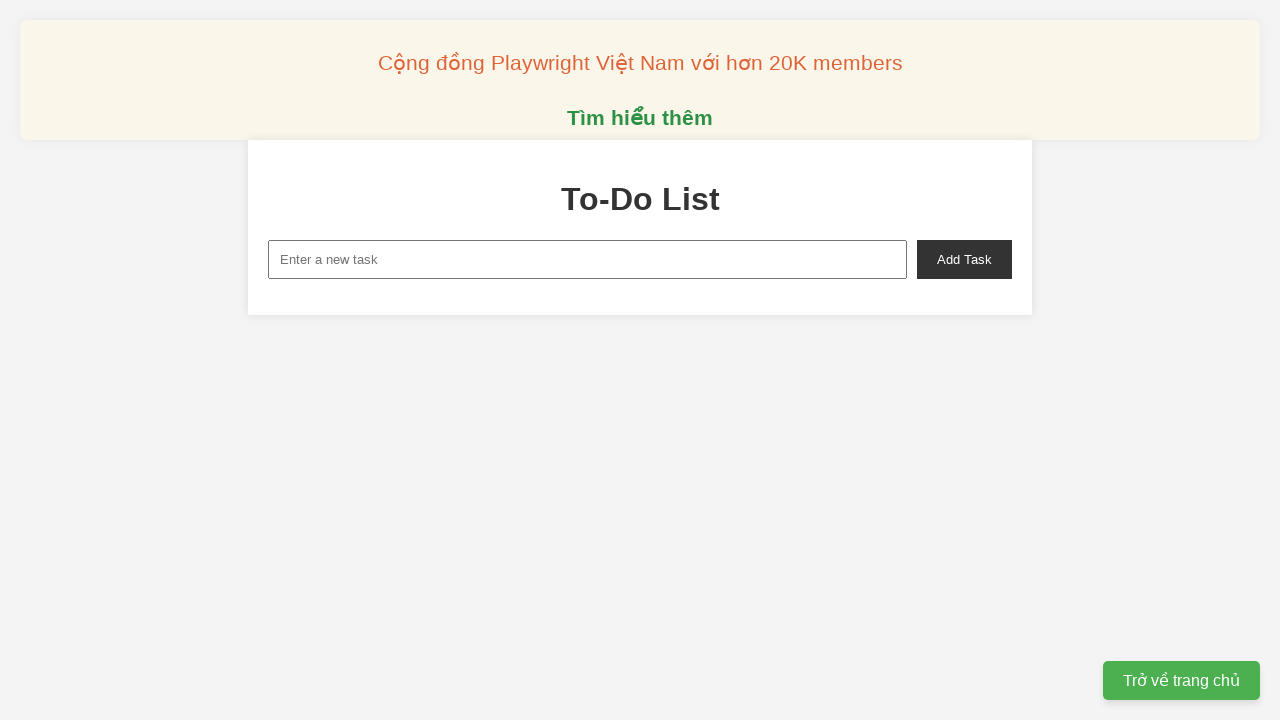

Filled new-task input with 'Todo 1' on //input[@id='new-task']
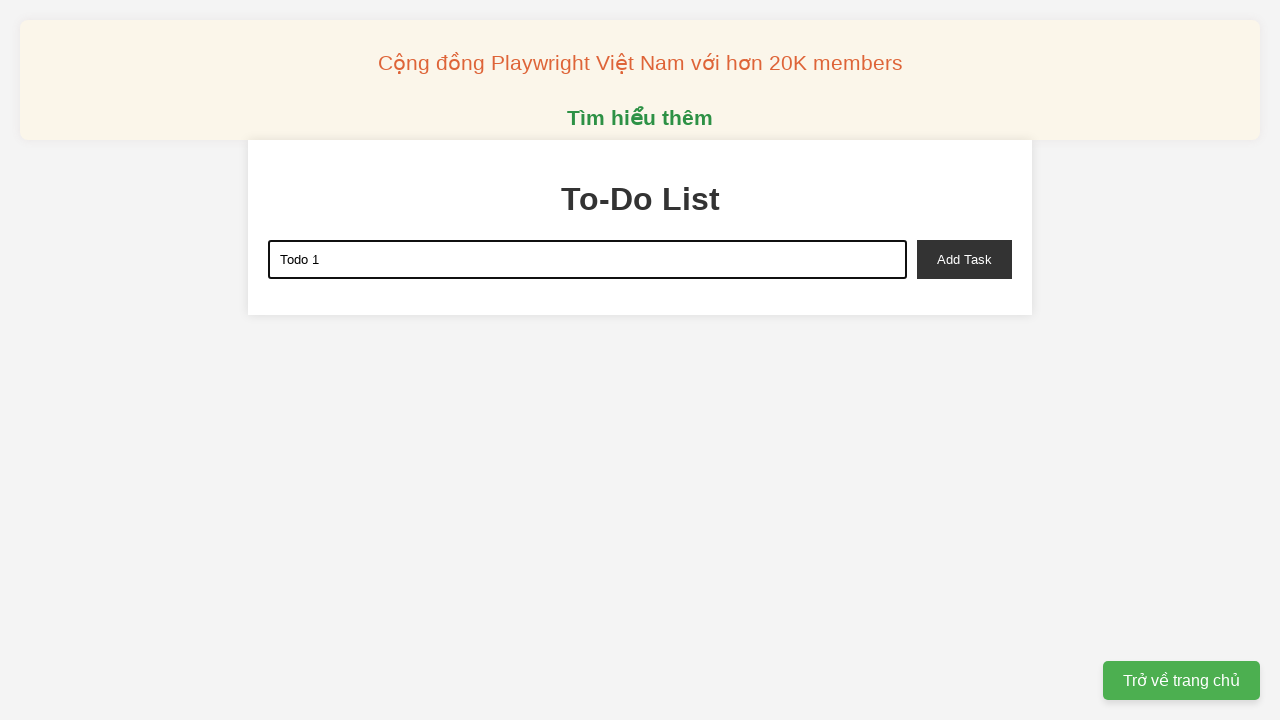

Clicked add-task button to add Todo 1 at (964, 259) on xpath=//button[@id='add-task']
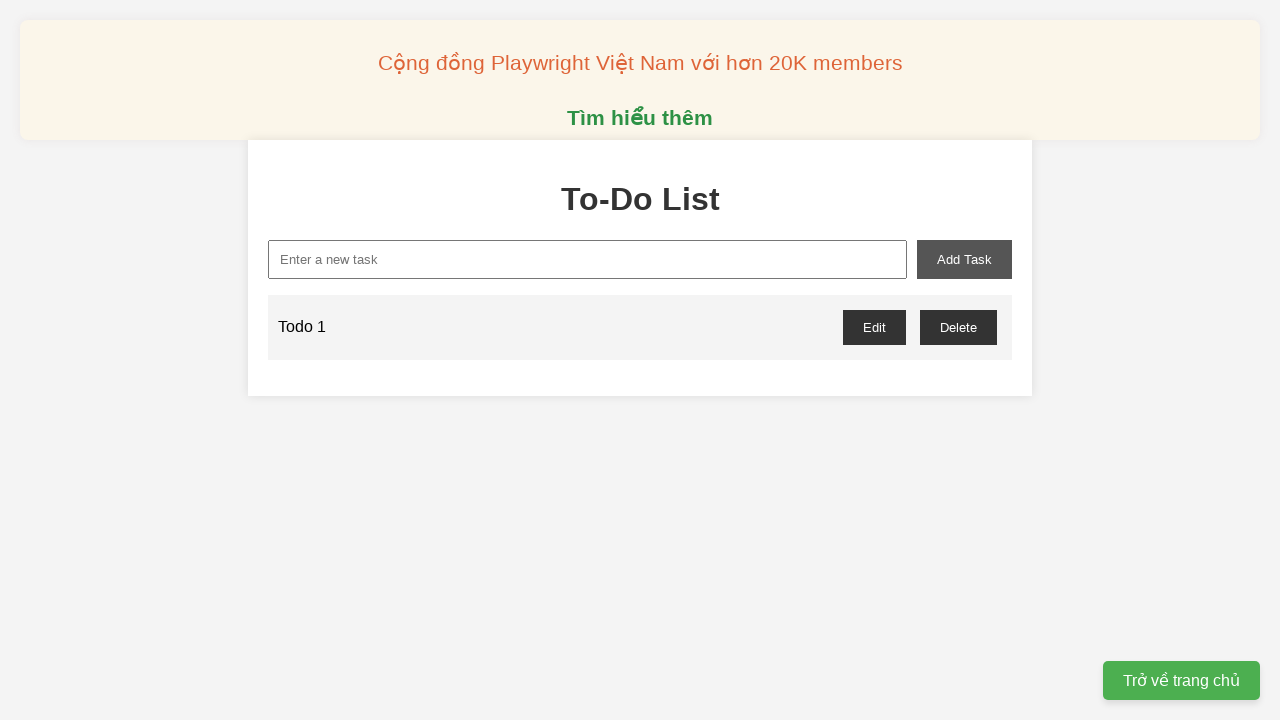

Filled new-task input with 'Todo 2' on //input[@id='new-task']
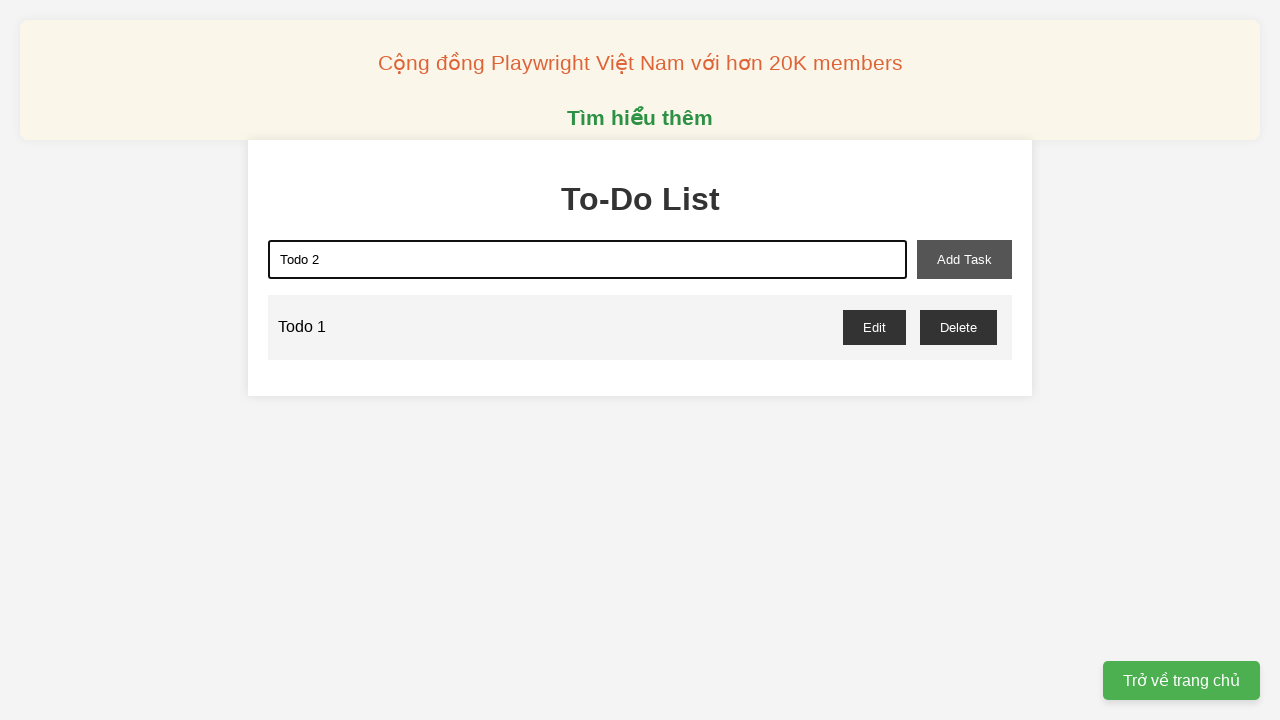

Clicked add-task button to add Todo 2 at (964, 259) on xpath=//button[@id='add-task']
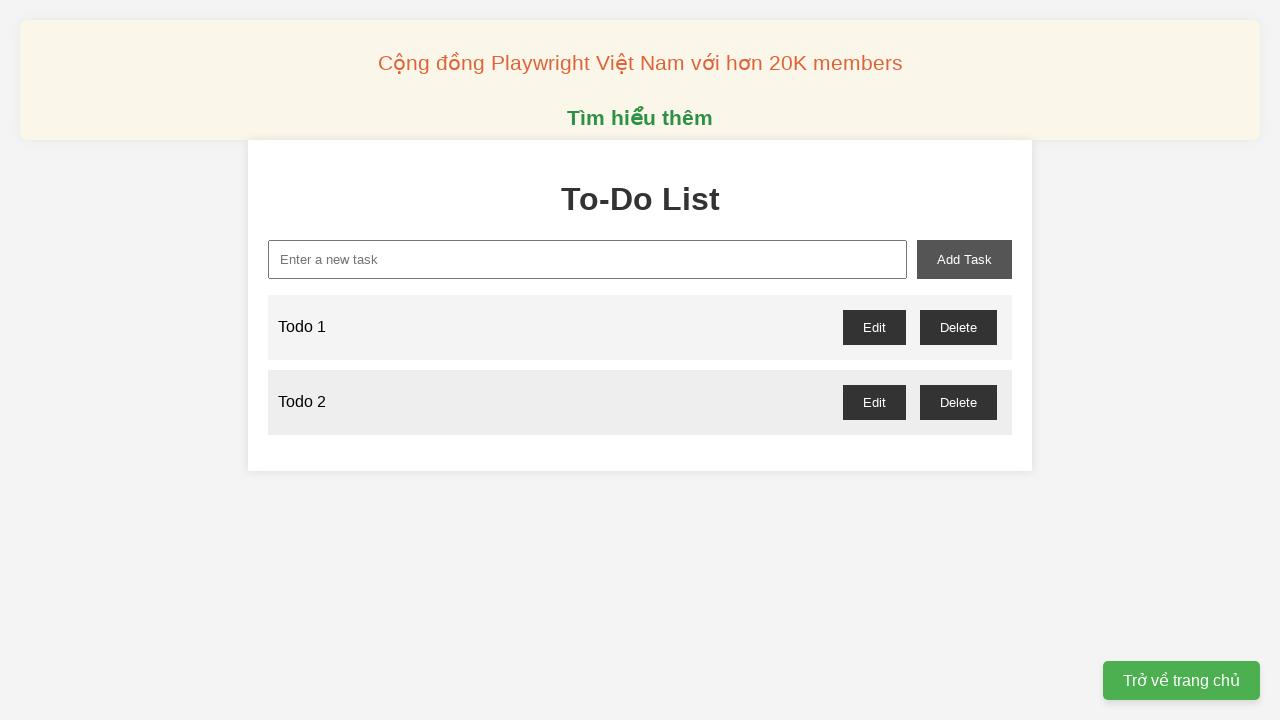

Filled new-task input with 'Todo 3' on //input[@id='new-task']
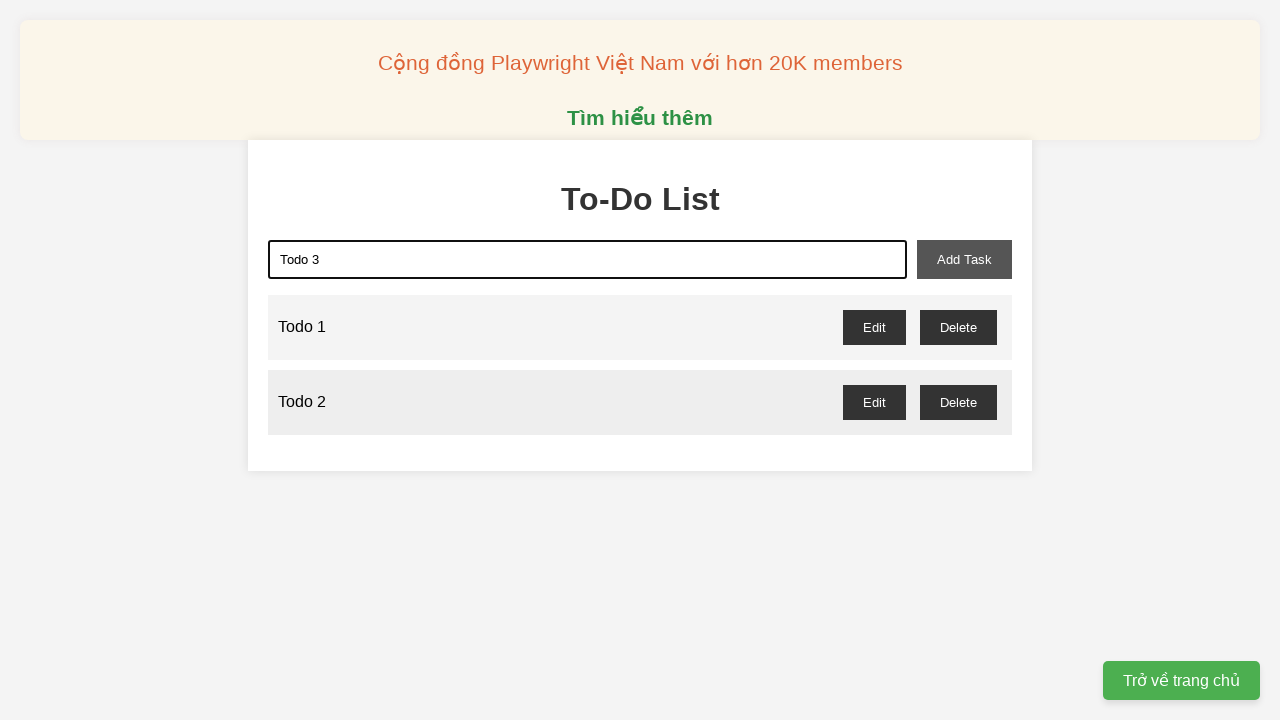

Clicked add-task button to add Todo 3 at (964, 259) on xpath=//button[@id='add-task']
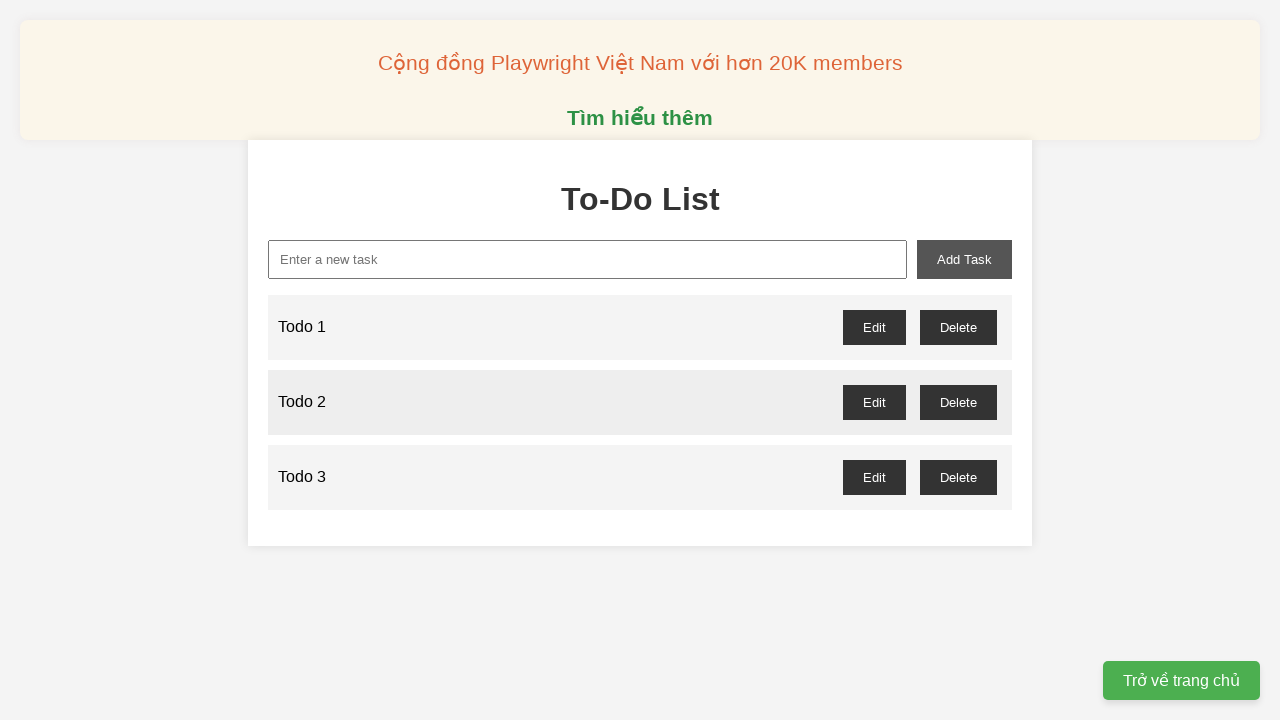

Filled new-task input with 'Todo 4' on //input[@id='new-task']
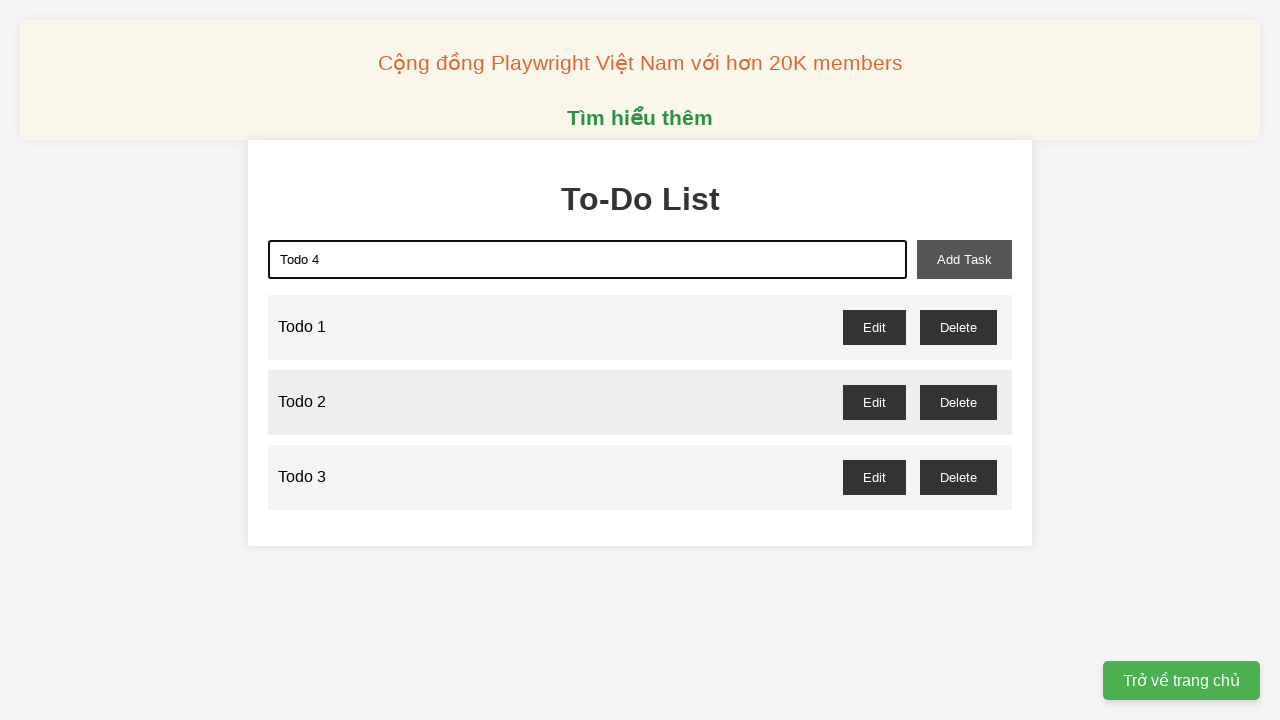

Clicked add-task button to add Todo 4 at (964, 259) on xpath=//button[@id='add-task']
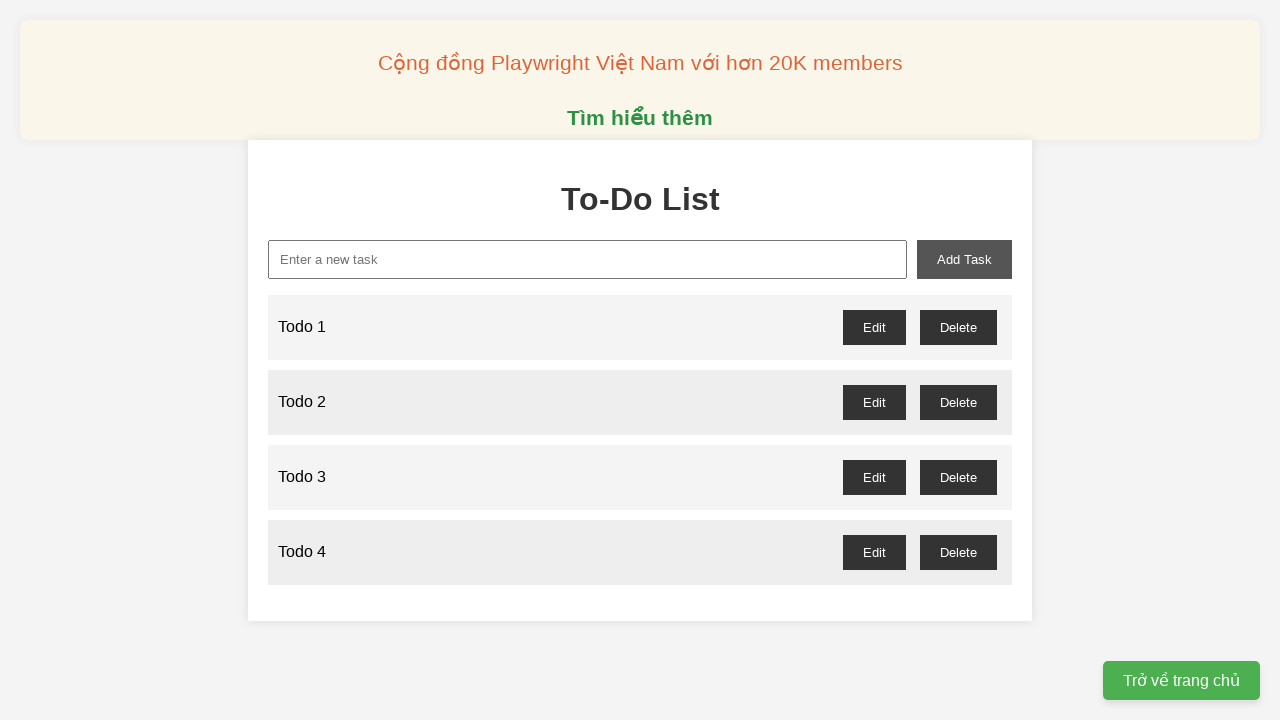

Filled new-task input with 'Todo 5' on //input[@id='new-task']
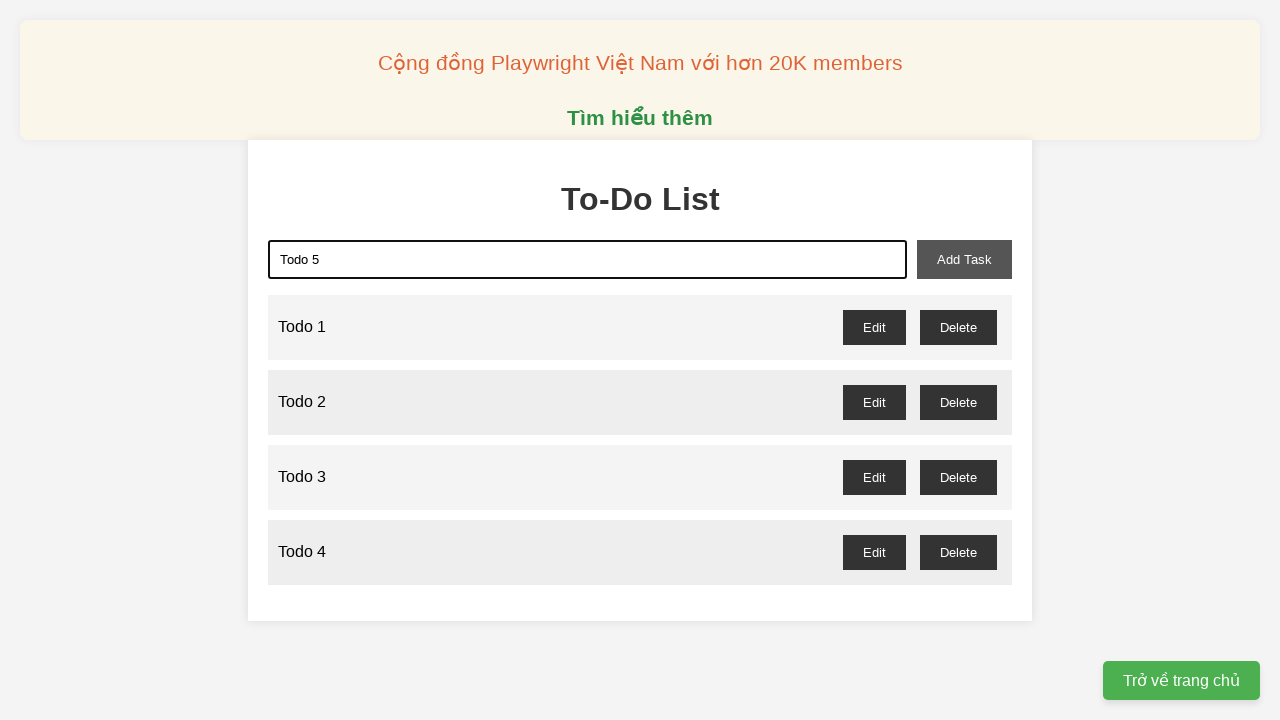

Clicked add-task button to add Todo 5 at (964, 259) on xpath=//button[@id='add-task']
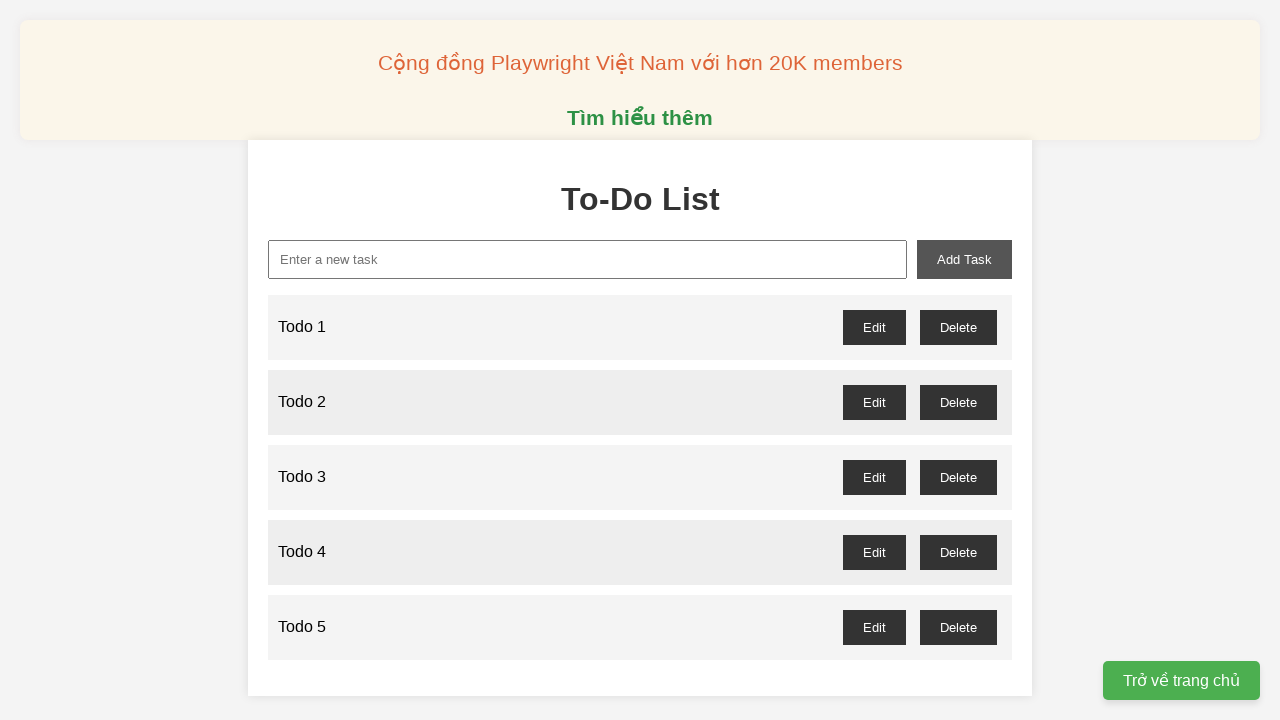

Filled new-task input with 'Todo 6' on //input[@id='new-task']
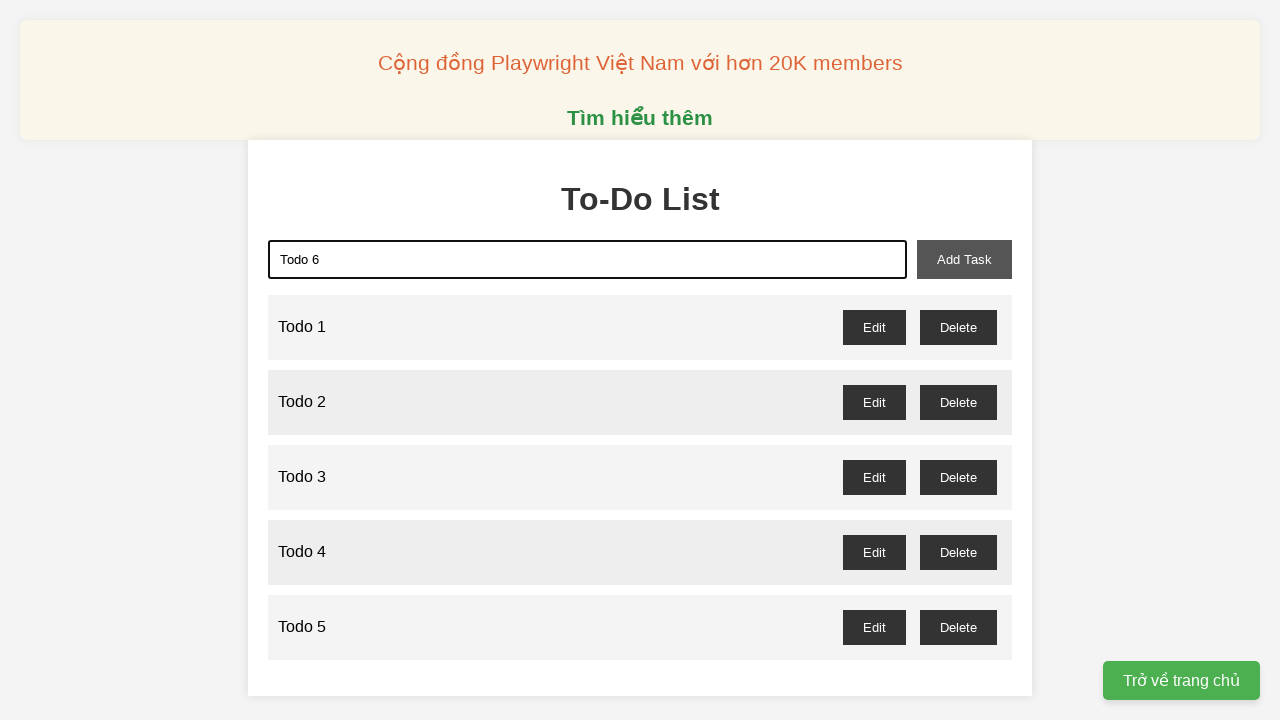

Clicked add-task button to add Todo 6 at (964, 259) on xpath=//button[@id='add-task']
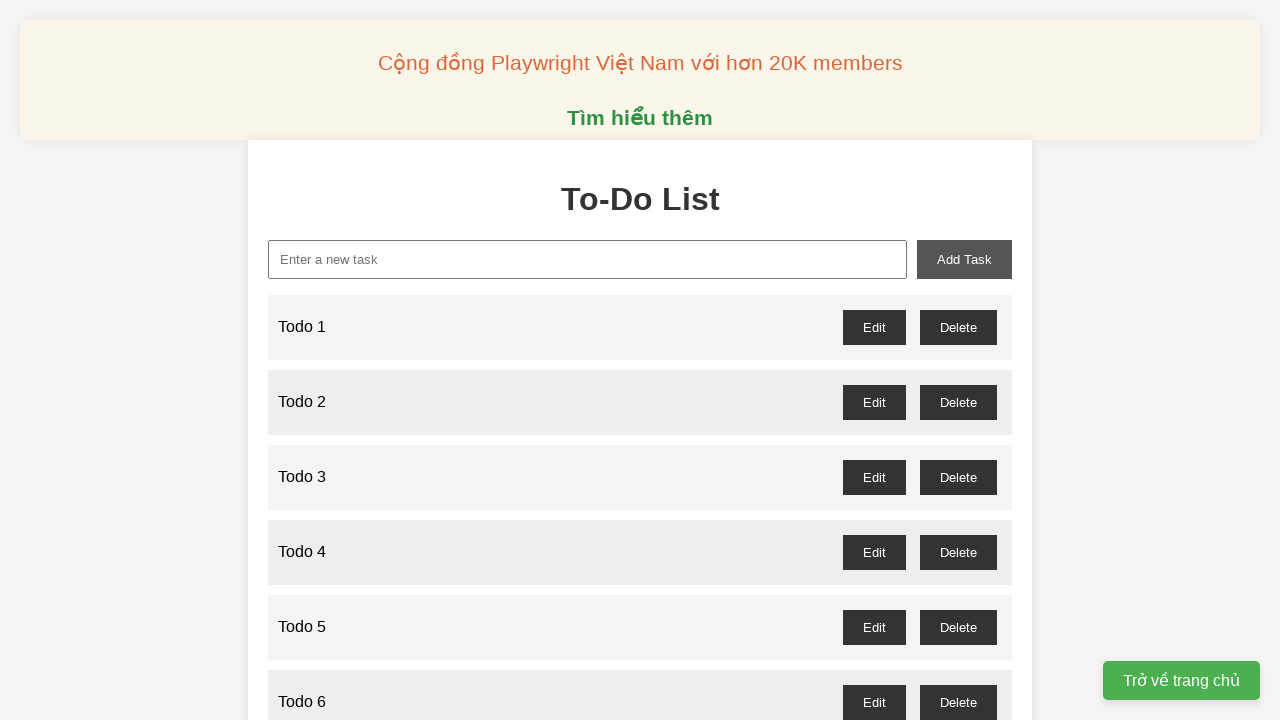

Filled new-task input with 'Todo 7' on //input[@id='new-task']
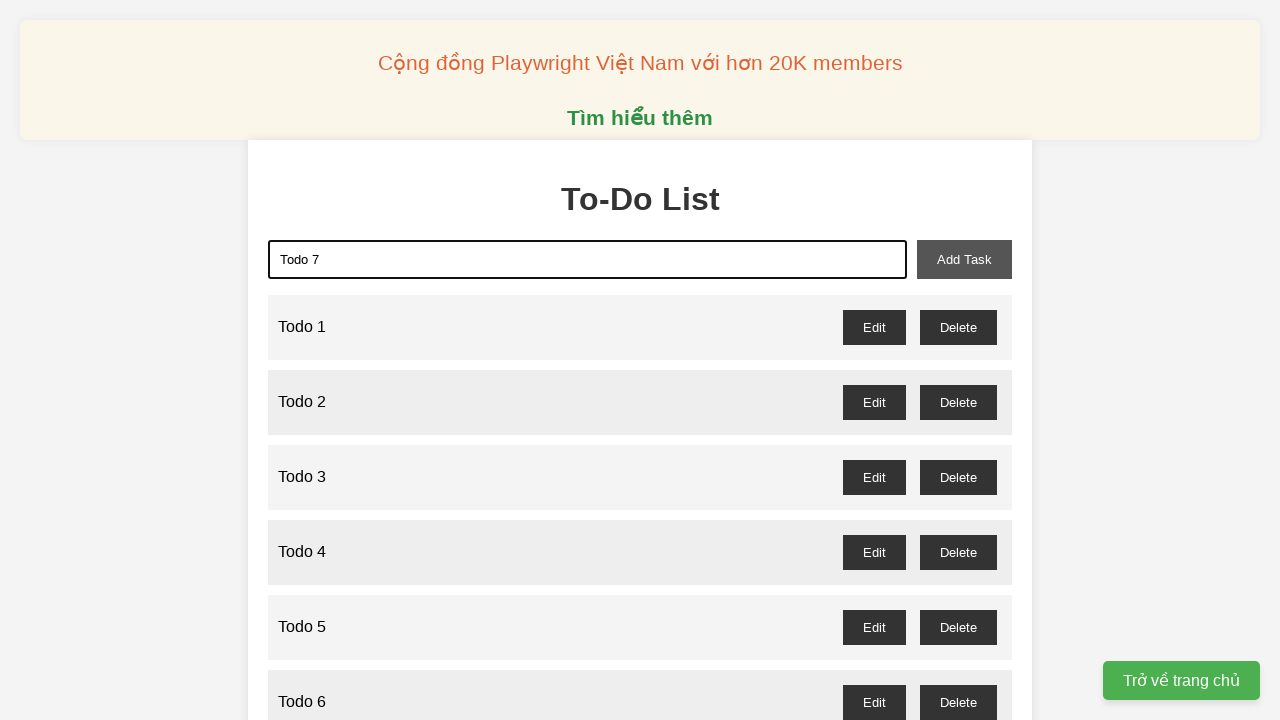

Clicked add-task button to add Todo 7 at (964, 259) on xpath=//button[@id='add-task']
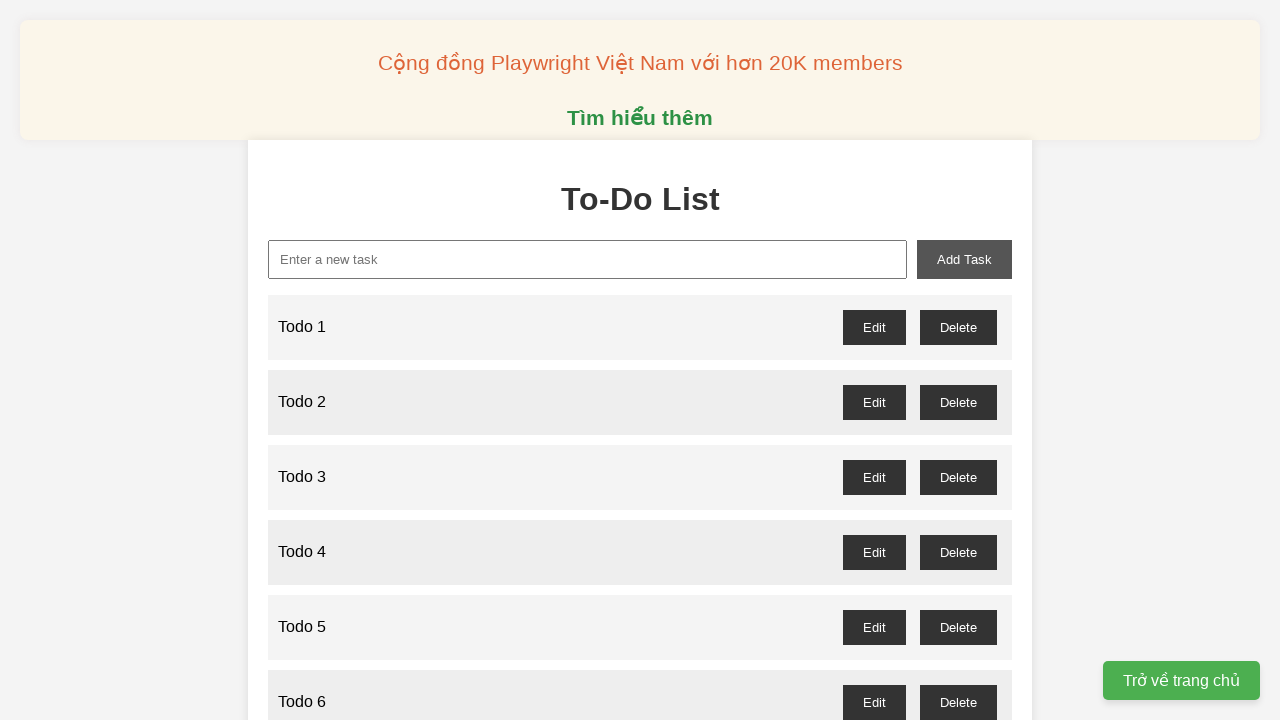

Filled new-task input with 'Todo 8' on //input[@id='new-task']
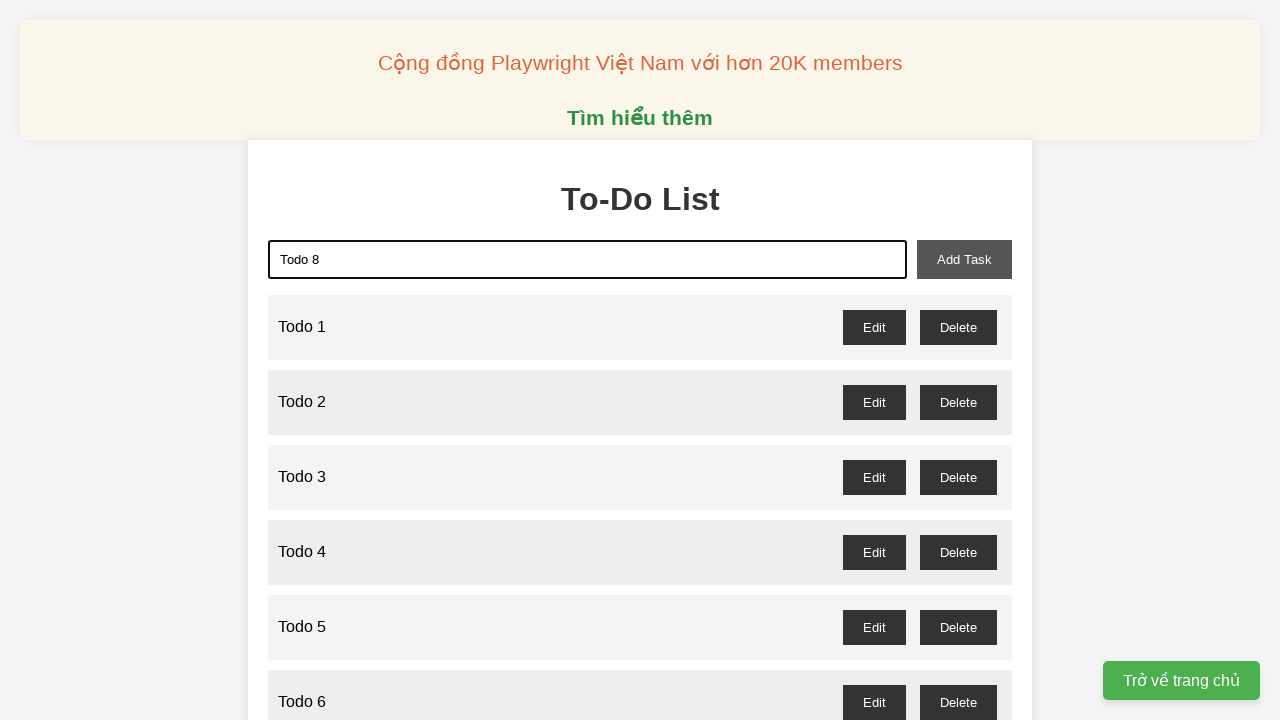

Clicked add-task button to add Todo 8 at (964, 259) on xpath=//button[@id='add-task']
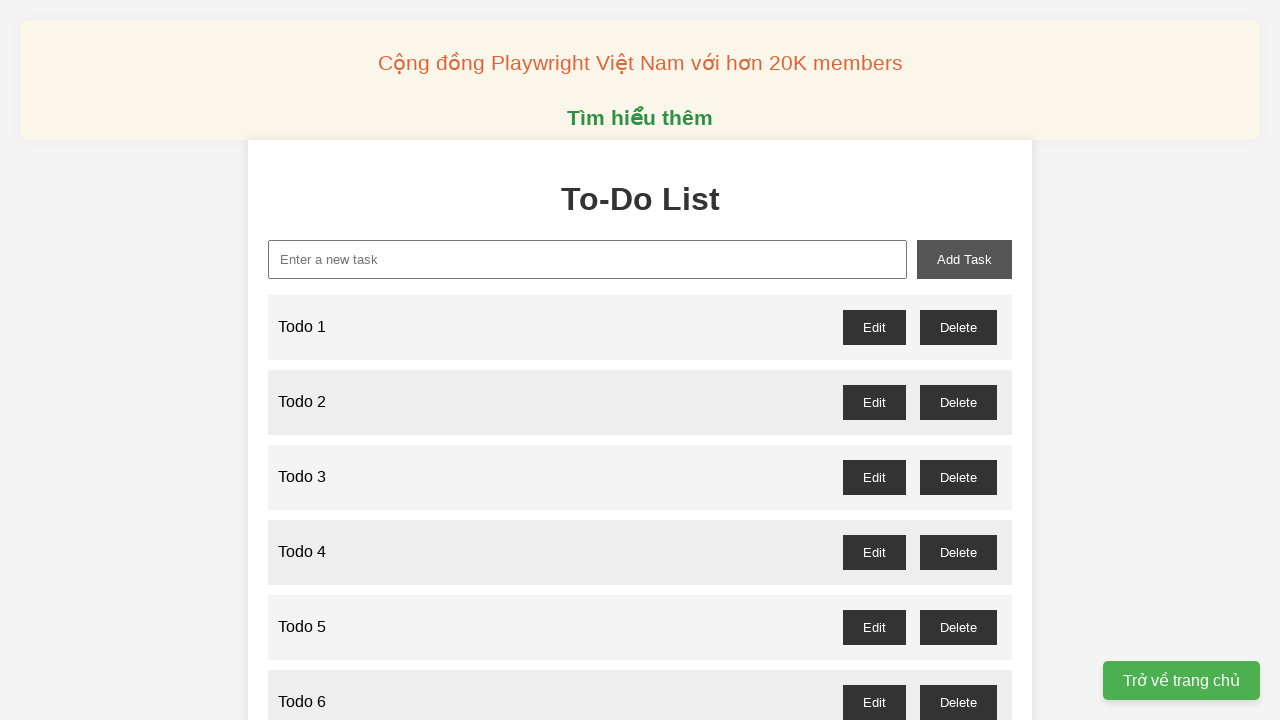

Filled new-task input with 'Todo 9' on //input[@id='new-task']
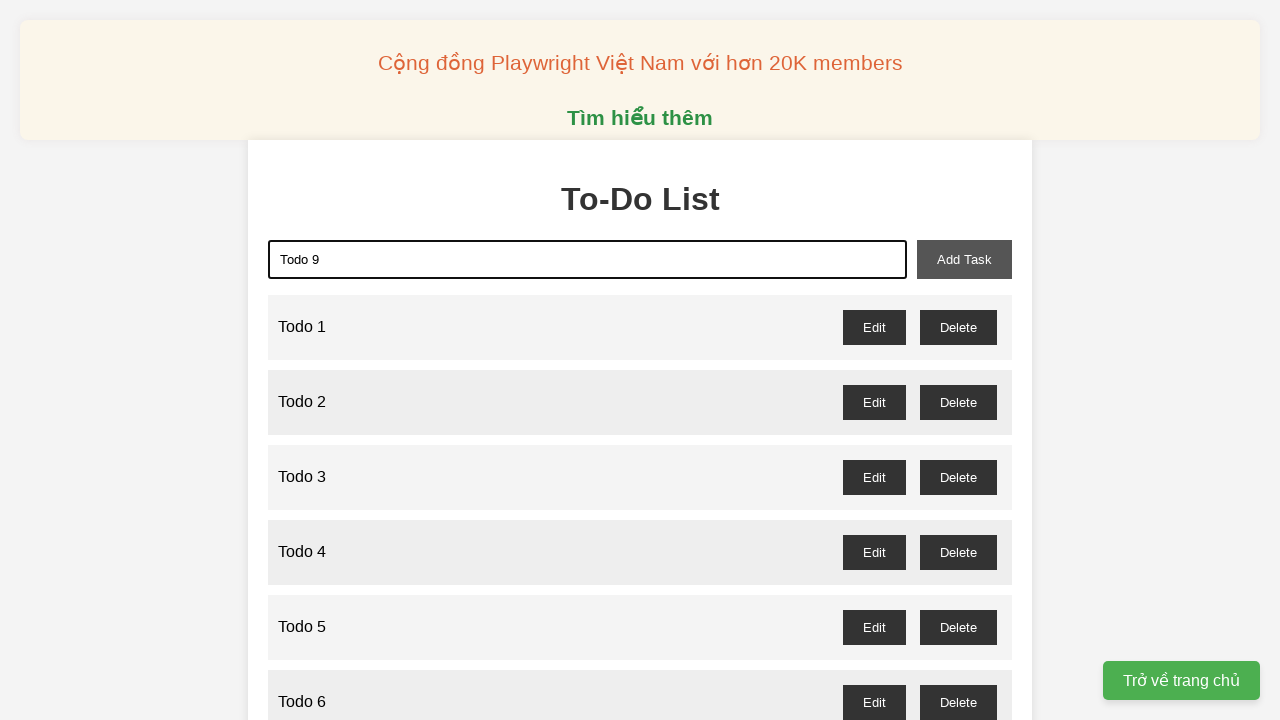

Clicked add-task button to add Todo 9 at (964, 259) on xpath=//button[@id='add-task']
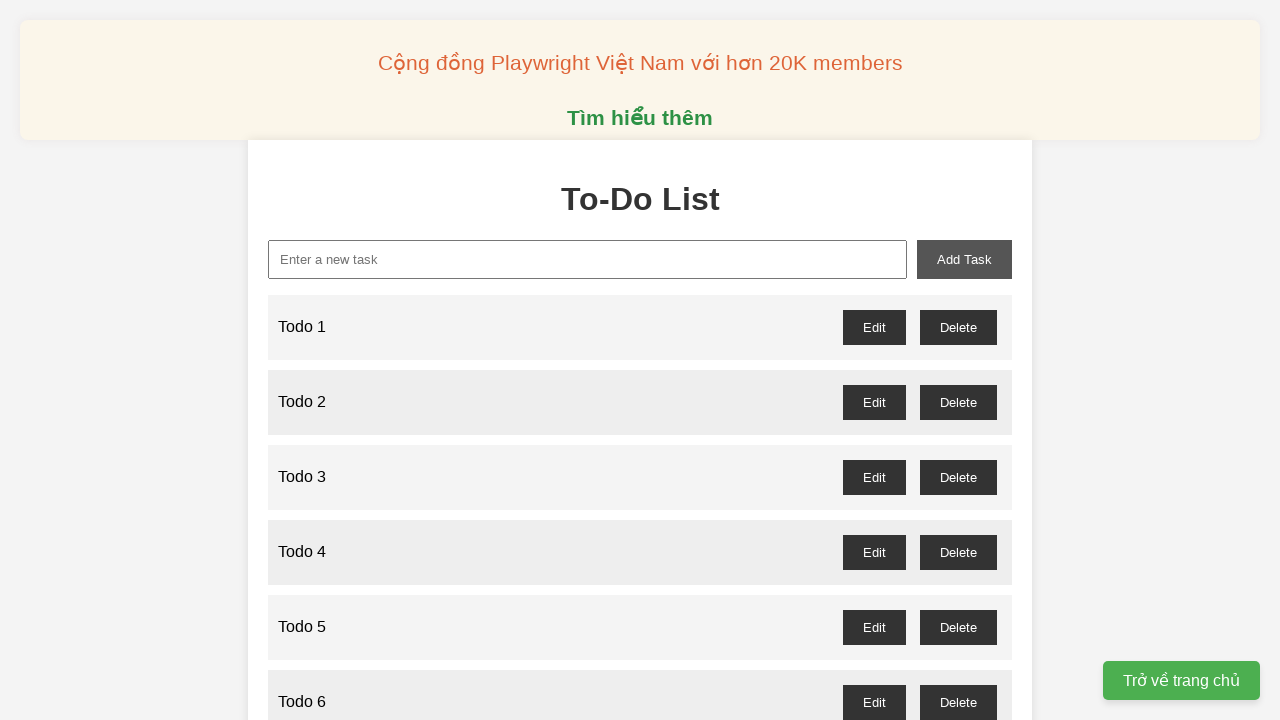

Filled new-task input with 'Todo 10' on //input[@id='new-task']
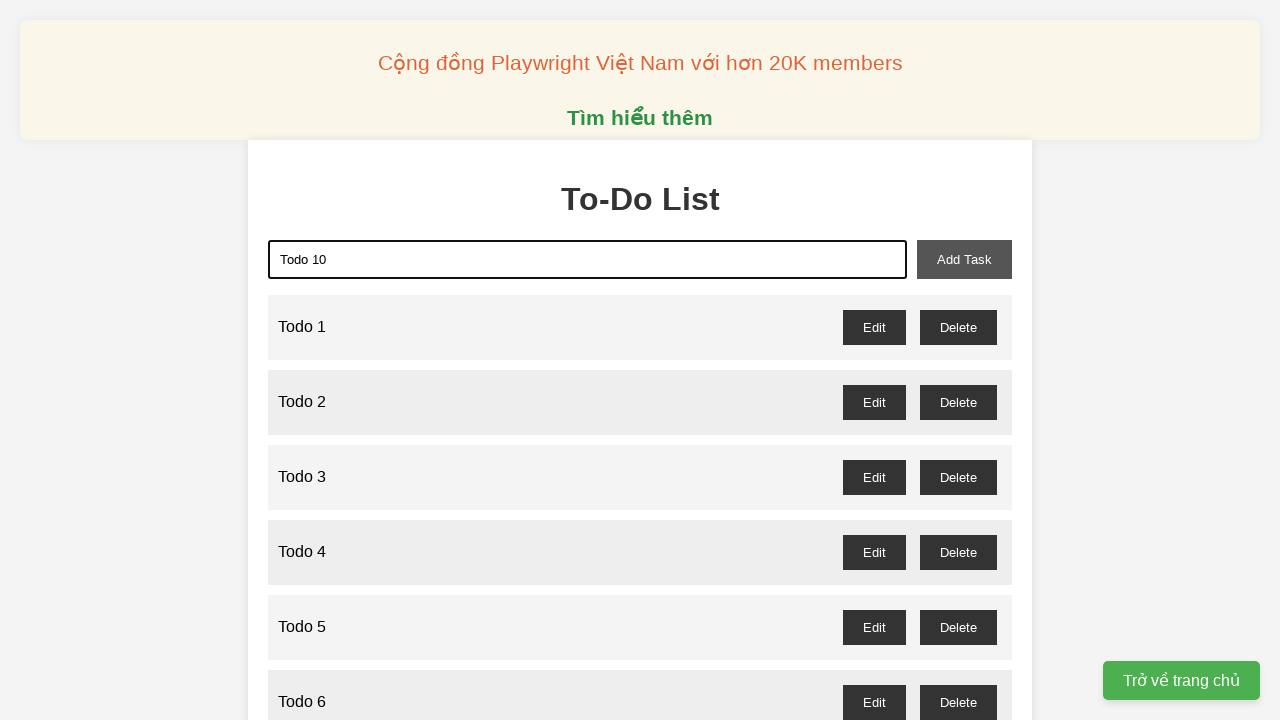

Clicked add-task button to add Todo 10 at (964, 259) on xpath=//button[@id='add-task']
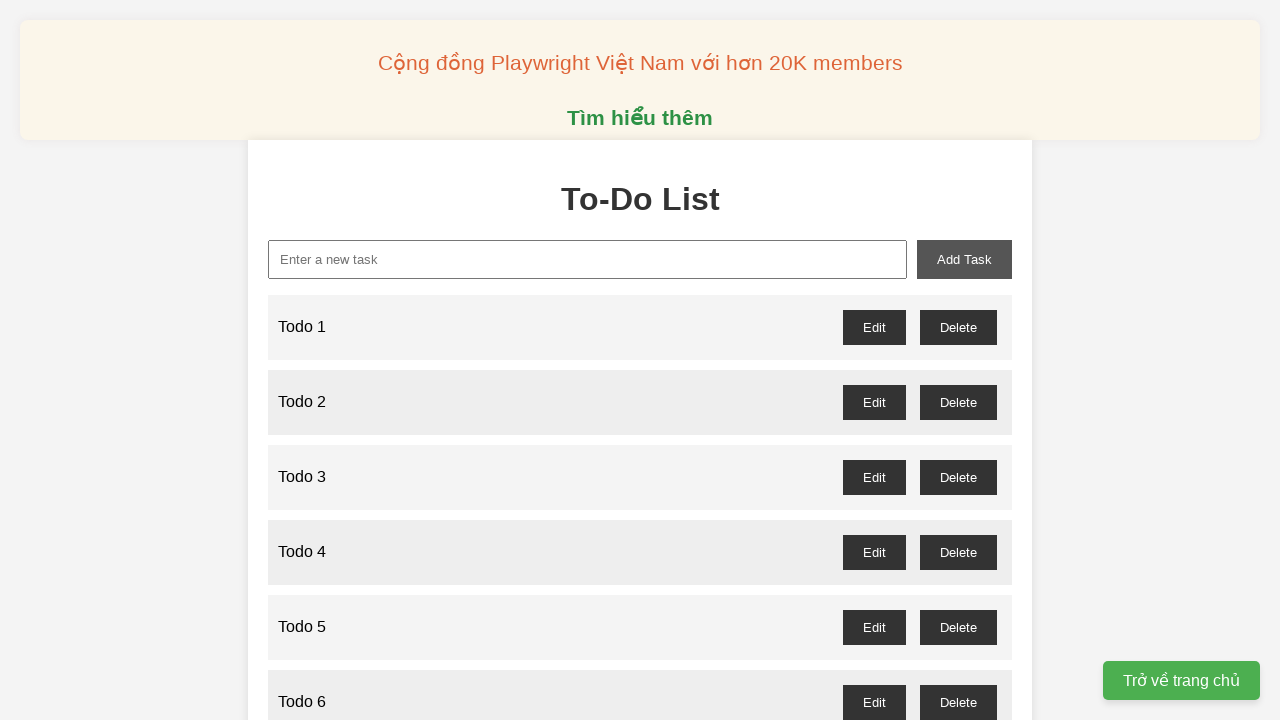

Filled new-task input with 'Todo 11' on //input[@id='new-task']
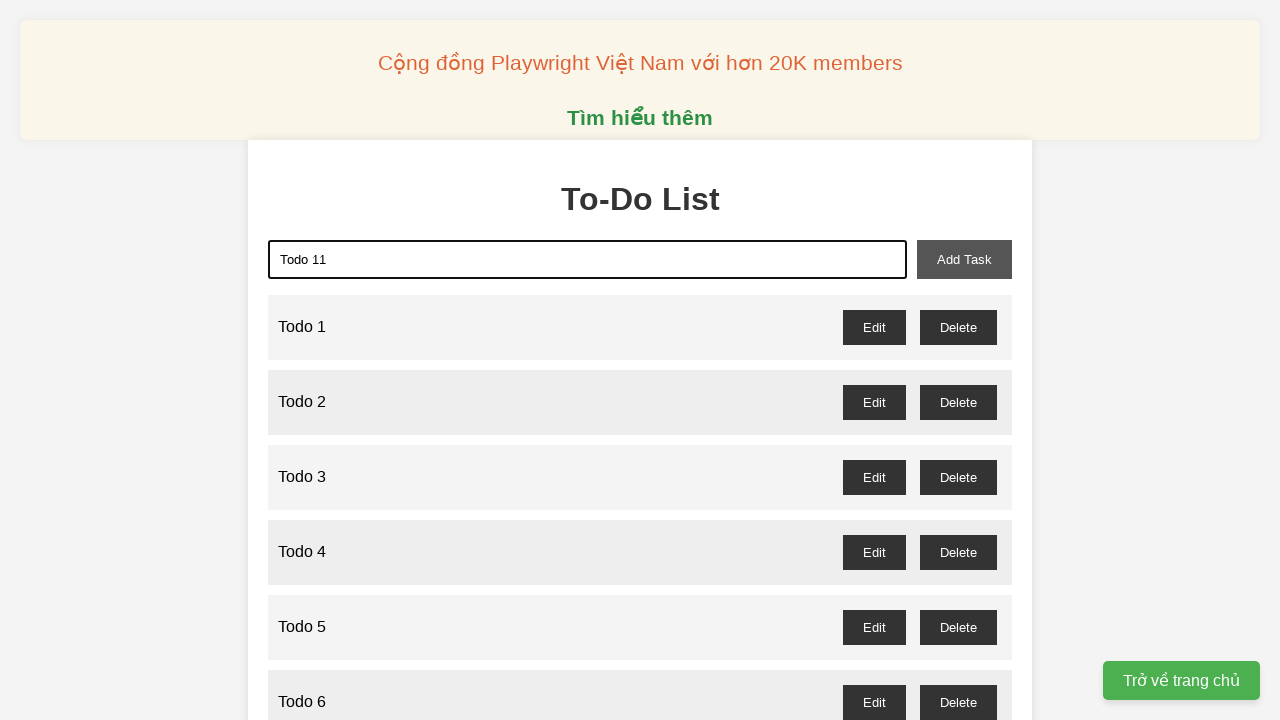

Clicked add-task button to add Todo 11 at (964, 259) on xpath=//button[@id='add-task']
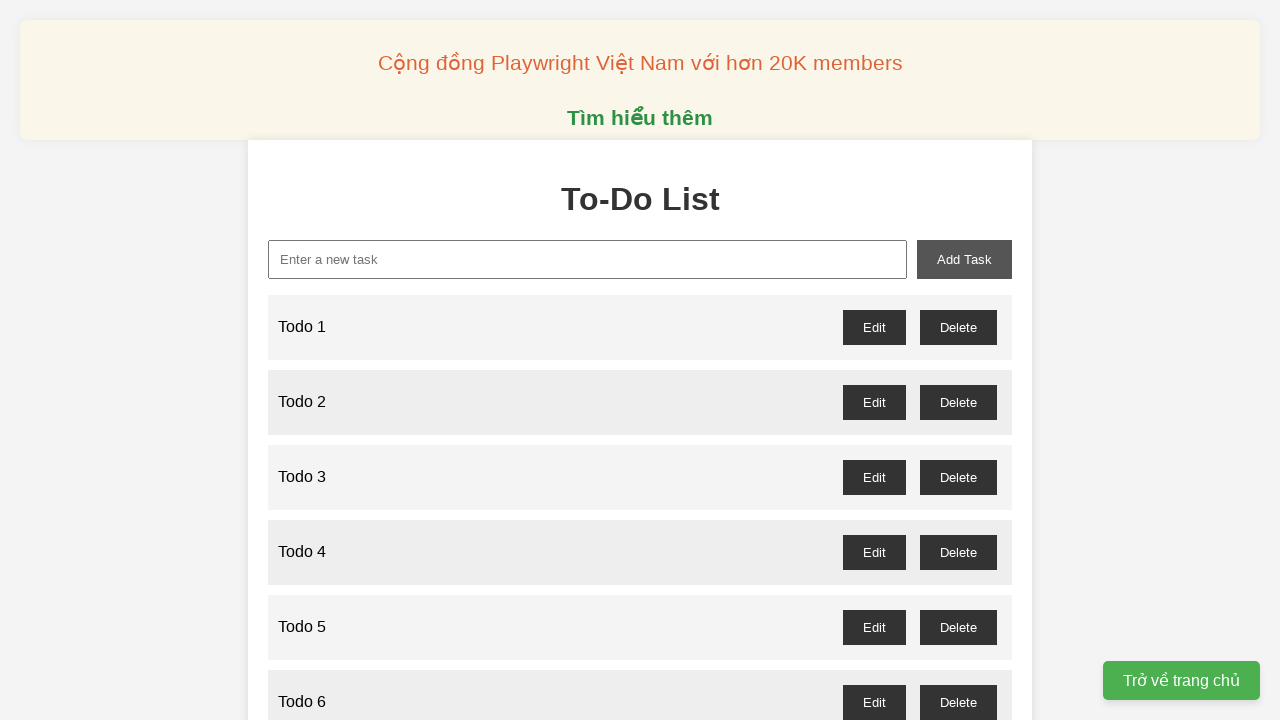

Filled new-task input with 'Todo 12' on //input[@id='new-task']
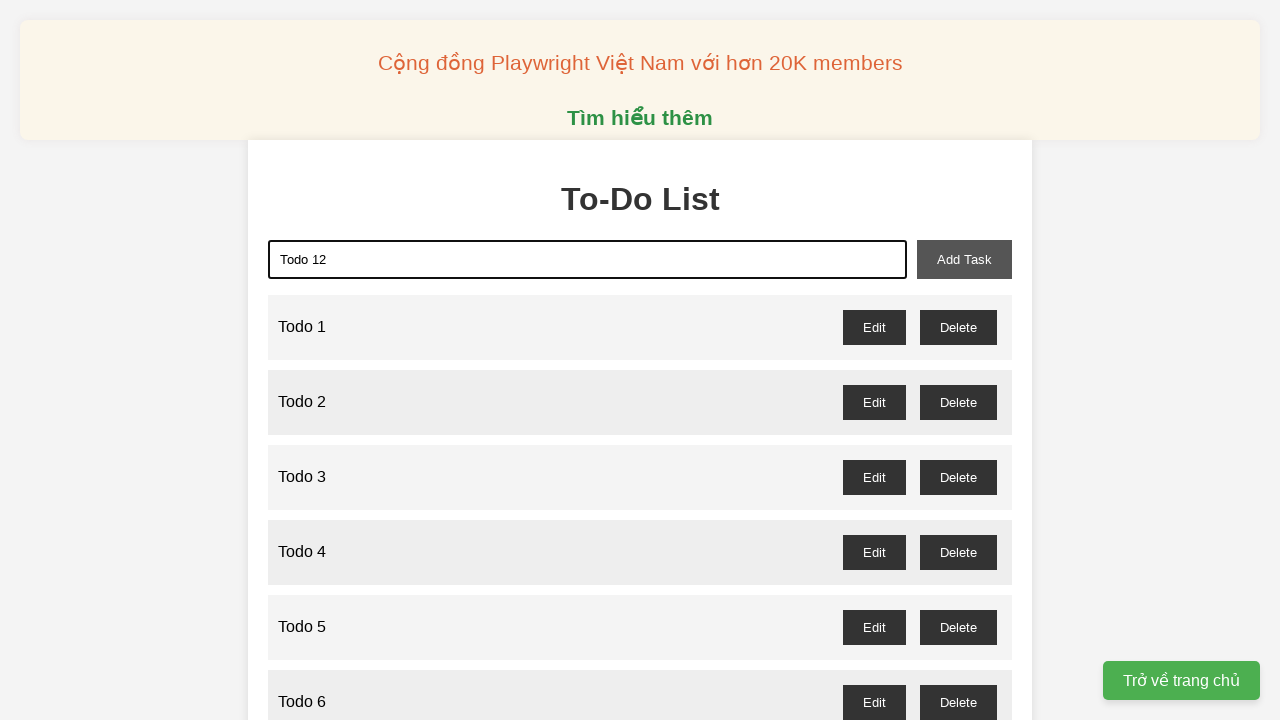

Clicked add-task button to add Todo 12 at (964, 259) on xpath=//button[@id='add-task']
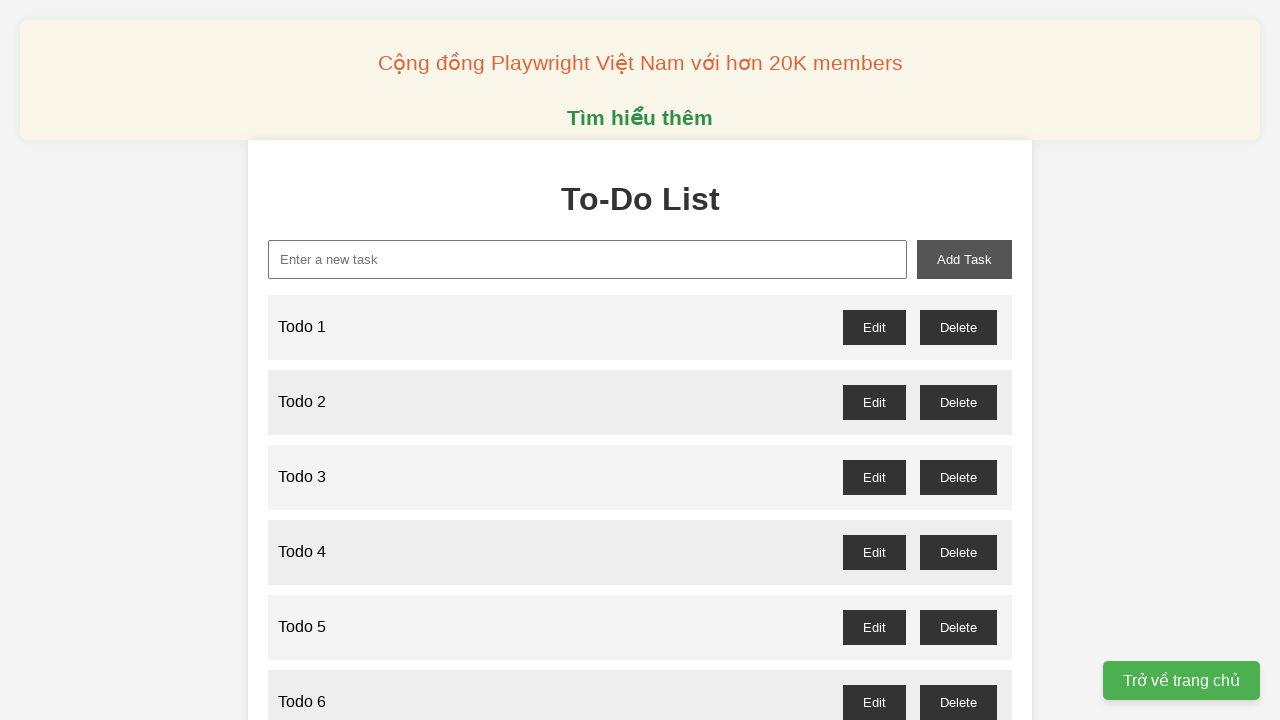

Filled new-task input with 'Todo 13' on //input[@id='new-task']
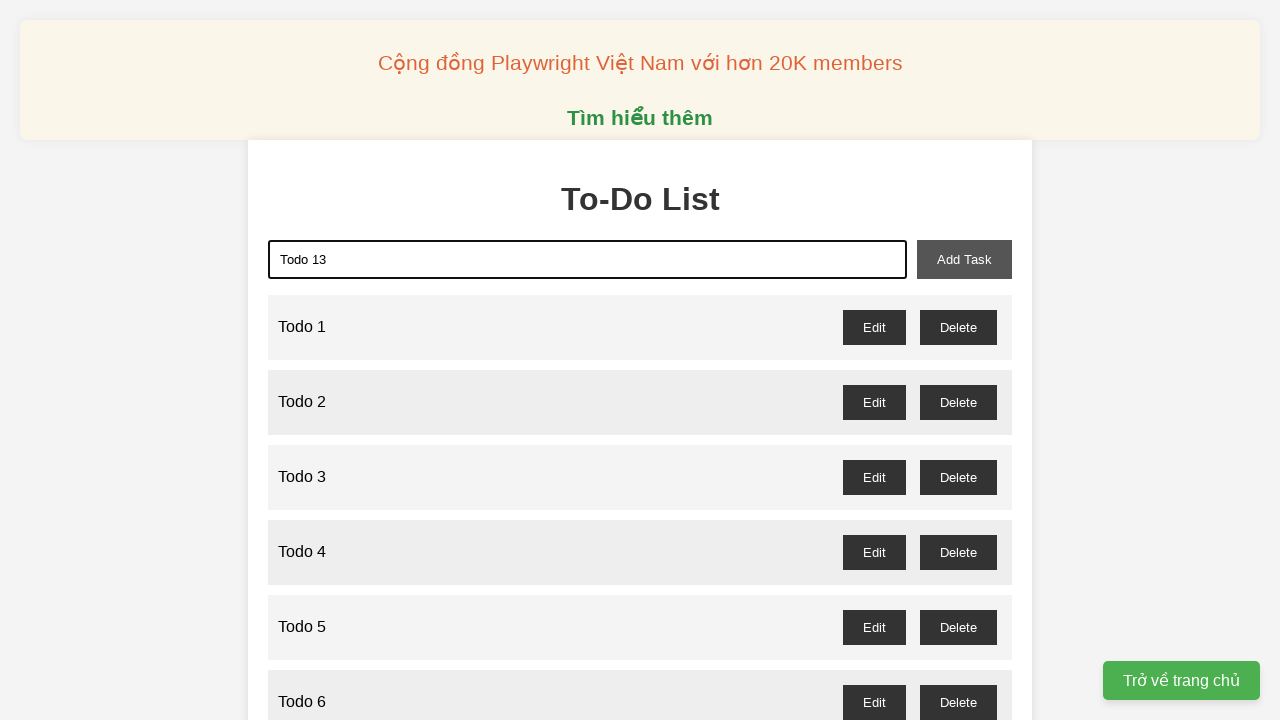

Clicked add-task button to add Todo 13 at (964, 259) on xpath=//button[@id='add-task']
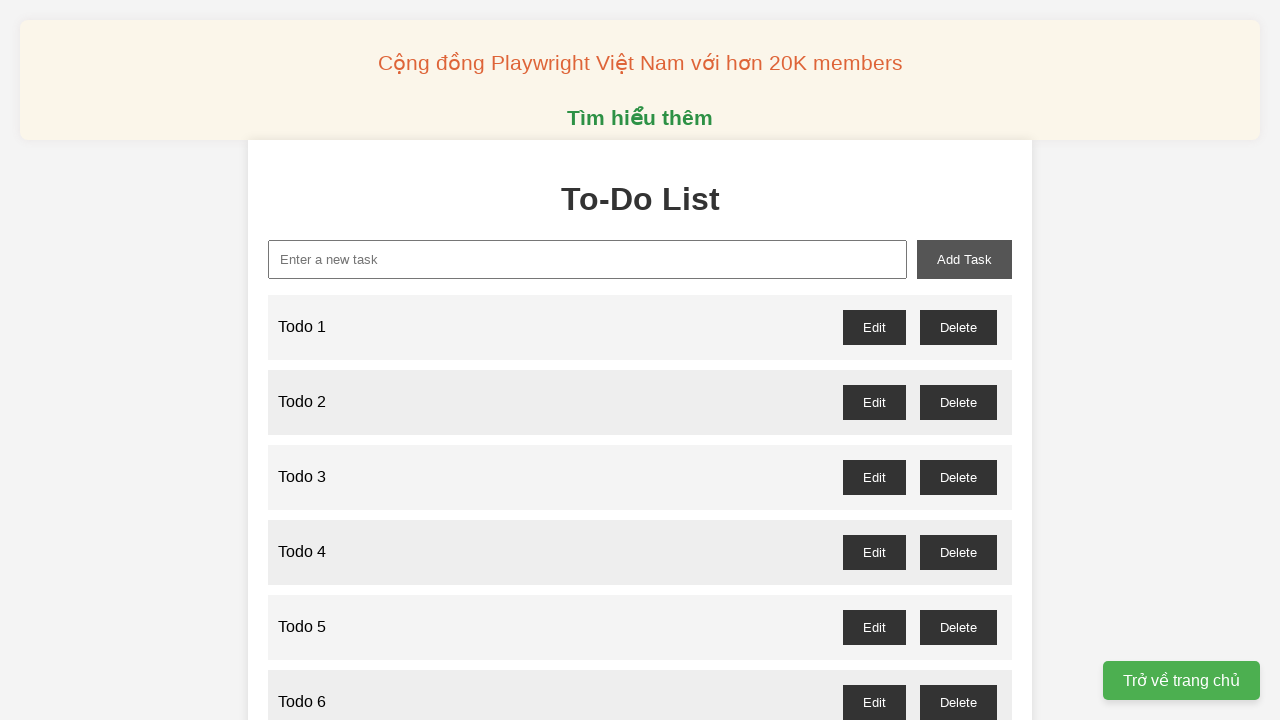

Filled new-task input with 'Todo 14' on //input[@id='new-task']
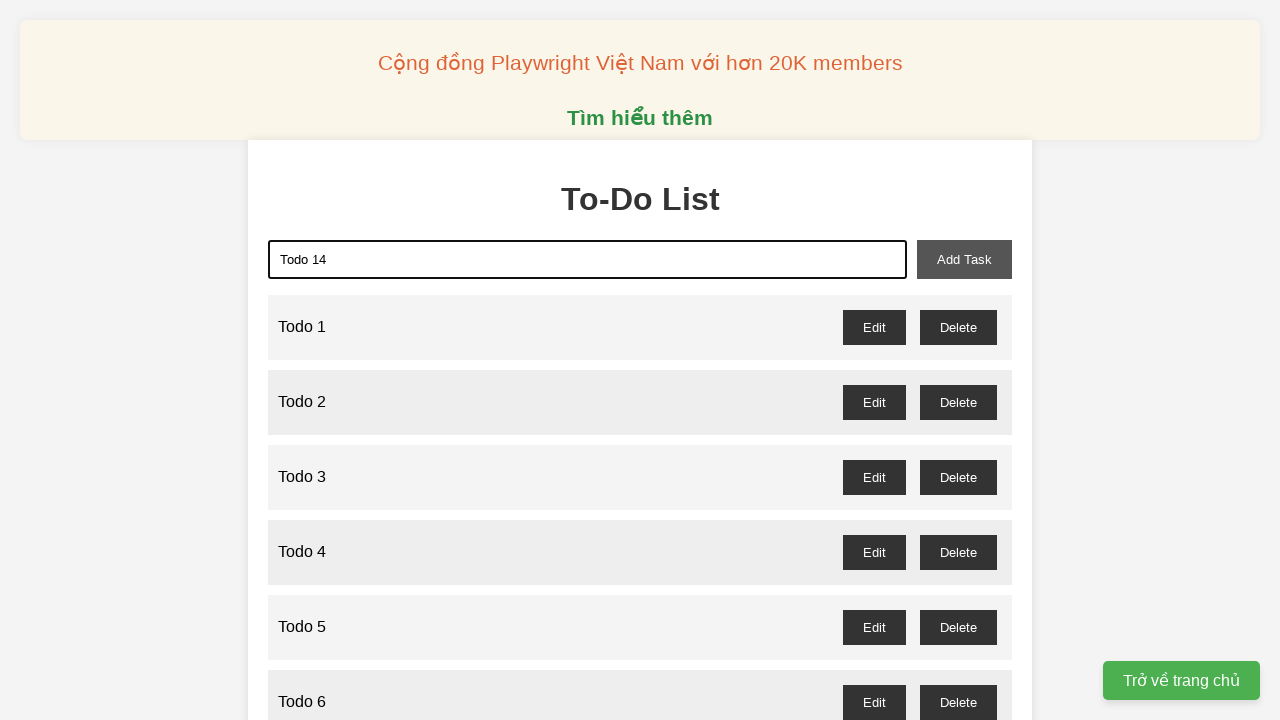

Clicked add-task button to add Todo 14 at (964, 259) on xpath=//button[@id='add-task']
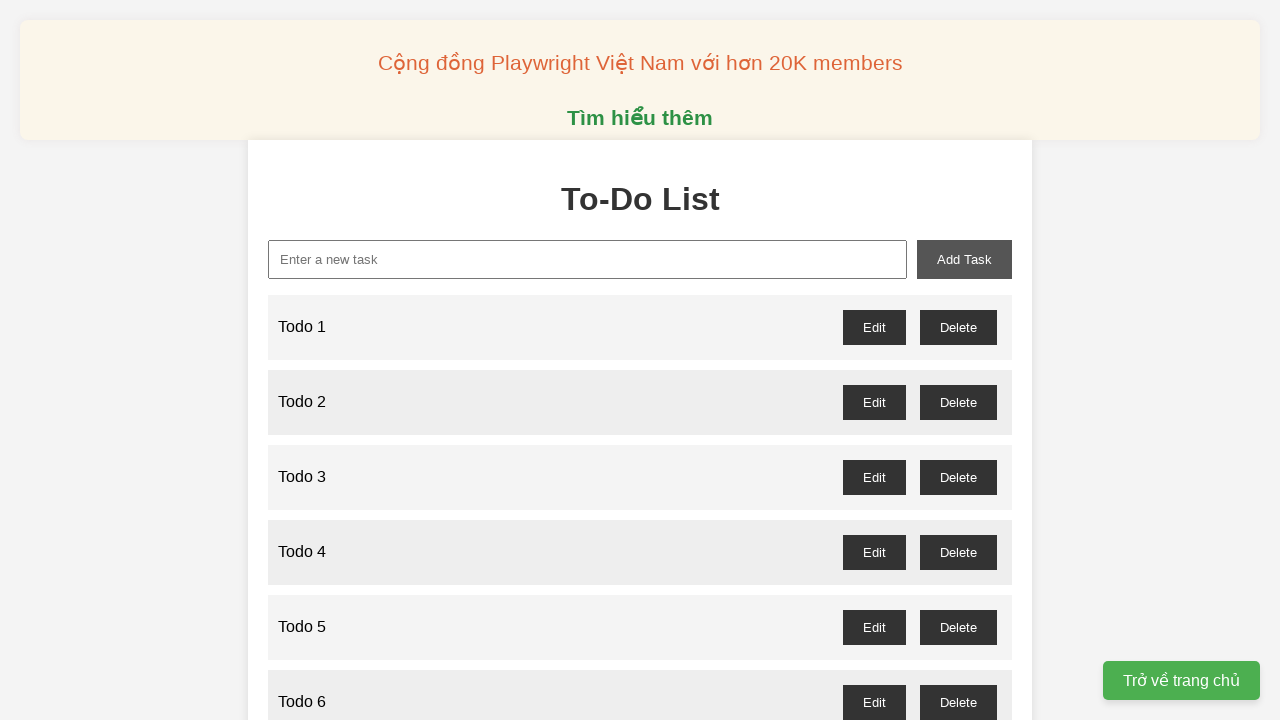

Filled new-task input with 'Todo 15' on //input[@id='new-task']
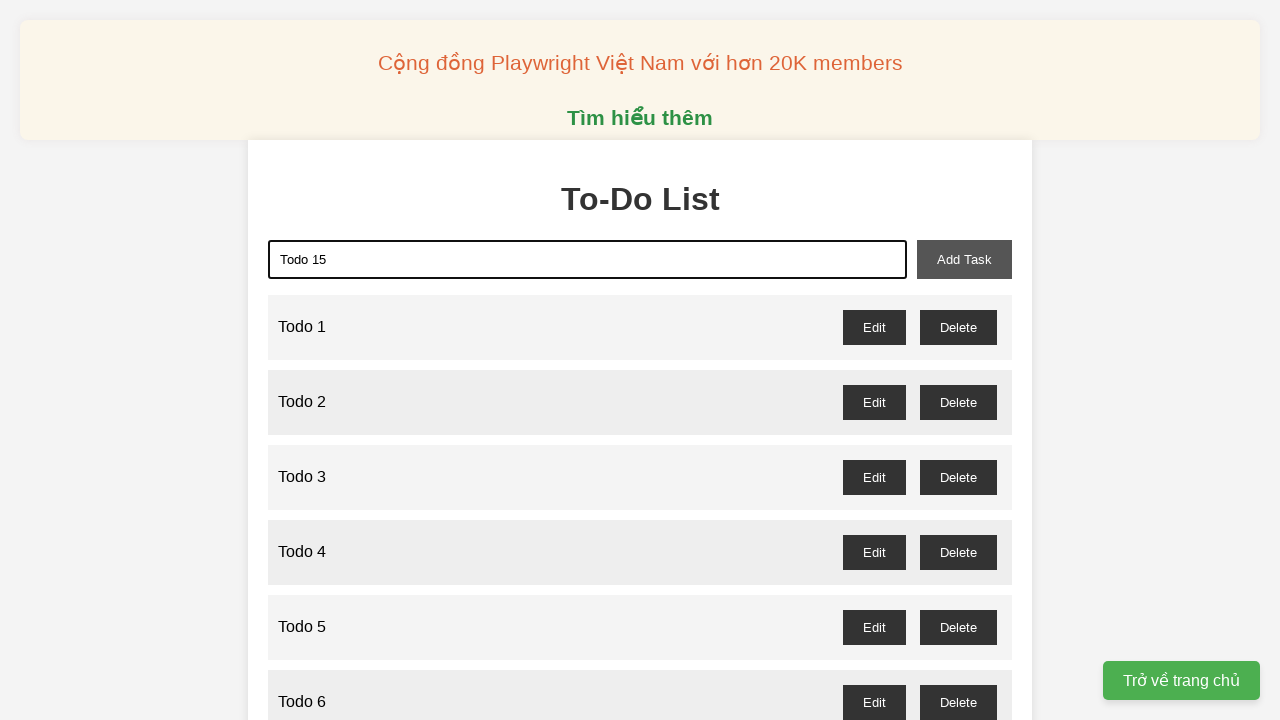

Clicked add-task button to add Todo 15 at (964, 259) on xpath=//button[@id='add-task']
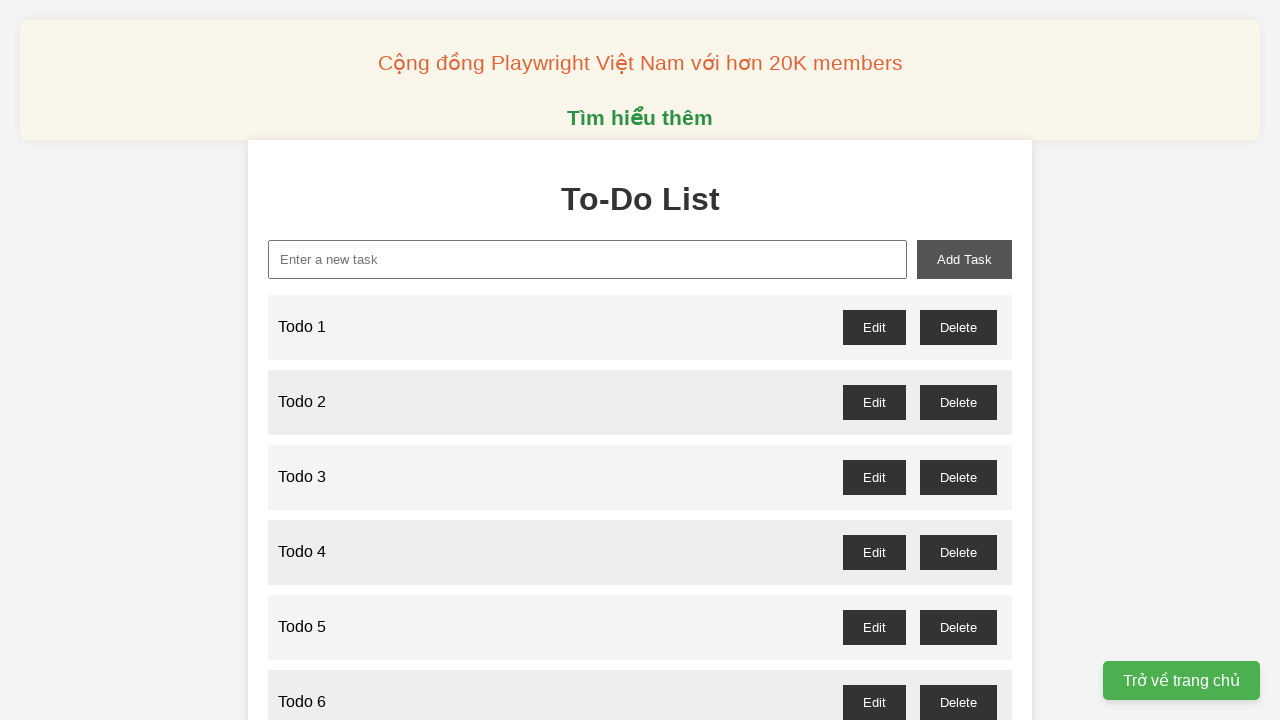

Filled new-task input with 'Todo 16' on //input[@id='new-task']
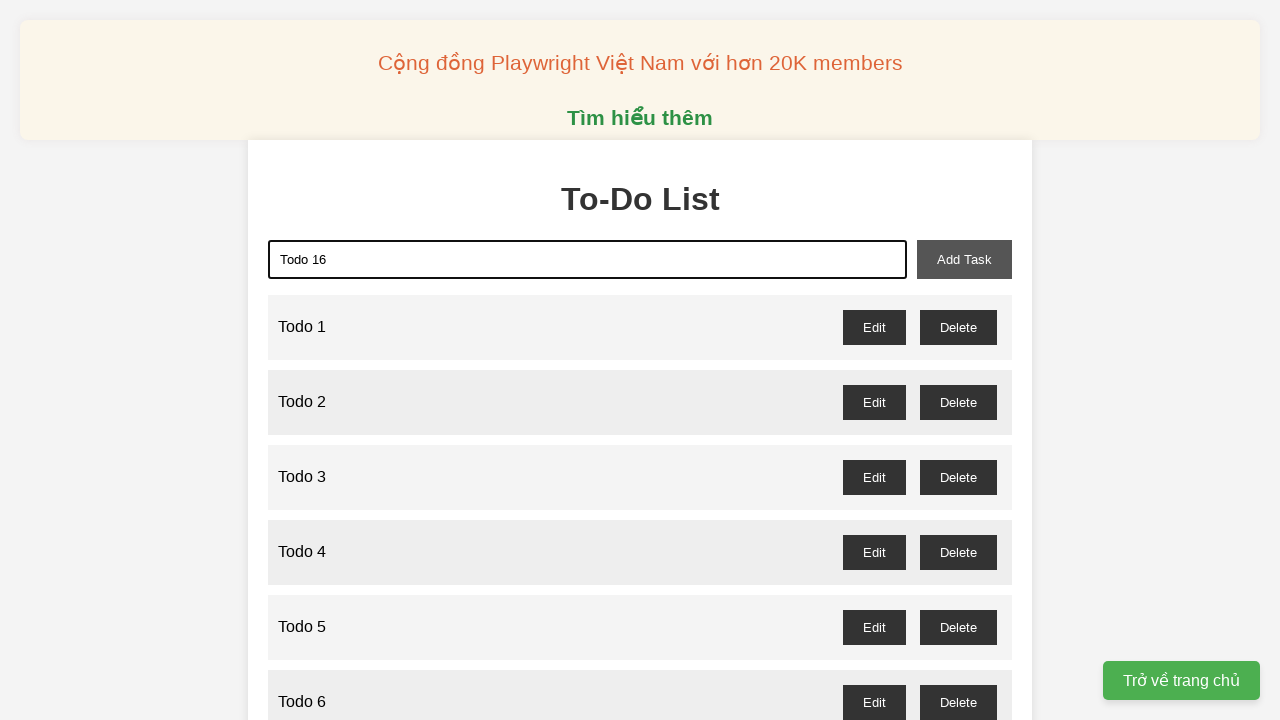

Clicked add-task button to add Todo 16 at (964, 259) on xpath=//button[@id='add-task']
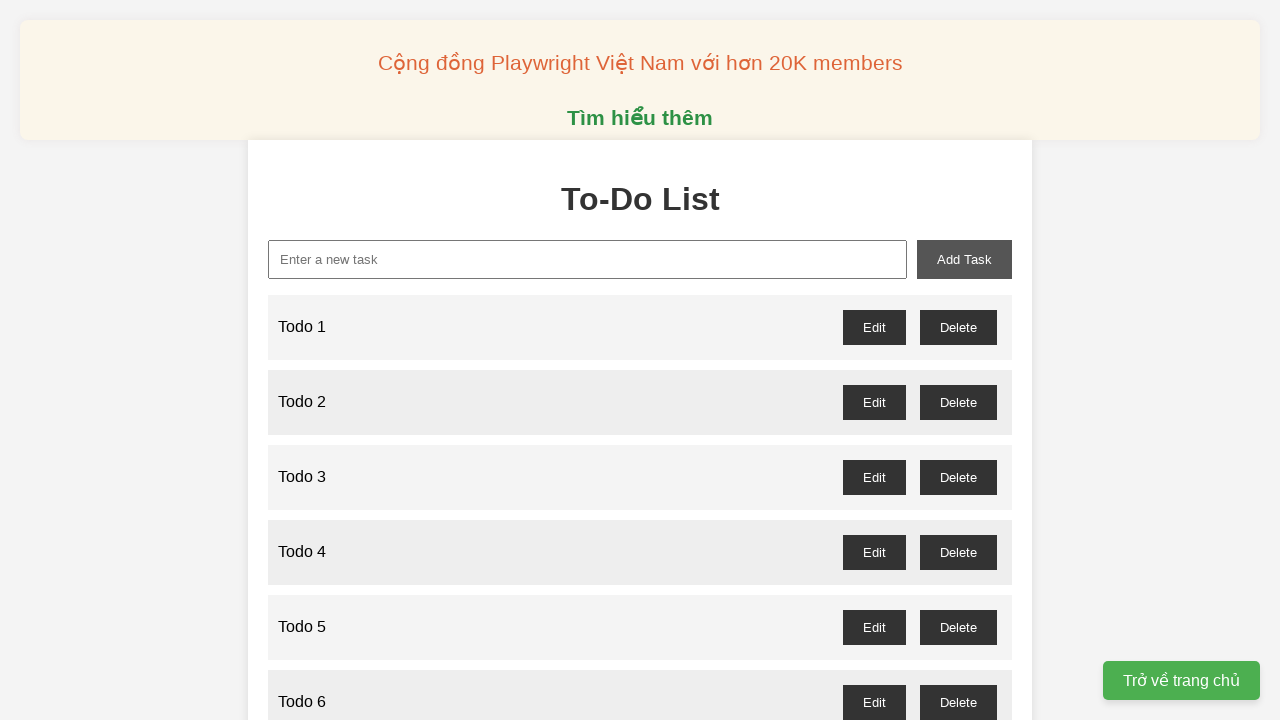

Filled new-task input with 'Todo 17' on //input[@id='new-task']
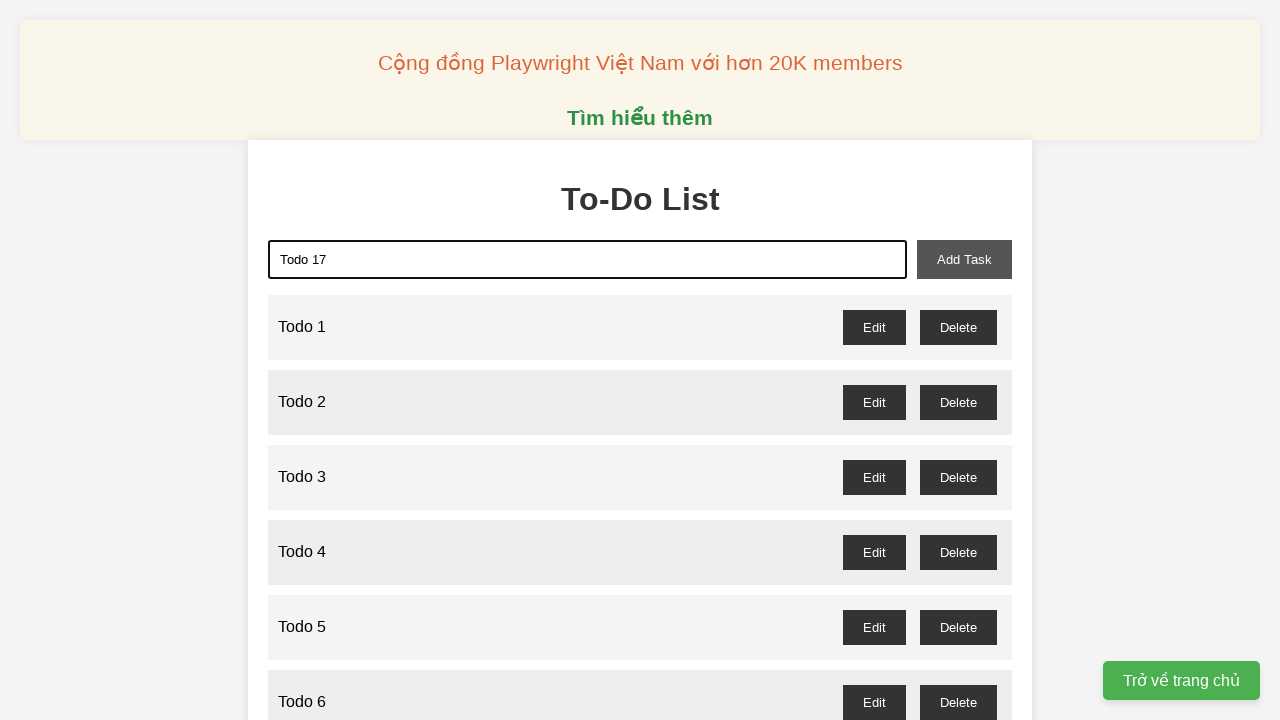

Clicked add-task button to add Todo 17 at (964, 259) on xpath=//button[@id='add-task']
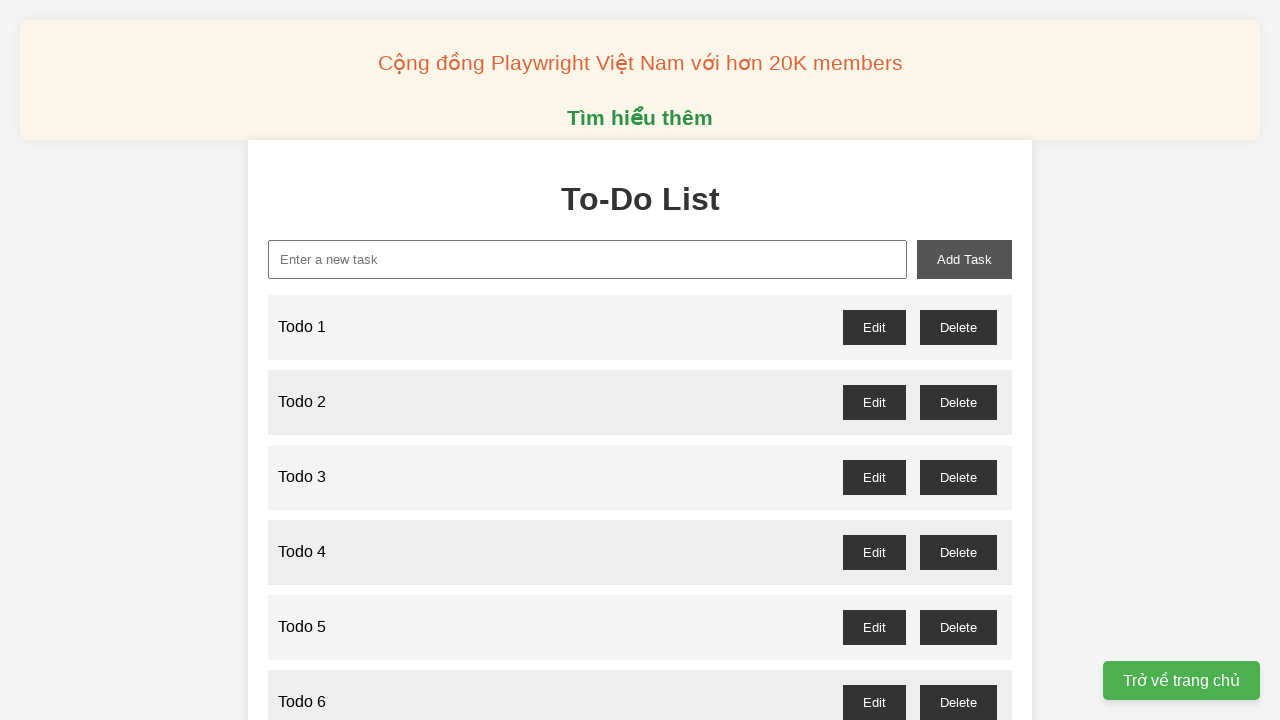

Filled new-task input with 'Todo 18' on //input[@id='new-task']
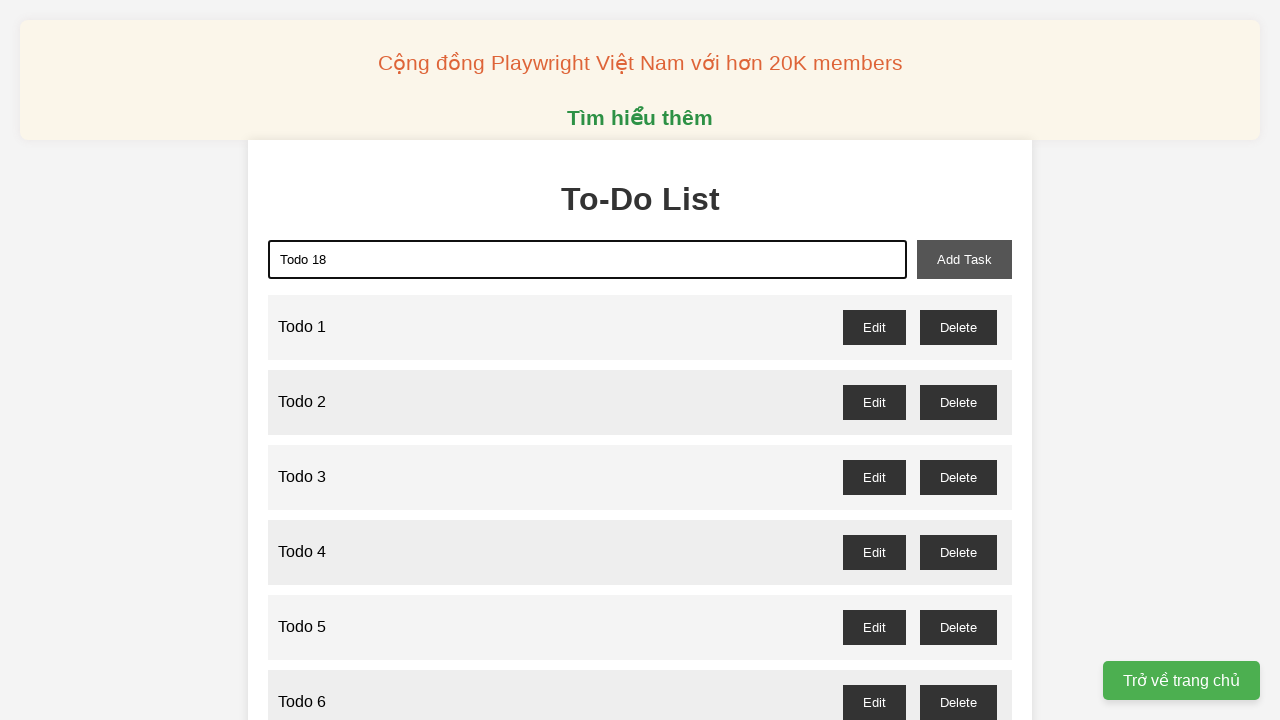

Clicked add-task button to add Todo 18 at (964, 259) on xpath=//button[@id='add-task']
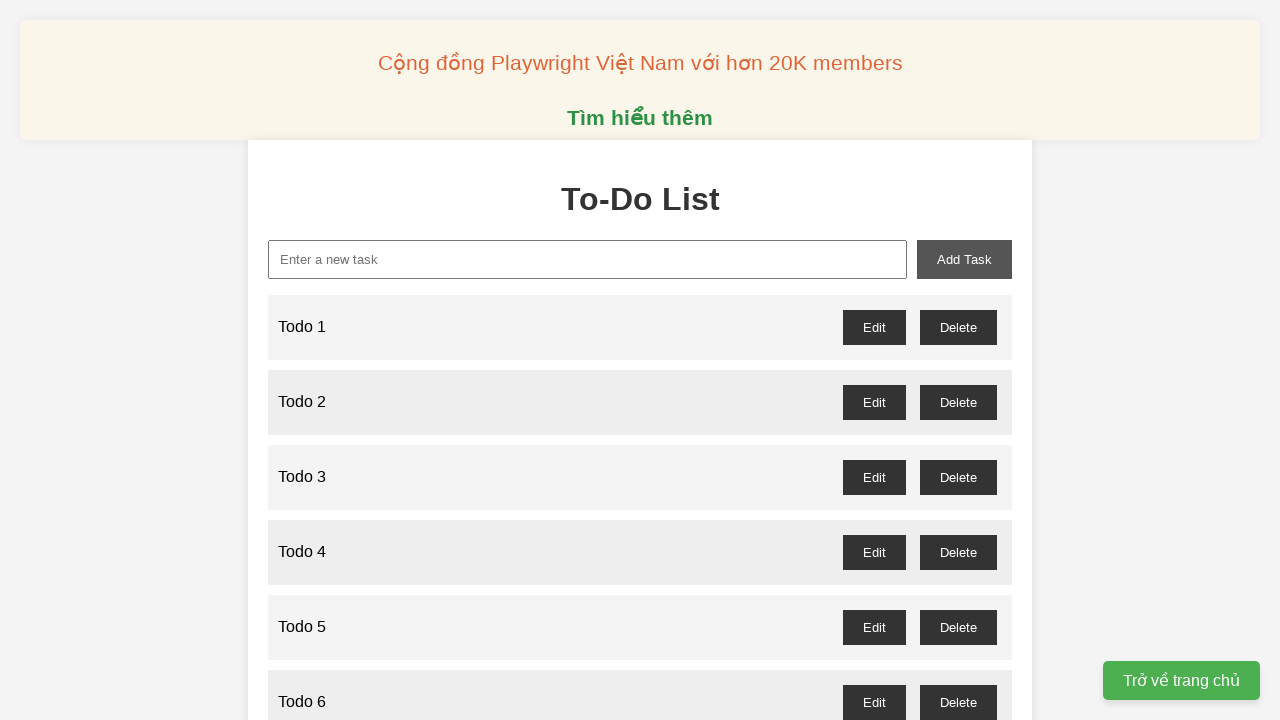

Filled new-task input with 'Todo 19' on //input[@id='new-task']
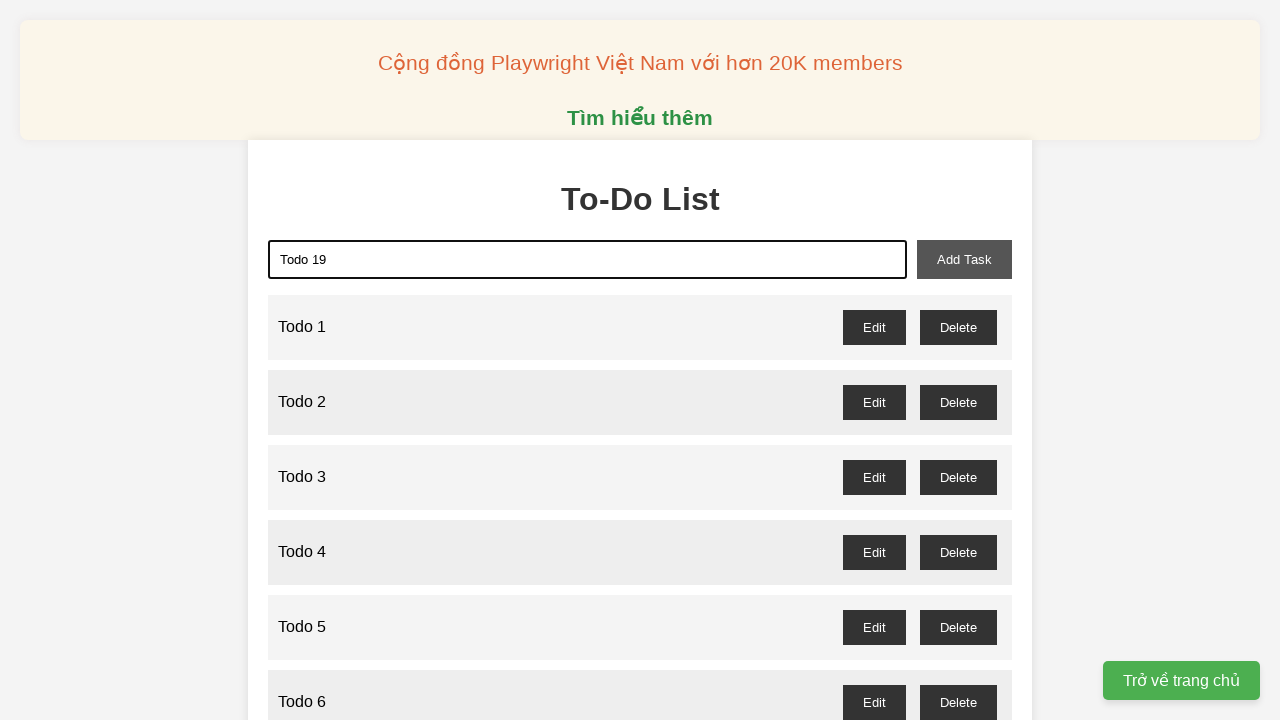

Clicked add-task button to add Todo 19 at (964, 259) on xpath=//button[@id='add-task']
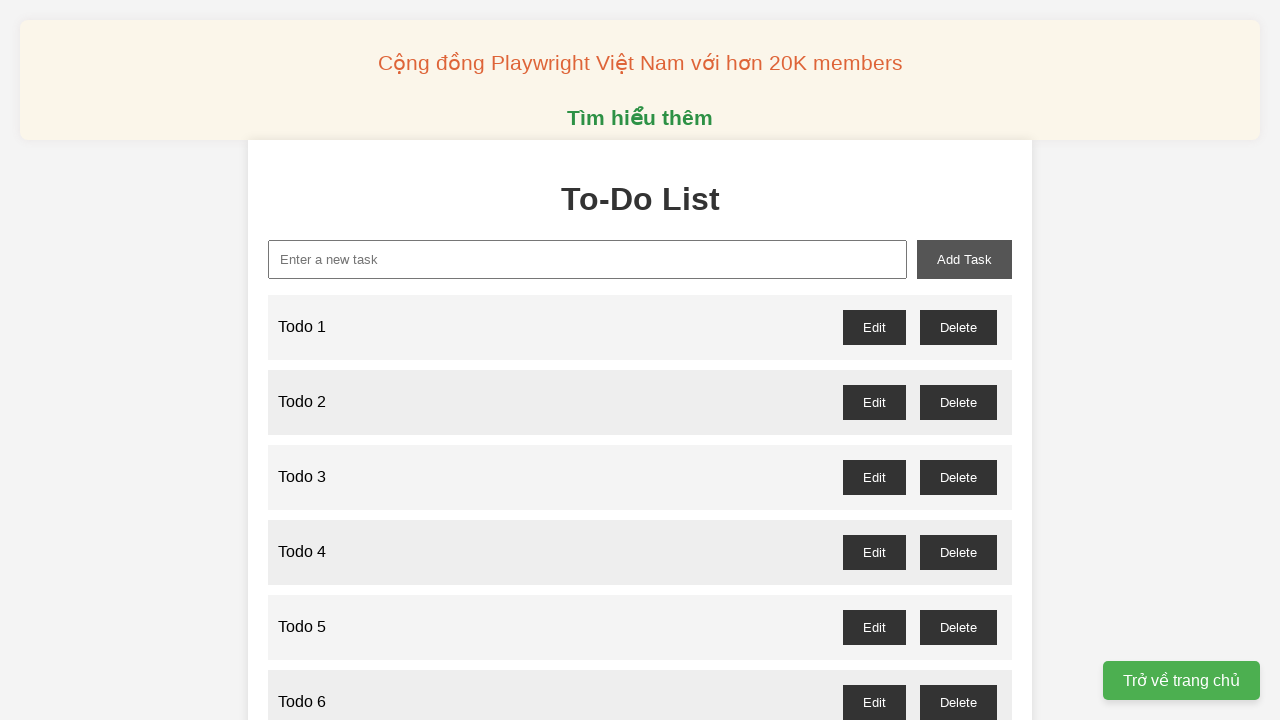

Filled new-task input with 'Todo 20' on //input[@id='new-task']
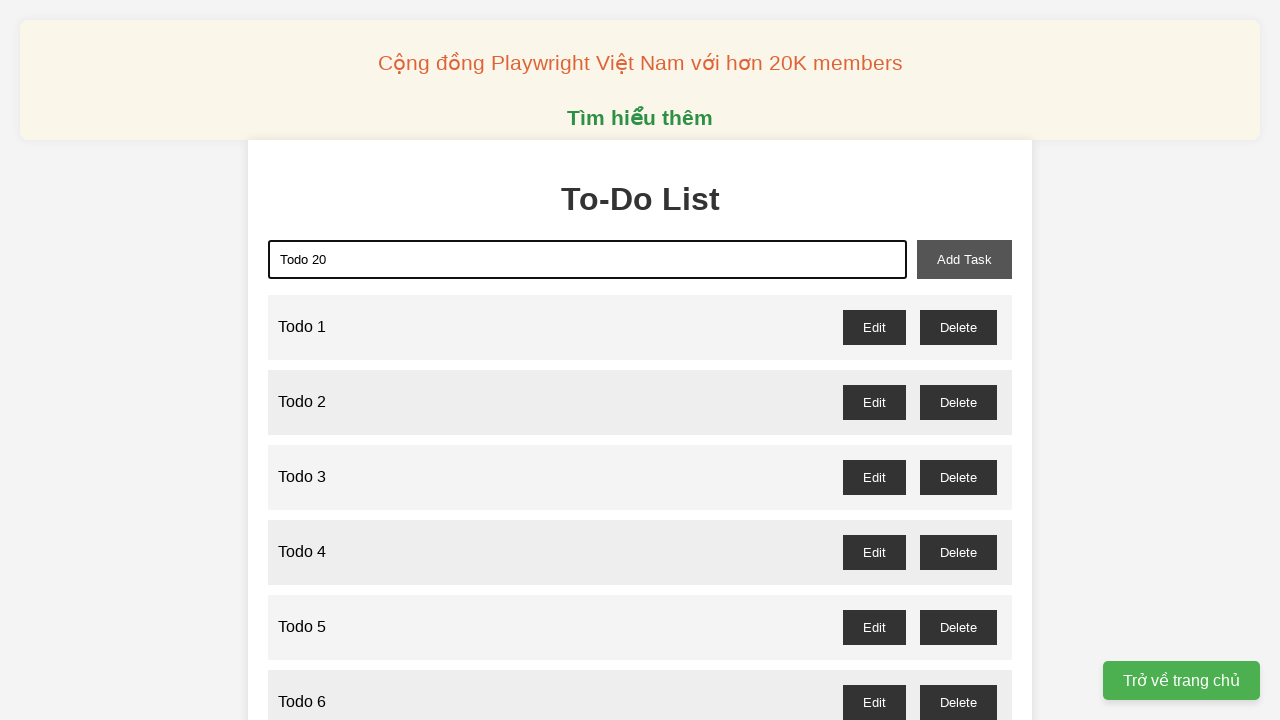

Clicked add-task button to add Todo 20 at (964, 259) on xpath=//button[@id='add-task']
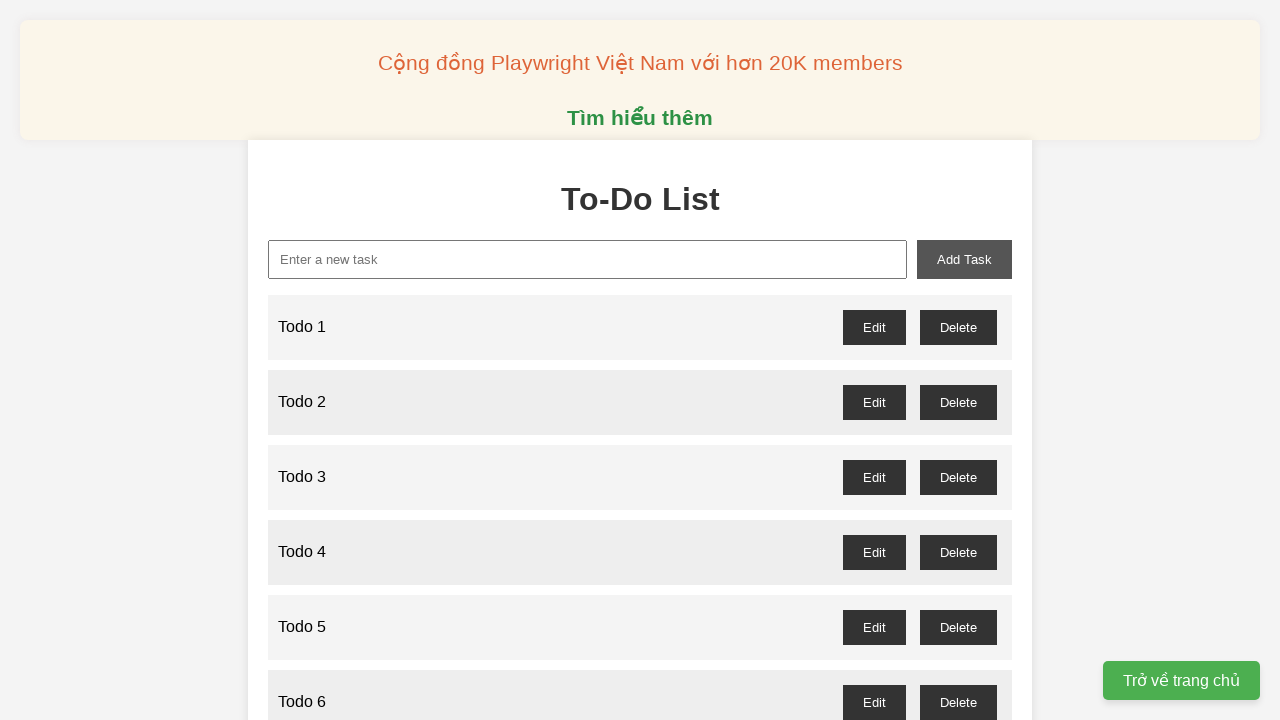

Filled new-task input with 'Todo 21' on //input[@id='new-task']
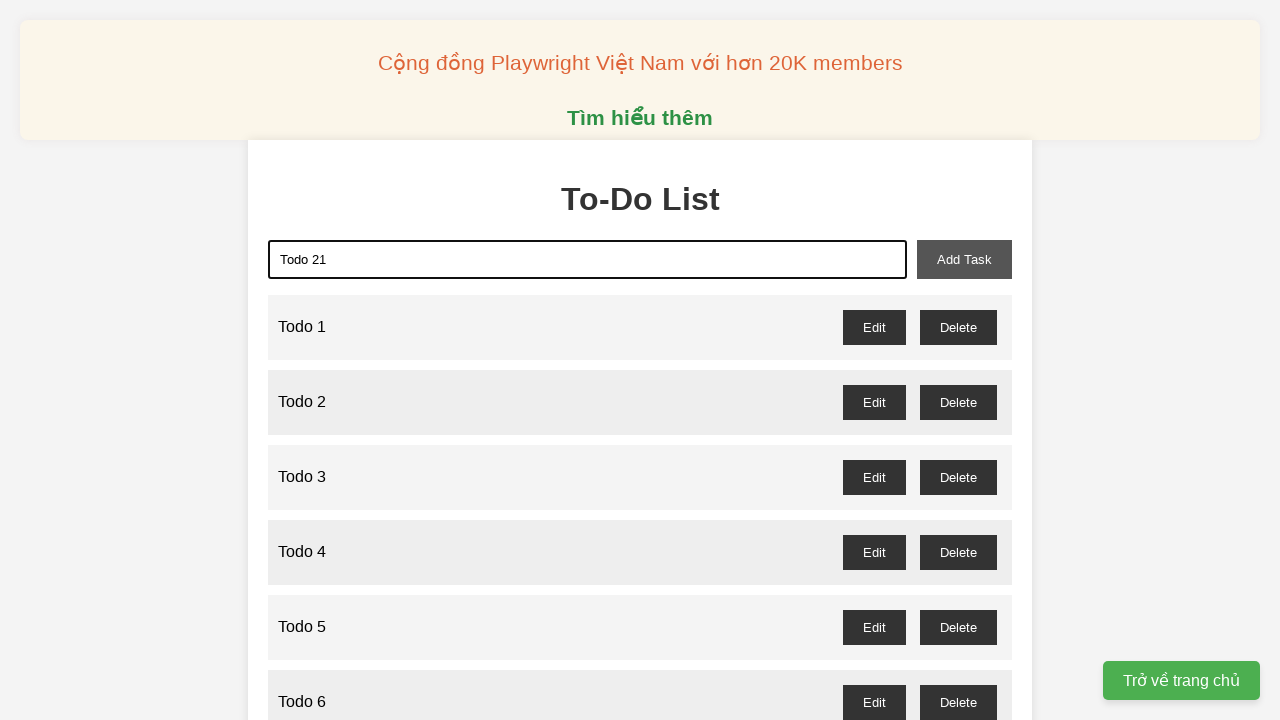

Clicked add-task button to add Todo 21 at (964, 259) on xpath=//button[@id='add-task']
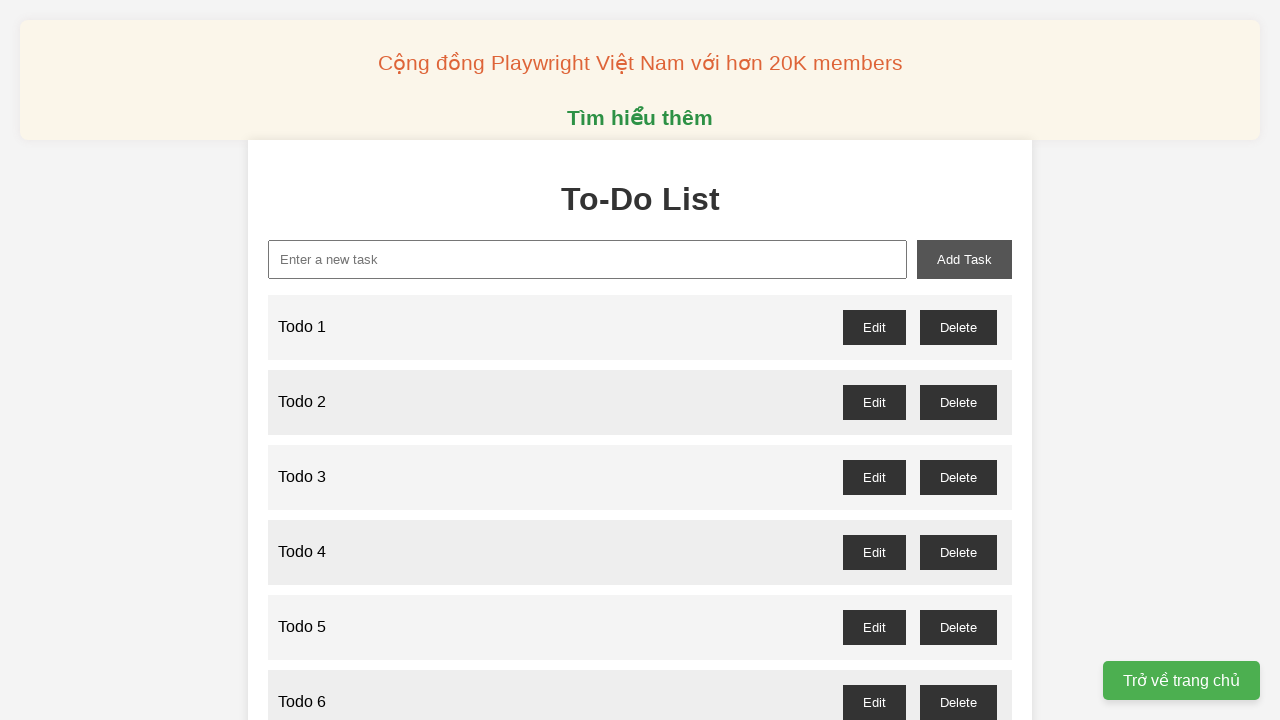

Filled new-task input with 'Todo 22' on //input[@id='new-task']
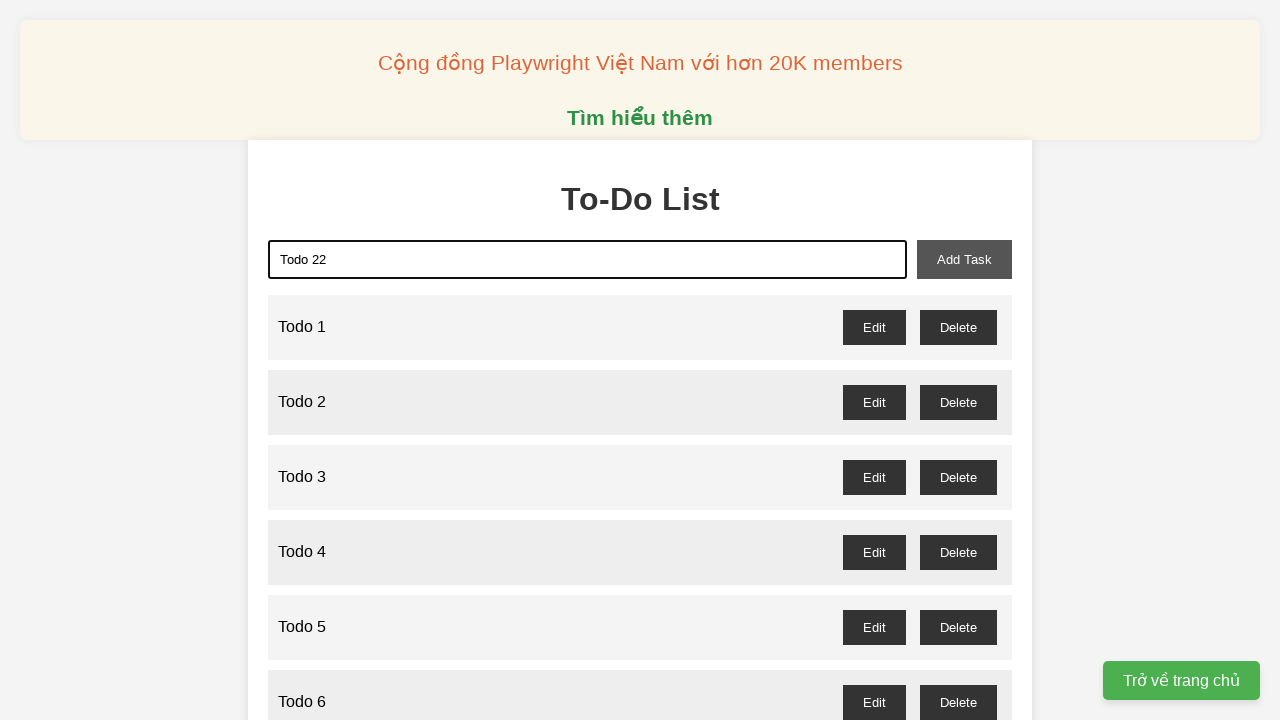

Clicked add-task button to add Todo 22 at (964, 259) on xpath=//button[@id='add-task']
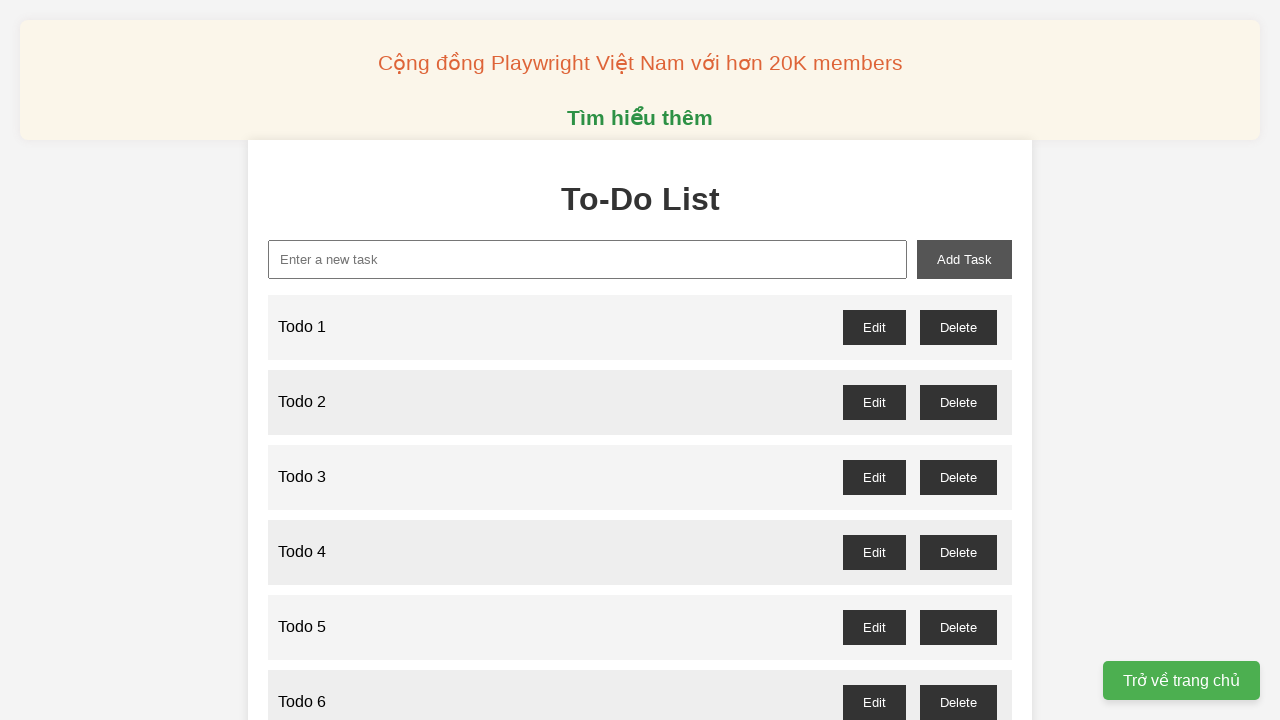

Filled new-task input with 'Todo 23' on //input[@id='new-task']
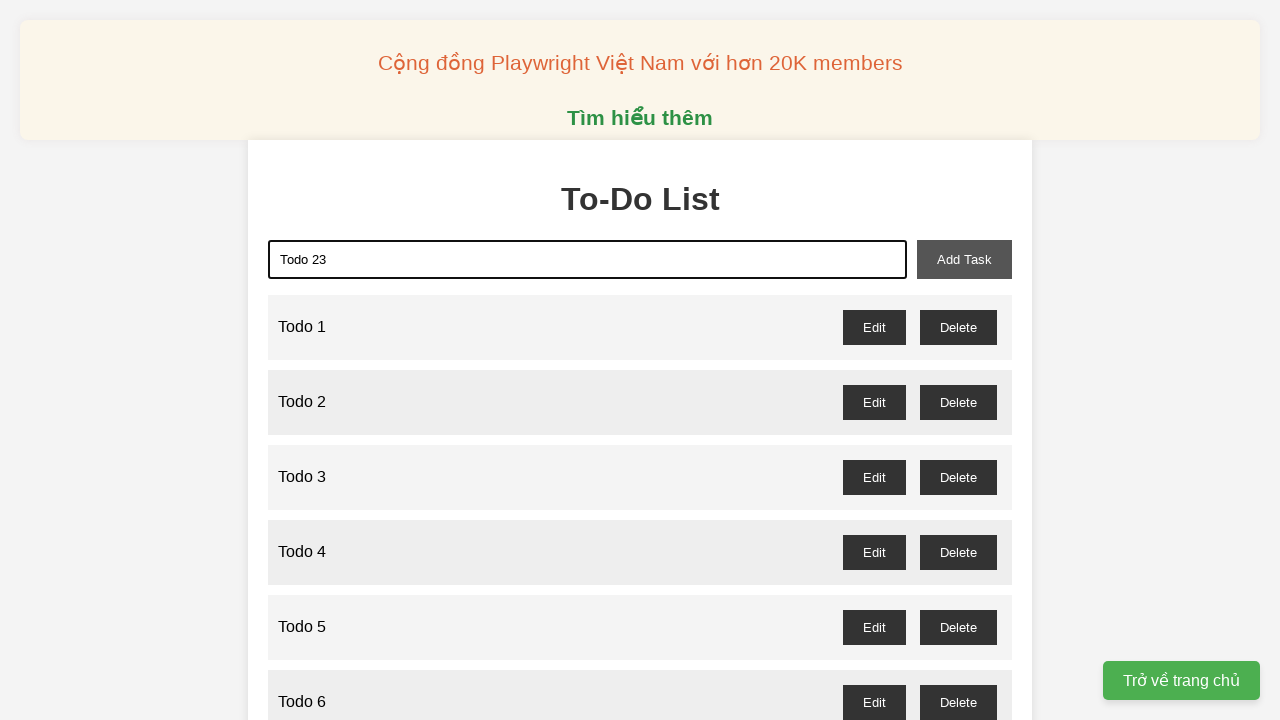

Clicked add-task button to add Todo 23 at (964, 259) on xpath=//button[@id='add-task']
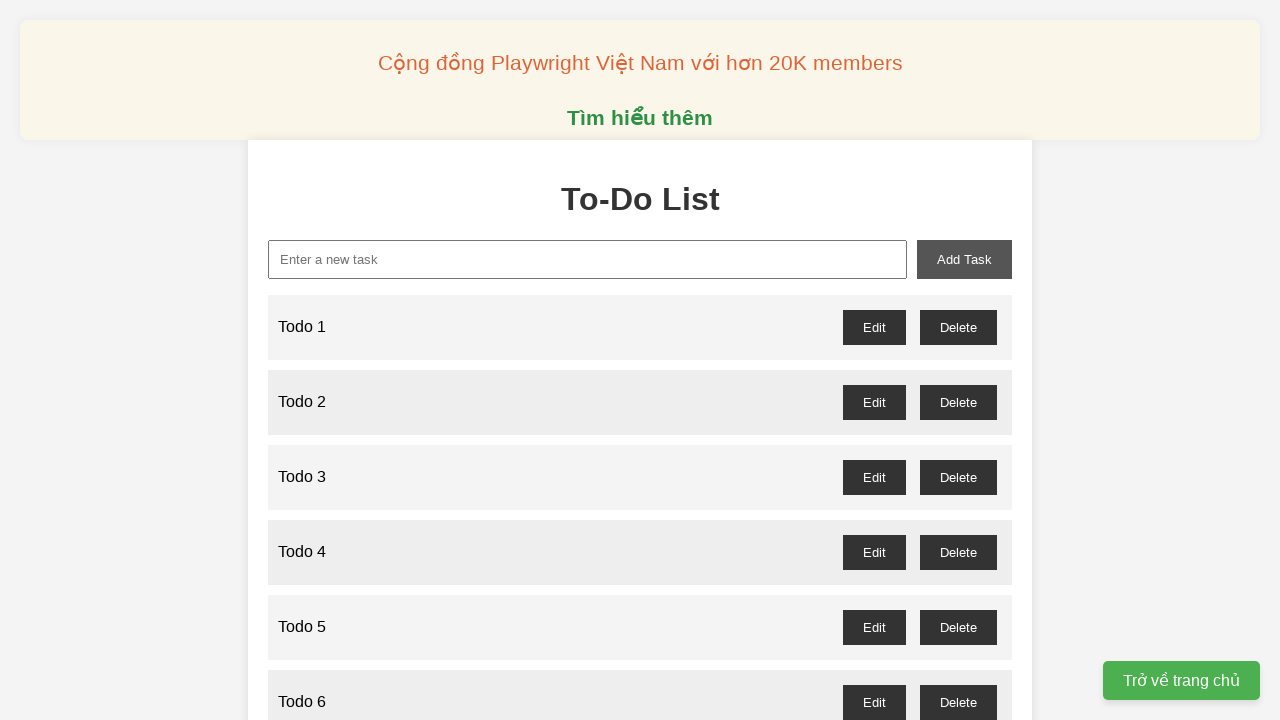

Filled new-task input with 'Todo 24' on //input[@id='new-task']
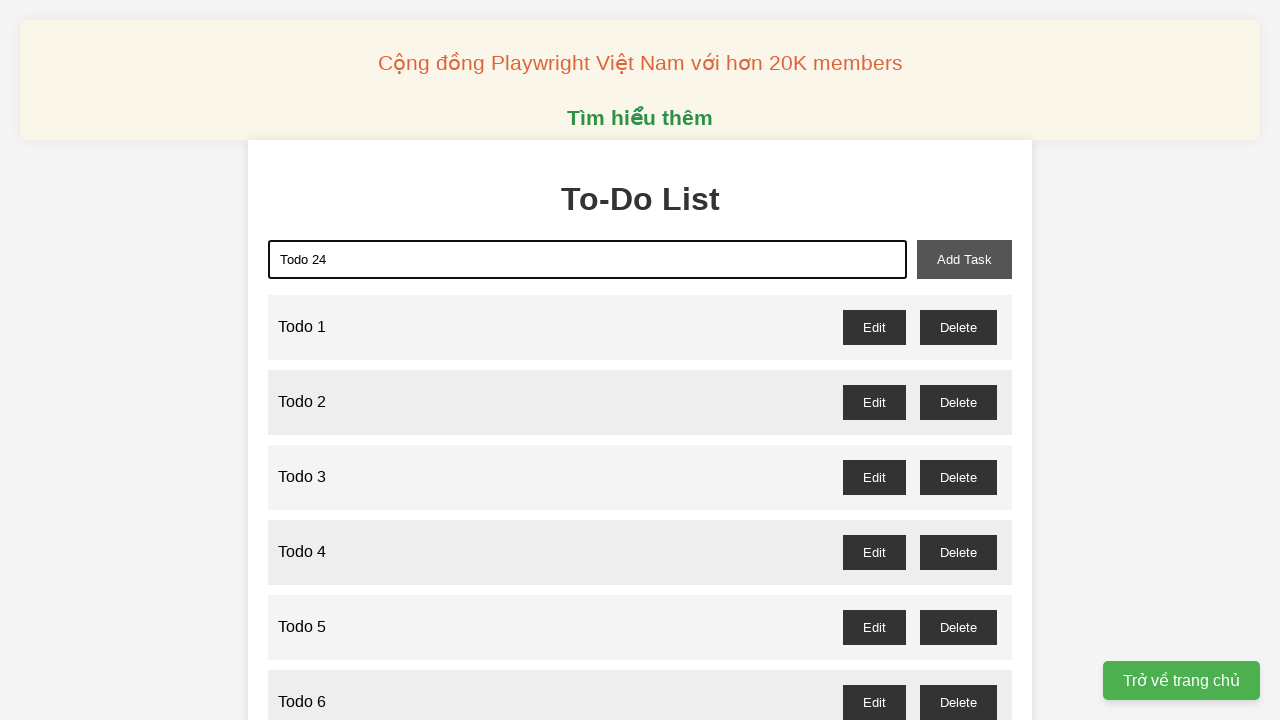

Clicked add-task button to add Todo 24 at (964, 259) on xpath=//button[@id='add-task']
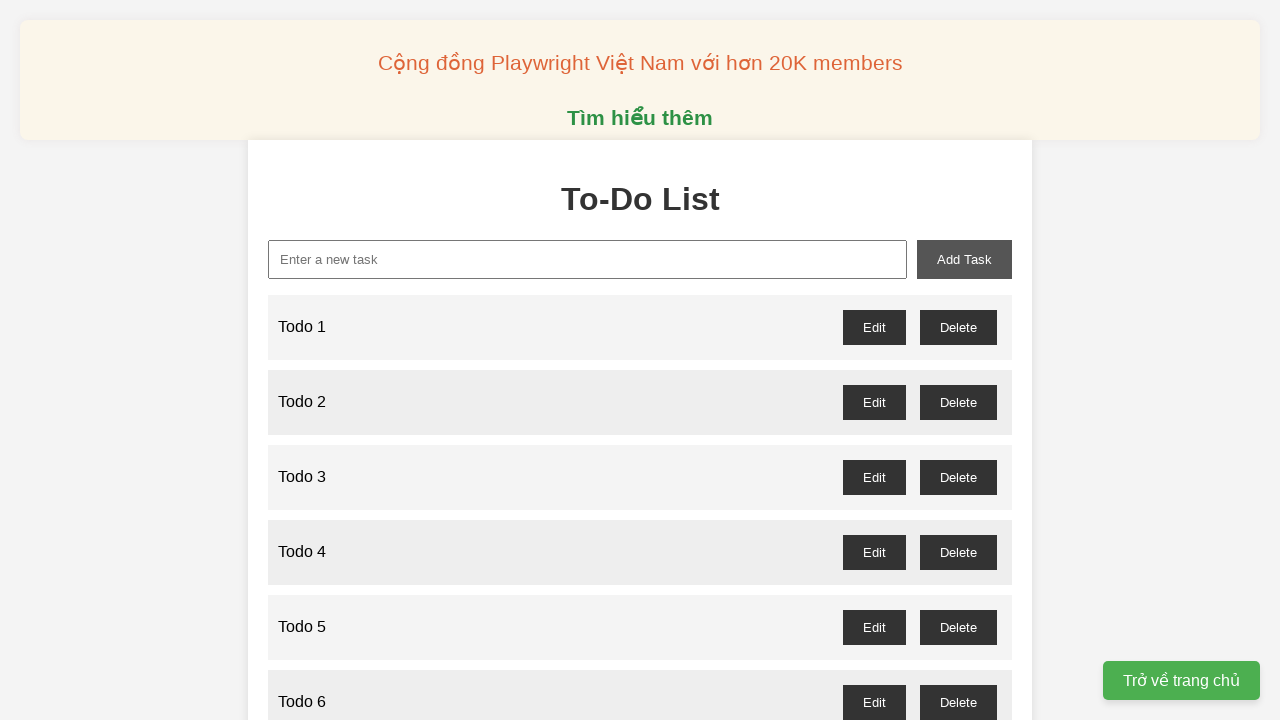

Filled new-task input with 'Todo 25' on //input[@id='new-task']
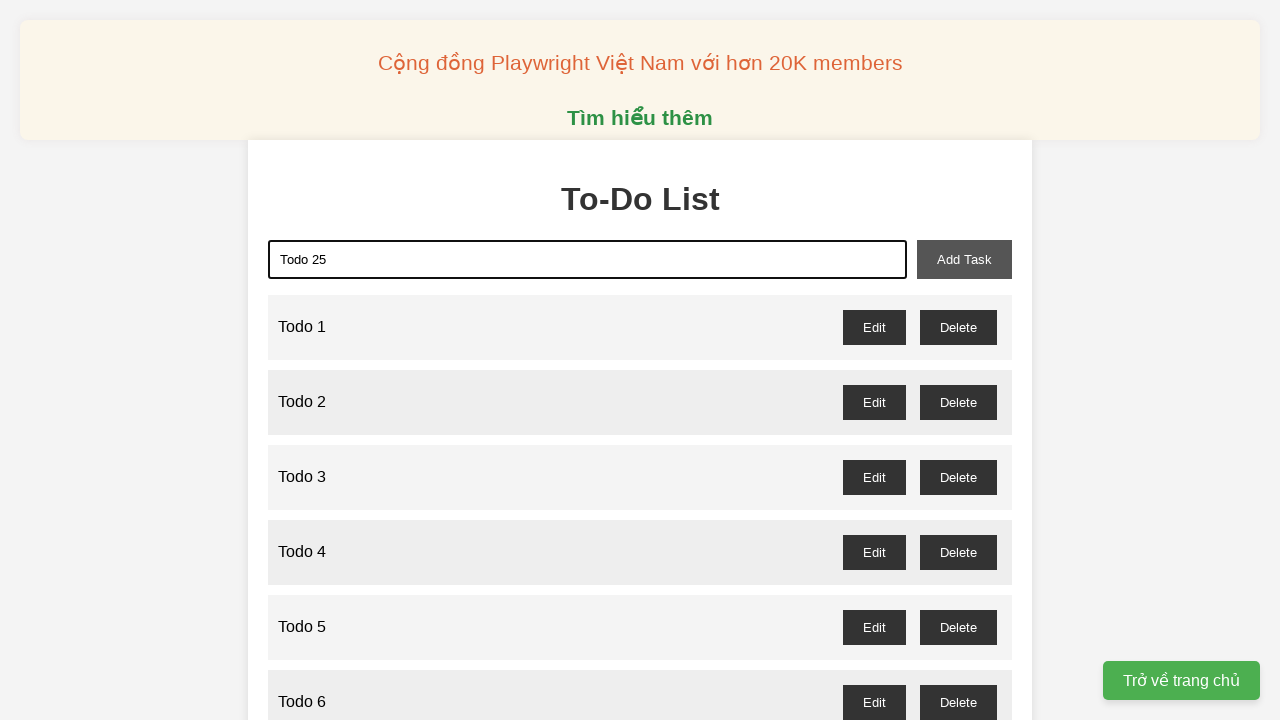

Clicked add-task button to add Todo 25 at (964, 259) on xpath=//button[@id='add-task']
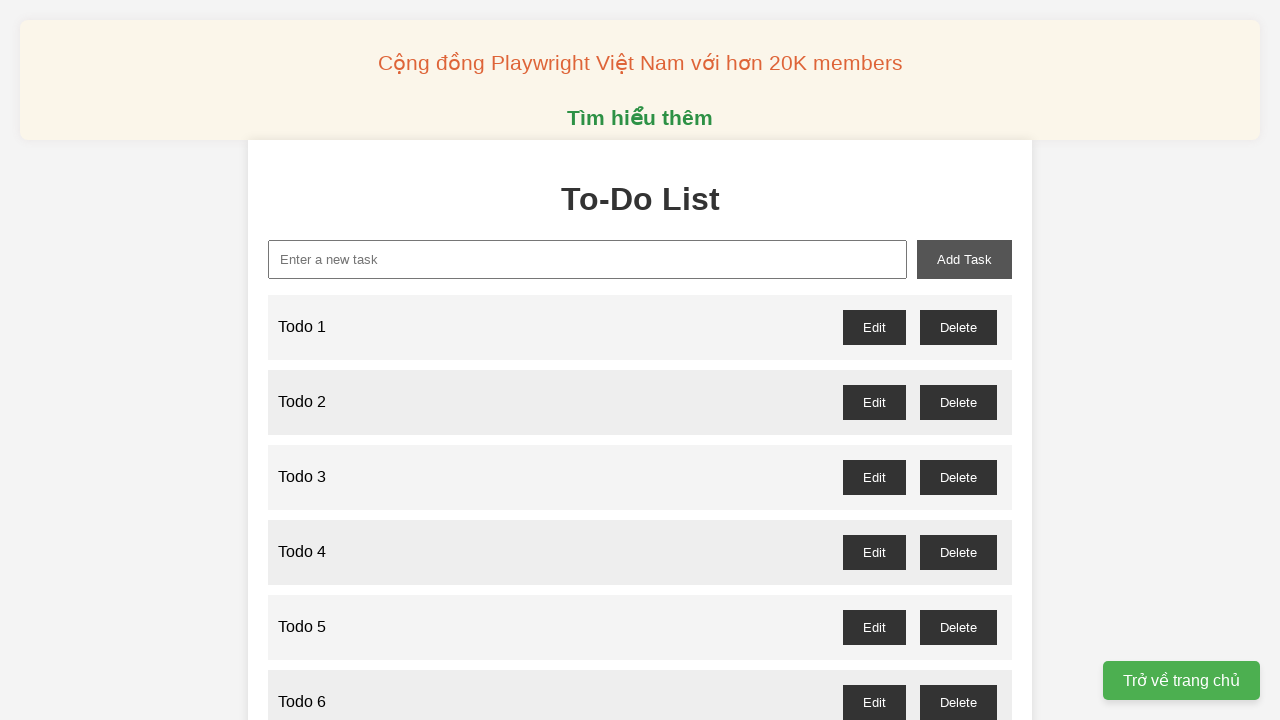

Filled new-task input with 'Todo 26' on //input[@id='new-task']
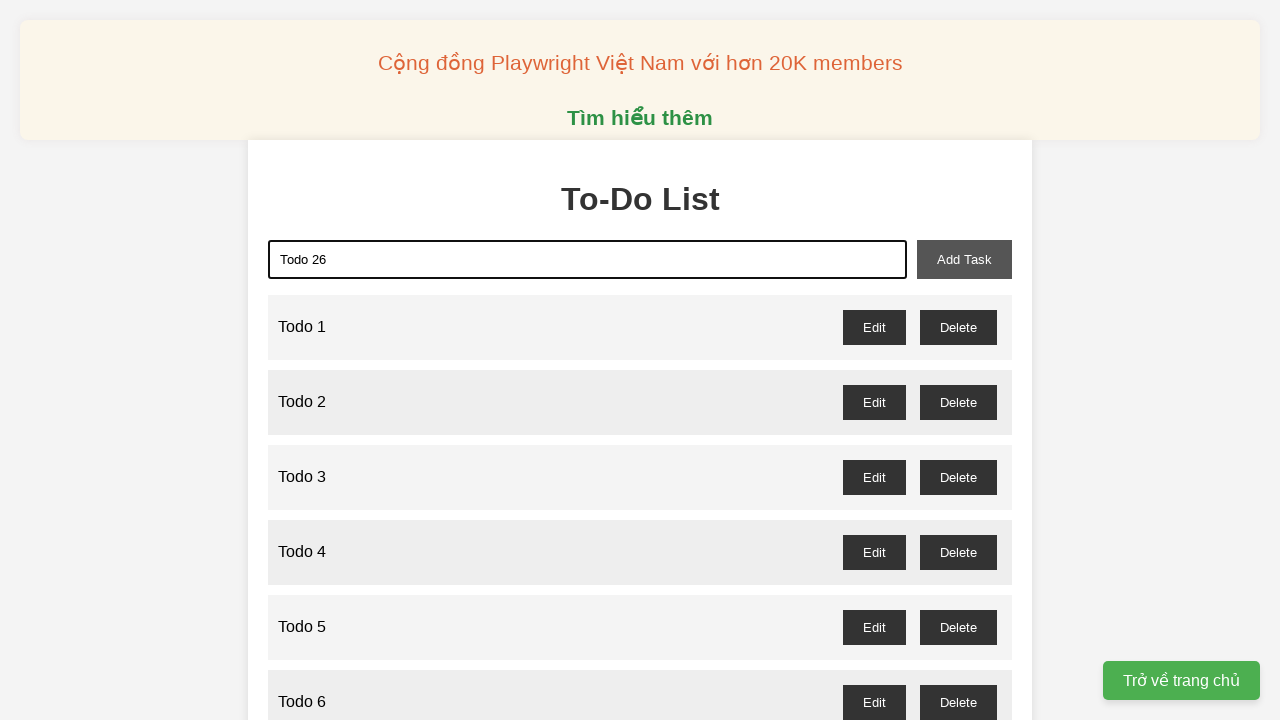

Clicked add-task button to add Todo 26 at (964, 259) on xpath=//button[@id='add-task']
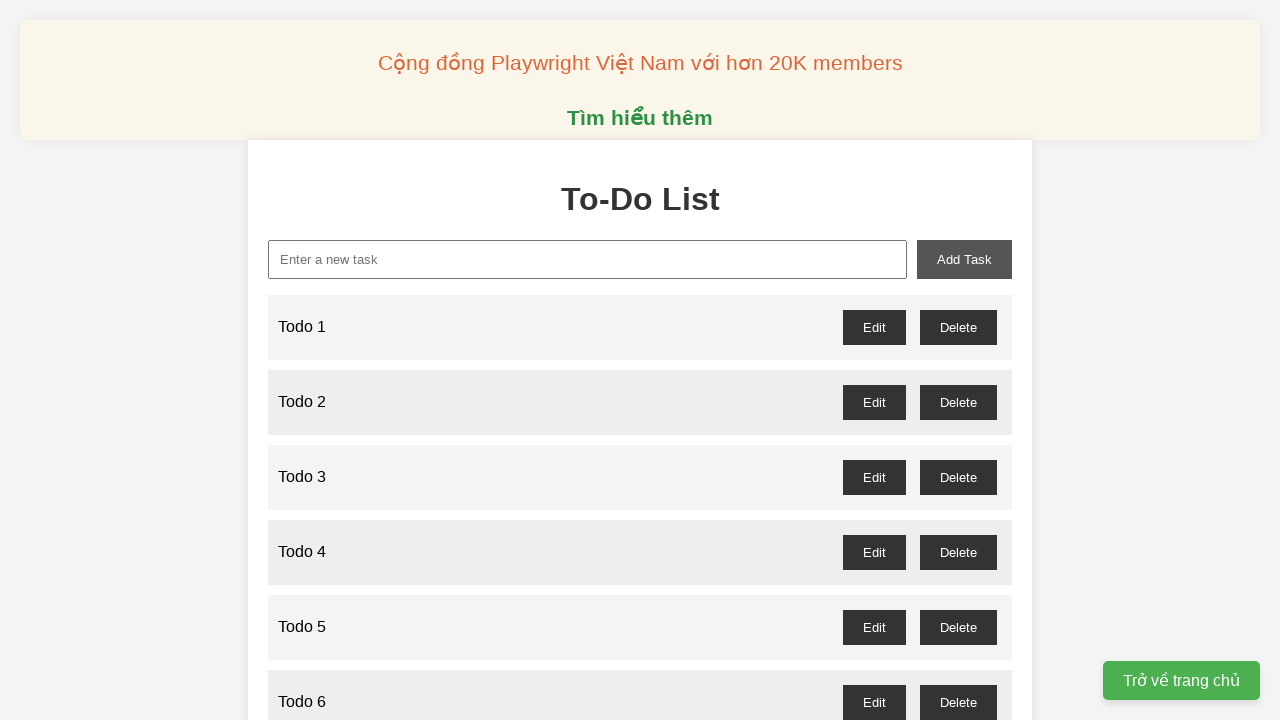

Filled new-task input with 'Todo 27' on //input[@id='new-task']
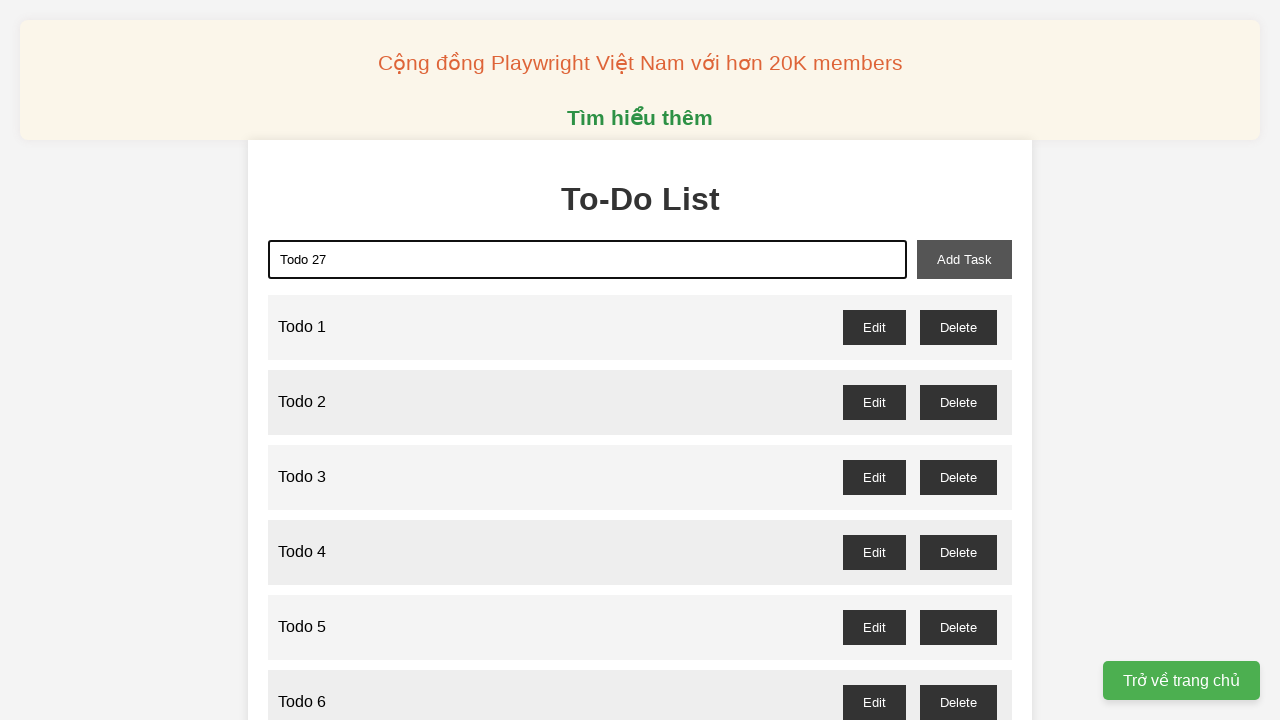

Clicked add-task button to add Todo 27 at (964, 259) on xpath=//button[@id='add-task']
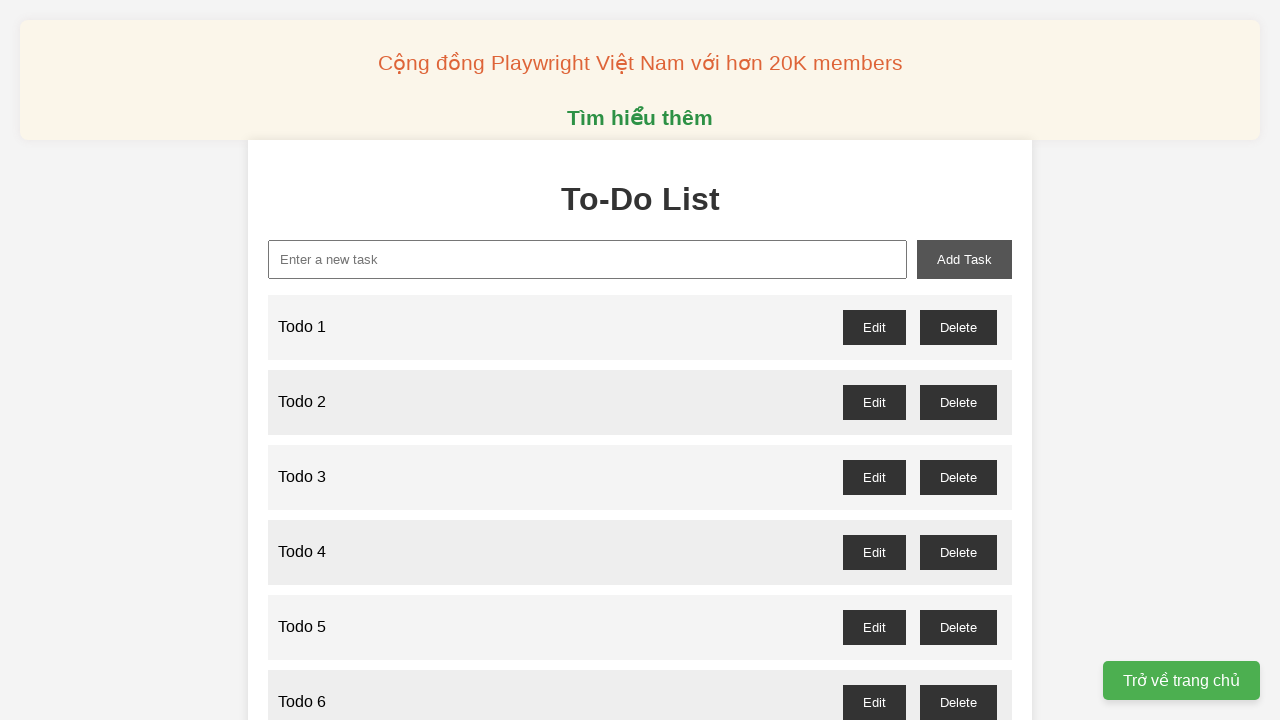

Filled new-task input with 'Todo 28' on //input[@id='new-task']
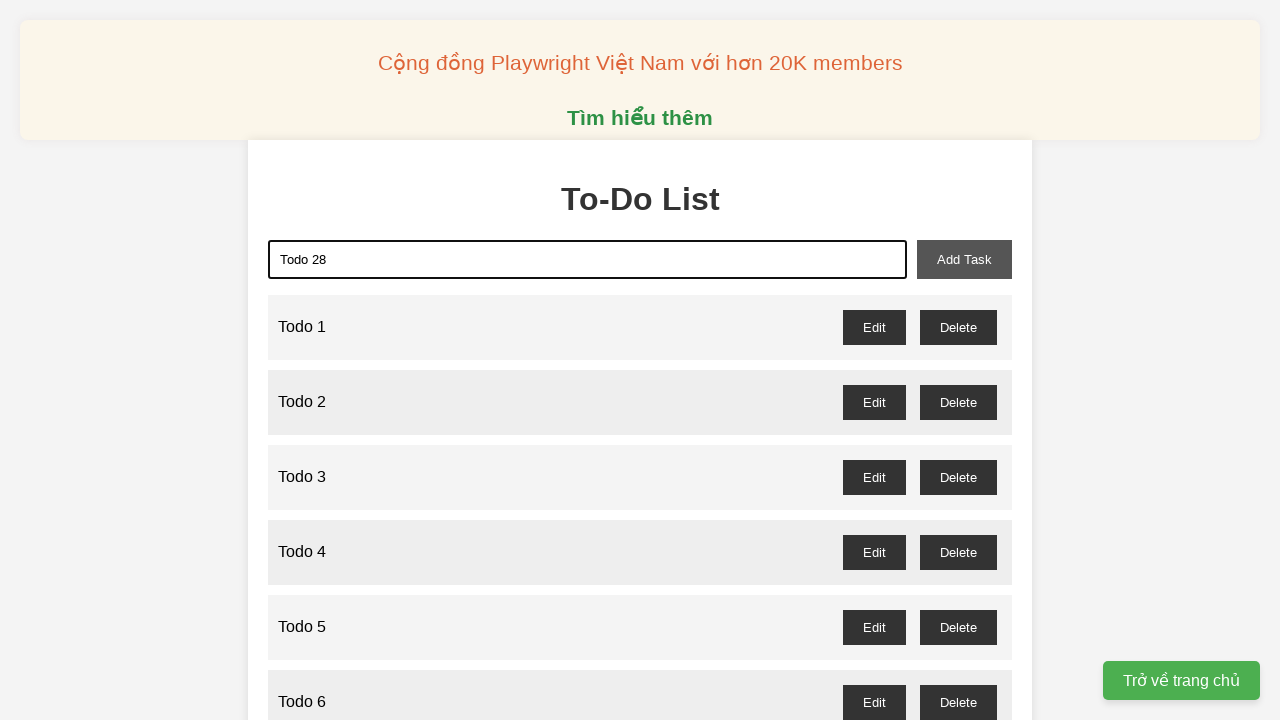

Clicked add-task button to add Todo 28 at (964, 259) on xpath=//button[@id='add-task']
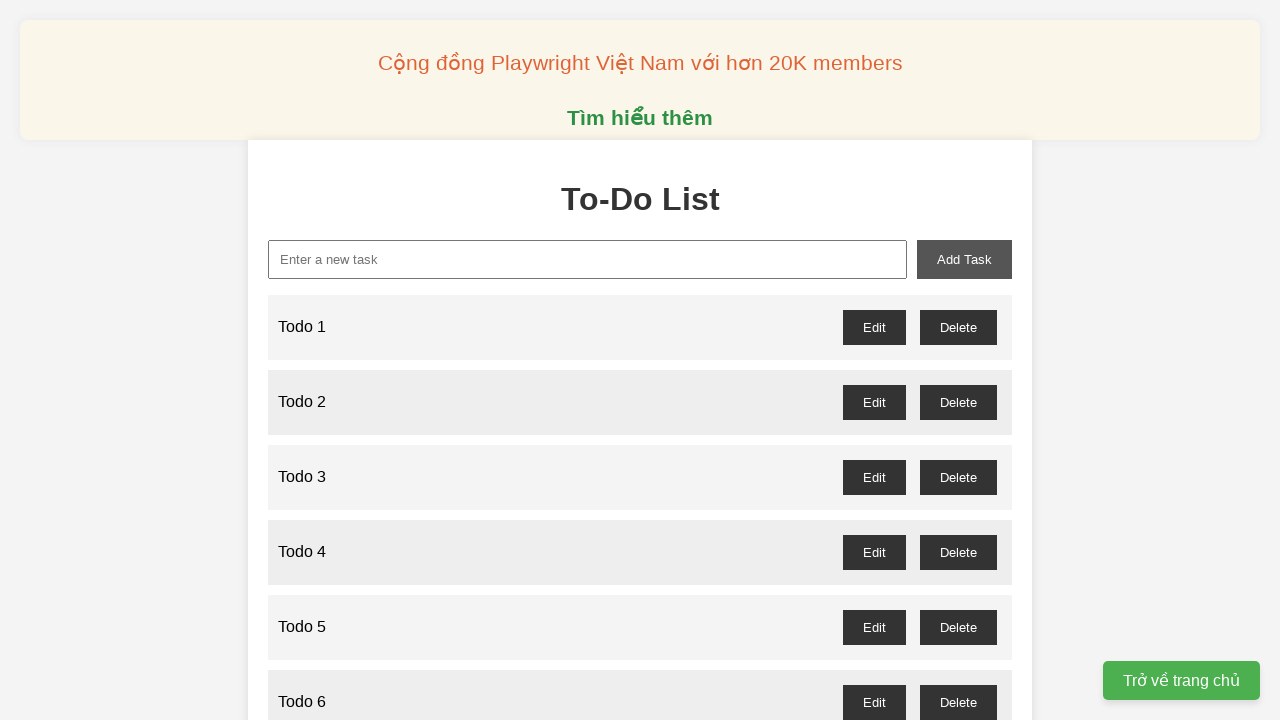

Filled new-task input with 'Todo 29' on //input[@id='new-task']
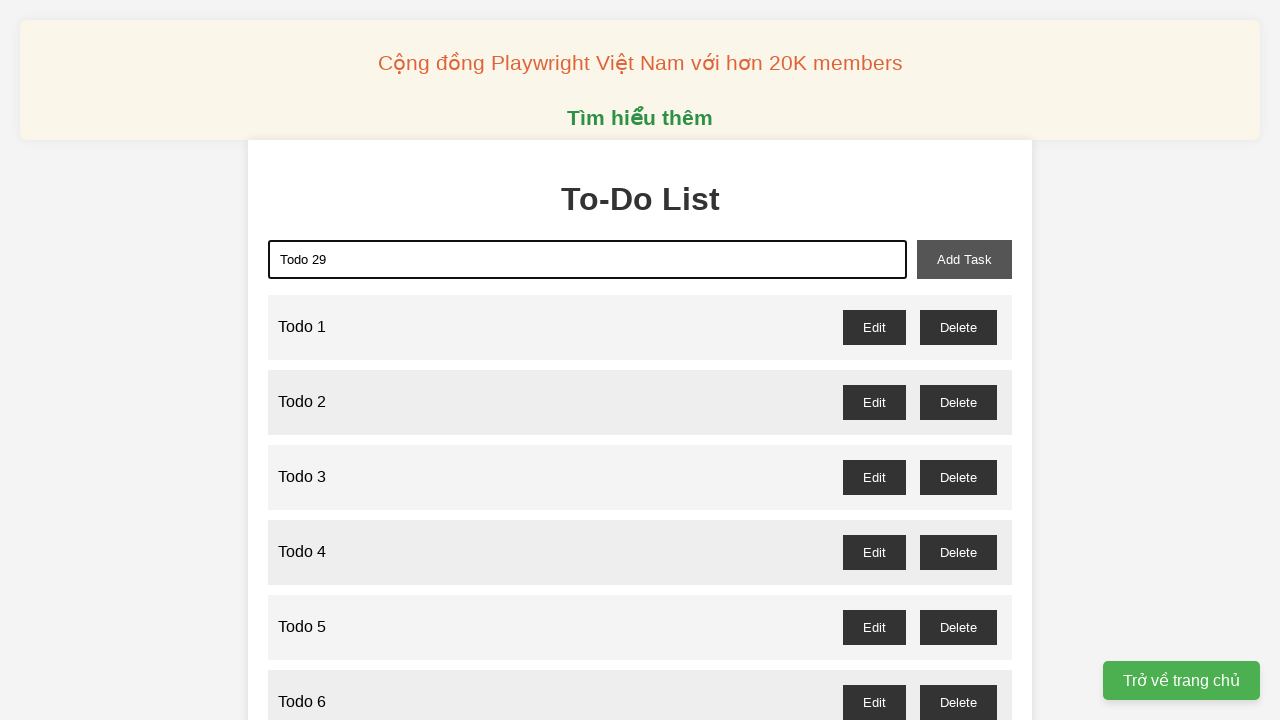

Clicked add-task button to add Todo 29 at (964, 259) on xpath=//button[@id='add-task']
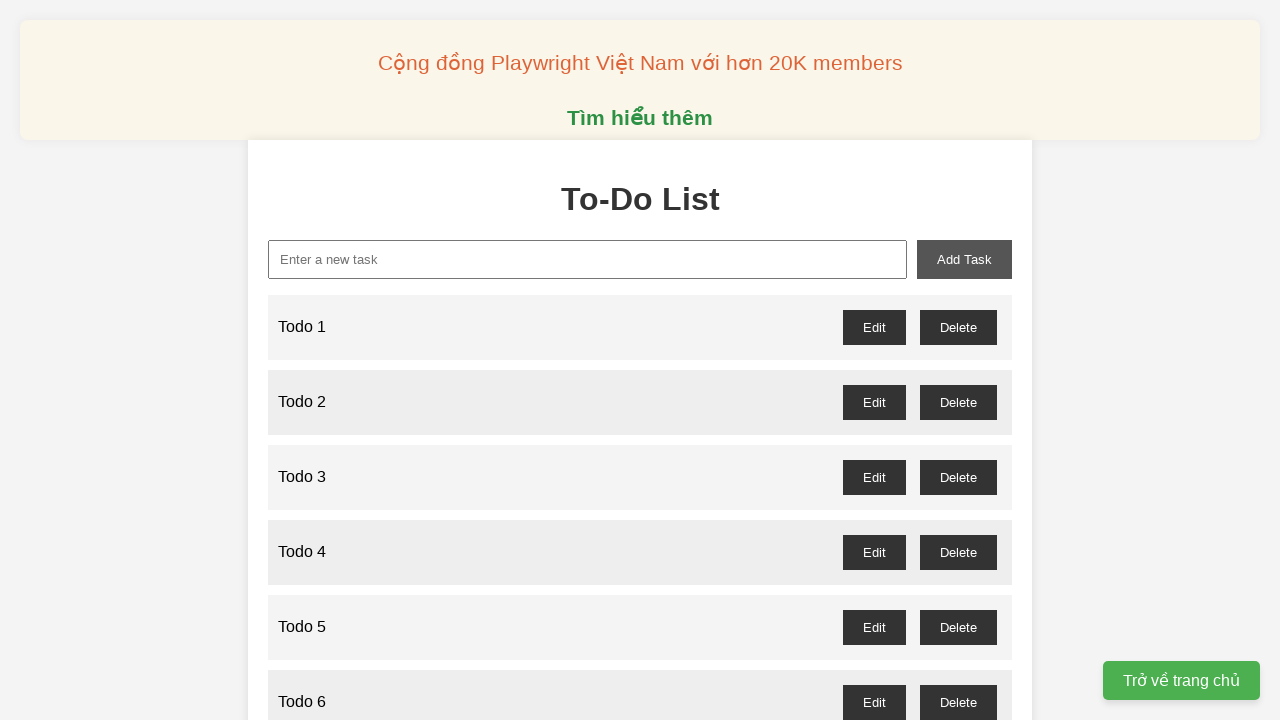

Filled new-task input with 'Todo 30' on //input[@id='new-task']
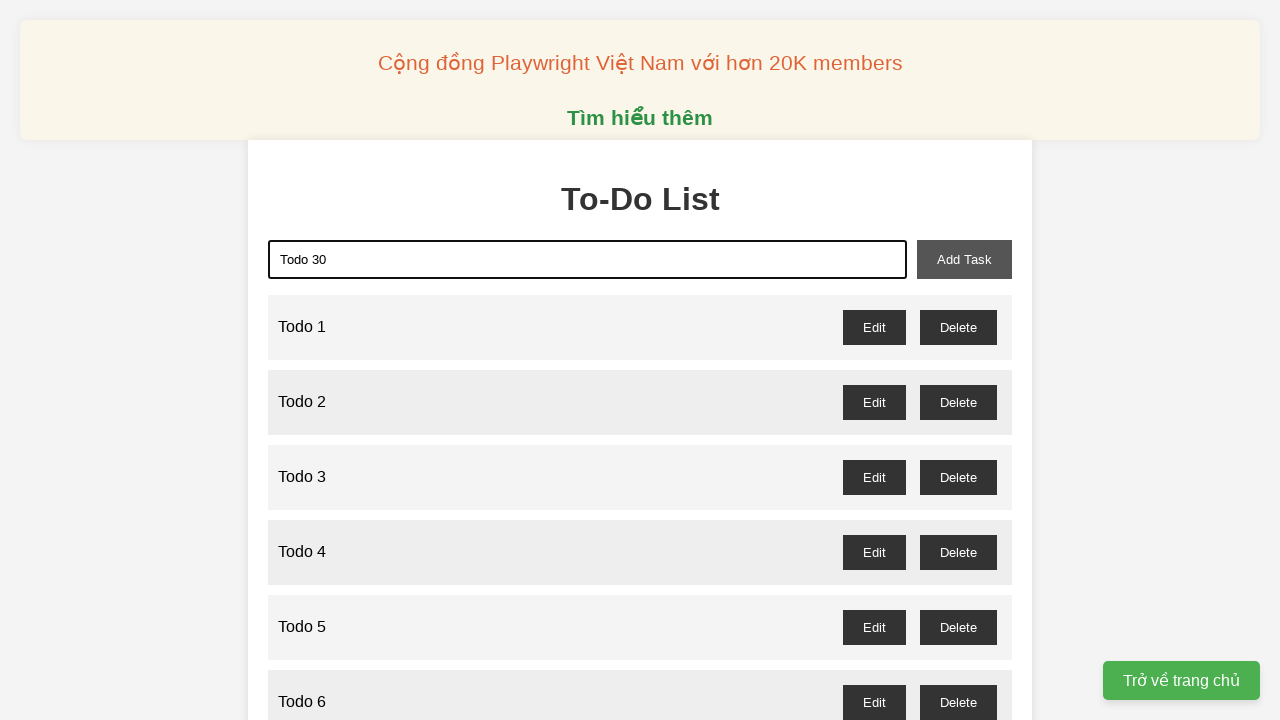

Clicked add-task button to add Todo 30 at (964, 259) on xpath=//button[@id='add-task']
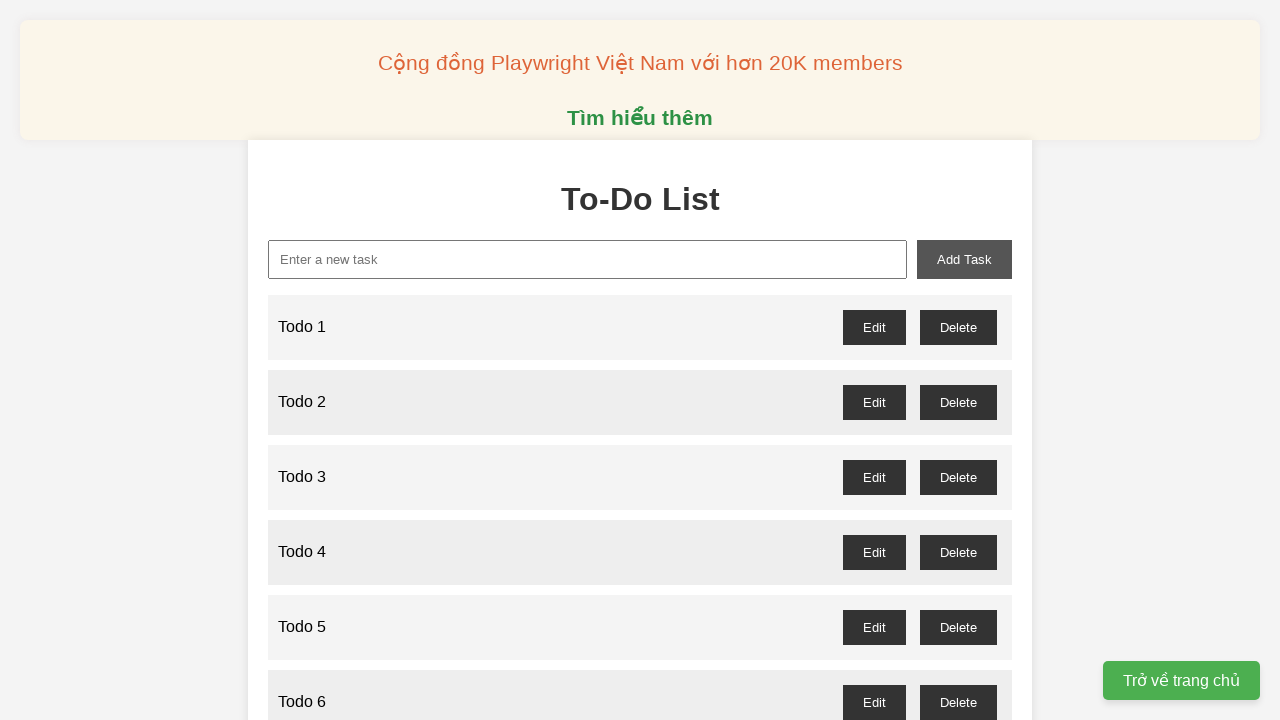

Filled new-task input with 'Todo 31' on //input[@id='new-task']
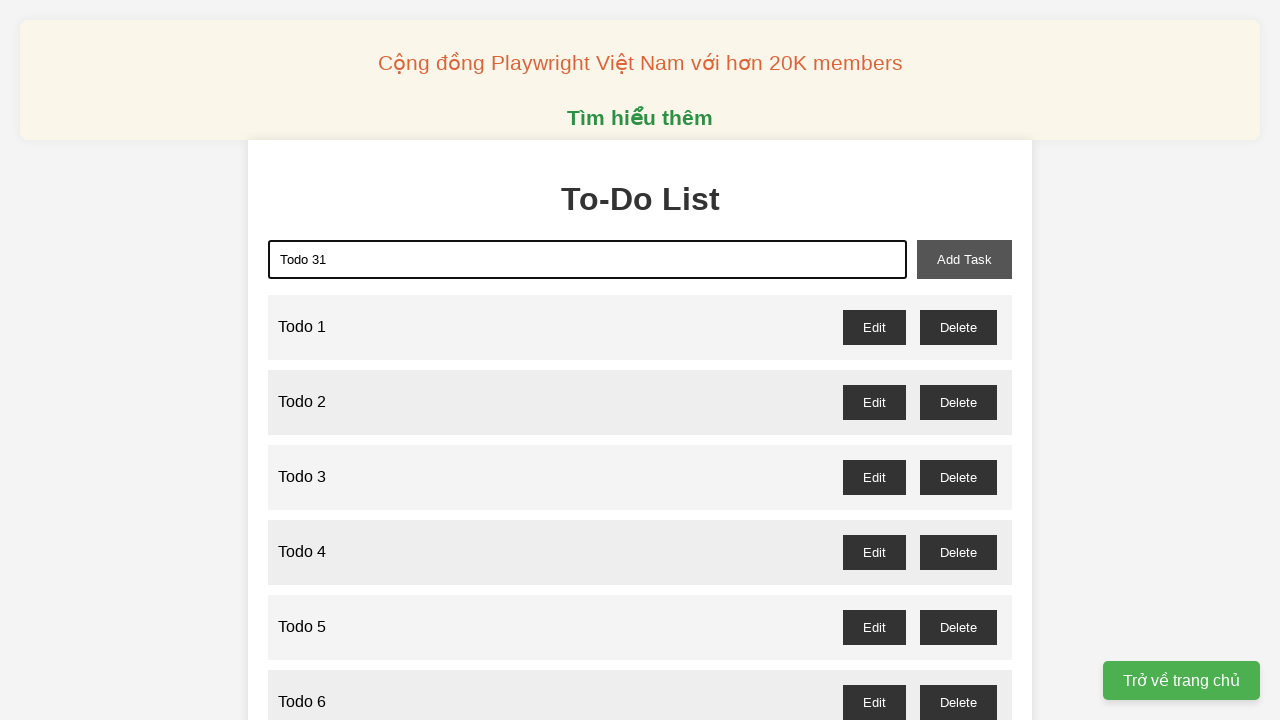

Clicked add-task button to add Todo 31 at (964, 259) on xpath=//button[@id='add-task']
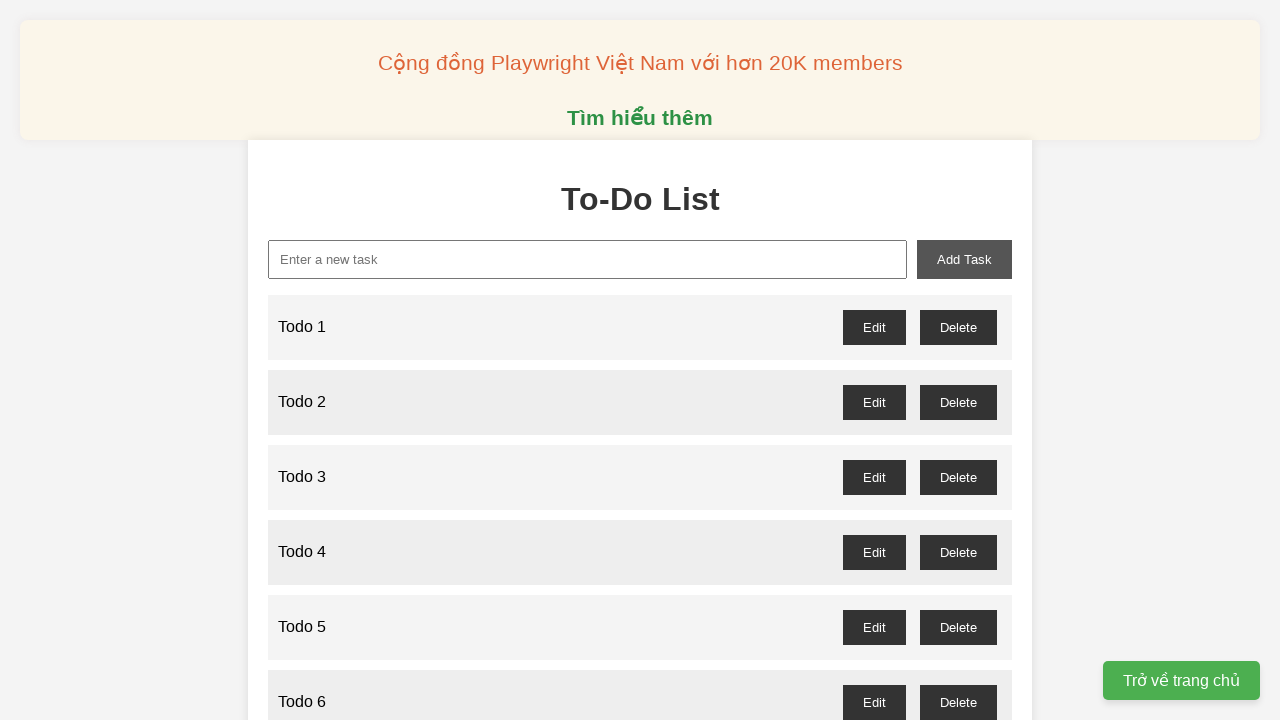

Filled new-task input with 'Todo 32' on //input[@id='new-task']
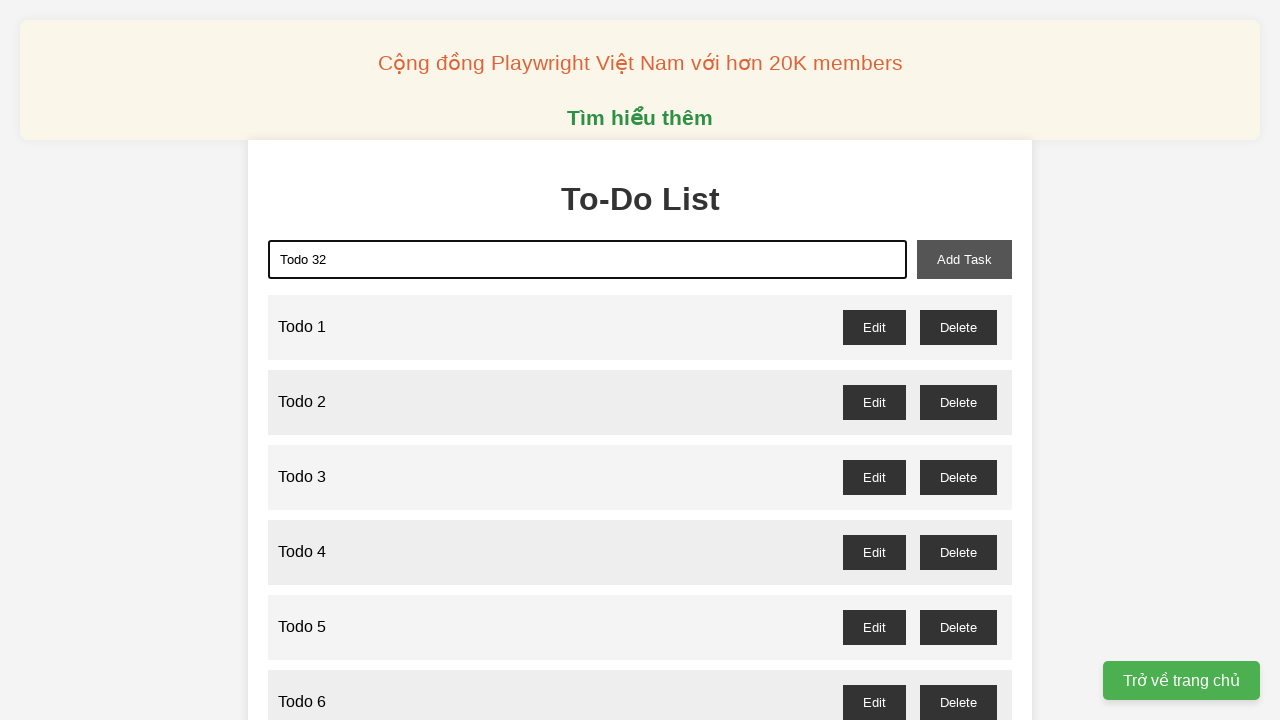

Clicked add-task button to add Todo 32 at (964, 259) on xpath=//button[@id='add-task']
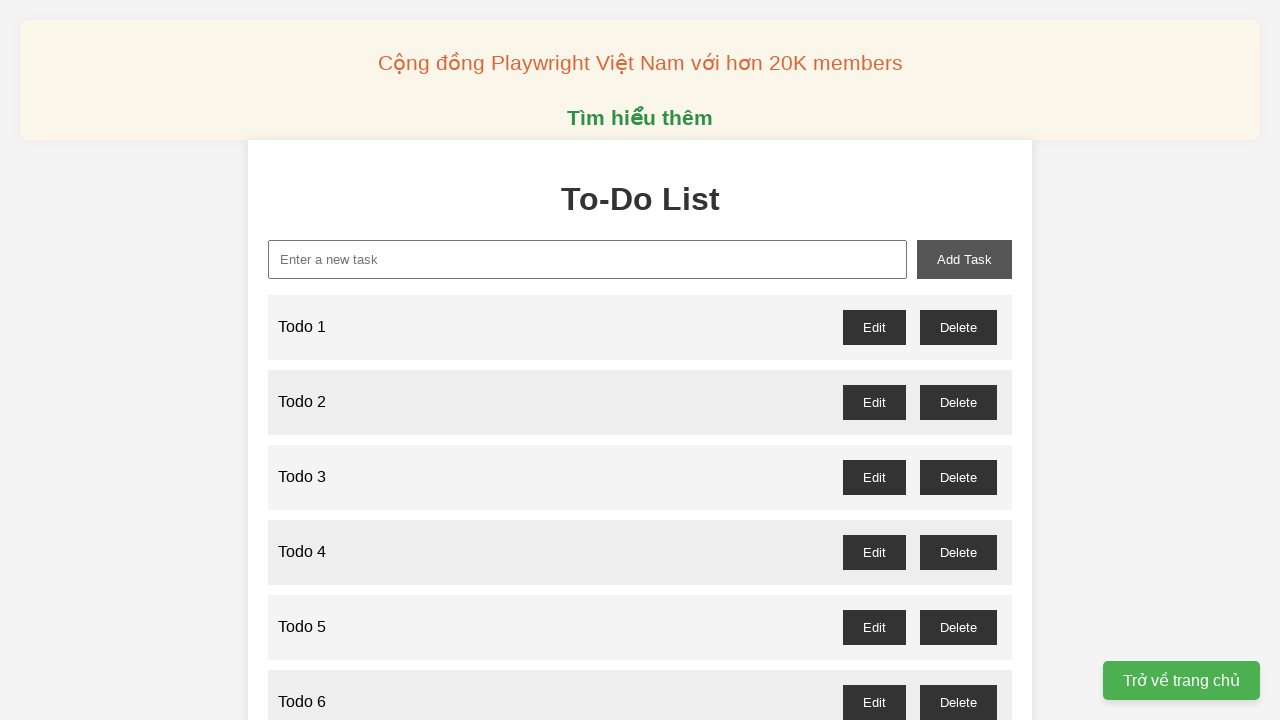

Filled new-task input with 'Todo 33' on //input[@id='new-task']
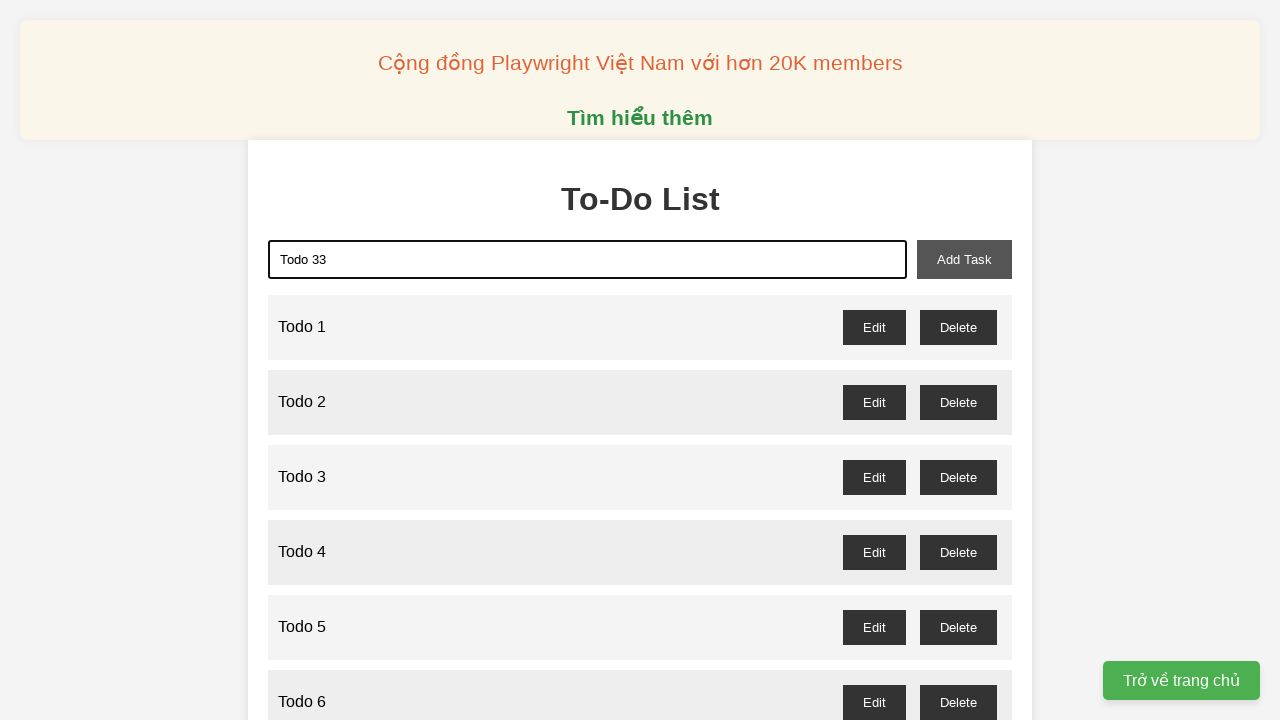

Clicked add-task button to add Todo 33 at (964, 259) on xpath=//button[@id='add-task']
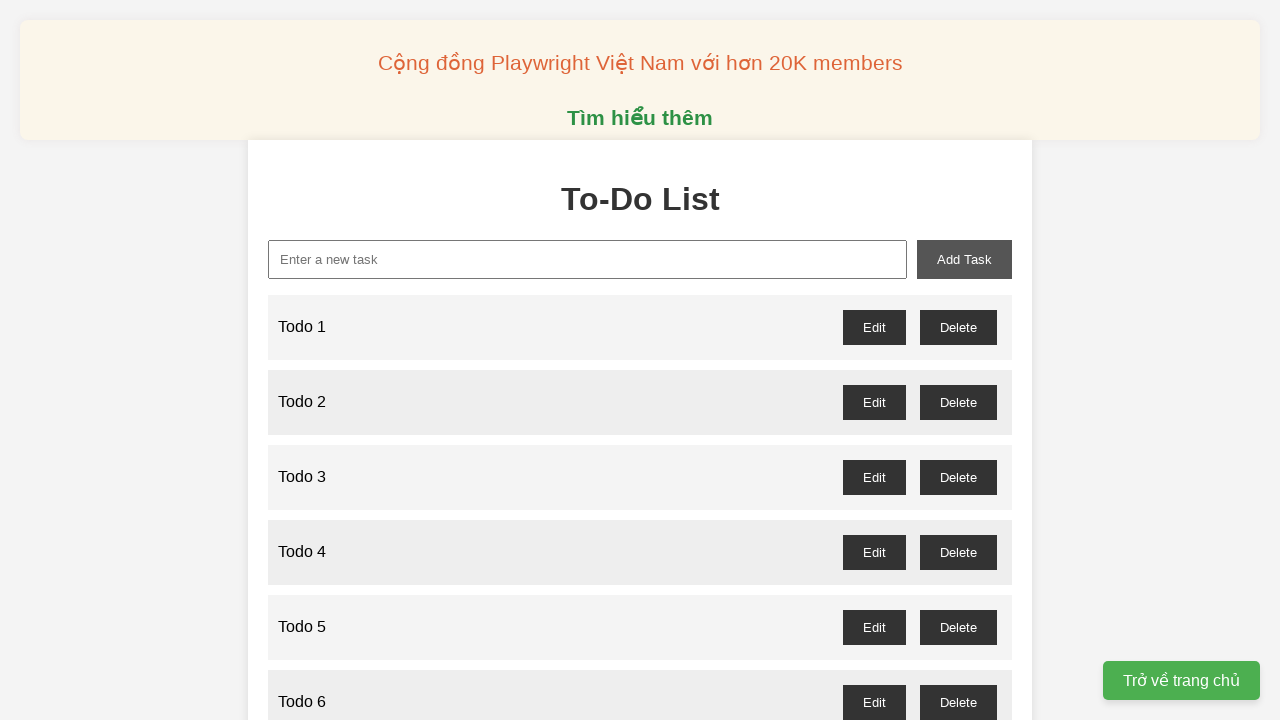

Filled new-task input with 'Todo 34' on //input[@id='new-task']
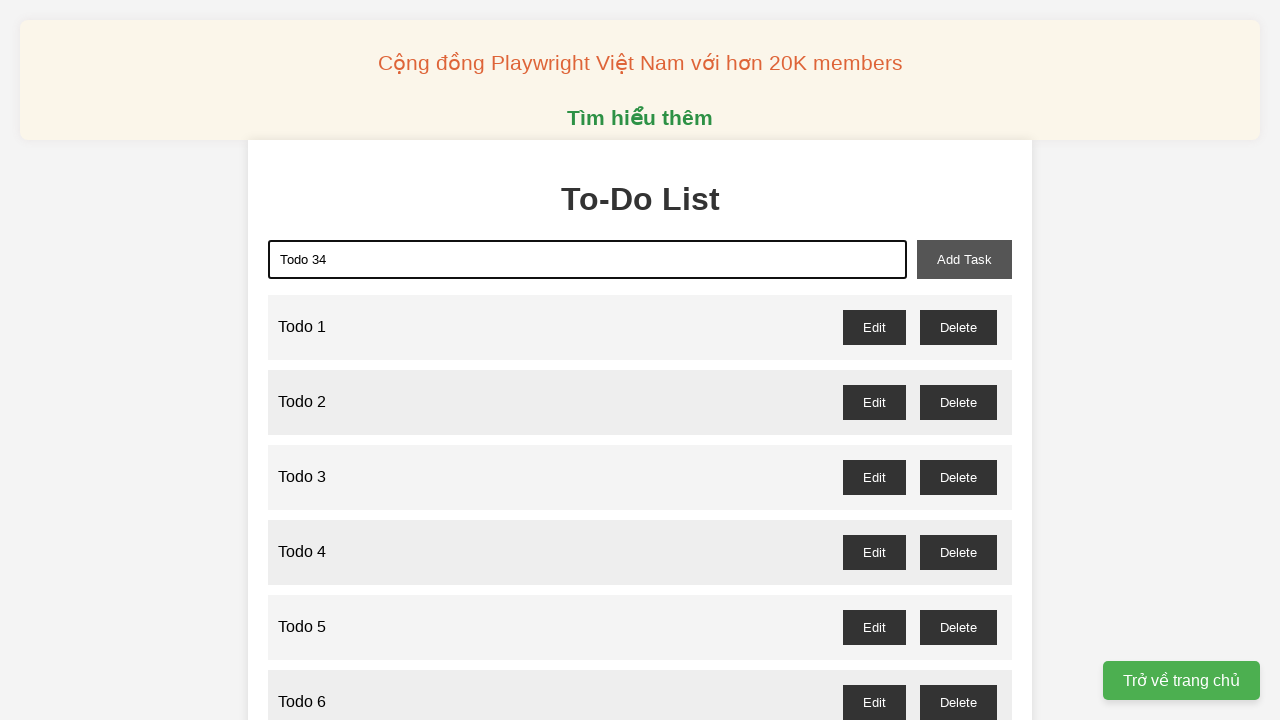

Clicked add-task button to add Todo 34 at (964, 259) on xpath=//button[@id='add-task']
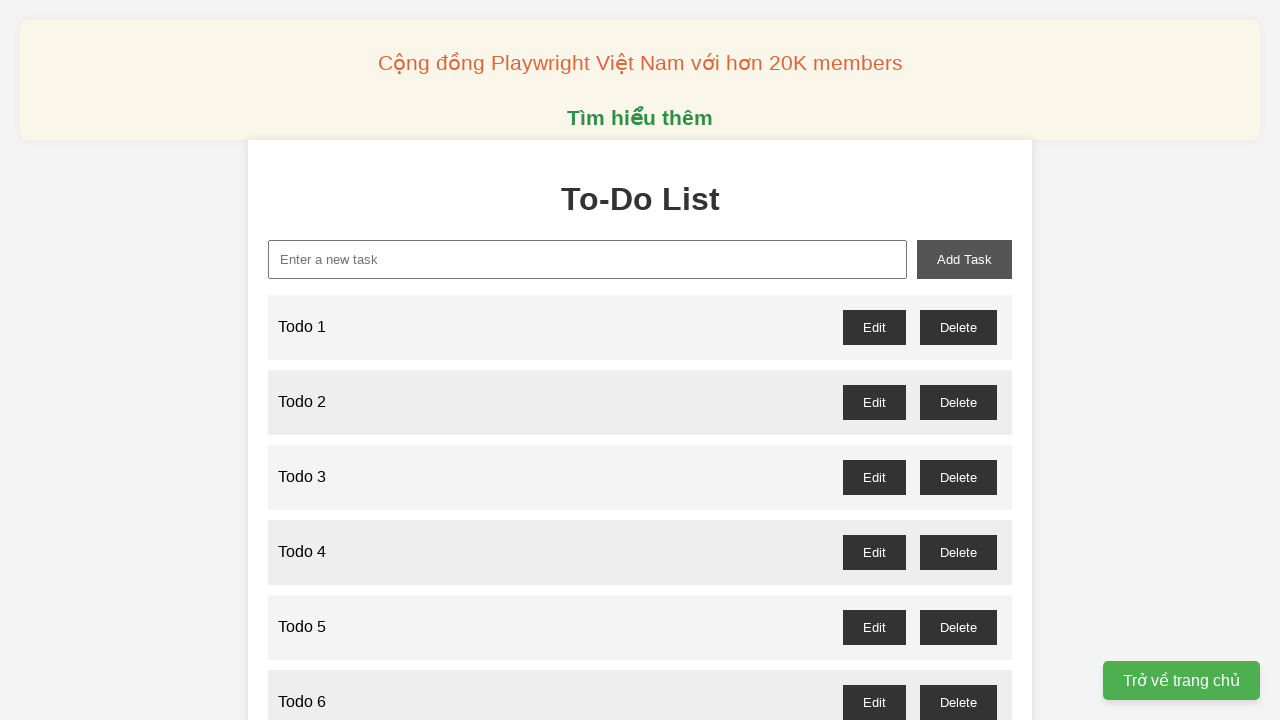

Filled new-task input with 'Todo 35' on //input[@id='new-task']
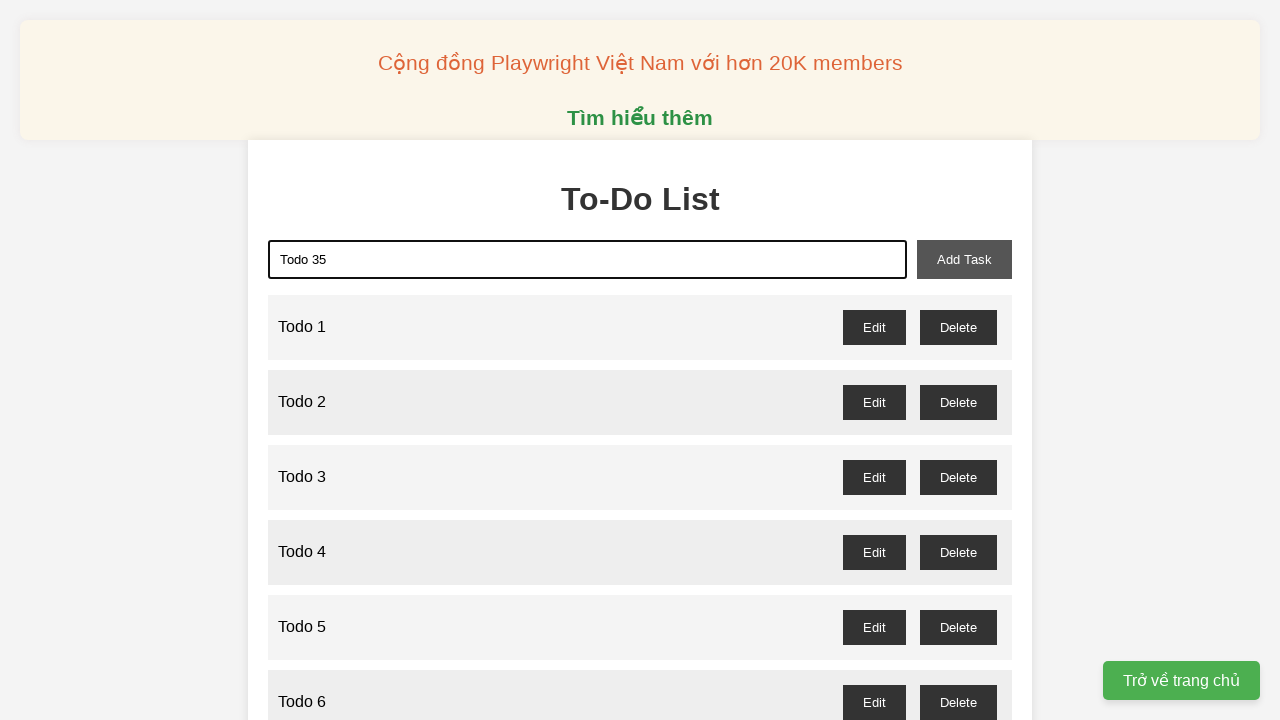

Clicked add-task button to add Todo 35 at (964, 259) on xpath=//button[@id='add-task']
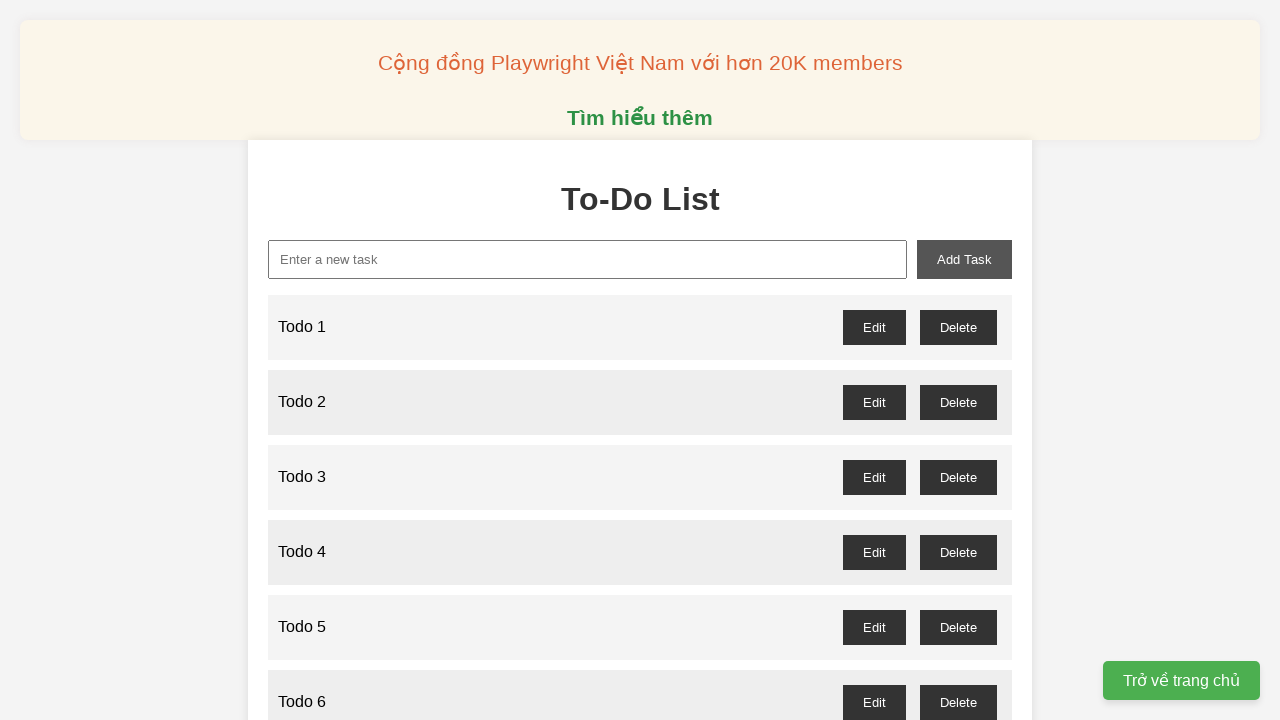

Filled new-task input with 'Todo 36' on //input[@id='new-task']
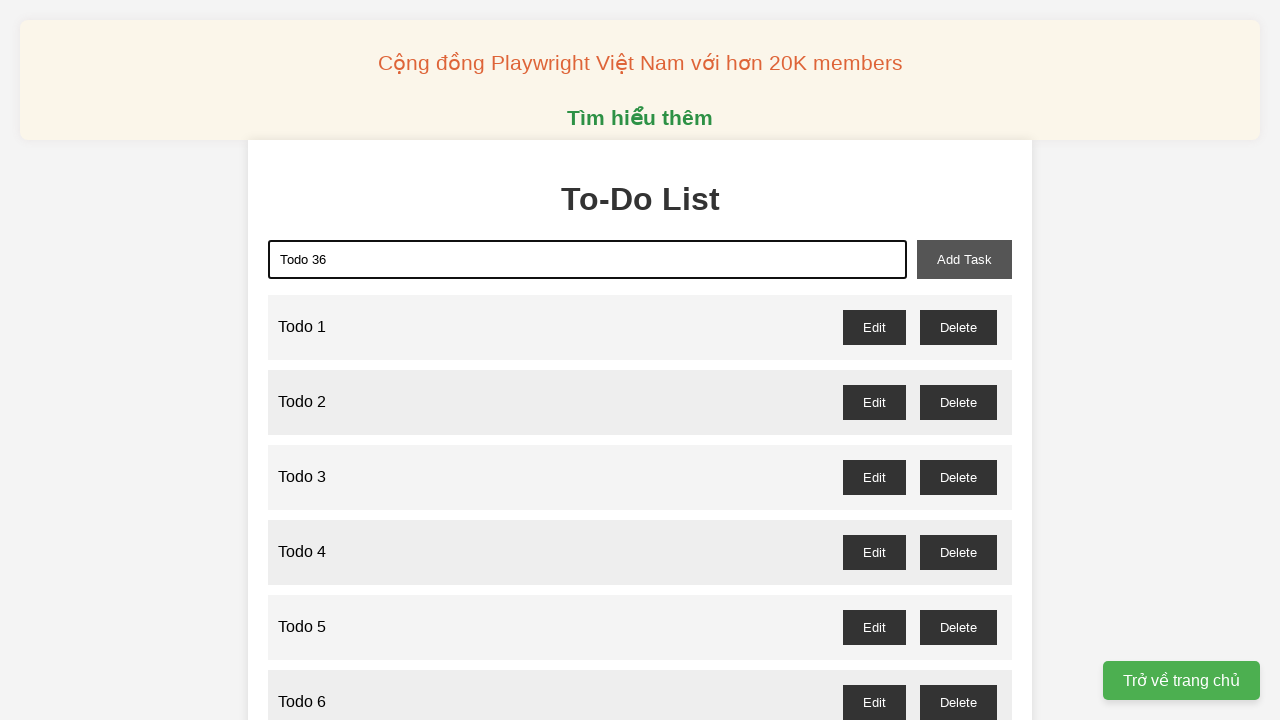

Clicked add-task button to add Todo 36 at (964, 259) on xpath=//button[@id='add-task']
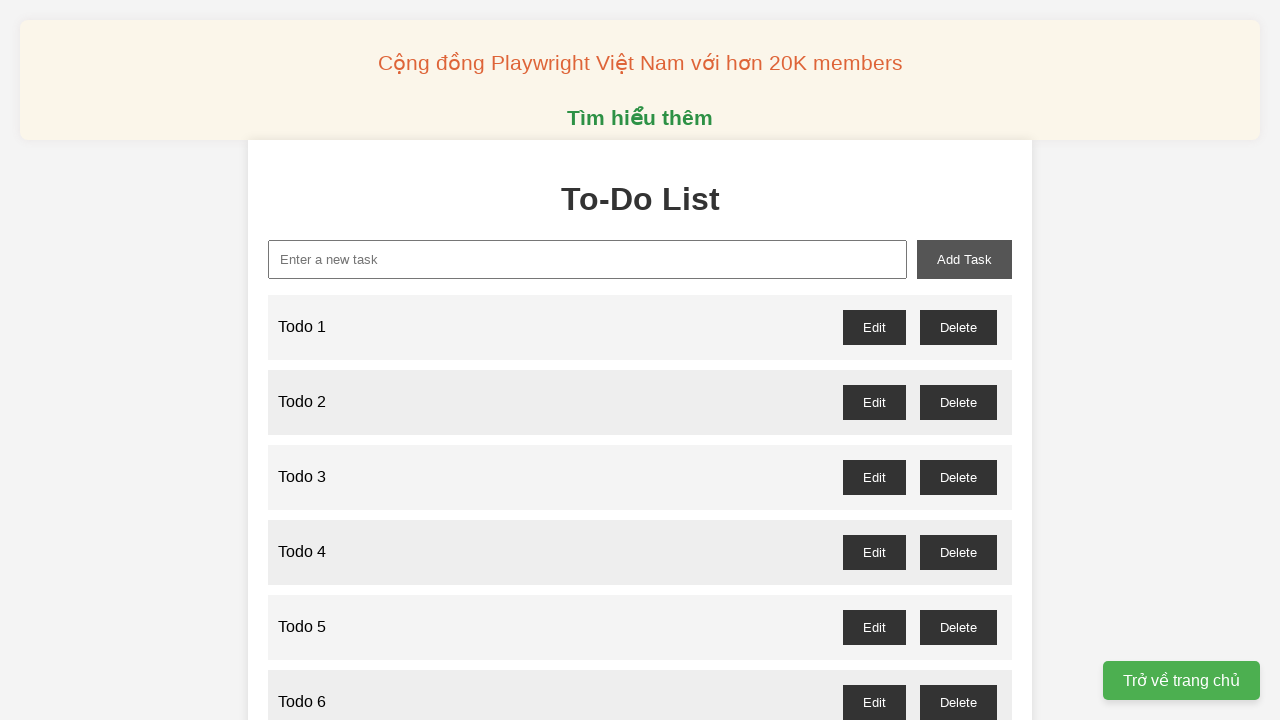

Filled new-task input with 'Todo 37' on //input[@id='new-task']
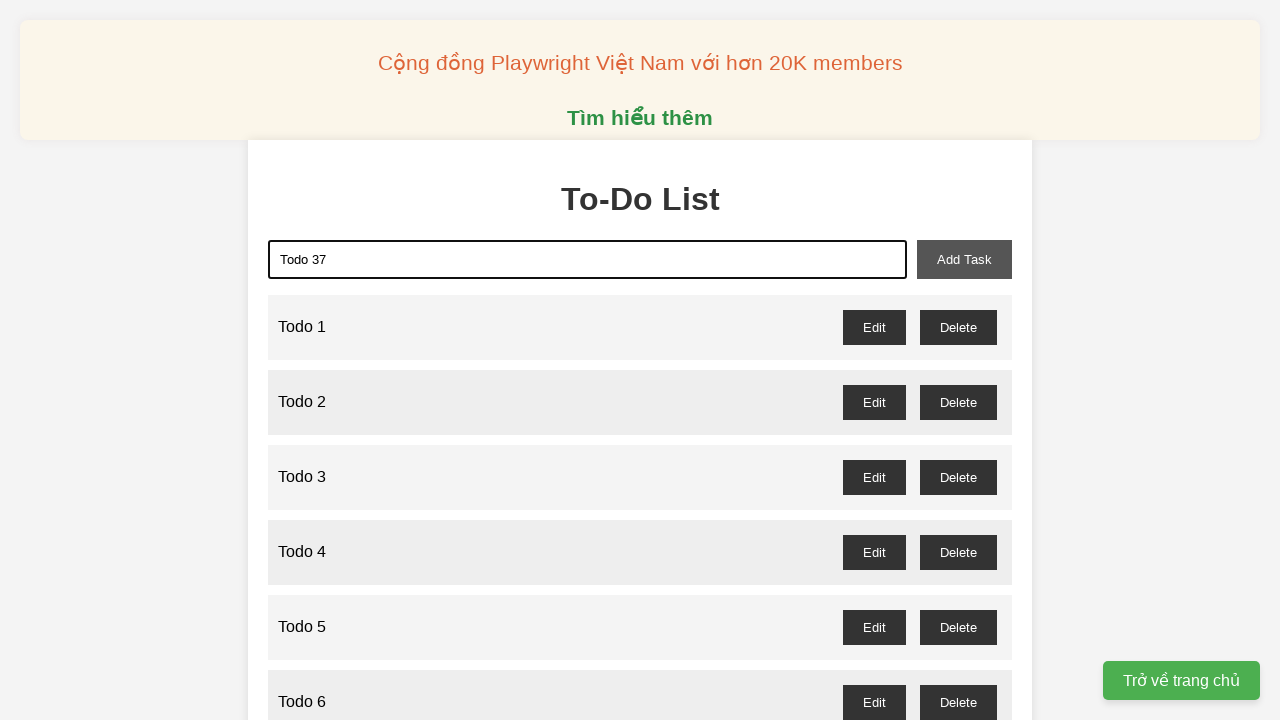

Clicked add-task button to add Todo 37 at (964, 259) on xpath=//button[@id='add-task']
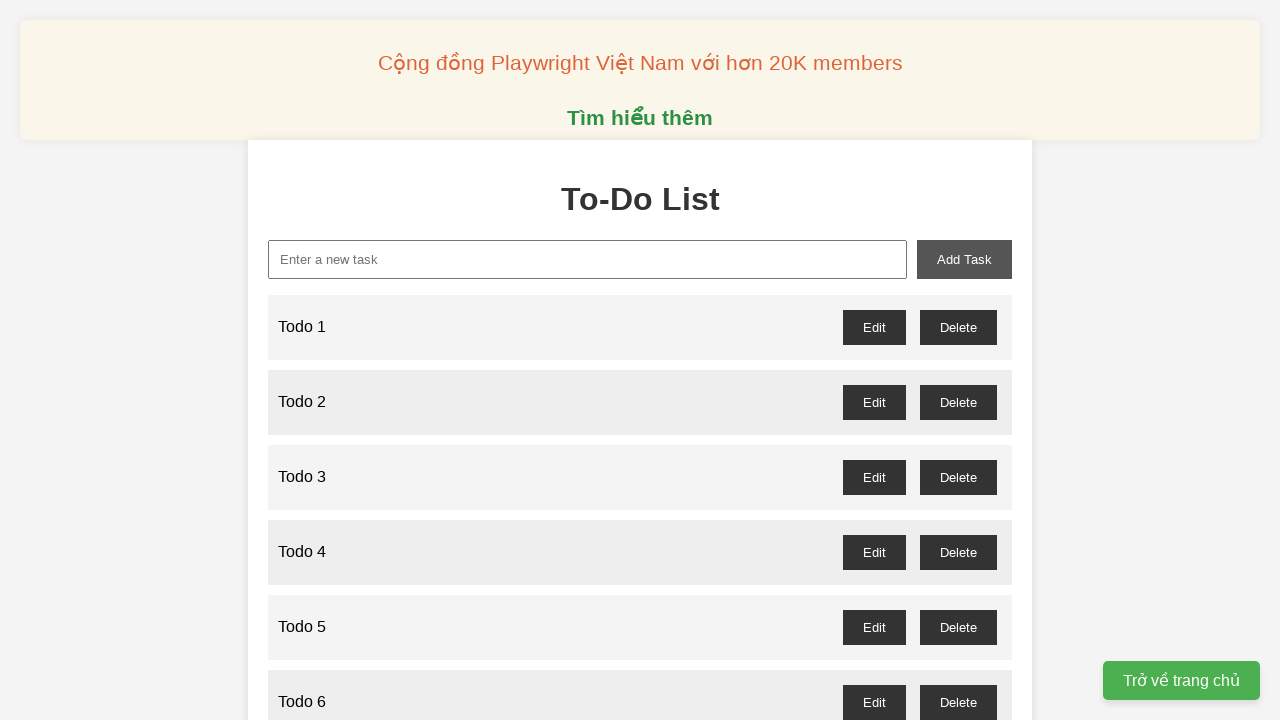

Filled new-task input with 'Todo 38' on //input[@id='new-task']
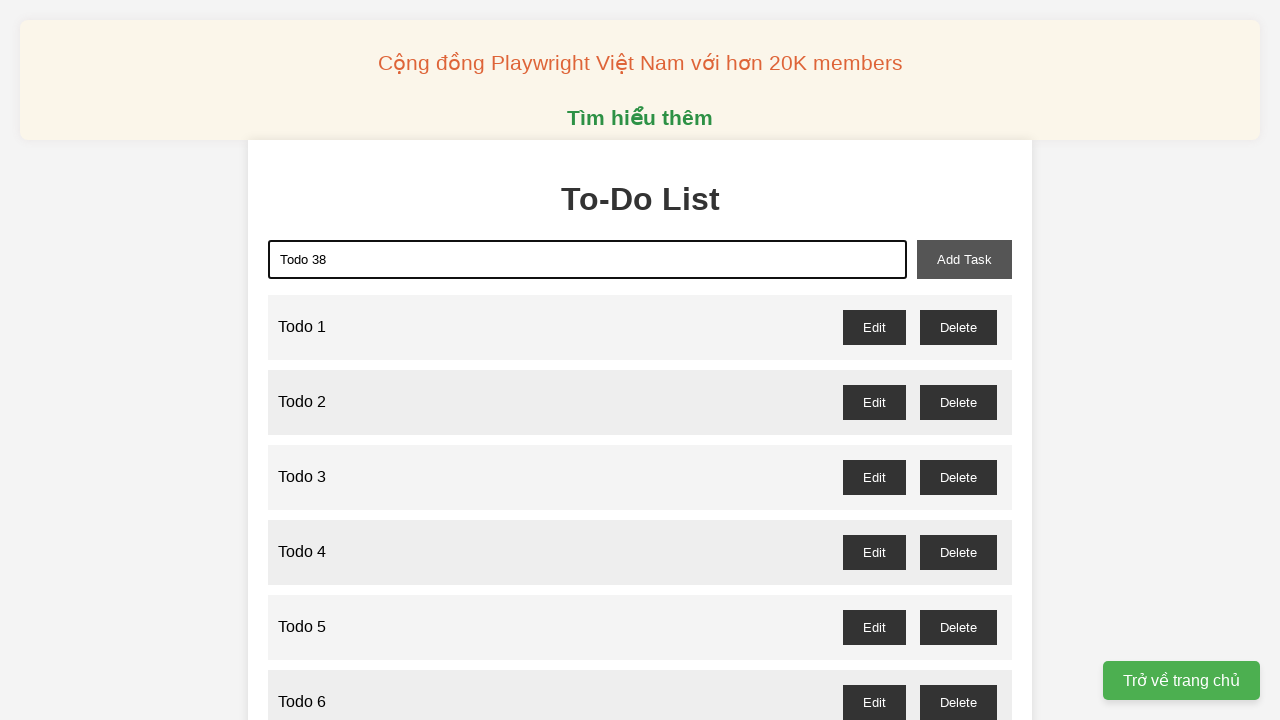

Clicked add-task button to add Todo 38 at (964, 259) on xpath=//button[@id='add-task']
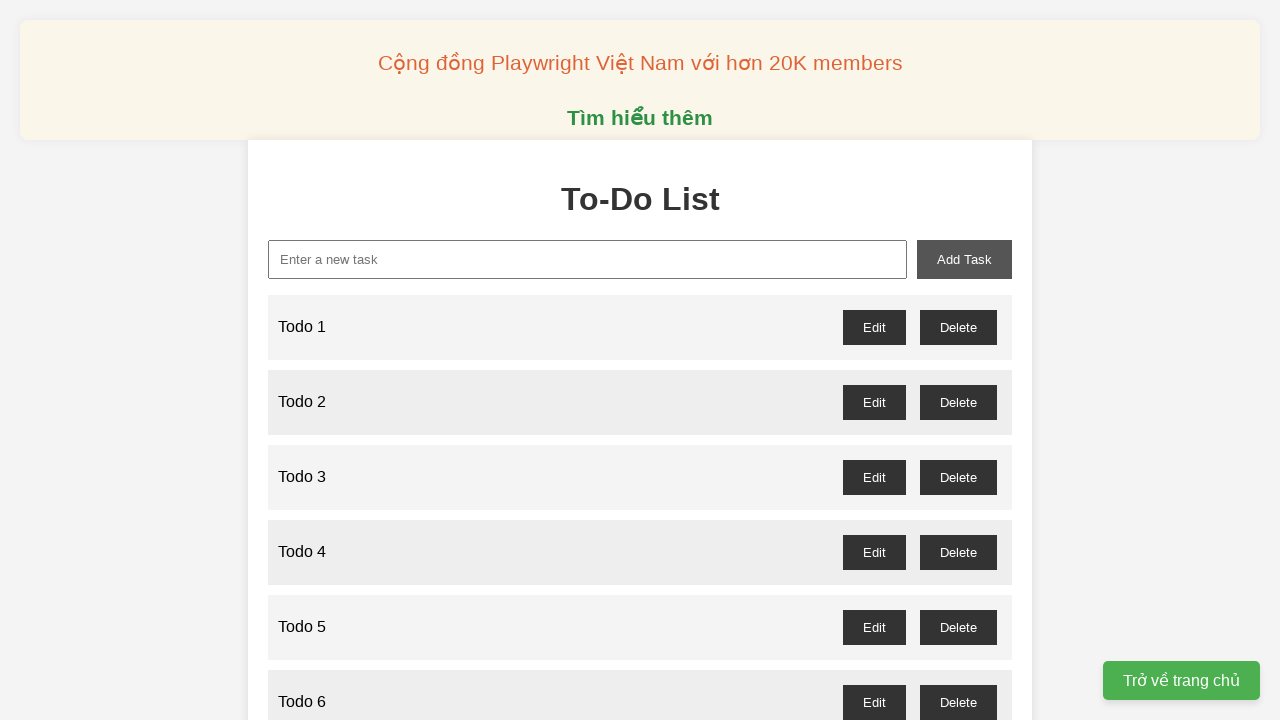

Filled new-task input with 'Todo 39' on //input[@id='new-task']
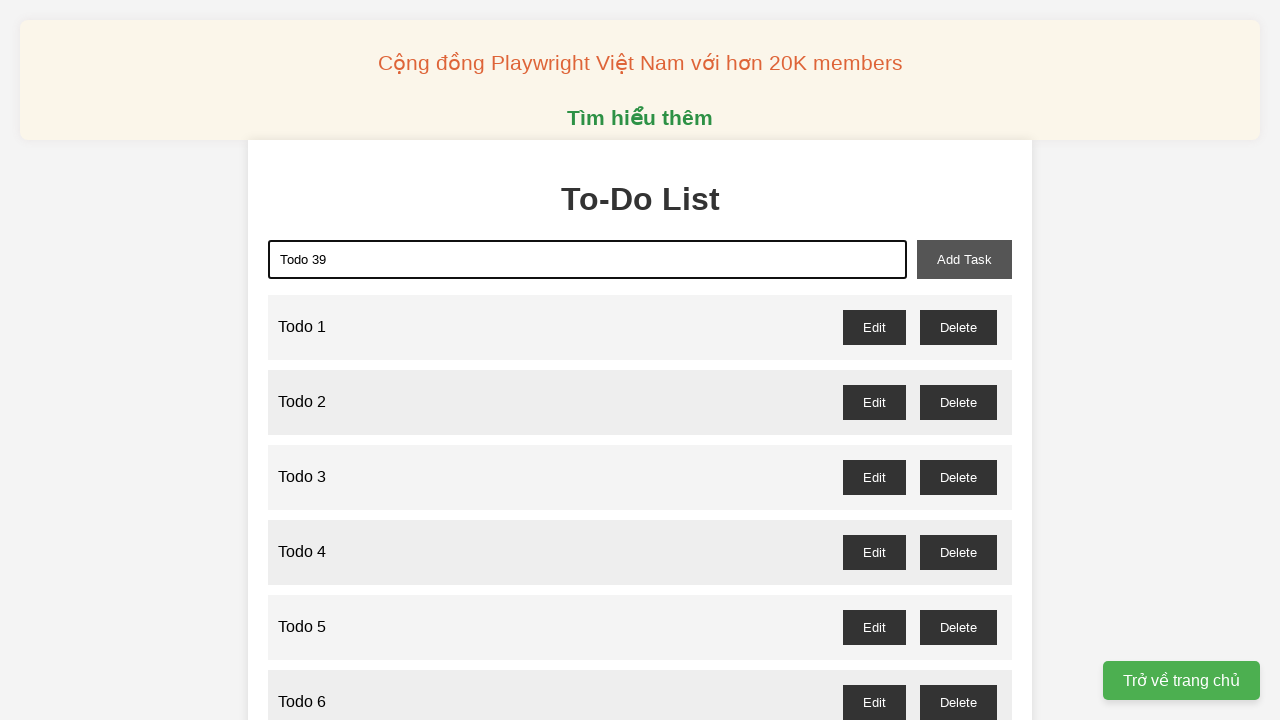

Clicked add-task button to add Todo 39 at (964, 259) on xpath=//button[@id='add-task']
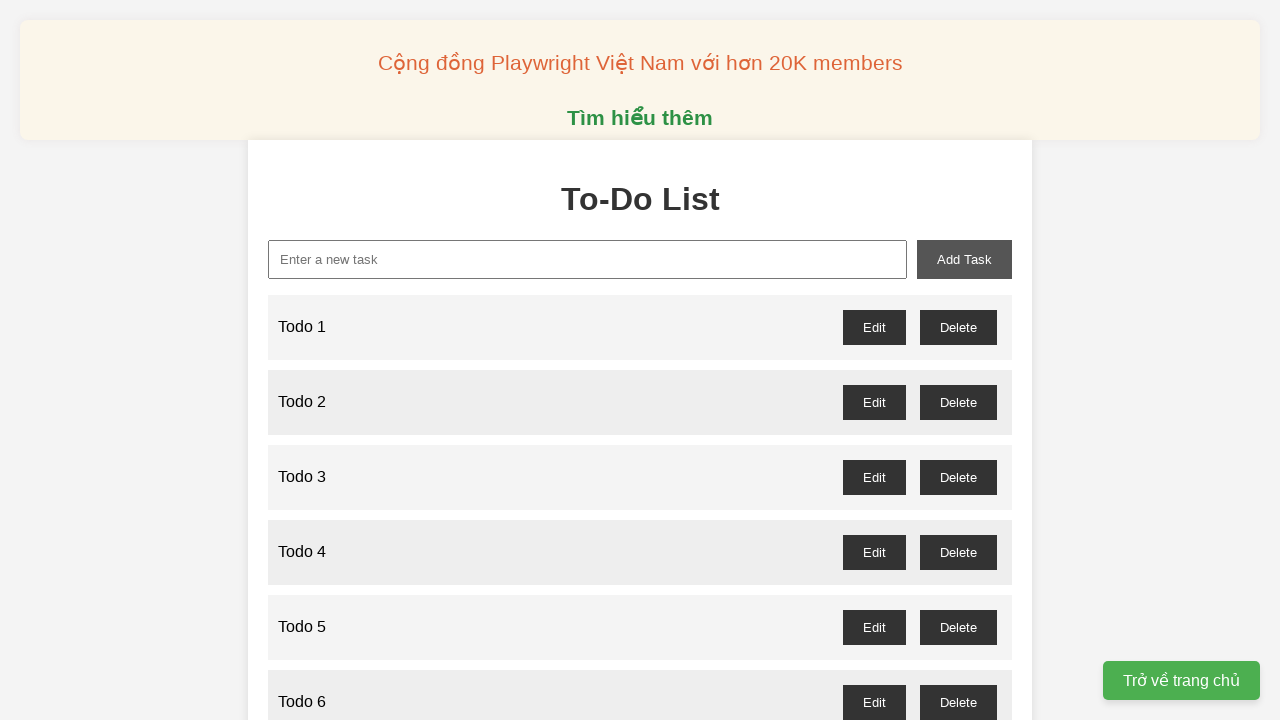

Filled new-task input with 'Todo 40' on //input[@id='new-task']
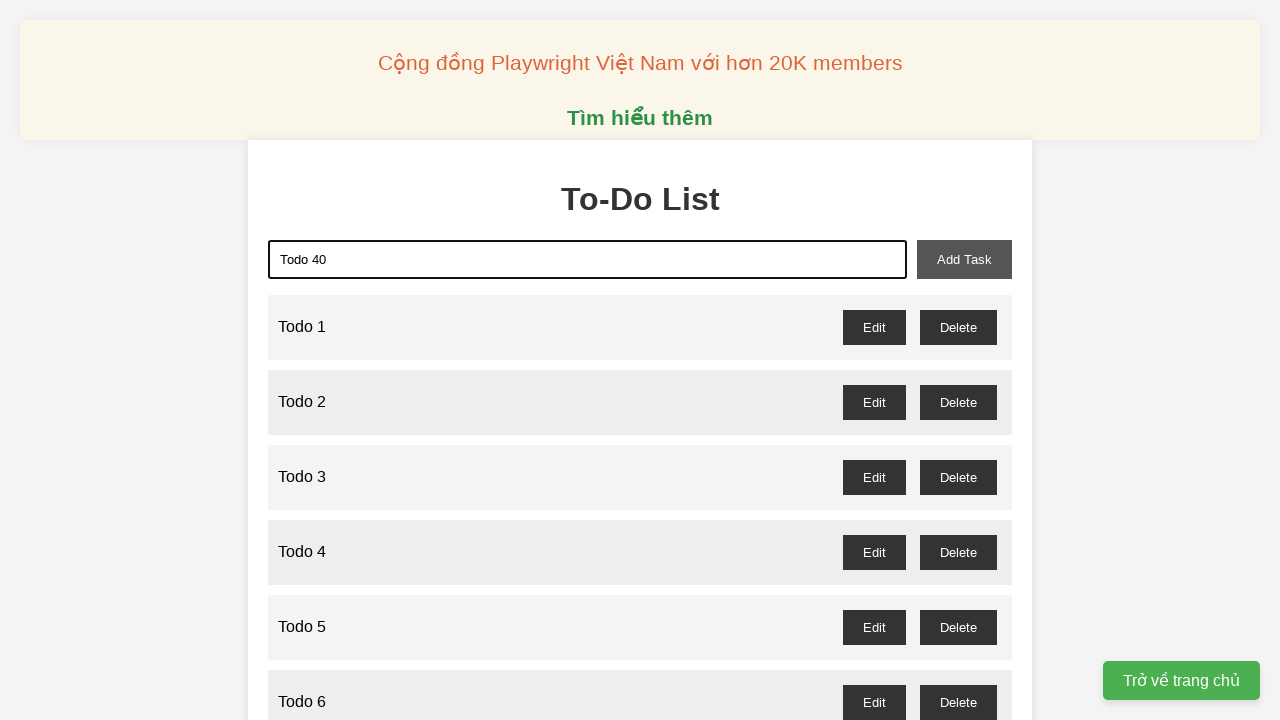

Clicked add-task button to add Todo 40 at (964, 259) on xpath=//button[@id='add-task']
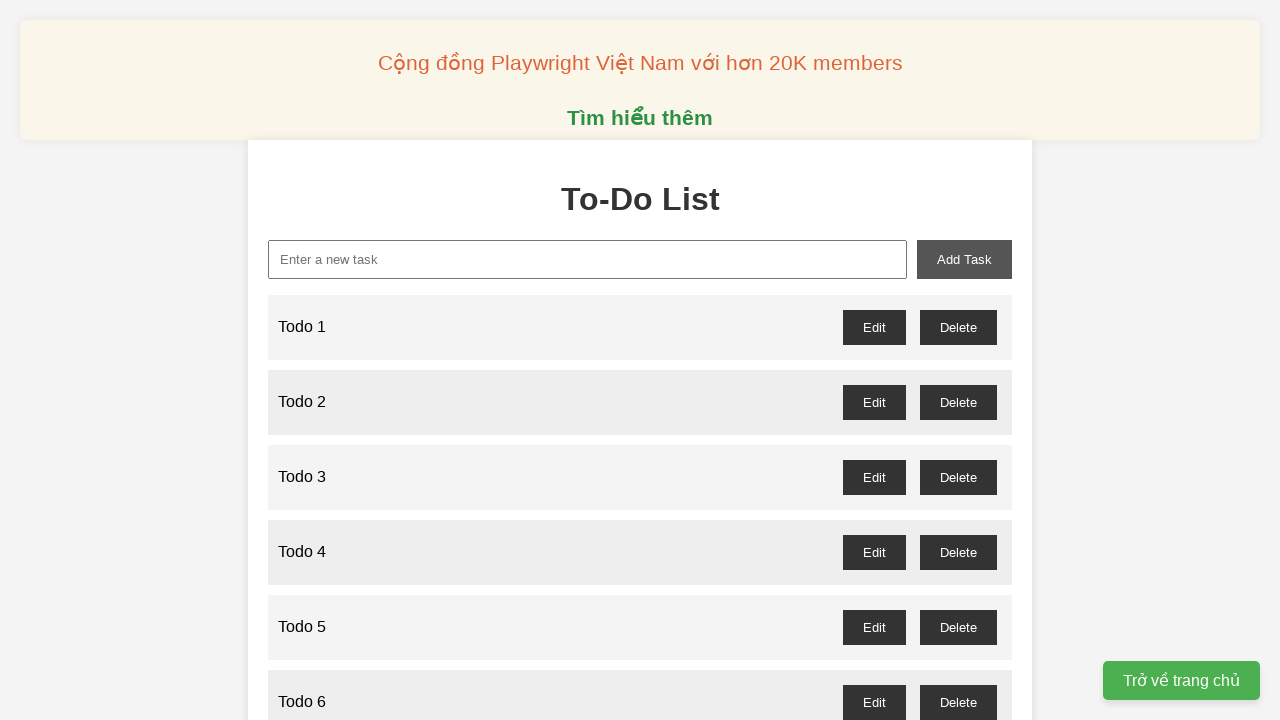

Filled new-task input with 'Todo 41' on //input[@id='new-task']
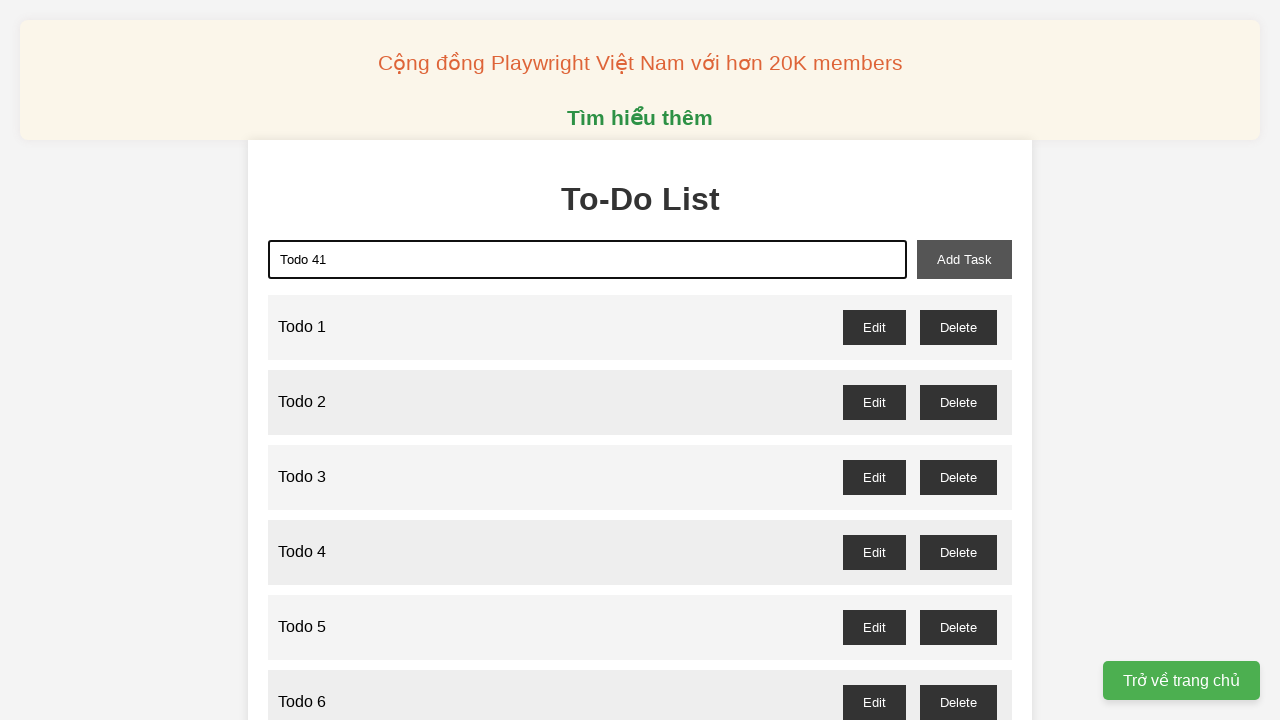

Clicked add-task button to add Todo 41 at (964, 259) on xpath=//button[@id='add-task']
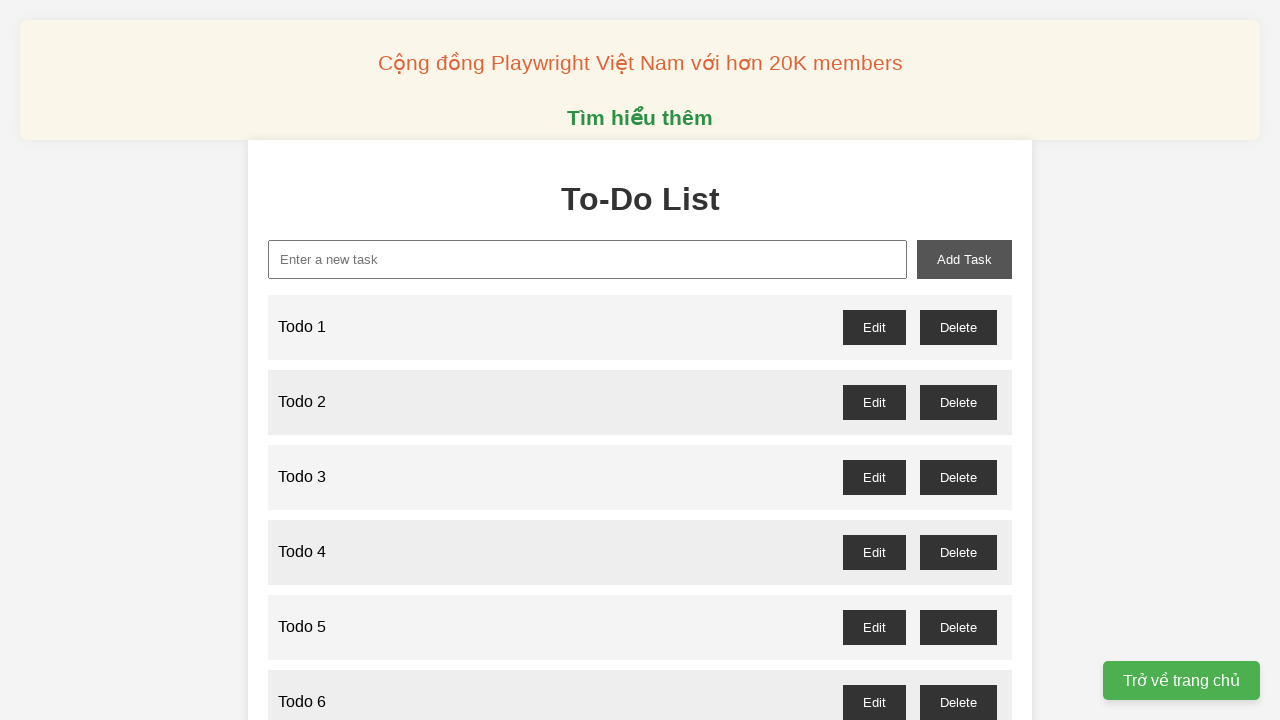

Filled new-task input with 'Todo 42' on //input[@id='new-task']
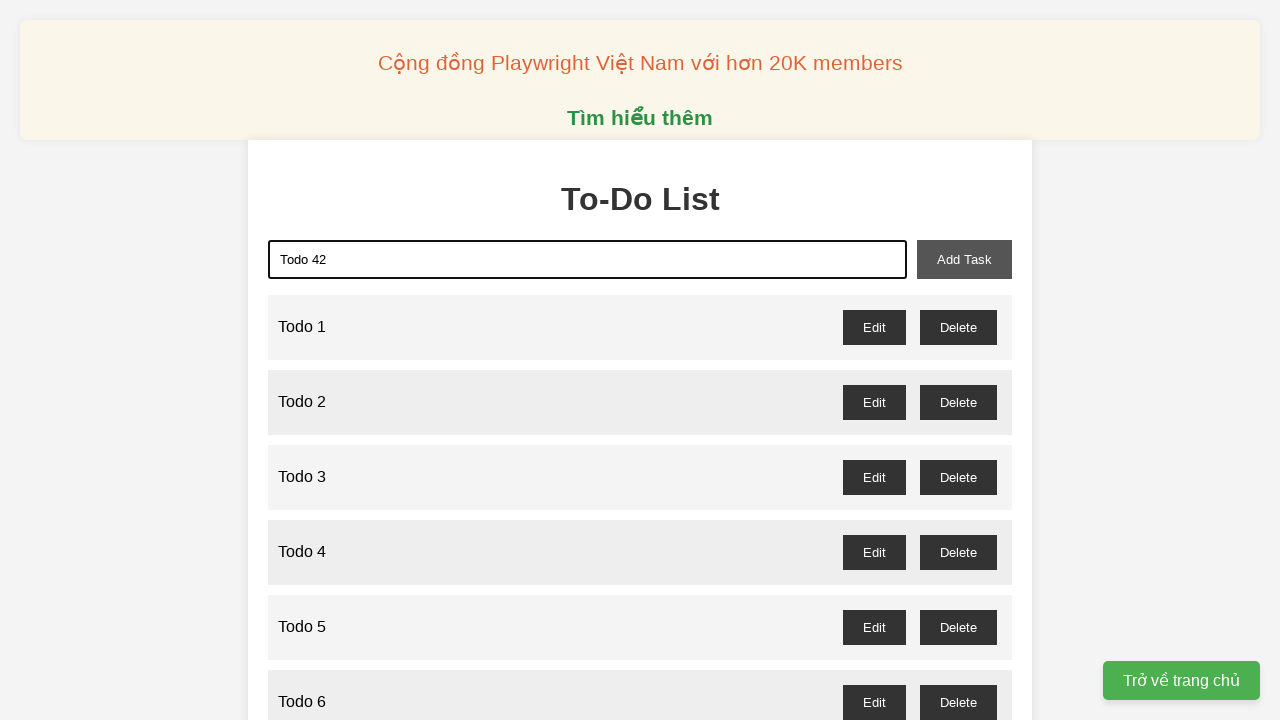

Clicked add-task button to add Todo 42 at (964, 259) on xpath=//button[@id='add-task']
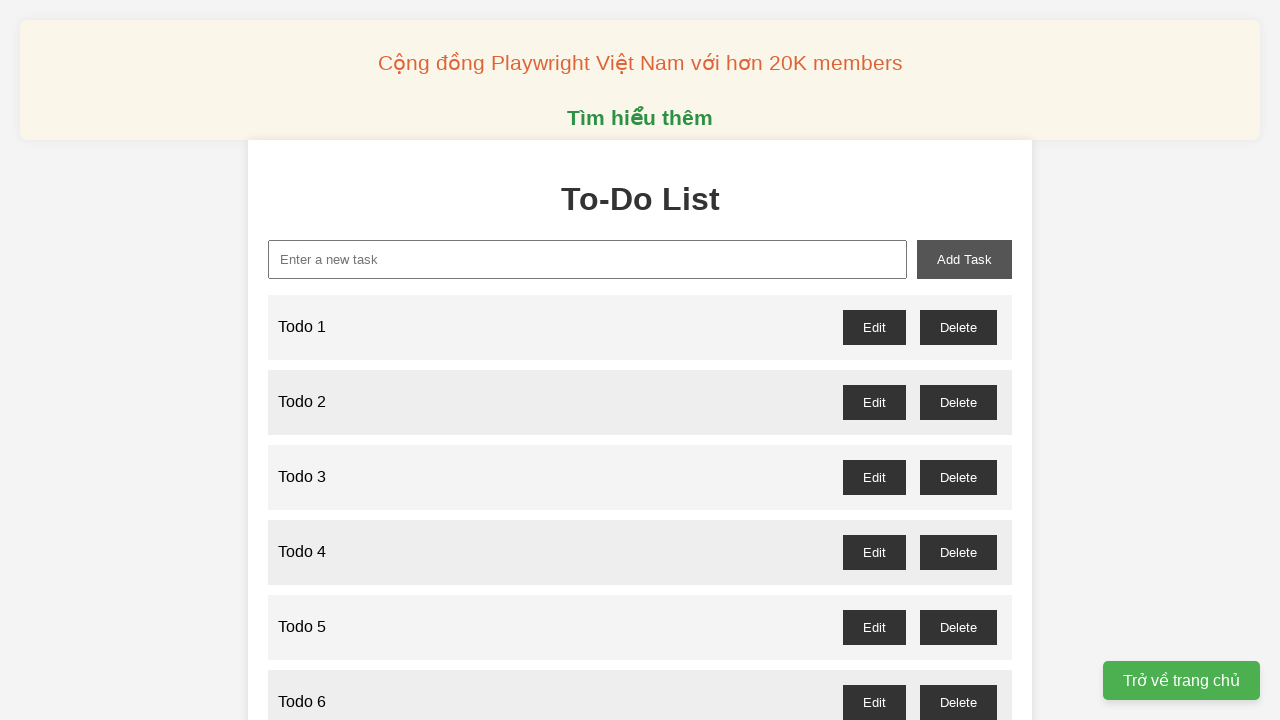

Filled new-task input with 'Todo 43' on //input[@id='new-task']
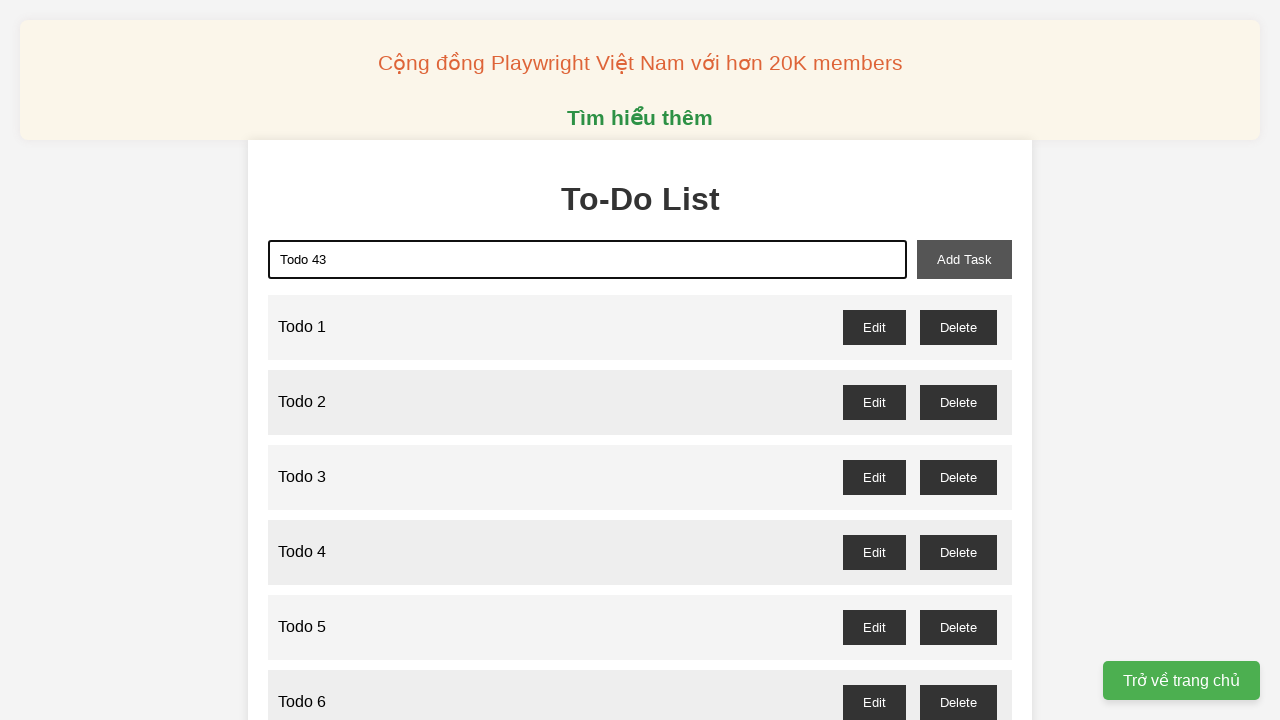

Clicked add-task button to add Todo 43 at (964, 259) on xpath=//button[@id='add-task']
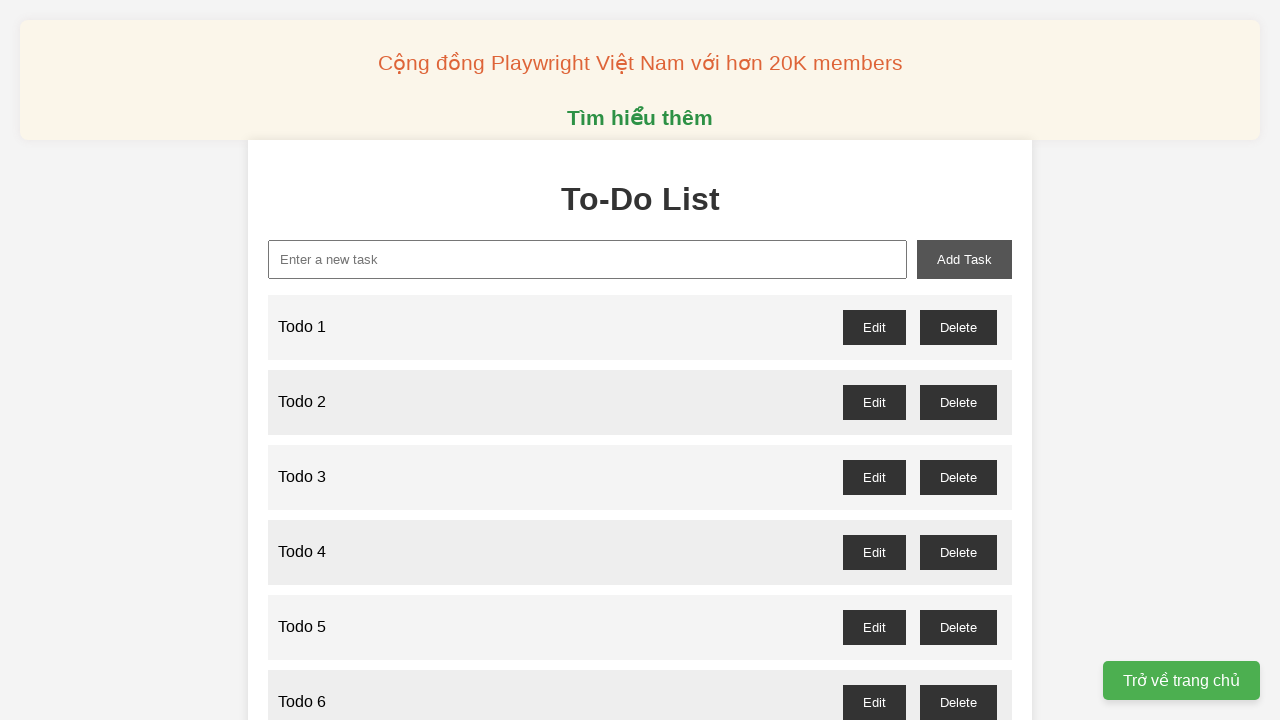

Filled new-task input with 'Todo 44' on //input[@id='new-task']
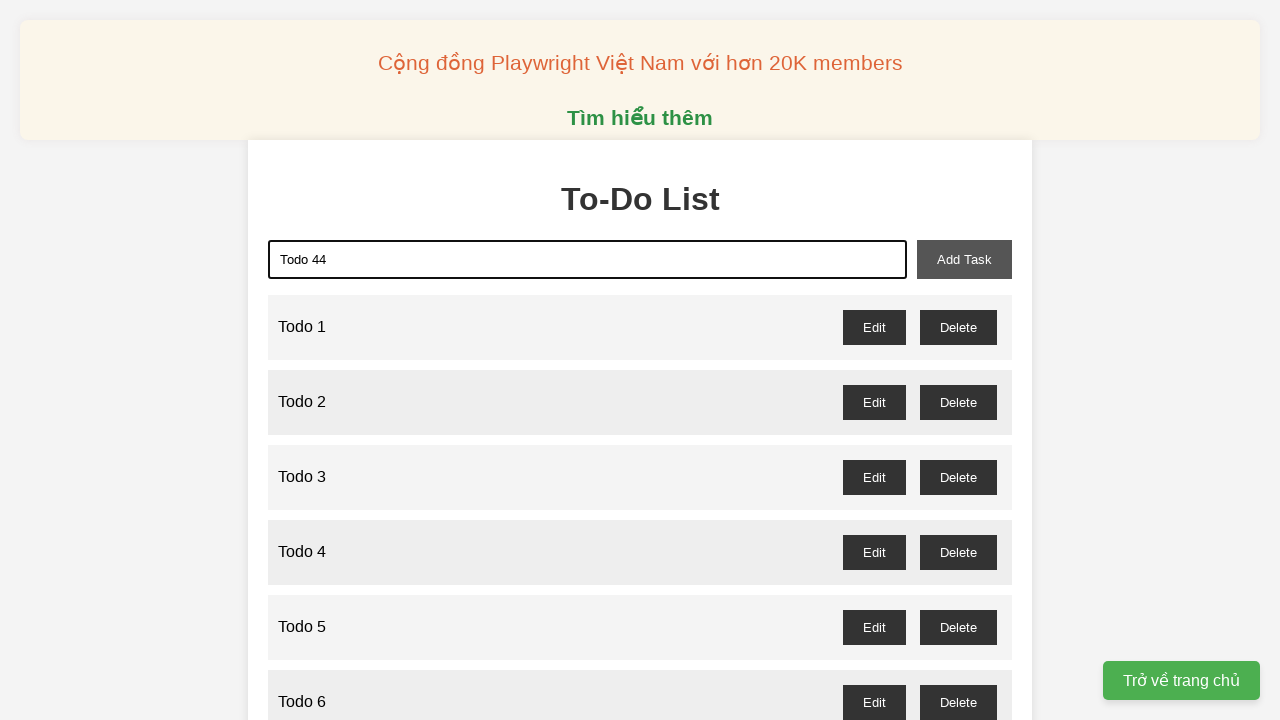

Clicked add-task button to add Todo 44 at (964, 259) on xpath=//button[@id='add-task']
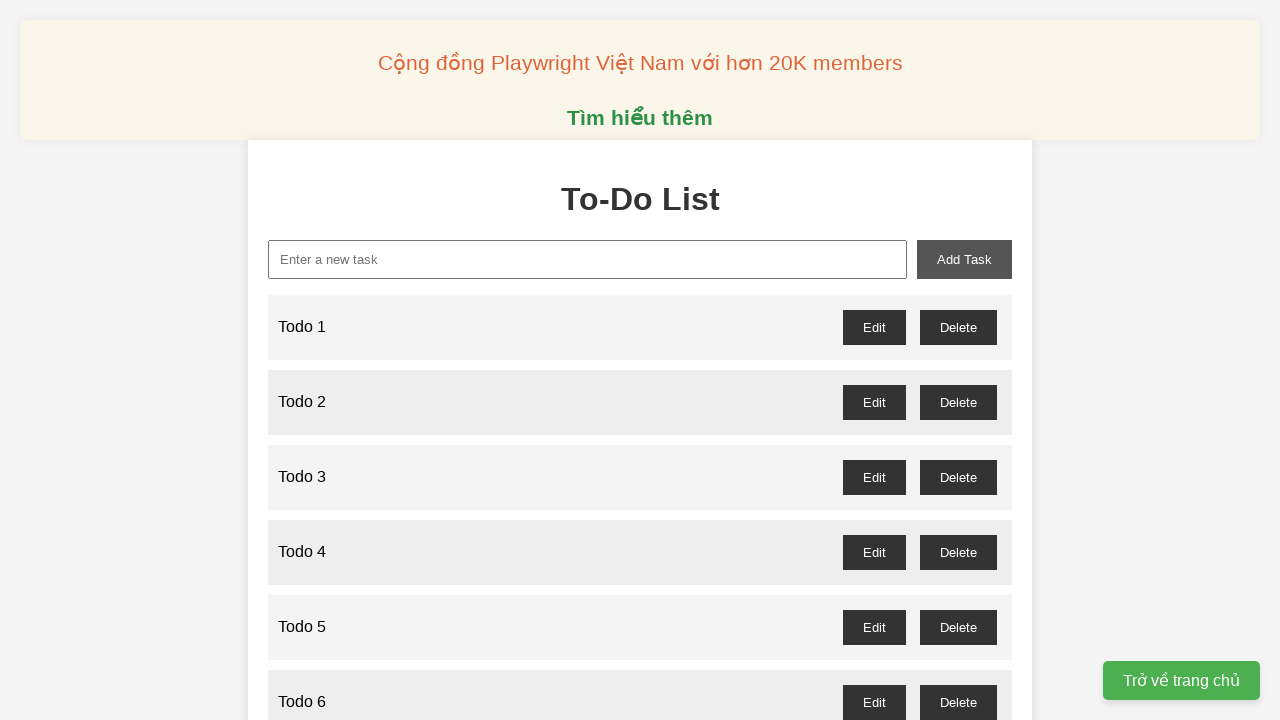

Filled new-task input with 'Todo 45' on //input[@id='new-task']
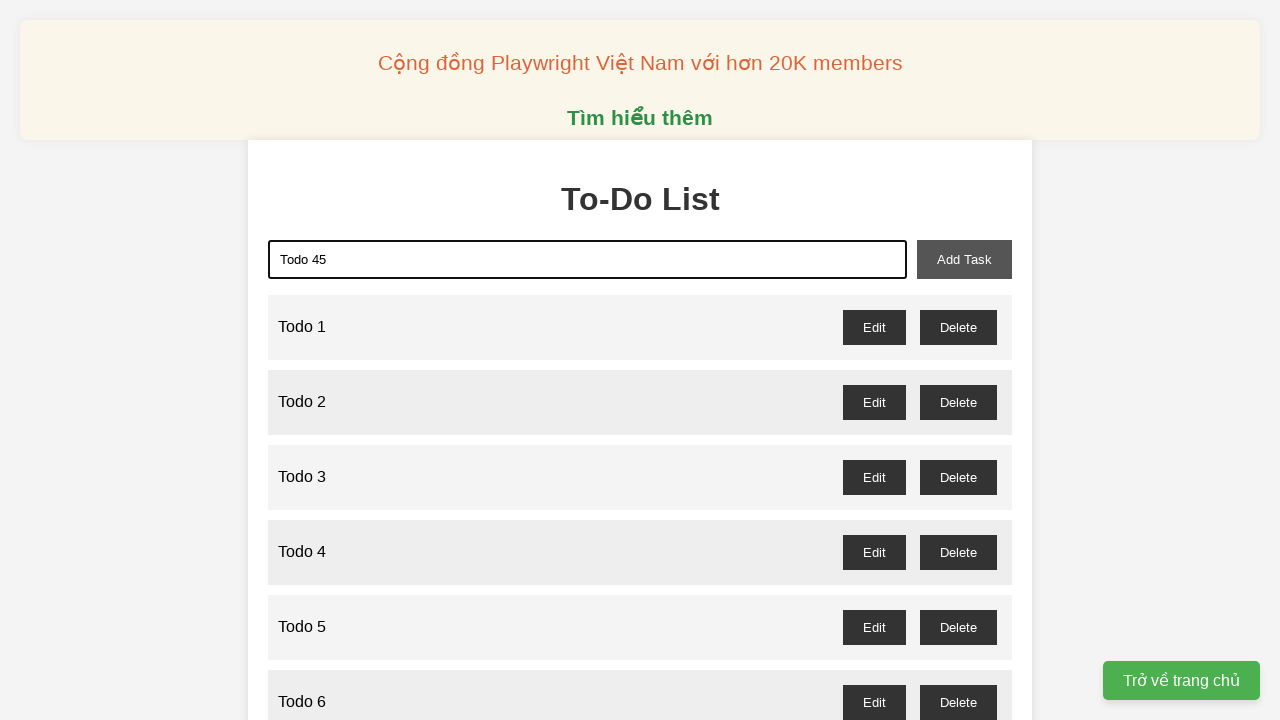

Clicked add-task button to add Todo 45 at (964, 259) on xpath=//button[@id='add-task']
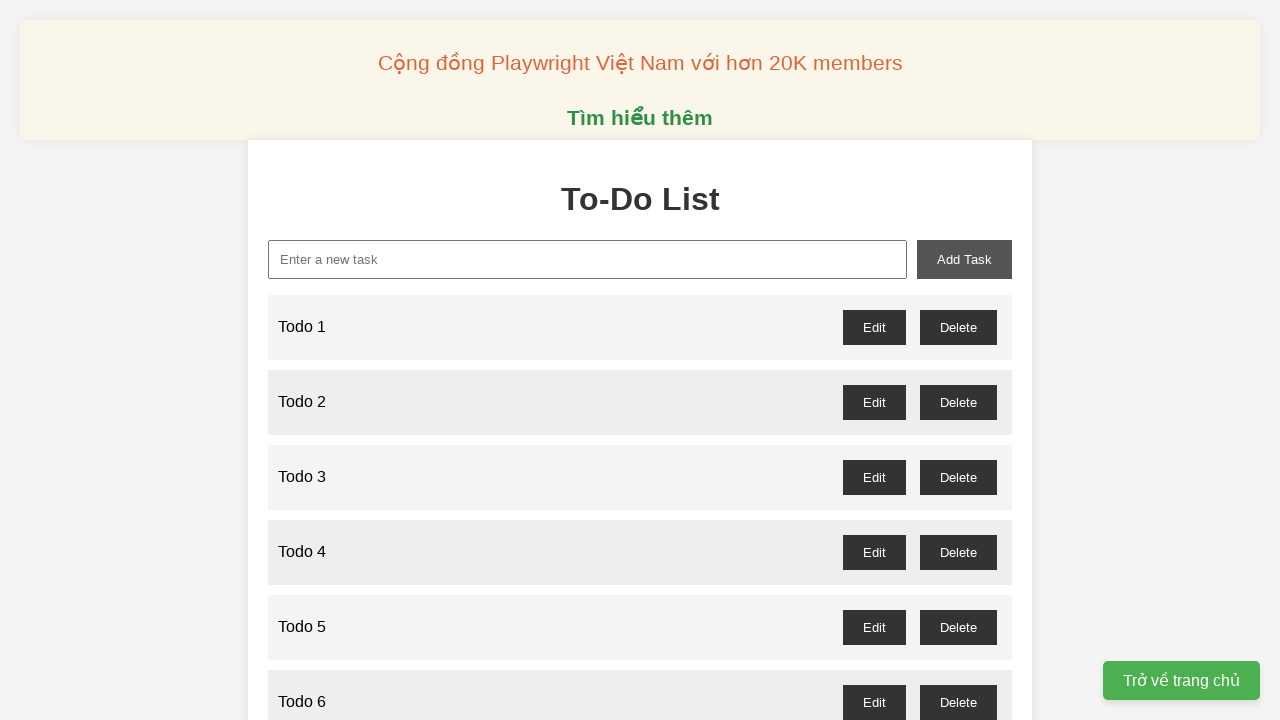

Filled new-task input with 'Todo 46' on //input[@id='new-task']
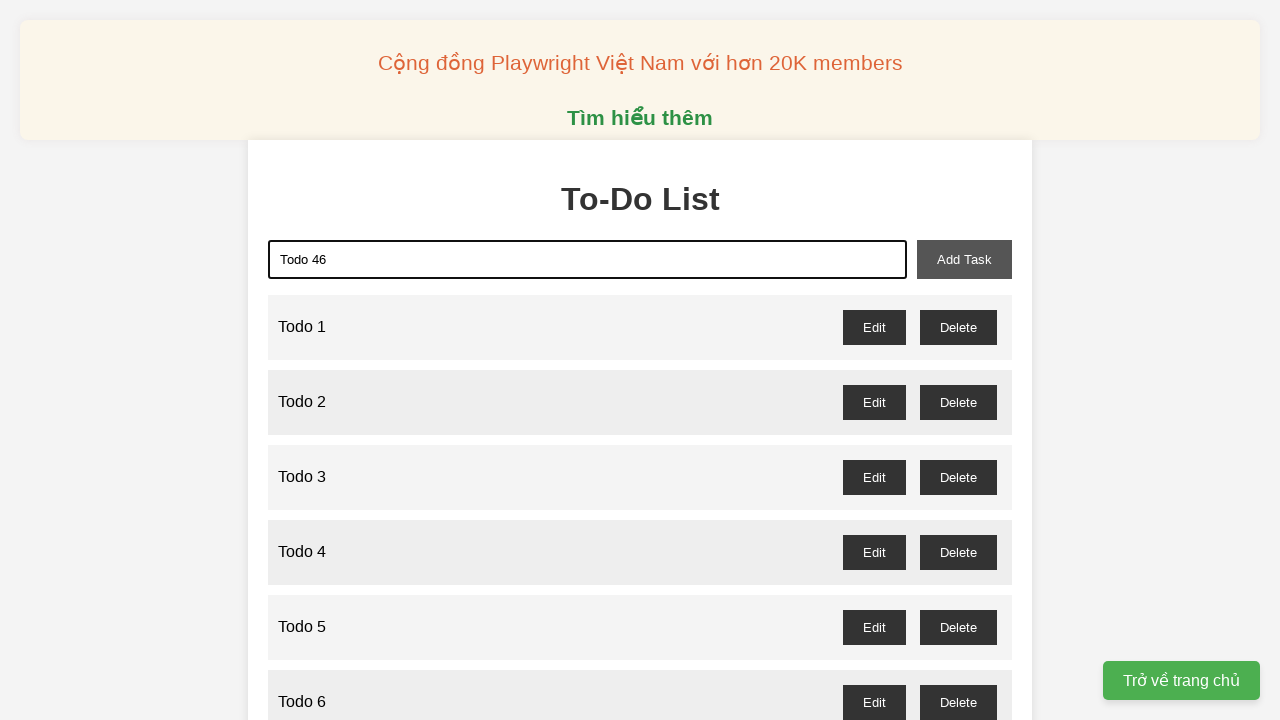

Clicked add-task button to add Todo 46 at (964, 259) on xpath=//button[@id='add-task']
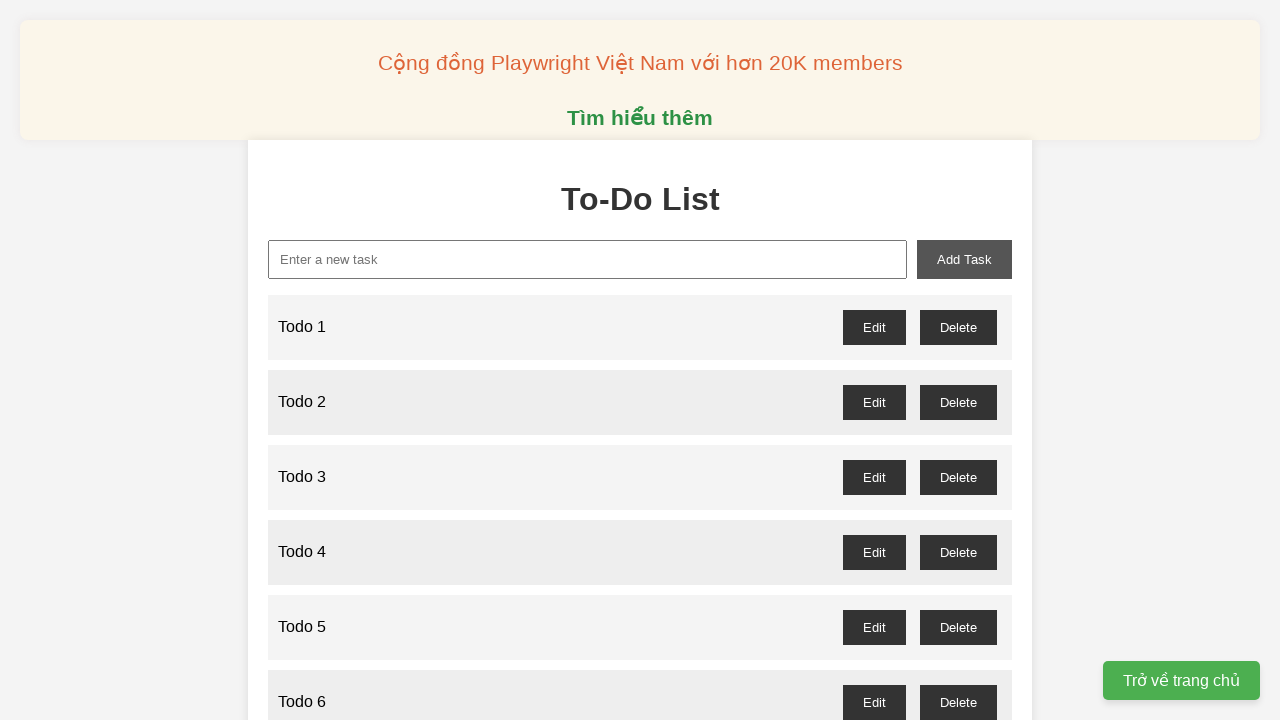

Filled new-task input with 'Todo 47' on //input[@id='new-task']
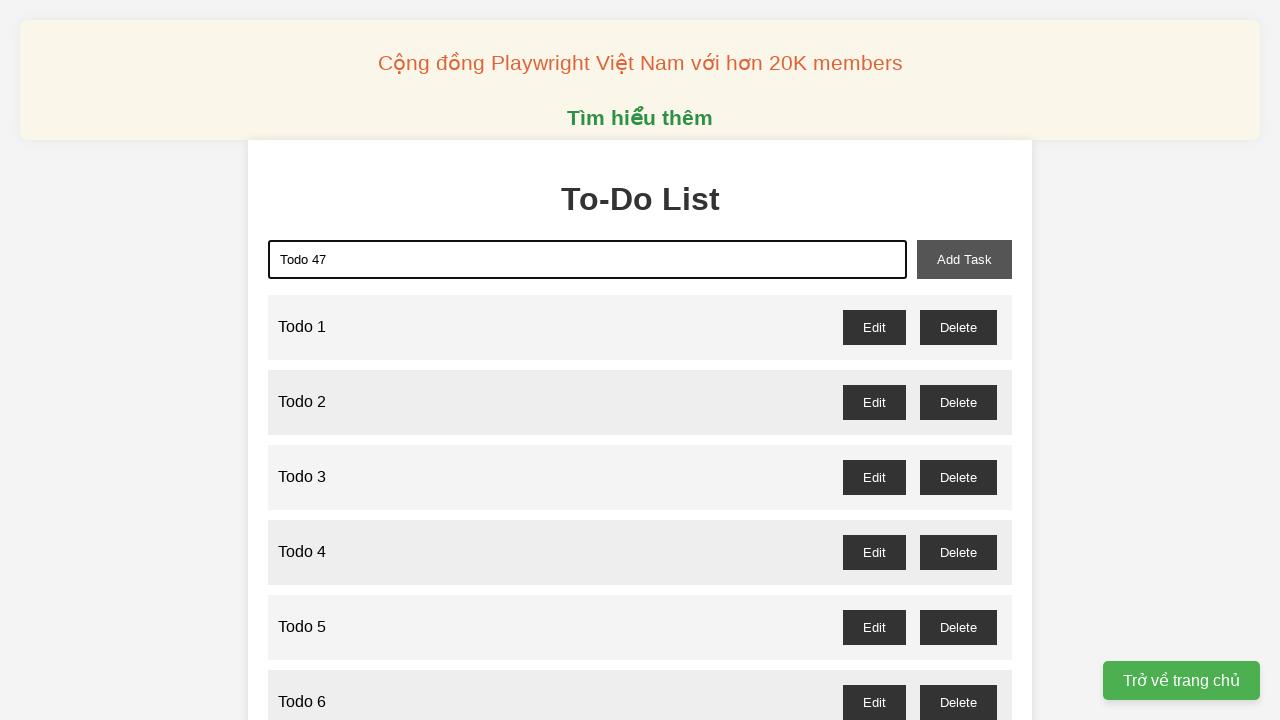

Clicked add-task button to add Todo 47 at (964, 259) on xpath=//button[@id='add-task']
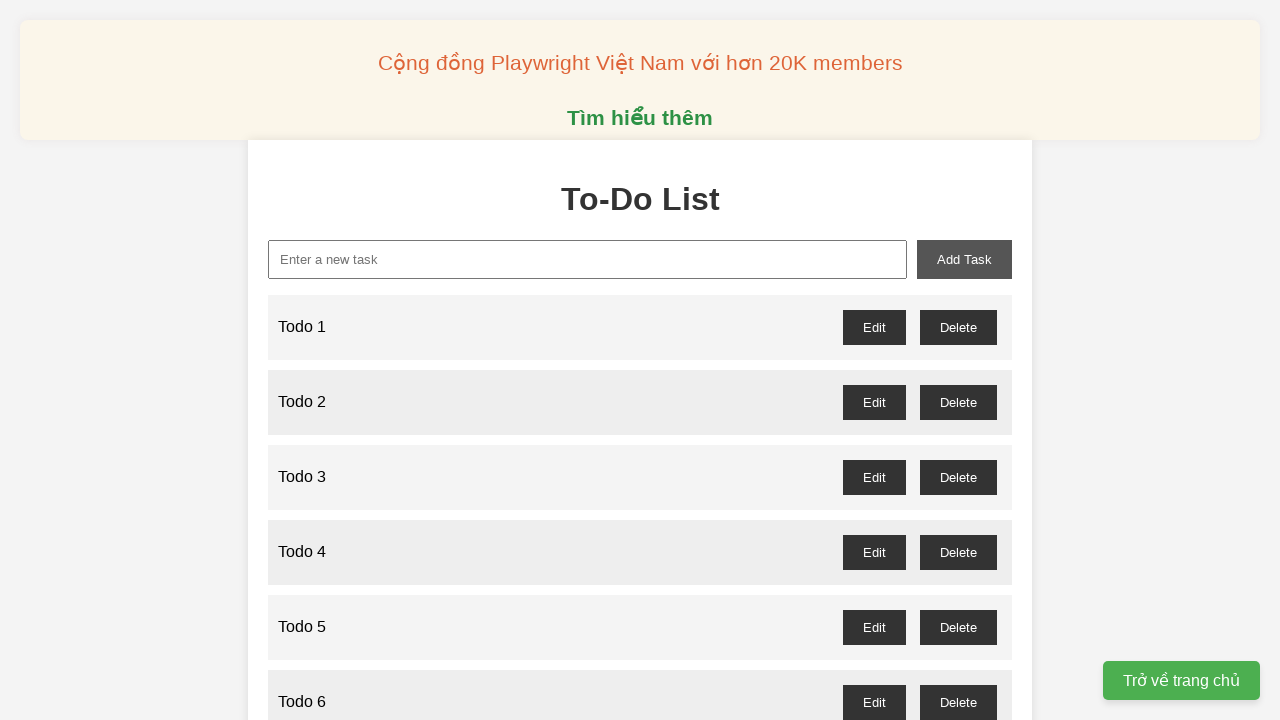

Filled new-task input with 'Todo 48' on //input[@id='new-task']
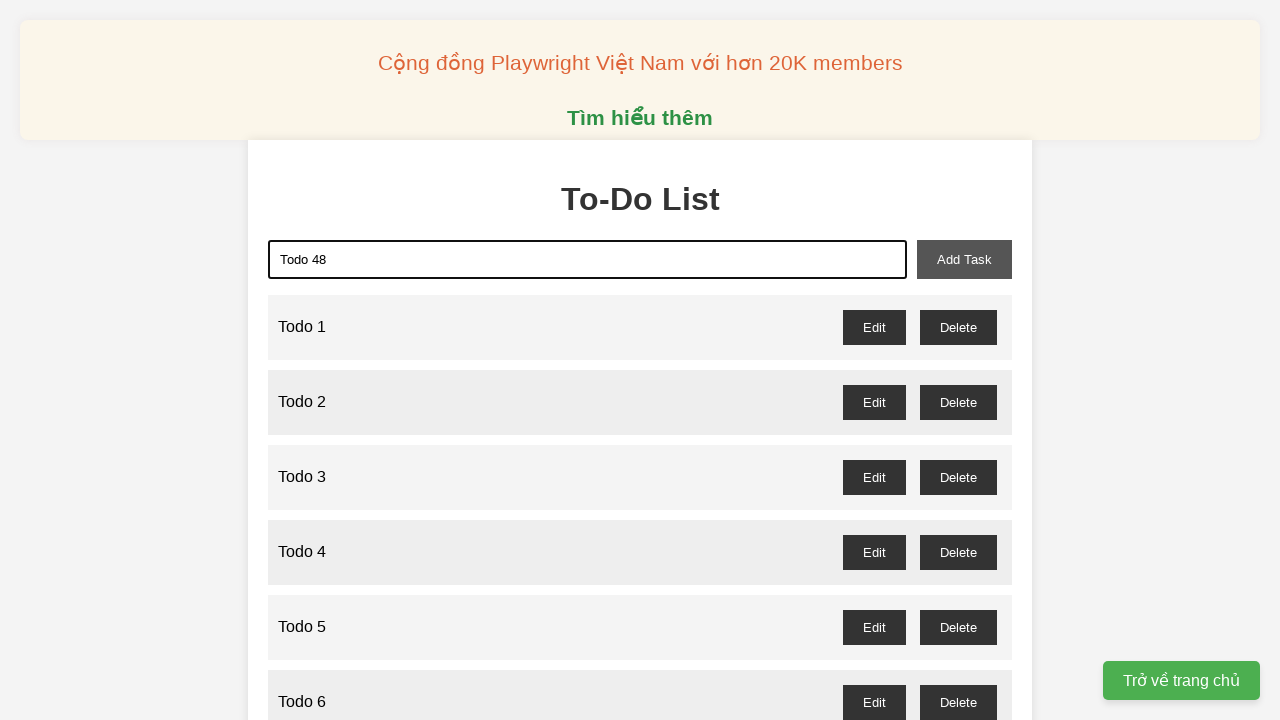

Clicked add-task button to add Todo 48 at (964, 259) on xpath=//button[@id='add-task']
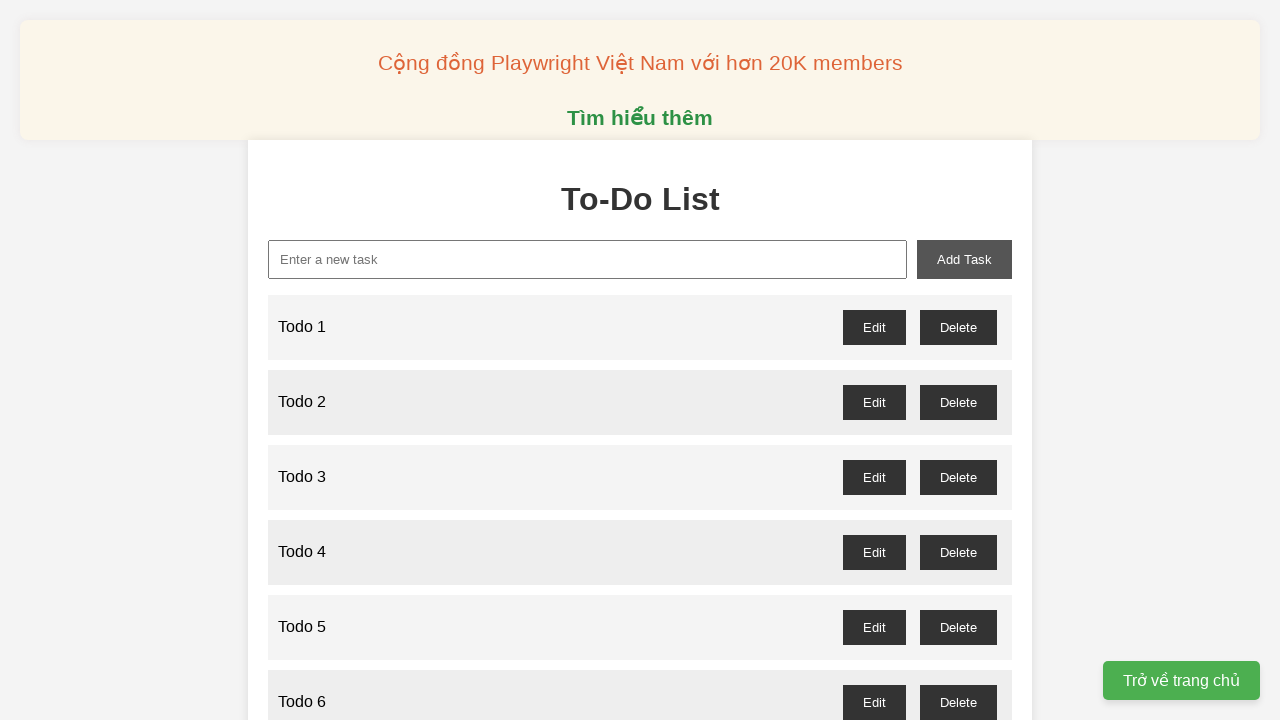

Filled new-task input with 'Todo 49' on //input[@id='new-task']
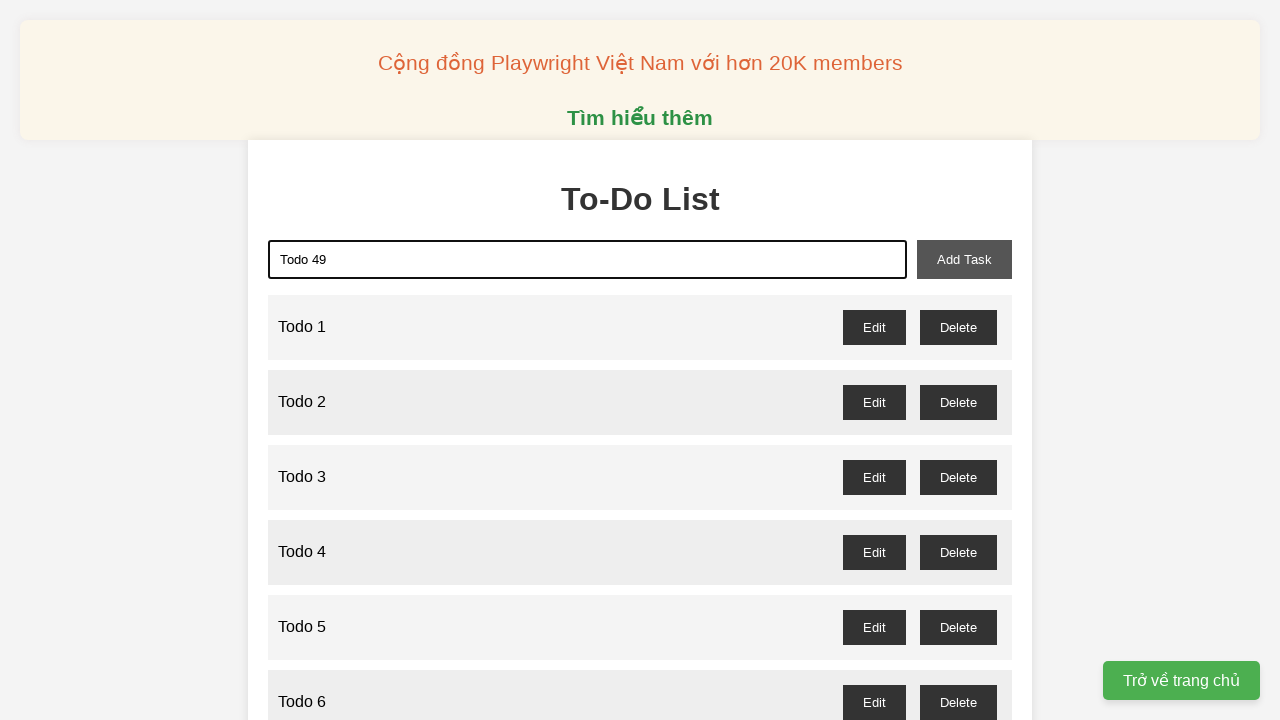

Clicked add-task button to add Todo 49 at (964, 259) on xpath=//button[@id='add-task']
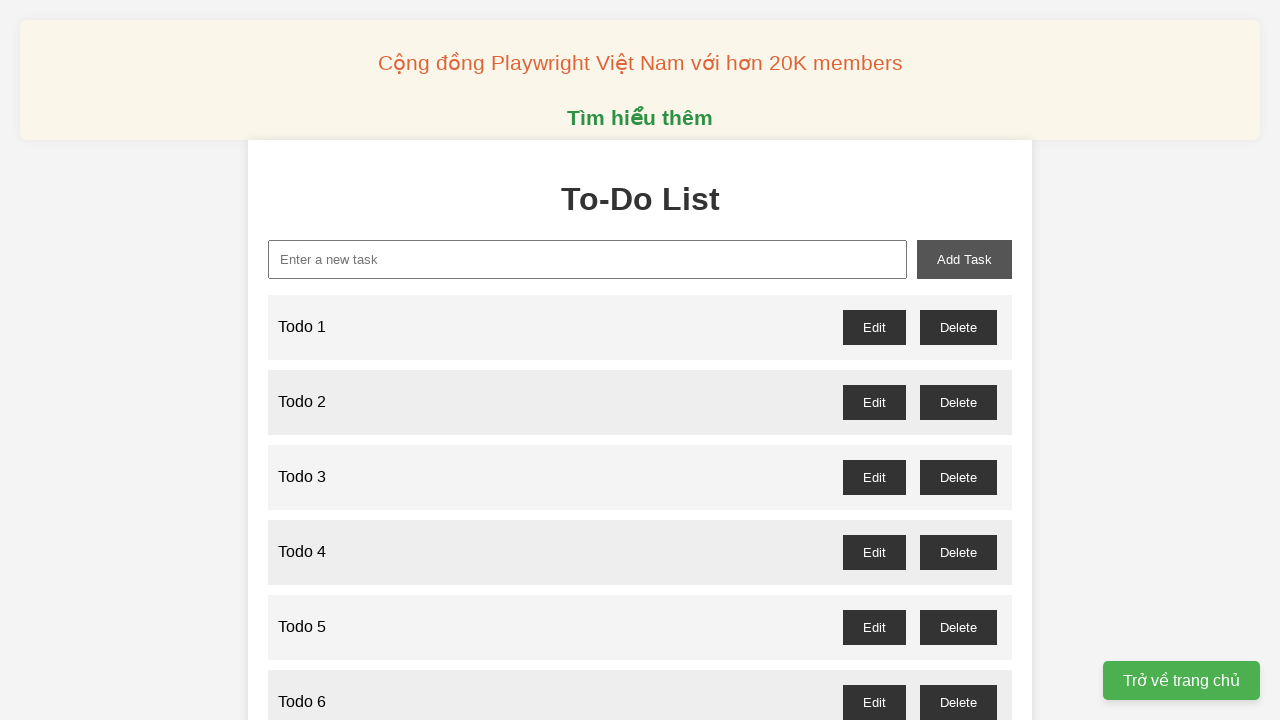

Filled new-task input with 'Todo 50' on //input[@id='new-task']
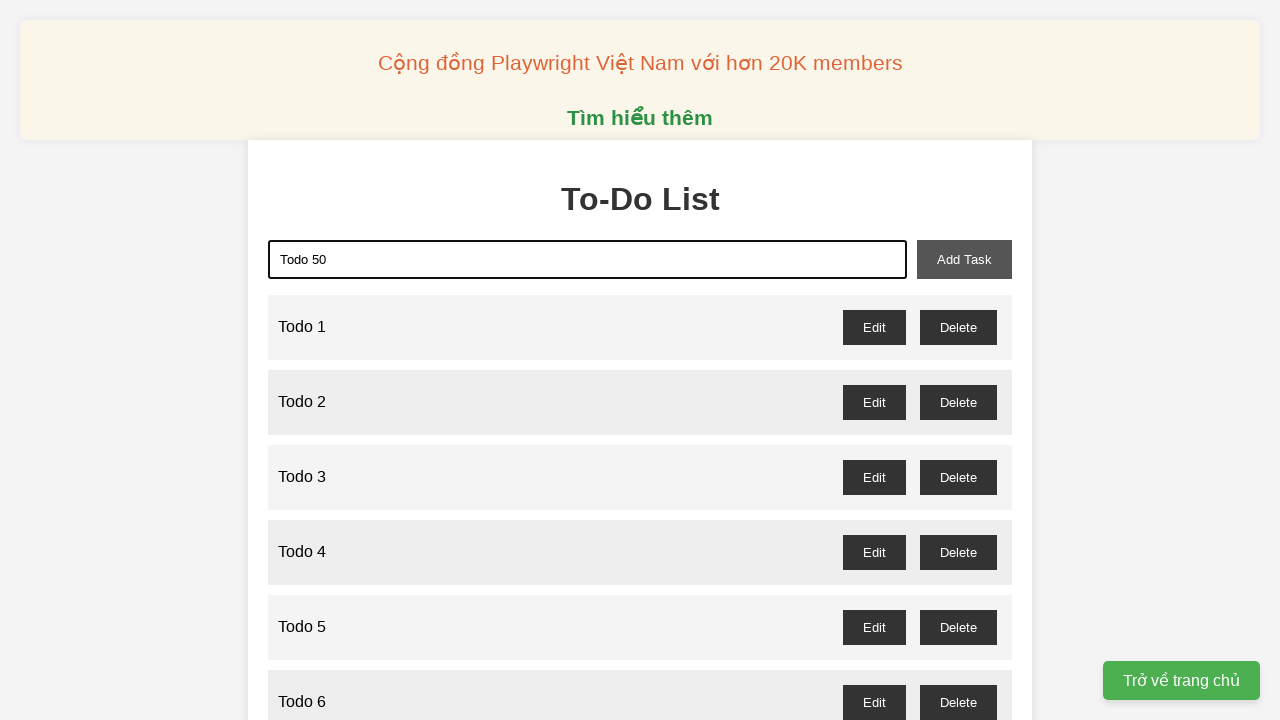

Clicked add-task button to add Todo 50 at (964, 259) on xpath=//button[@id='add-task']
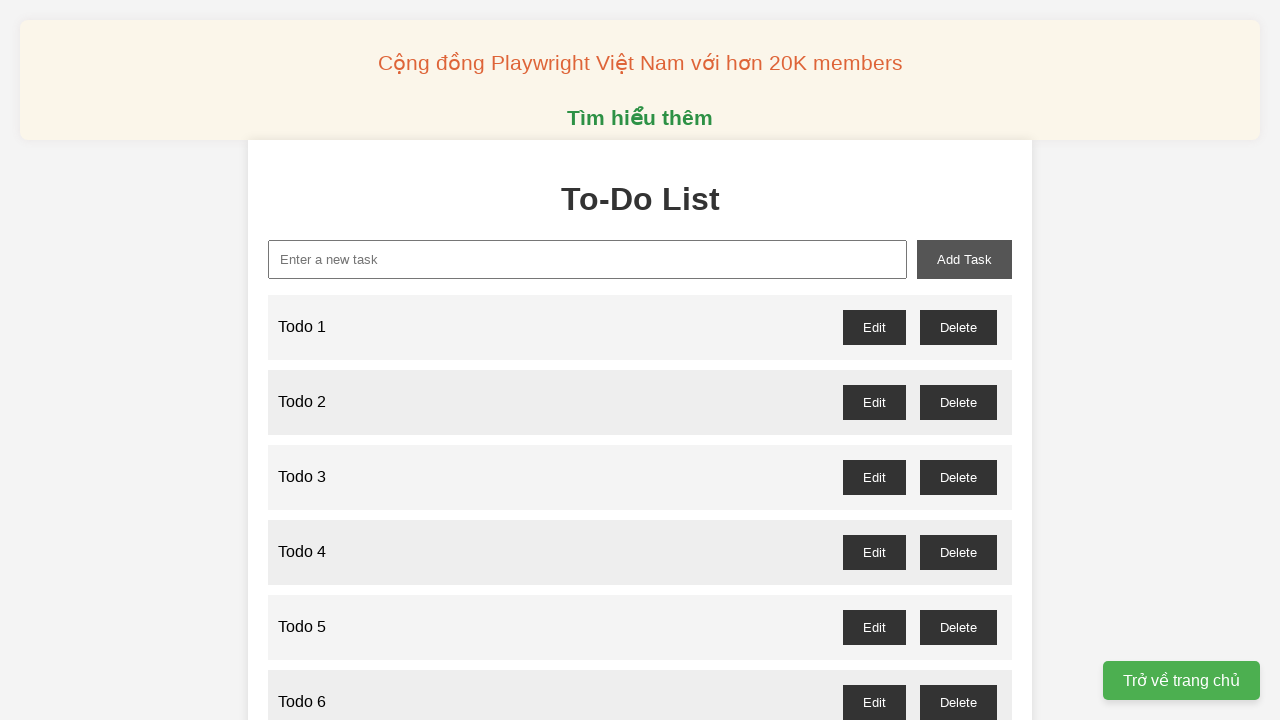

Filled new-task input with 'Todo 51' on //input[@id='new-task']
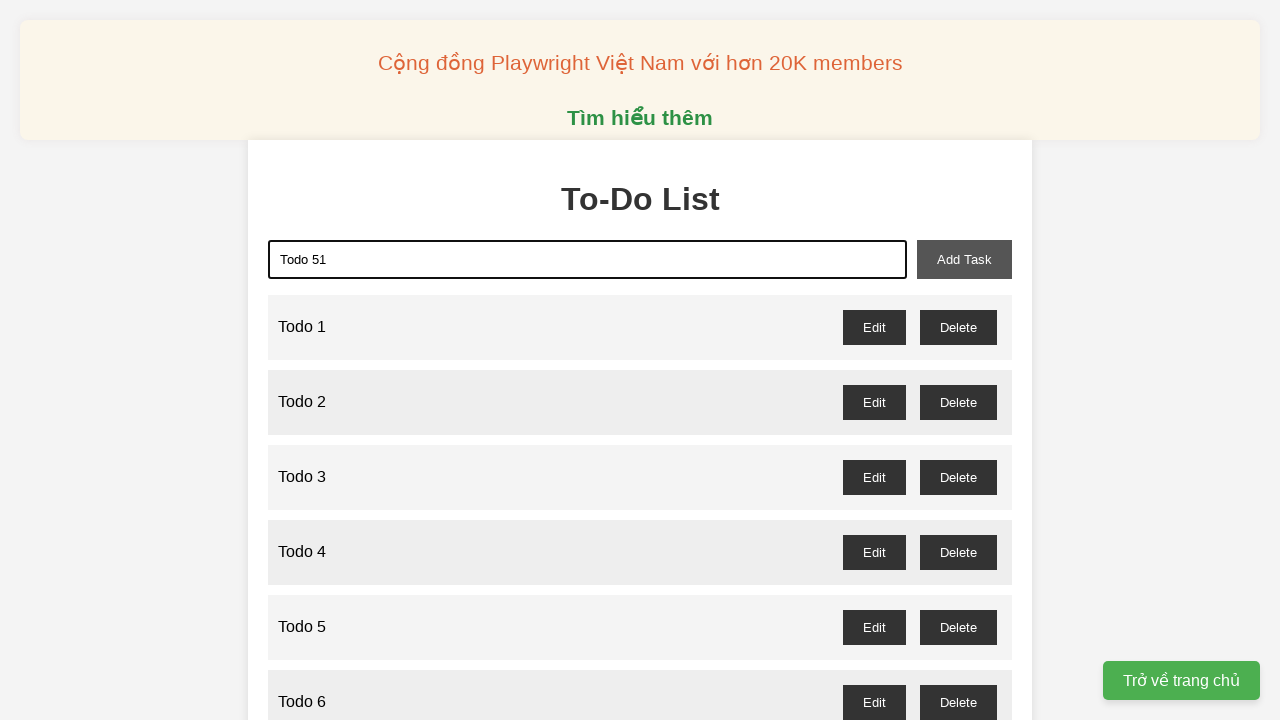

Clicked add-task button to add Todo 51 at (964, 259) on xpath=//button[@id='add-task']
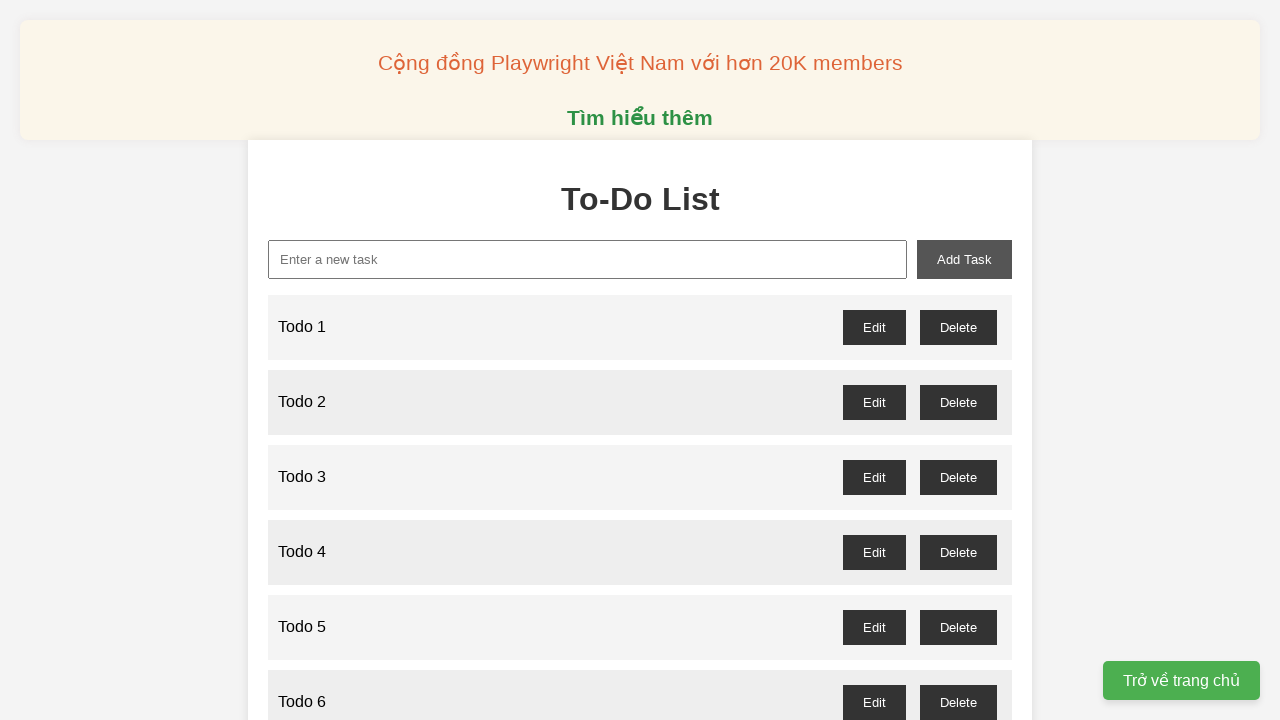

Filled new-task input with 'Todo 52' on //input[@id='new-task']
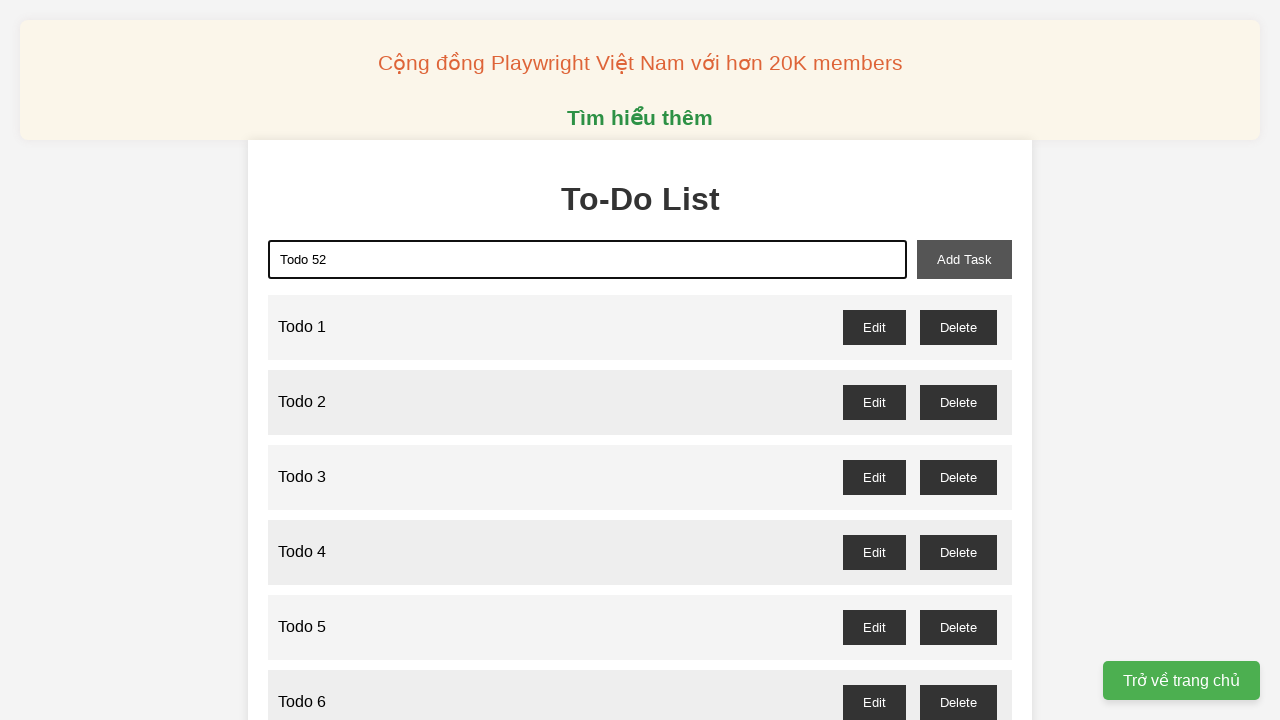

Clicked add-task button to add Todo 52 at (964, 259) on xpath=//button[@id='add-task']
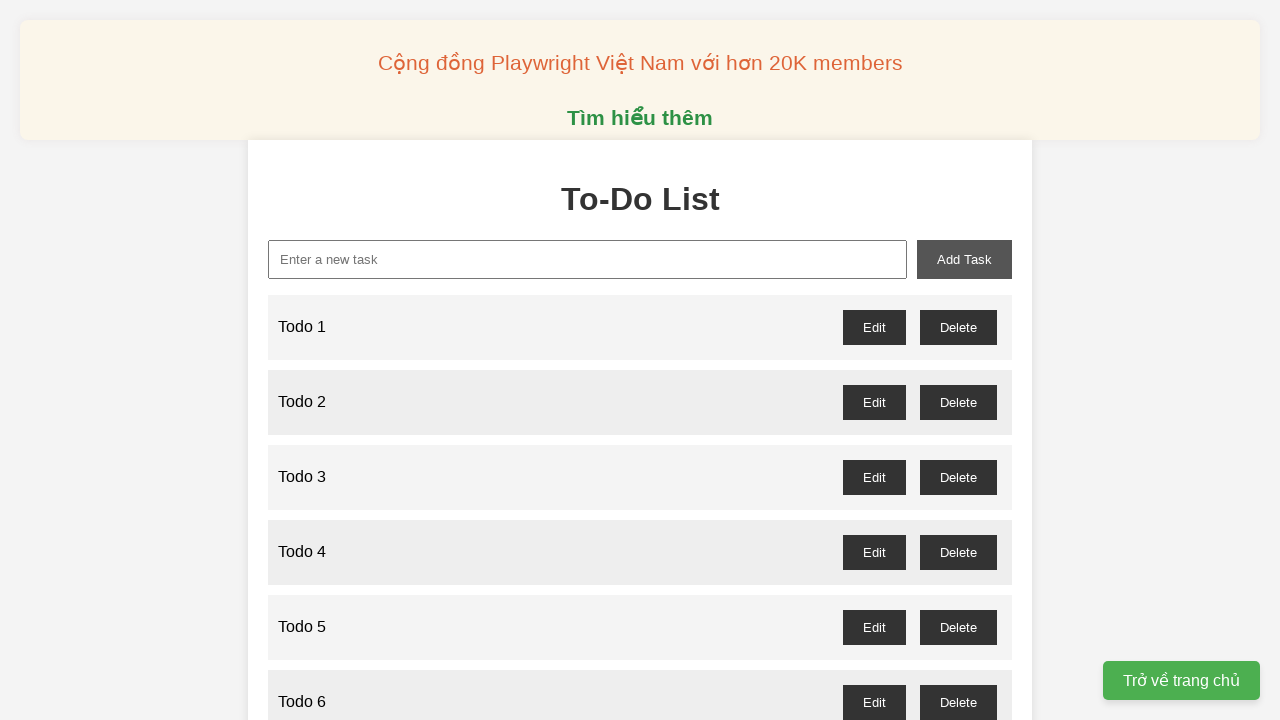

Filled new-task input with 'Todo 53' on //input[@id='new-task']
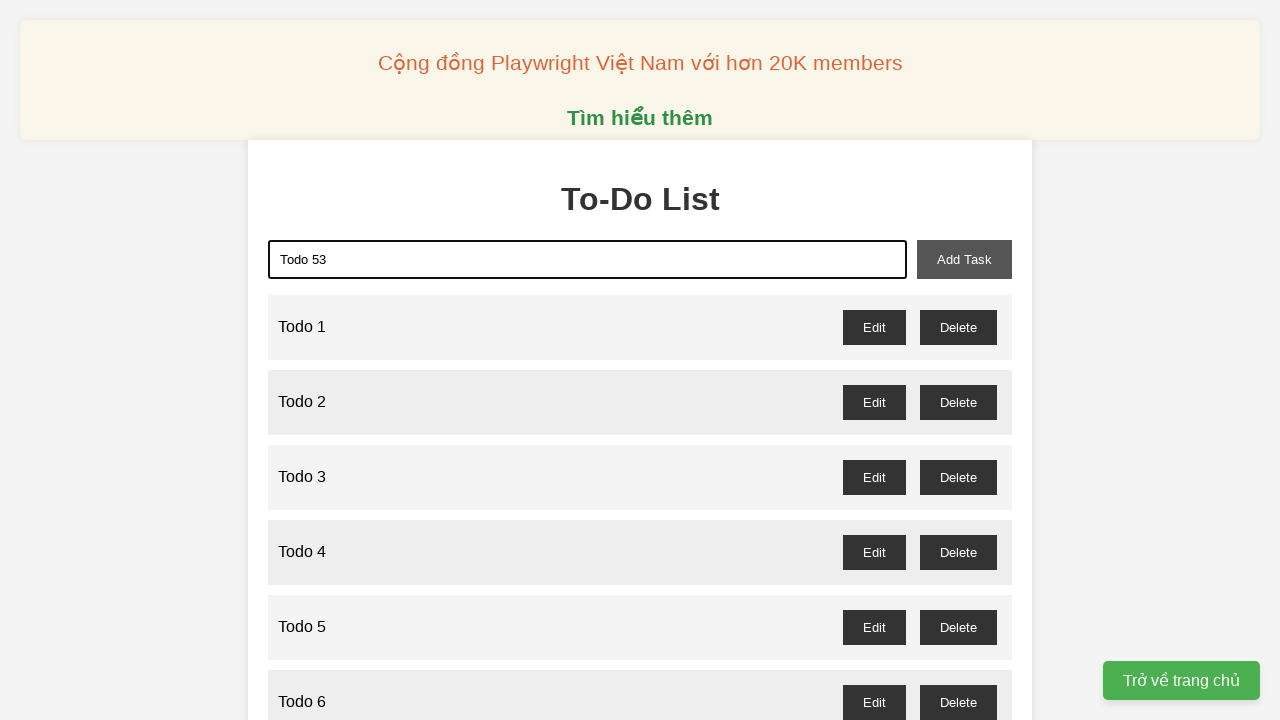

Clicked add-task button to add Todo 53 at (964, 259) on xpath=//button[@id='add-task']
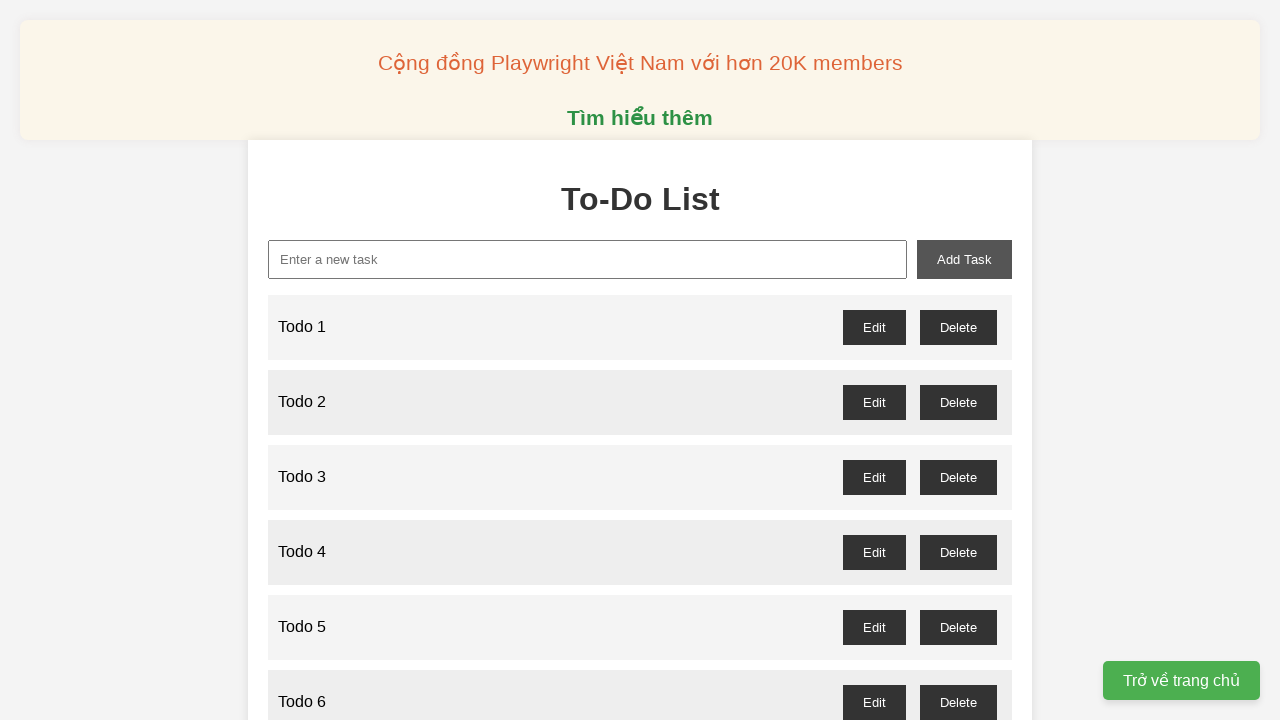

Filled new-task input with 'Todo 54' on //input[@id='new-task']
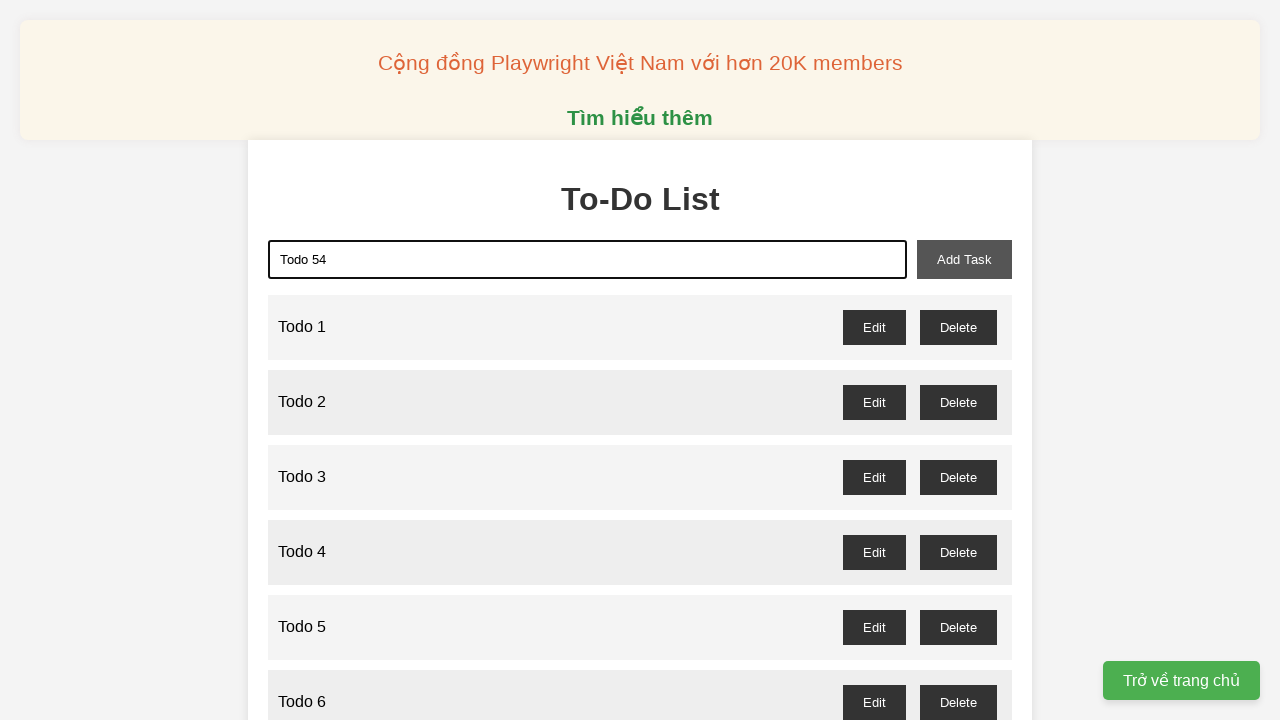

Clicked add-task button to add Todo 54 at (964, 259) on xpath=//button[@id='add-task']
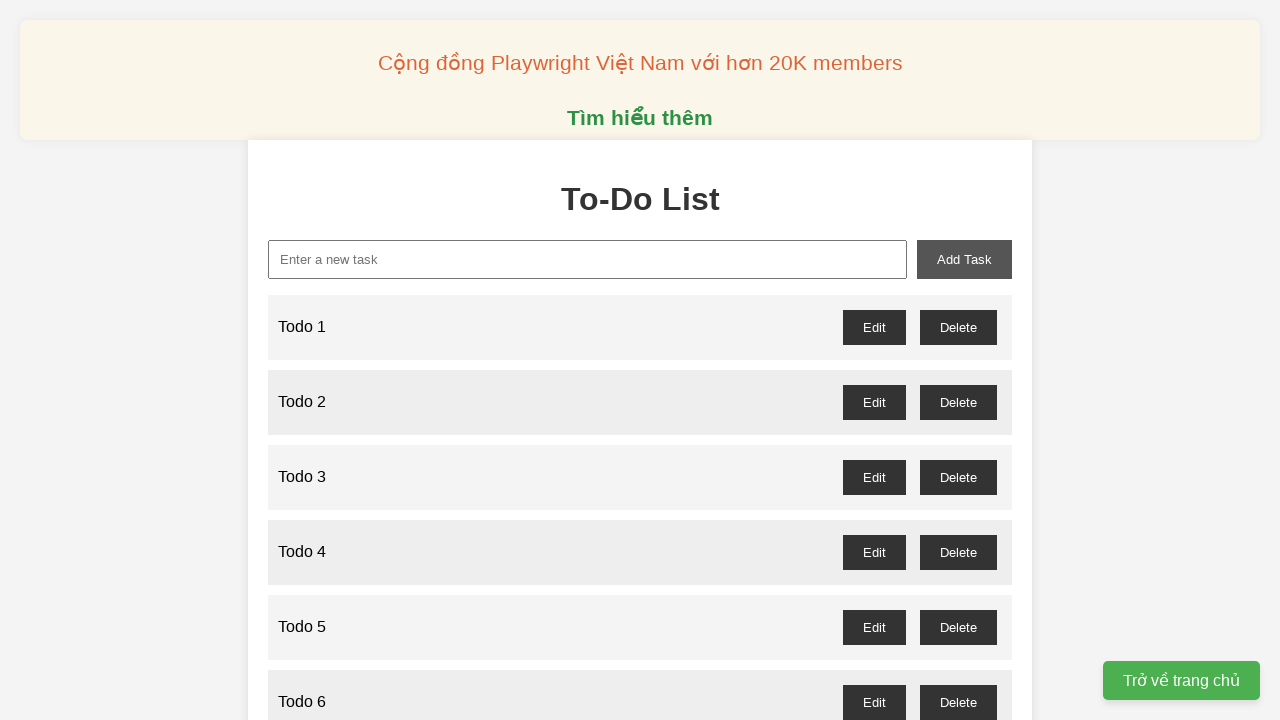

Filled new-task input with 'Todo 55' on //input[@id='new-task']
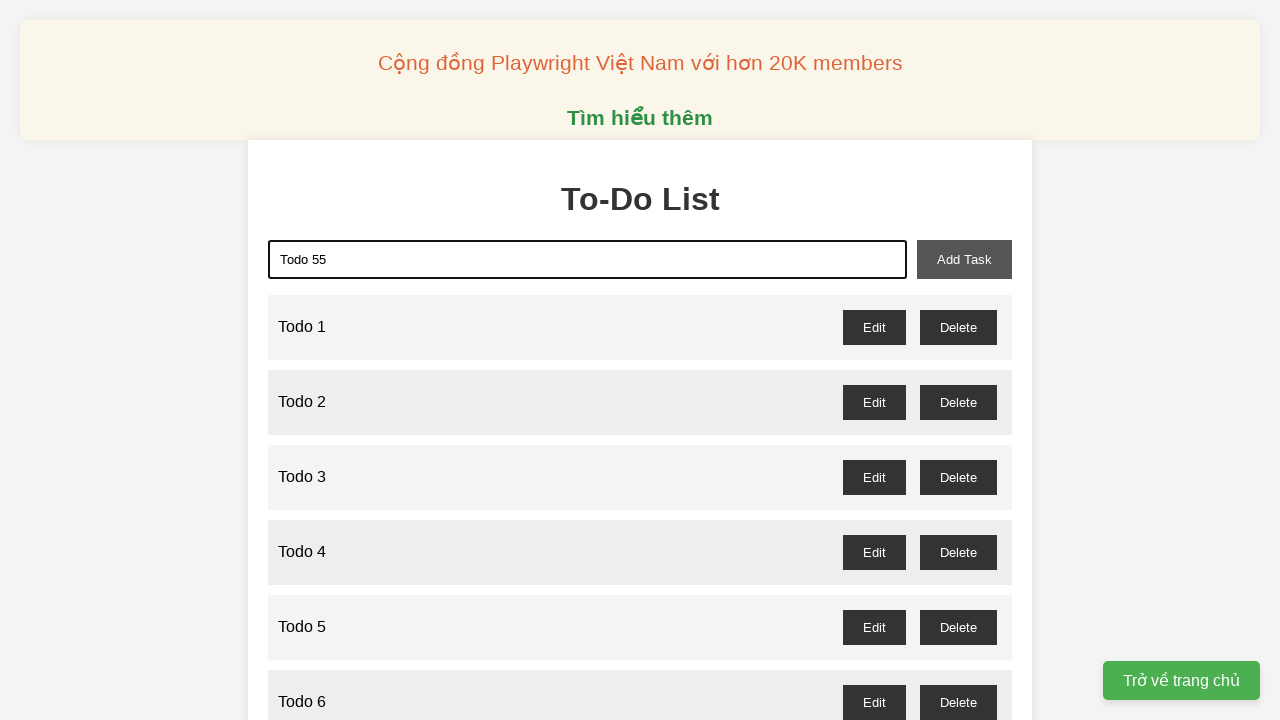

Clicked add-task button to add Todo 55 at (964, 259) on xpath=//button[@id='add-task']
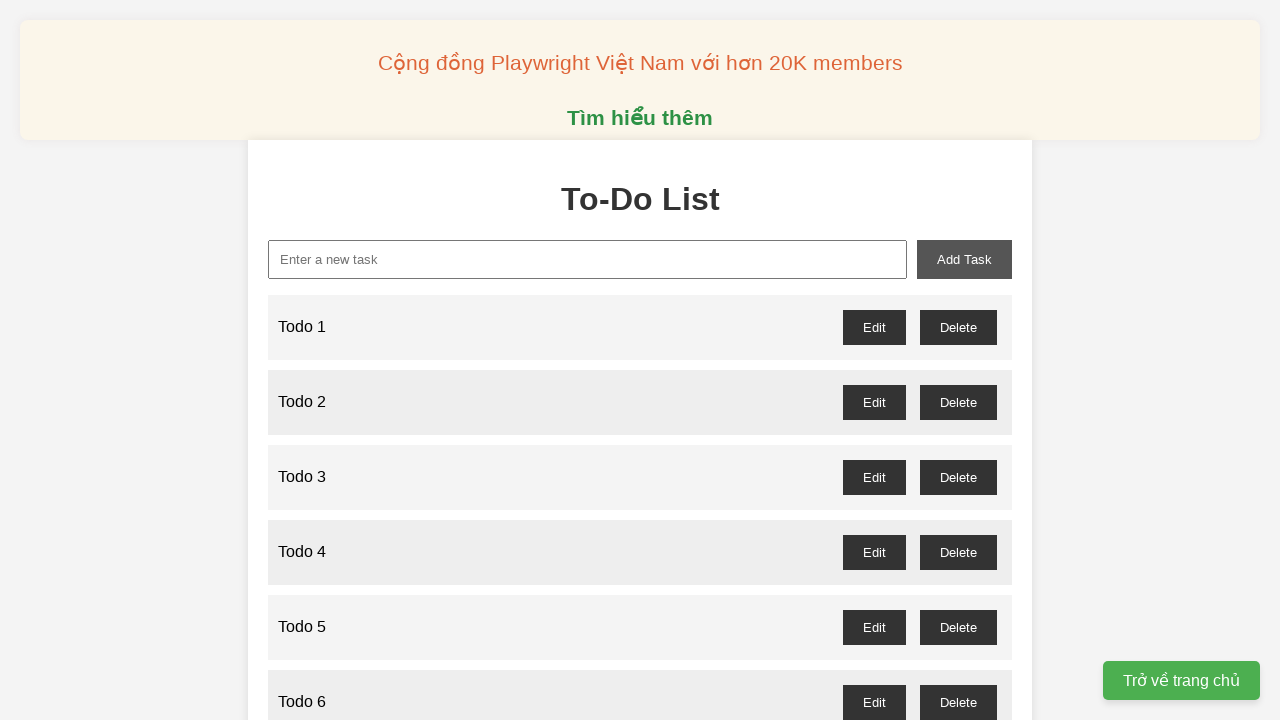

Filled new-task input with 'Todo 56' on //input[@id='new-task']
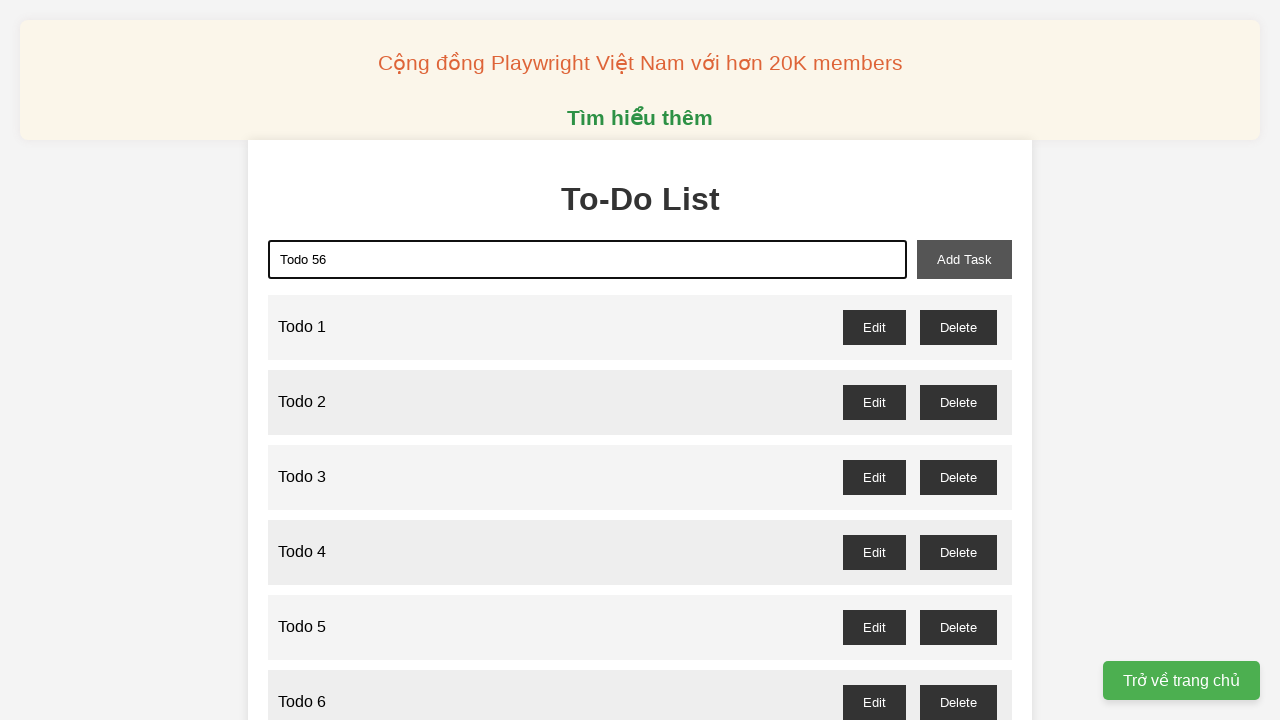

Clicked add-task button to add Todo 56 at (964, 259) on xpath=//button[@id='add-task']
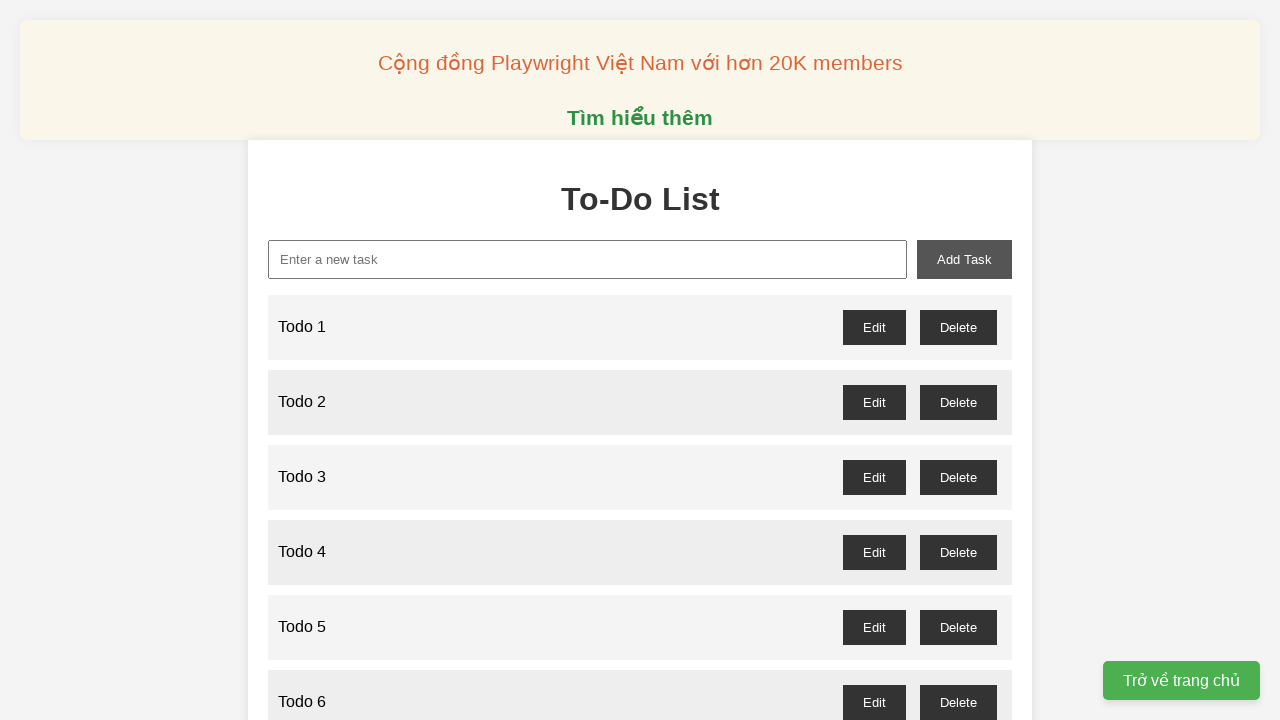

Filled new-task input with 'Todo 57' on //input[@id='new-task']
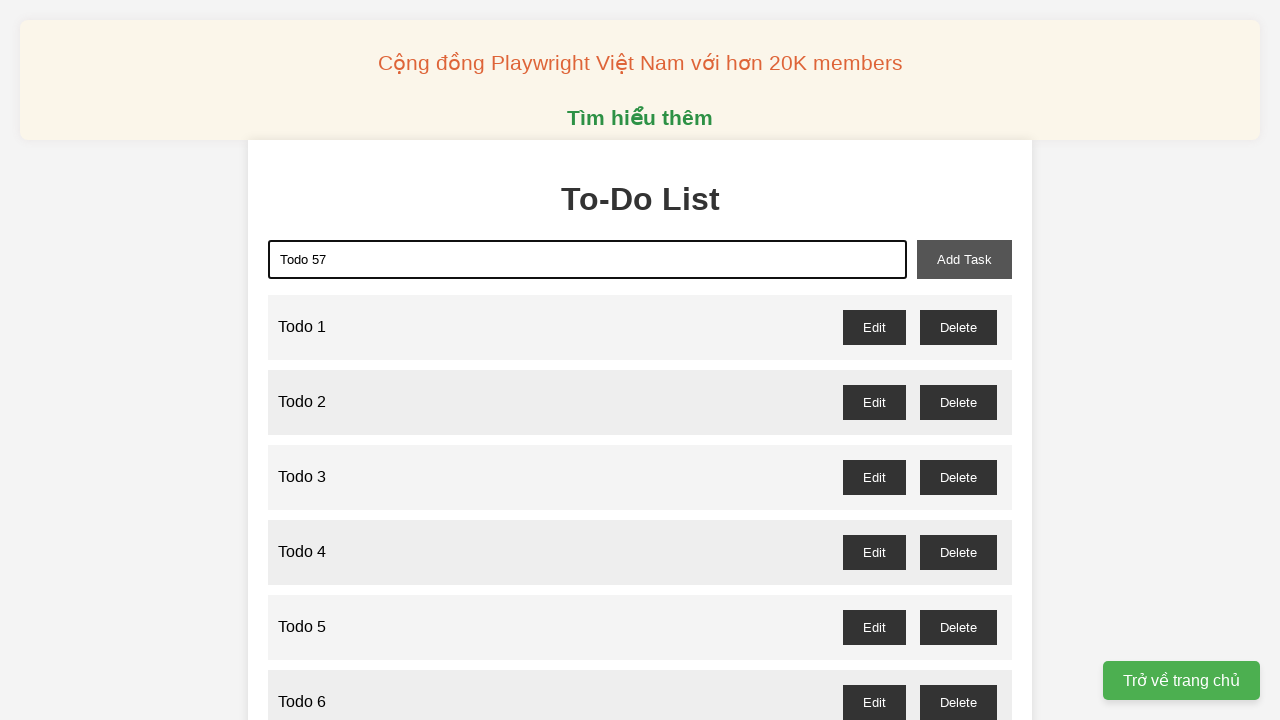

Clicked add-task button to add Todo 57 at (964, 259) on xpath=//button[@id='add-task']
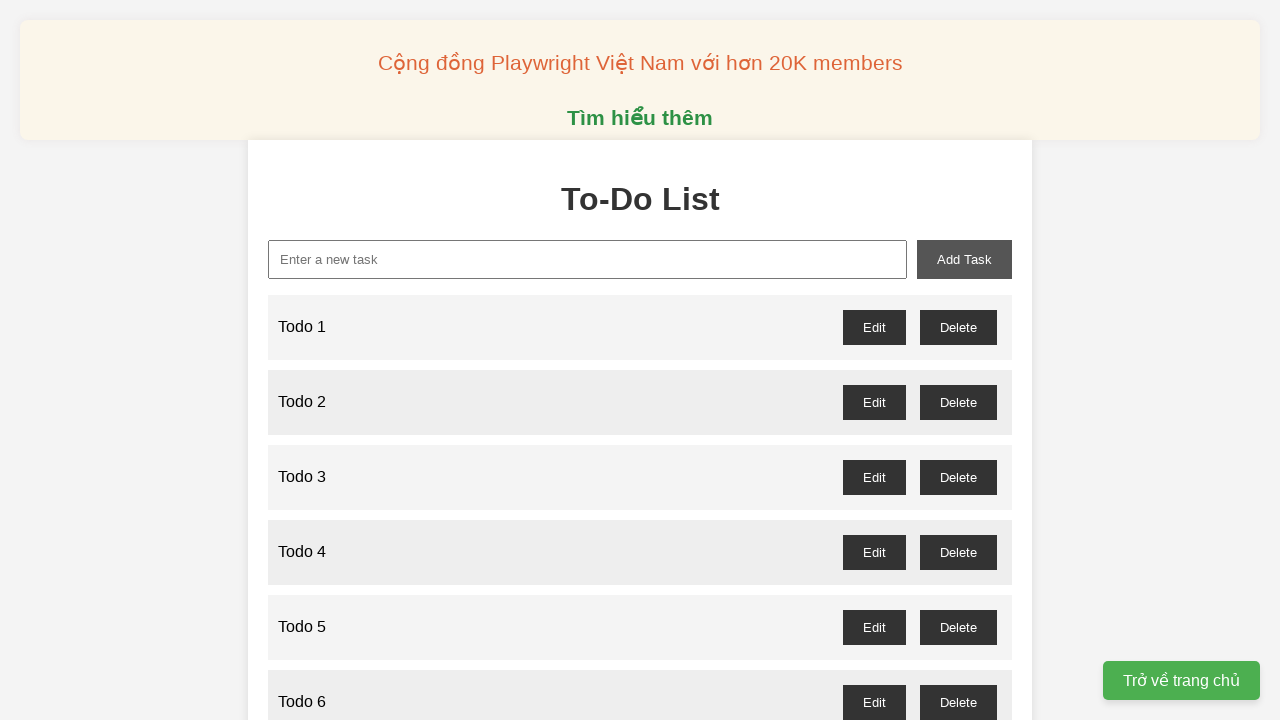

Filled new-task input with 'Todo 58' on //input[@id='new-task']
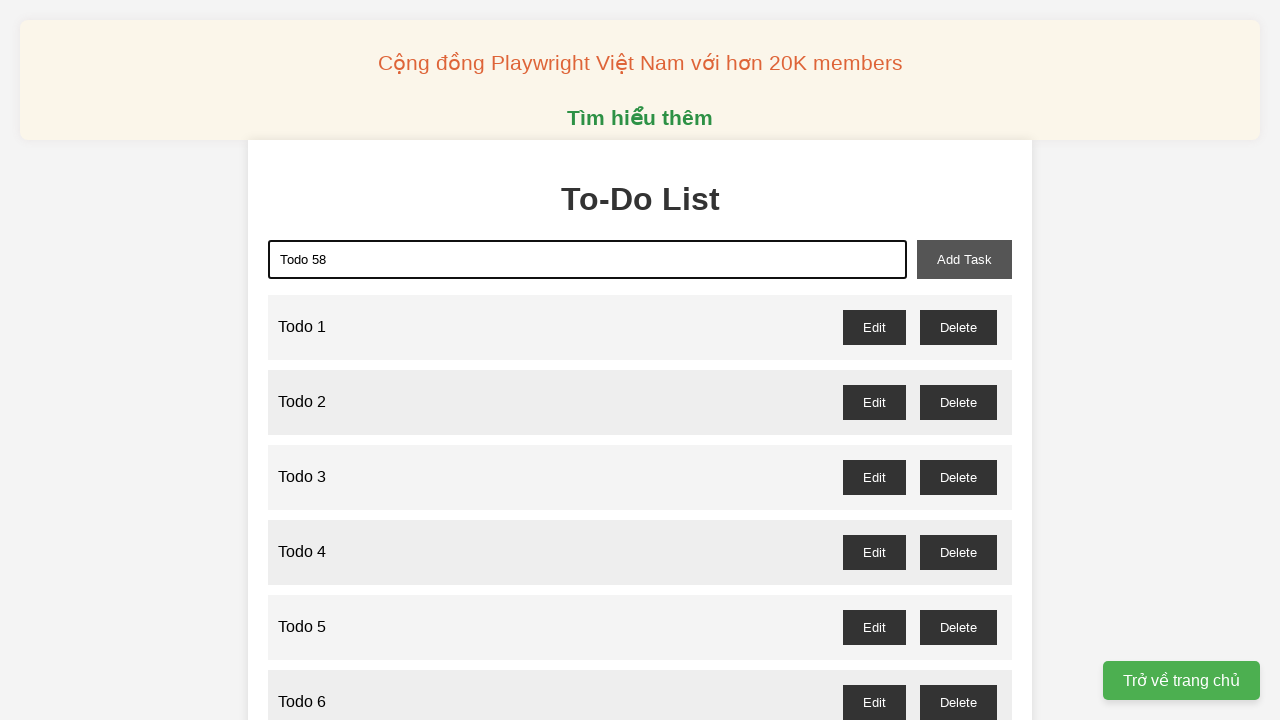

Clicked add-task button to add Todo 58 at (964, 259) on xpath=//button[@id='add-task']
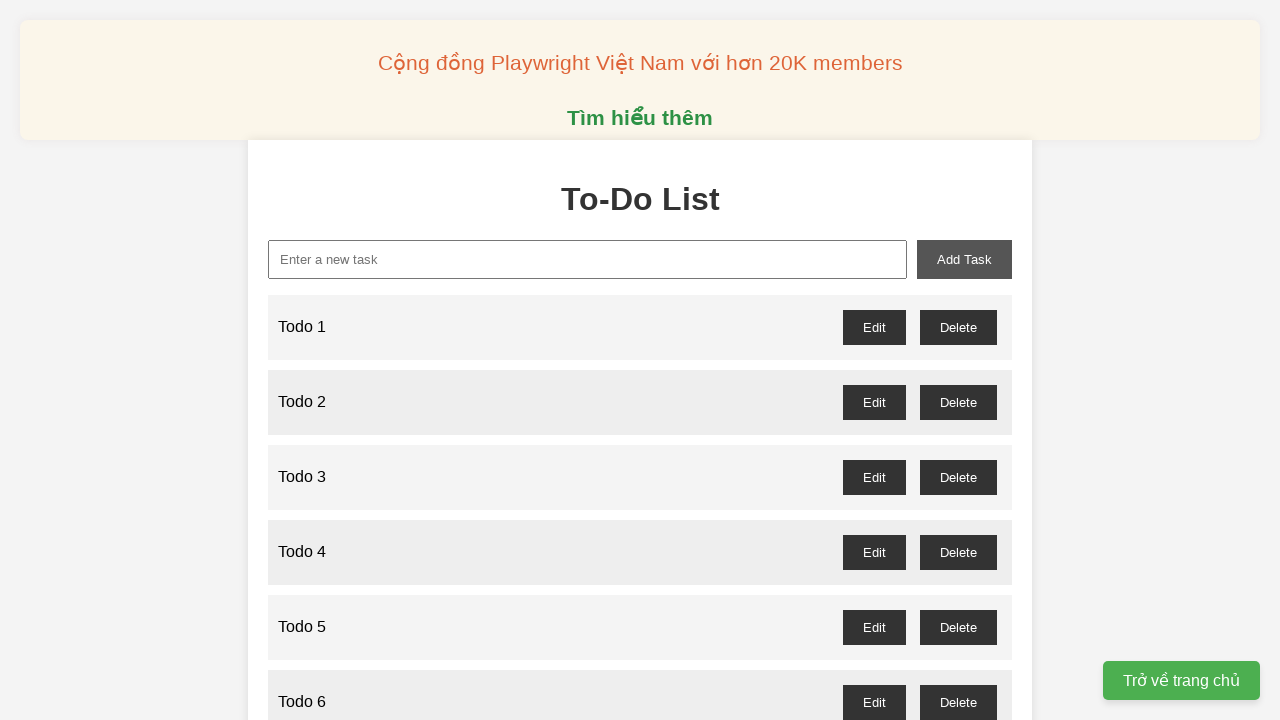

Filled new-task input with 'Todo 59' on //input[@id='new-task']
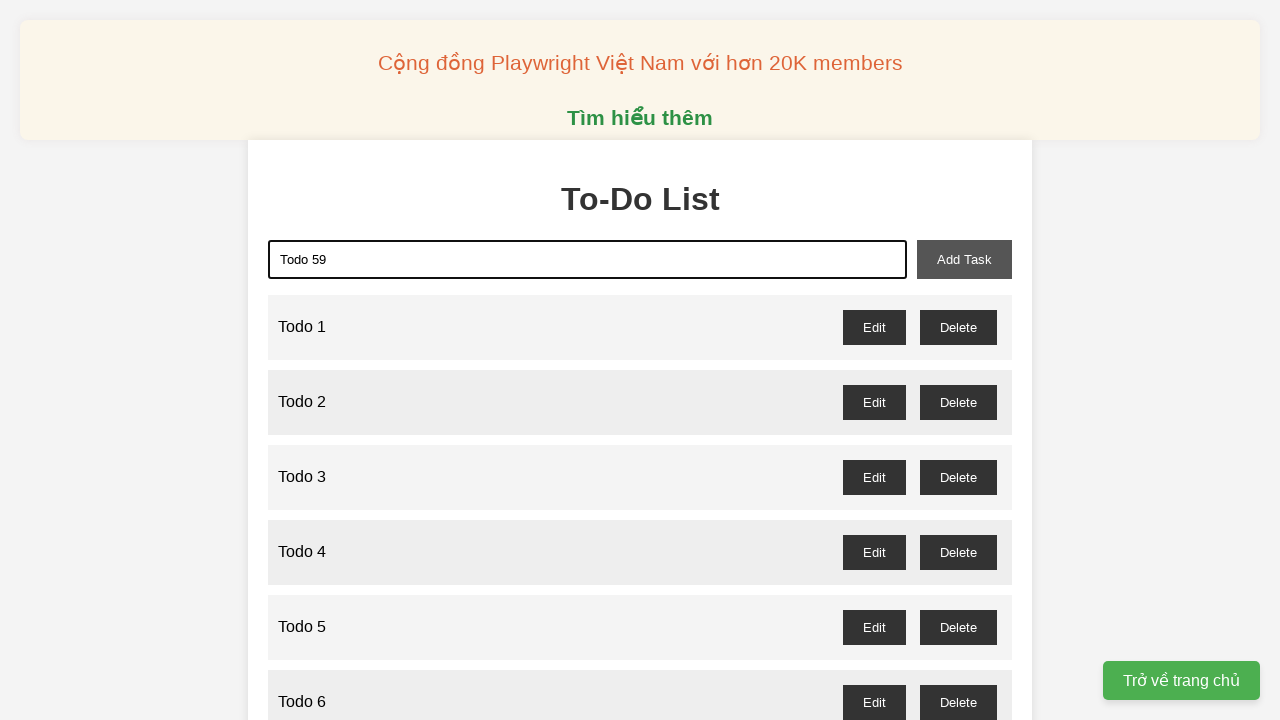

Clicked add-task button to add Todo 59 at (964, 259) on xpath=//button[@id='add-task']
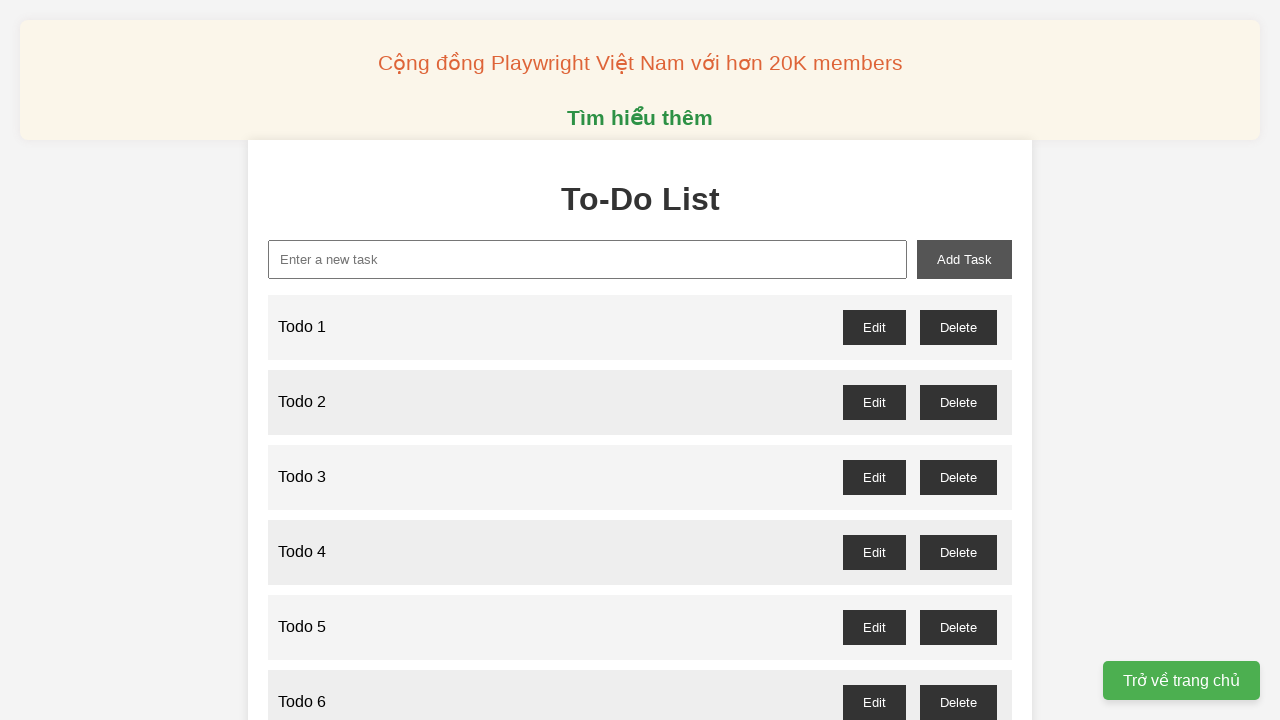

Filled new-task input with 'Todo 60' on //input[@id='new-task']
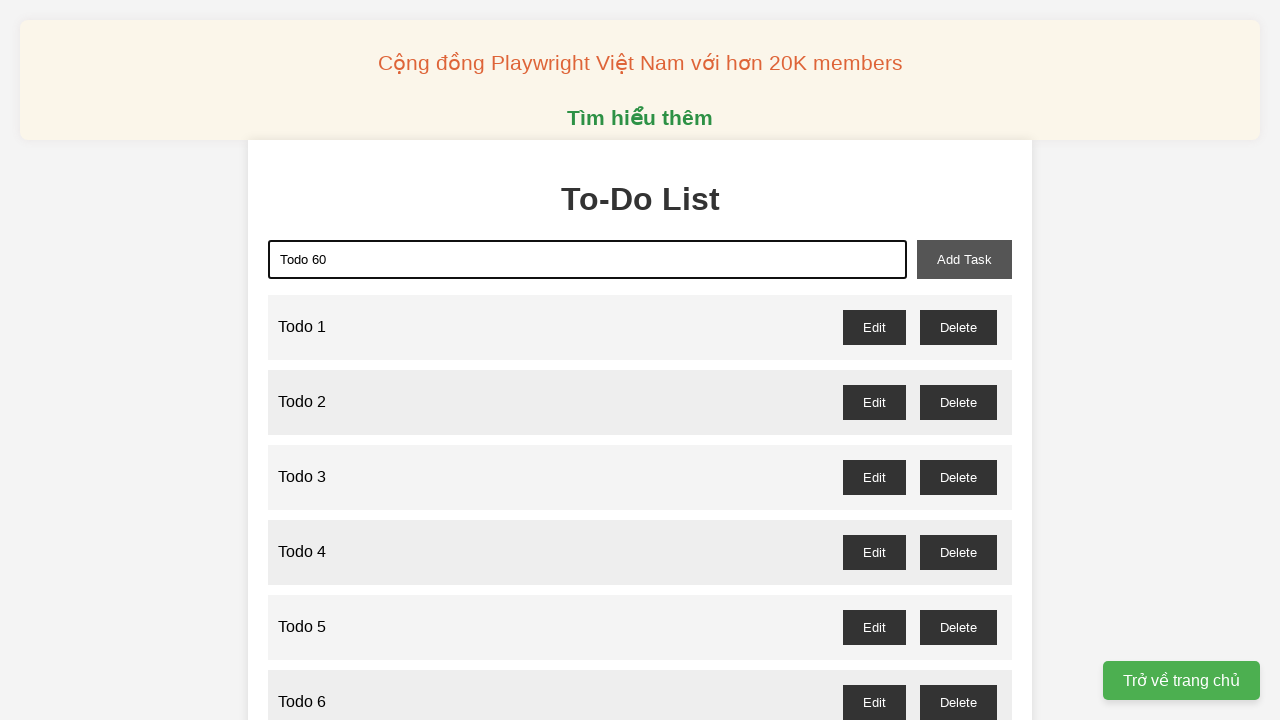

Clicked add-task button to add Todo 60 at (964, 259) on xpath=//button[@id='add-task']
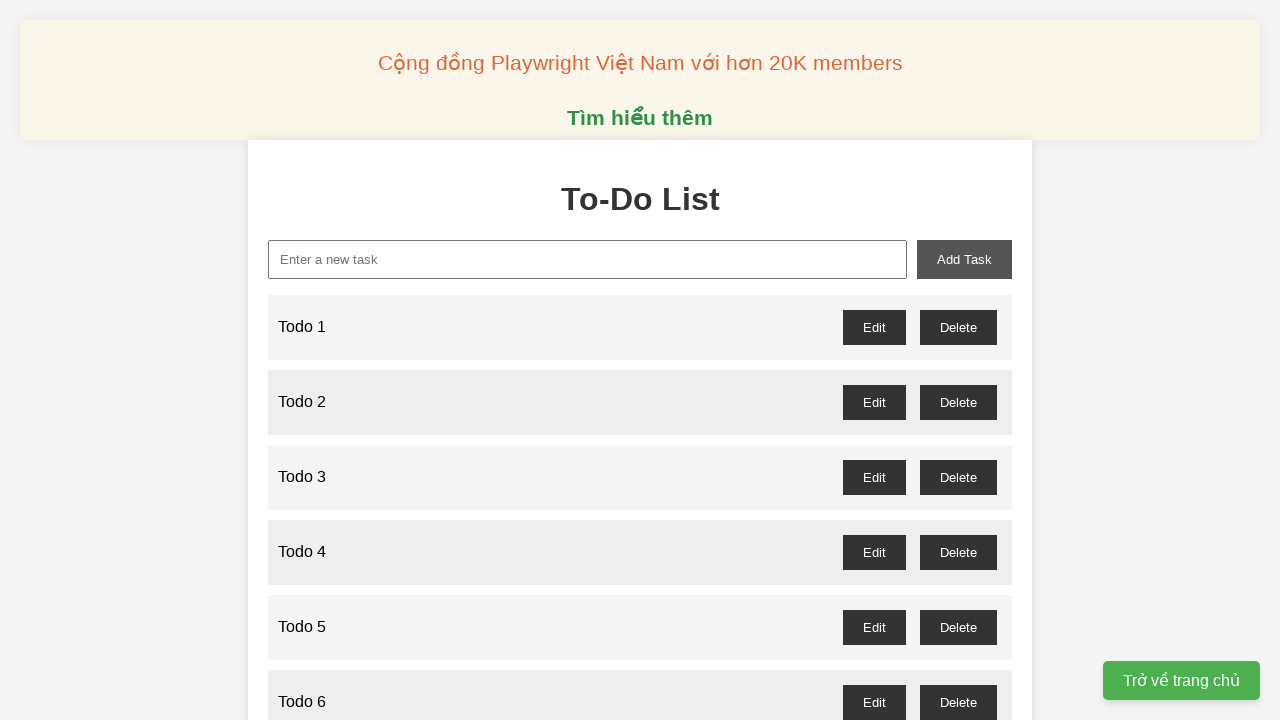

Filled new-task input with 'Todo 61' on //input[@id='new-task']
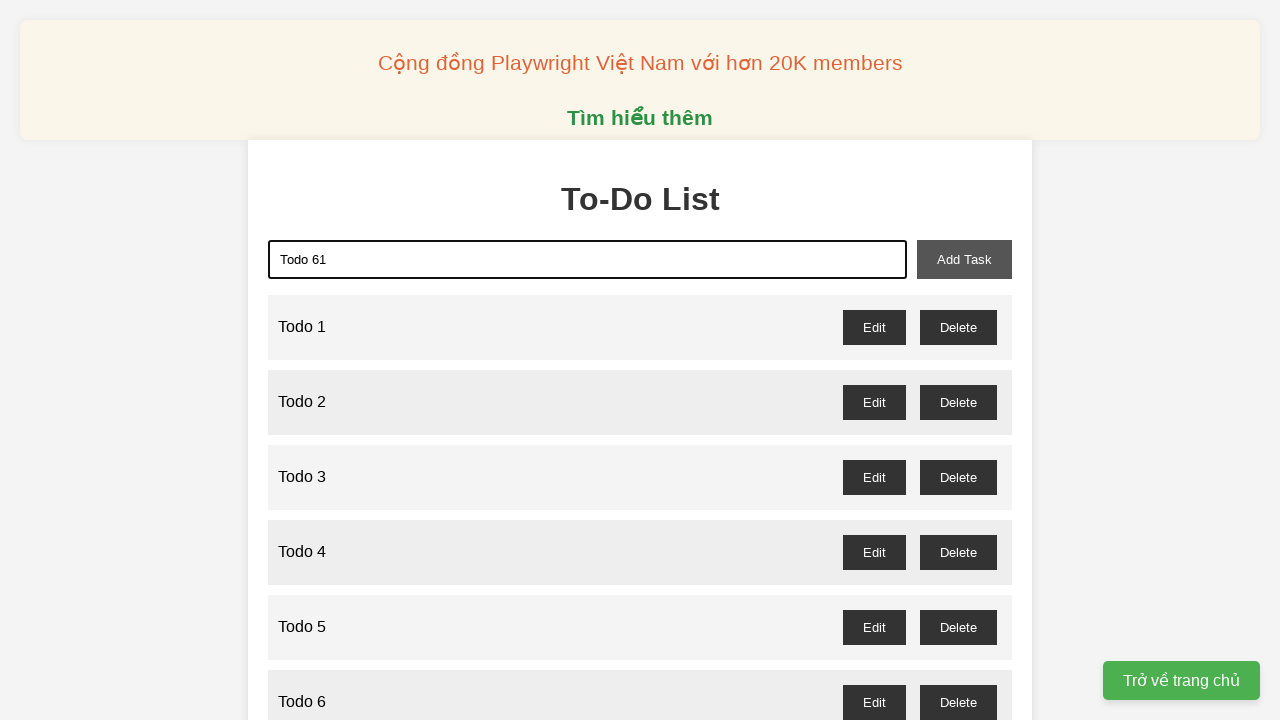

Clicked add-task button to add Todo 61 at (964, 259) on xpath=//button[@id='add-task']
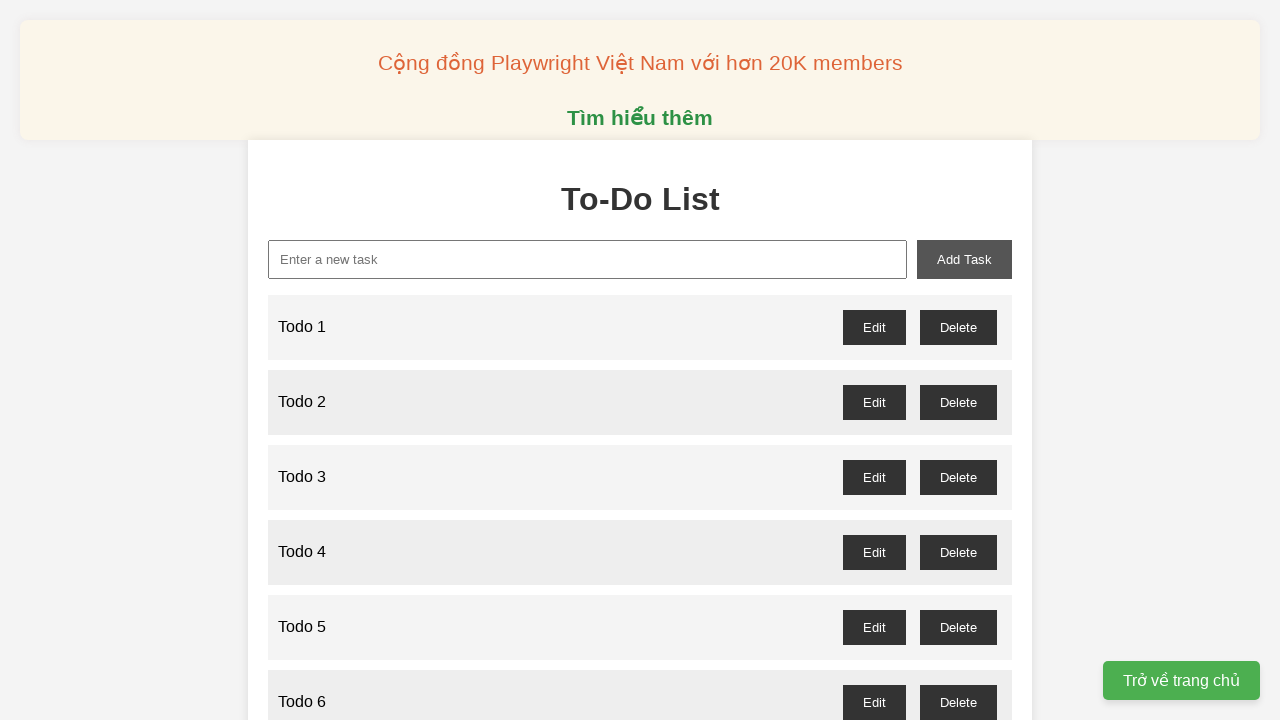

Filled new-task input with 'Todo 62' on //input[@id='new-task']
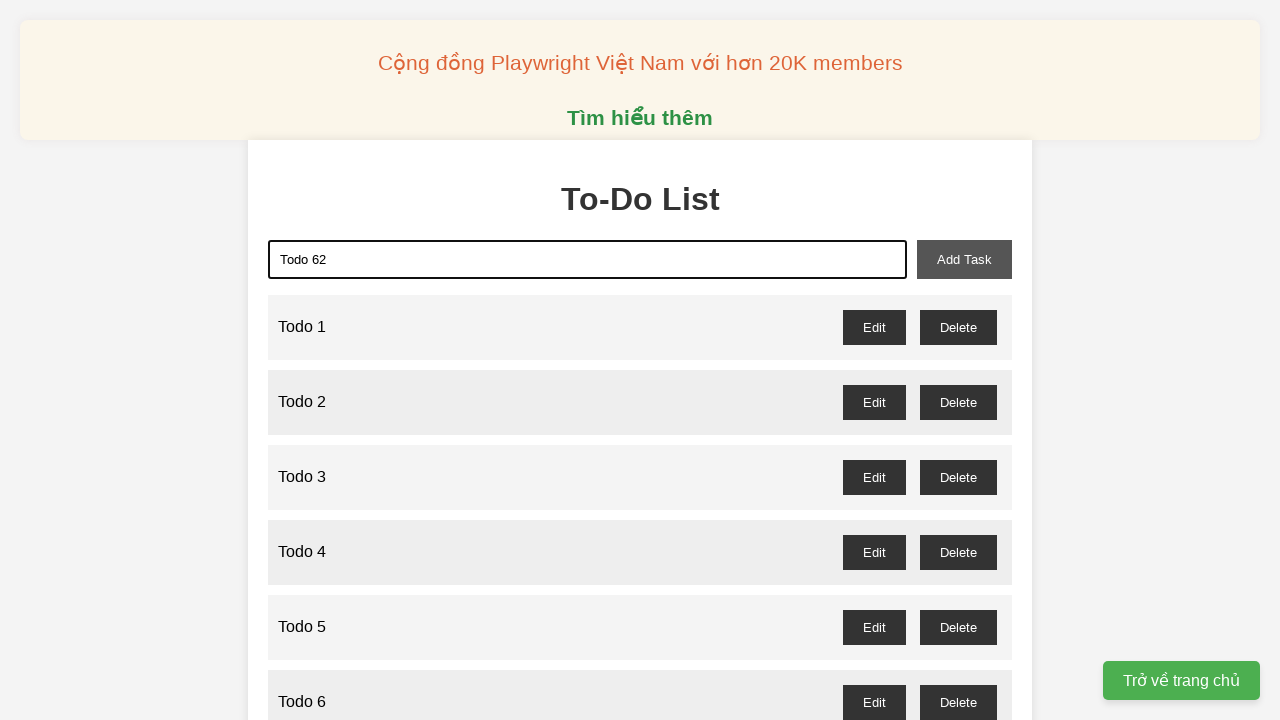

Clicked add-task button to add Todo 62 at (964, 259) on xpath=//button[@id='add-task']
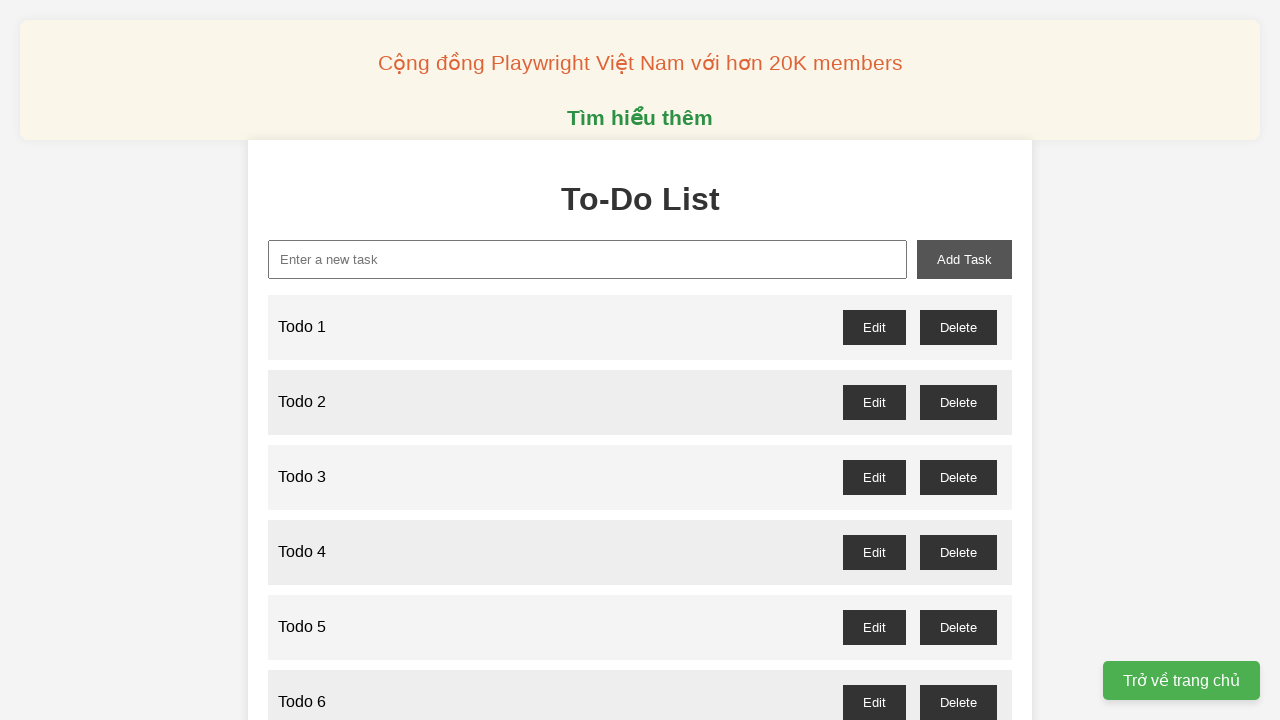

Filled new-task input with 'Todo 63' on //input[@id='new-task']
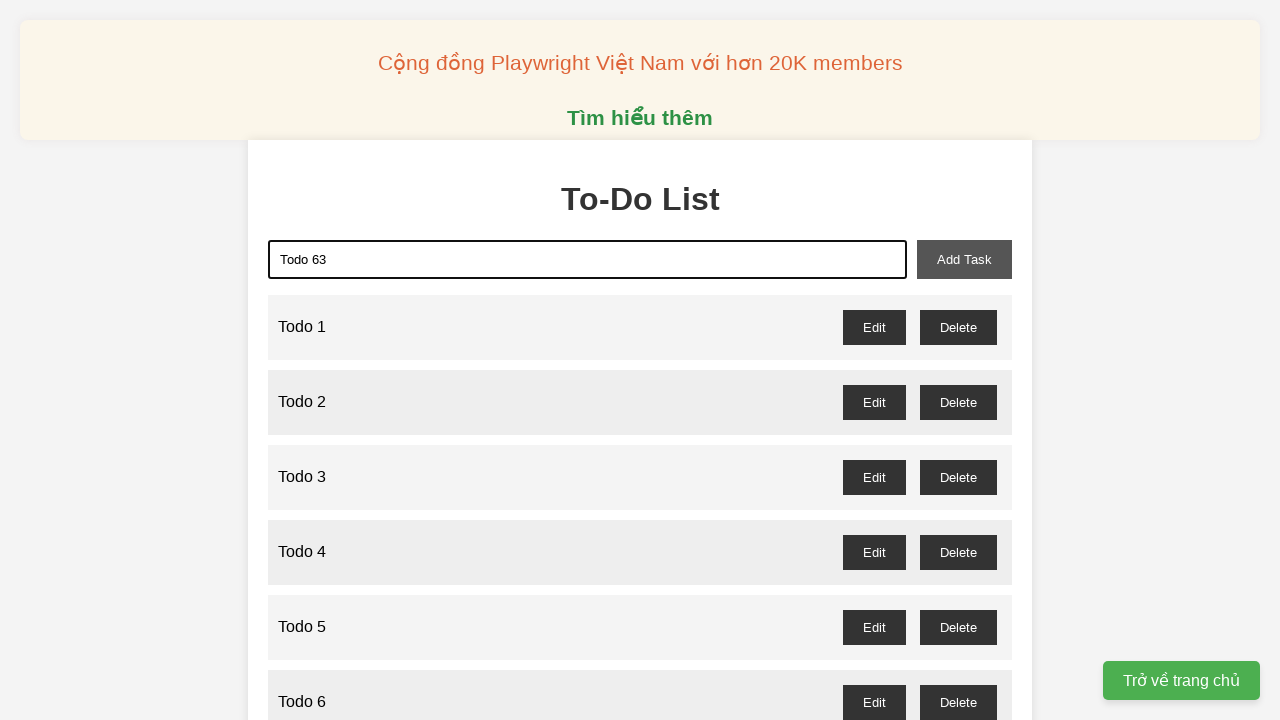

Clicked add-task button to add Todo 63 at (964, 259) on xpath=//button[@id='add-task']
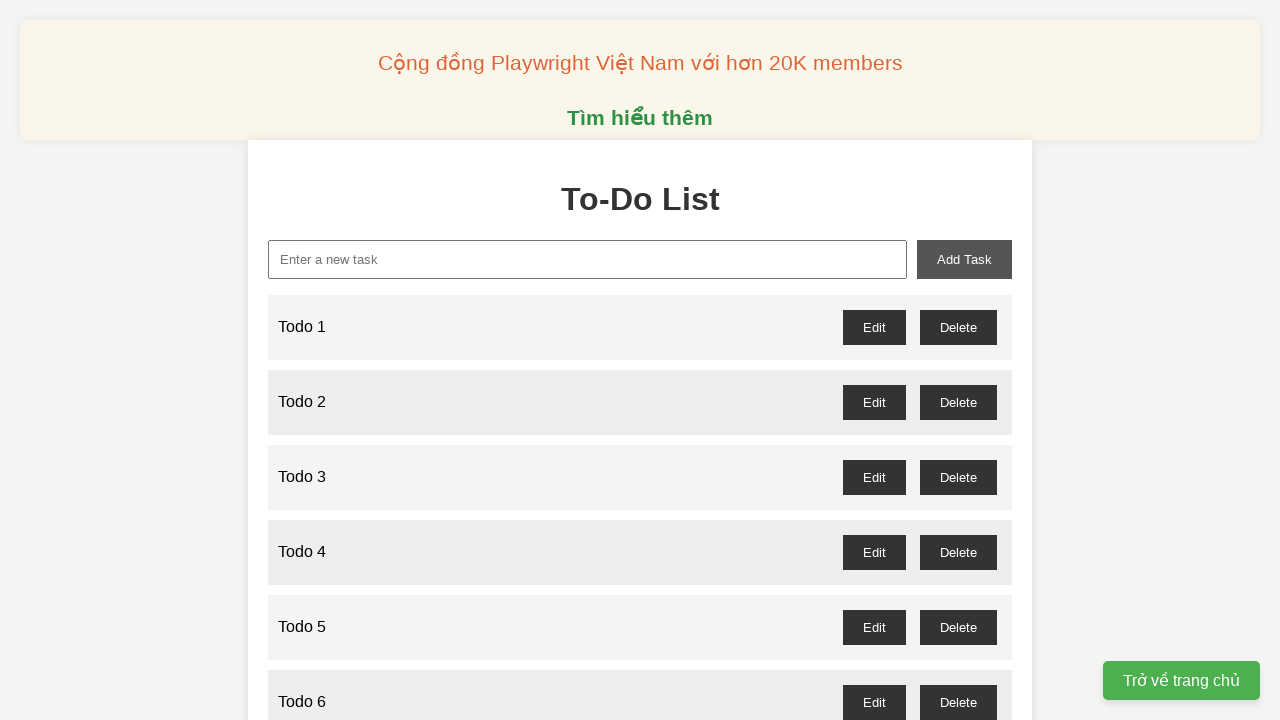

Filled new-task input with 'Todo 64' on //input[@id='new-task']
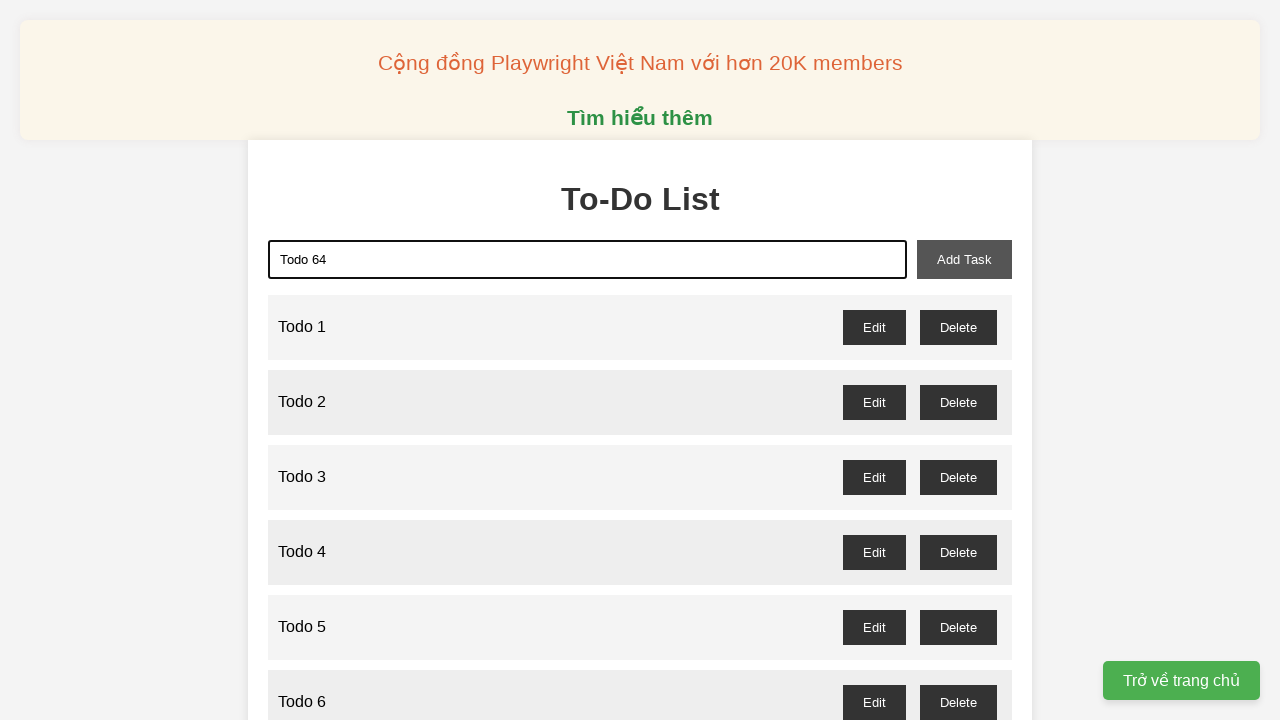

Clicked add-task button to add Todo 64 at (964, 259) on xpath=//button[@id='add-task']
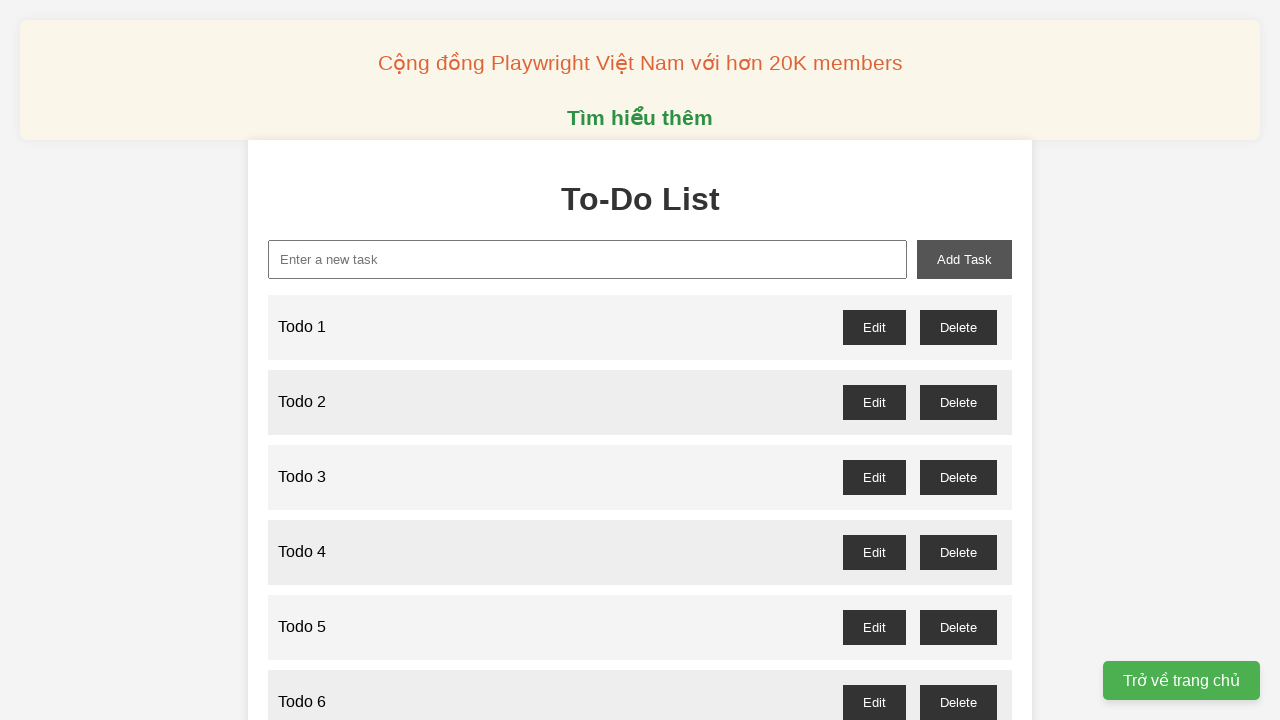

Filled new-task input with 'Todo 65' on //input[@id='new-task']
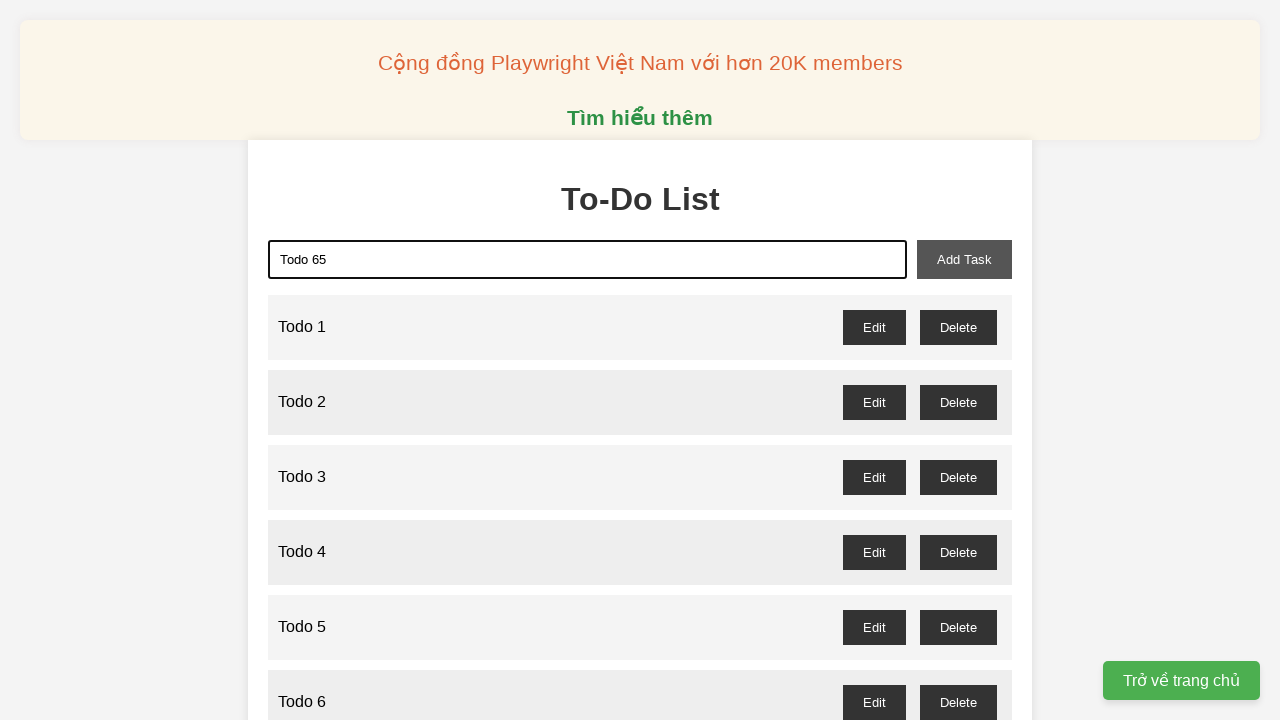

Clicked add-task button to add Todo 65 at (964, 259) on xpath=//button[@id='add-task']
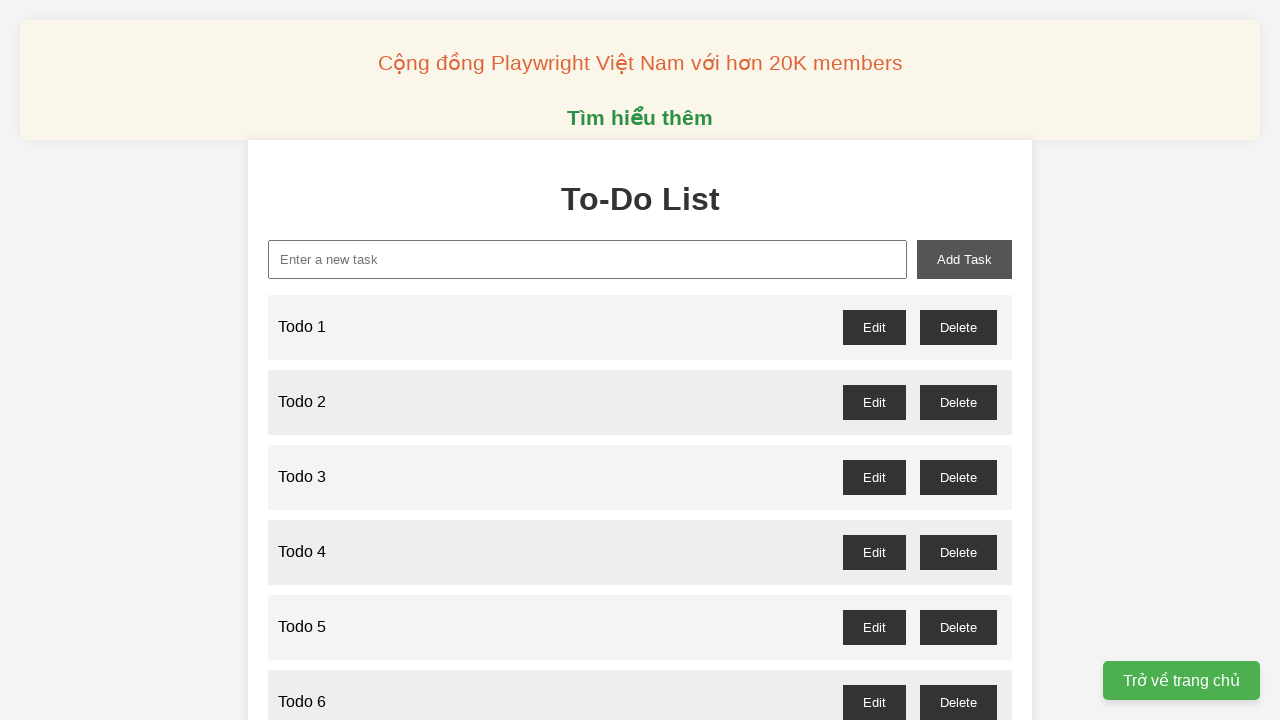

Filled new-task input with 'Todo 66' on //input[@id='new-task']
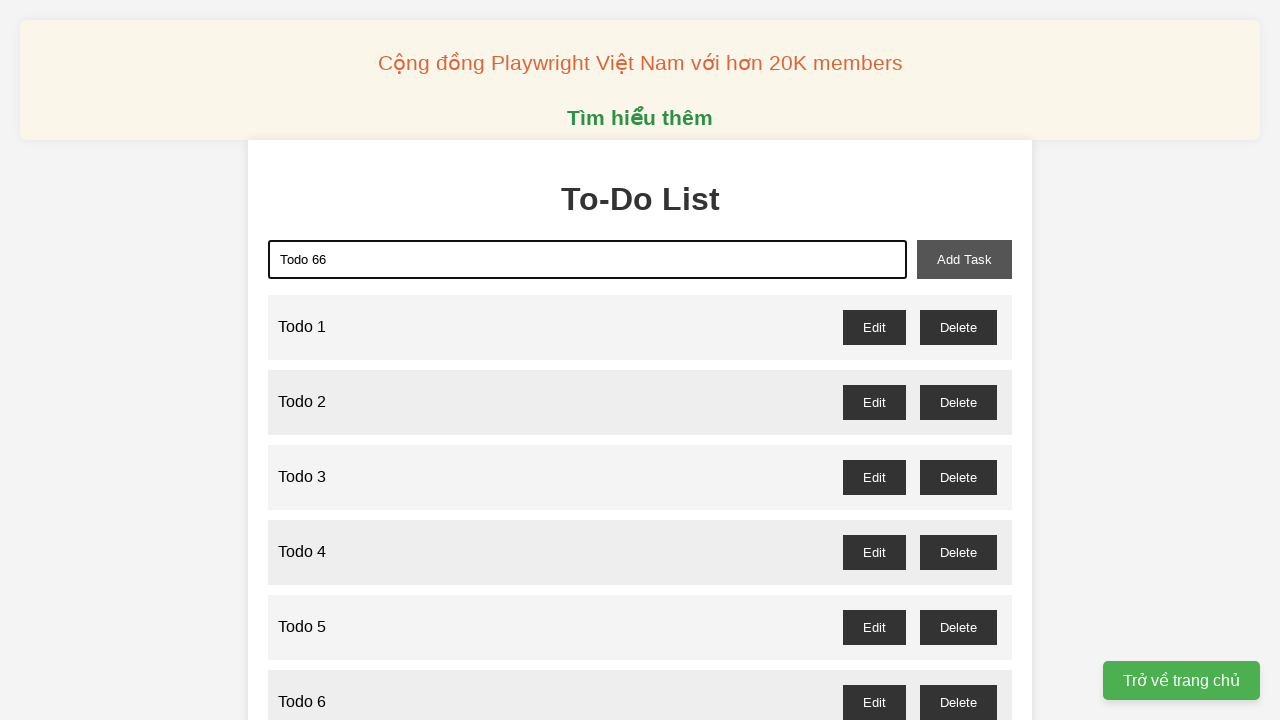

Clicked add-task button to add Todo 66 at (964, 259) on xpath=//button[@id='add-task']
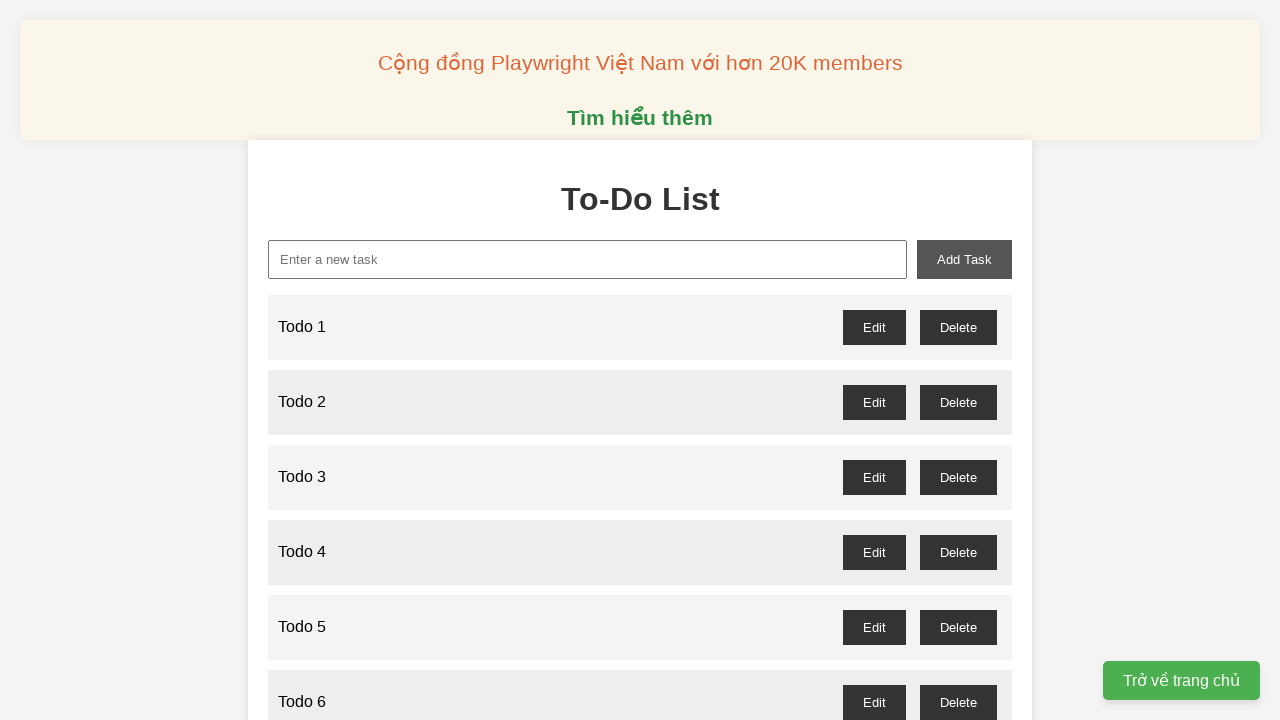

Filled new-task input with 'Todo 67' on //input[@id='new-task']
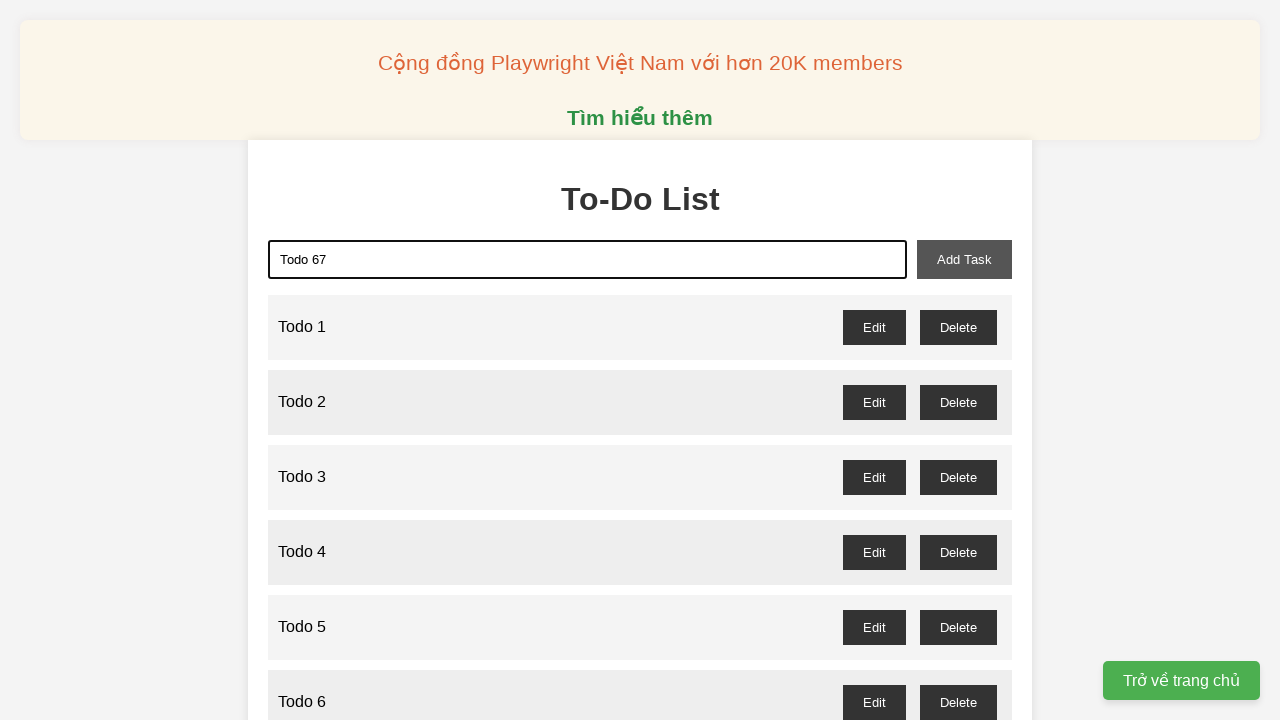

Clicked add-task button to add Todo 67 at (964, 259) on xpath=//button[@id='add-task']
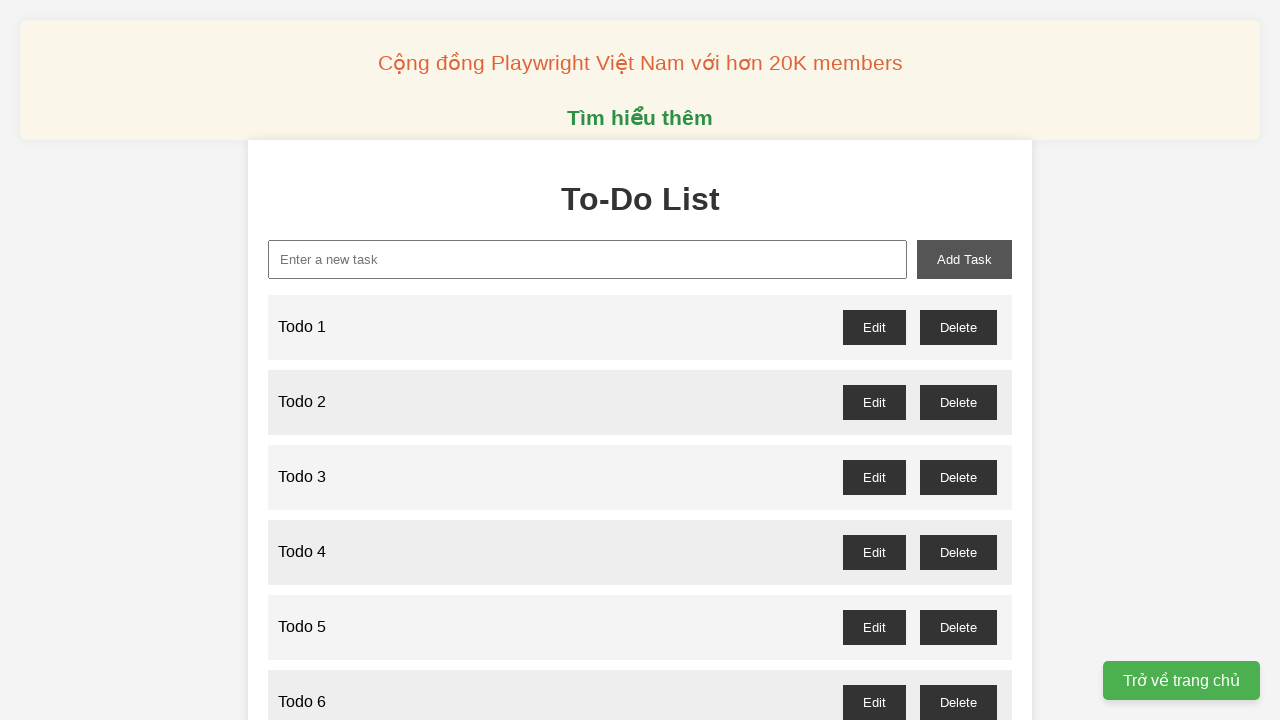

Filled new-task input with 'Todo 68' on //input[@id='new-task']
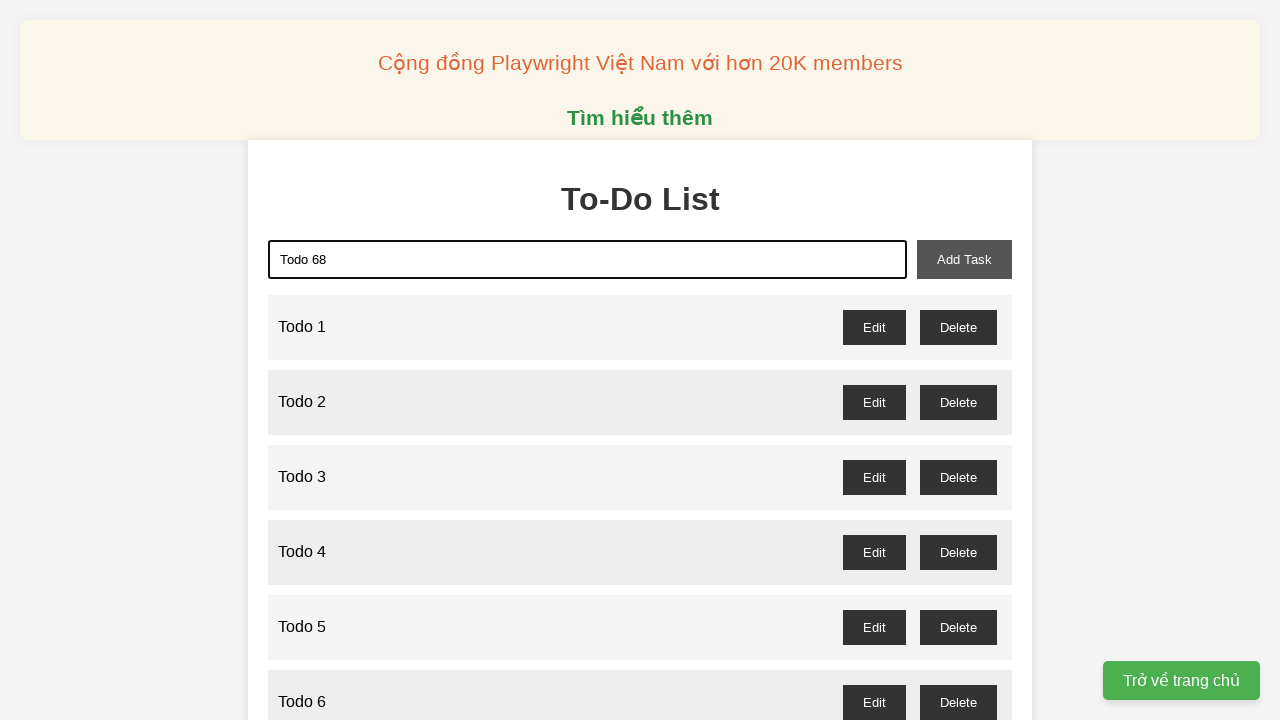

Clicked add-task button to add Todo 68 at (964, 259) on xpath=//button[@id='add-task']
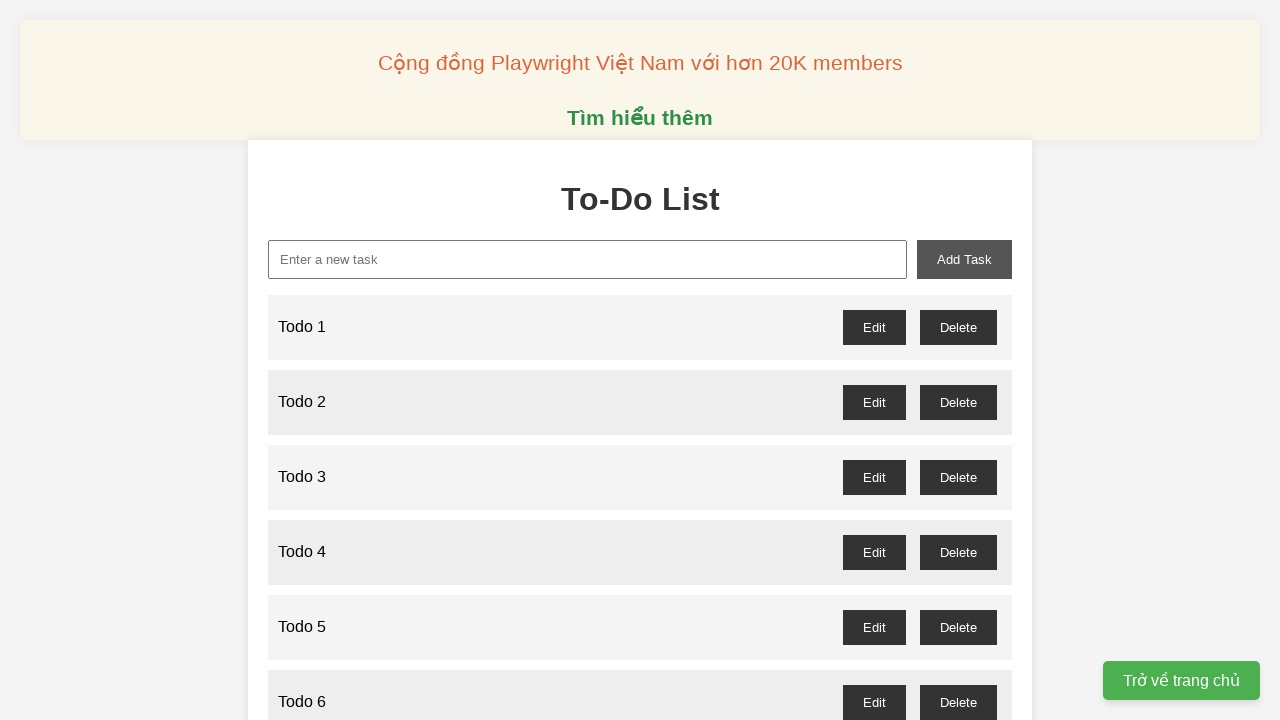

Filled new-task input with 'Todo 69' on //input[@id='new-task']
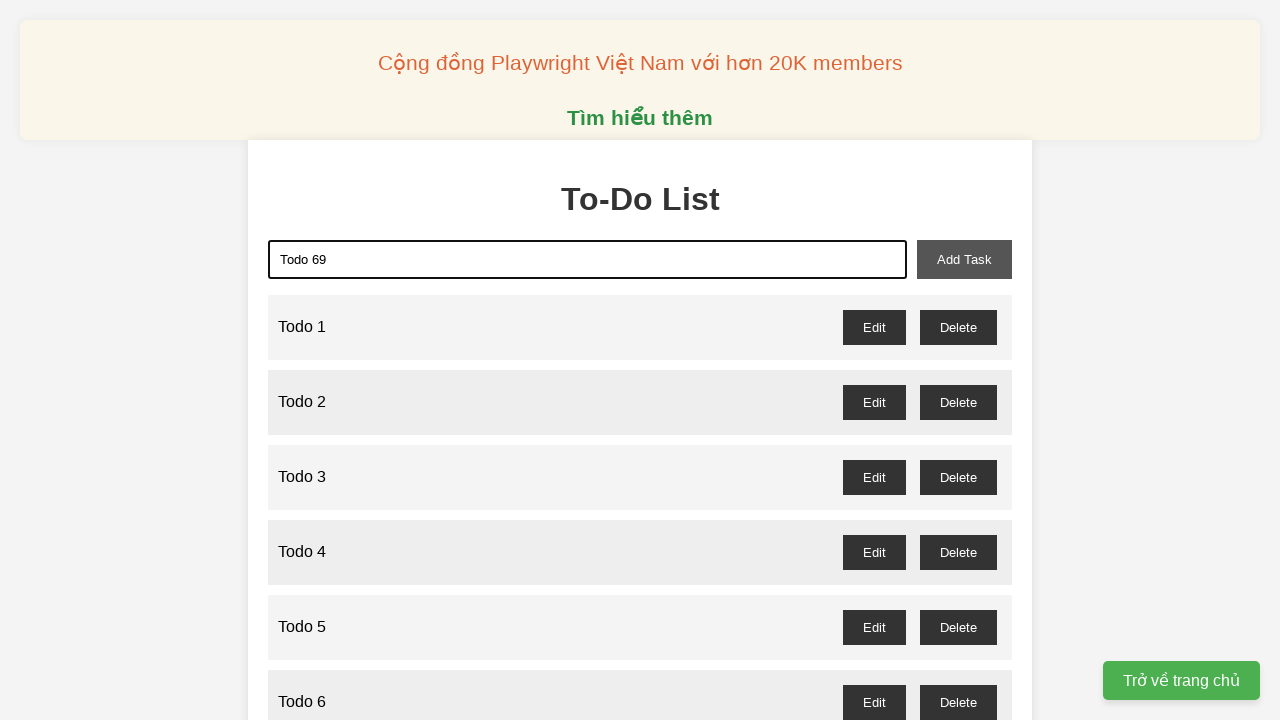

Clicked add-task button to add Todo 69 at (964, 259) on xpath=//button[@id='add-task']
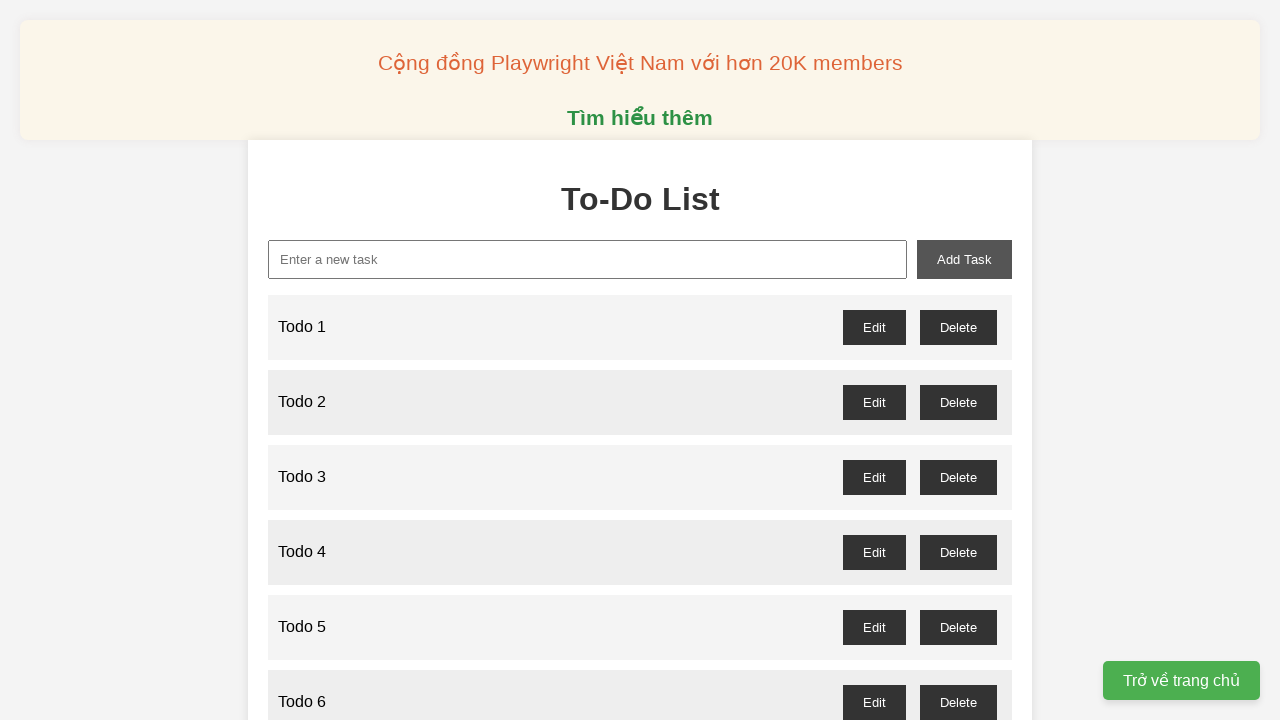

Filled new-task input with 'Todo 70' on //input[@id='new-task']
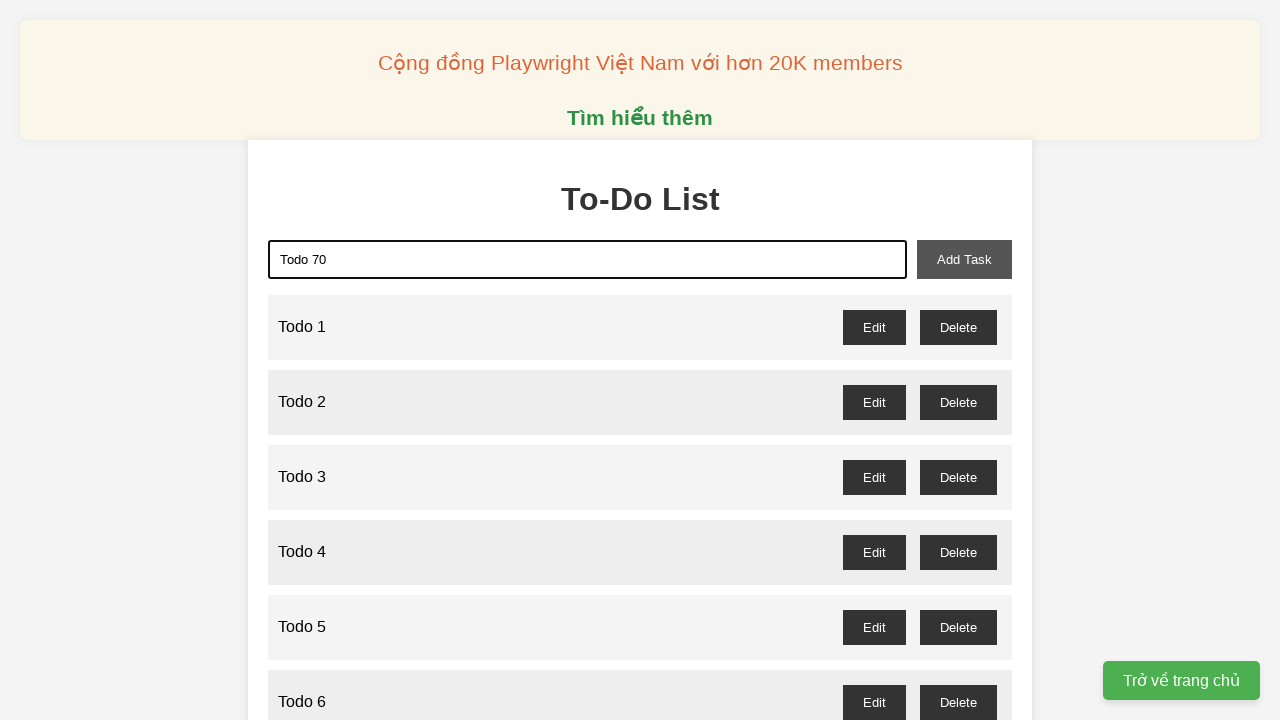

Clicked add-task button to add Todo 70 at (964, 259) on xpath=//button[@id='add-task']
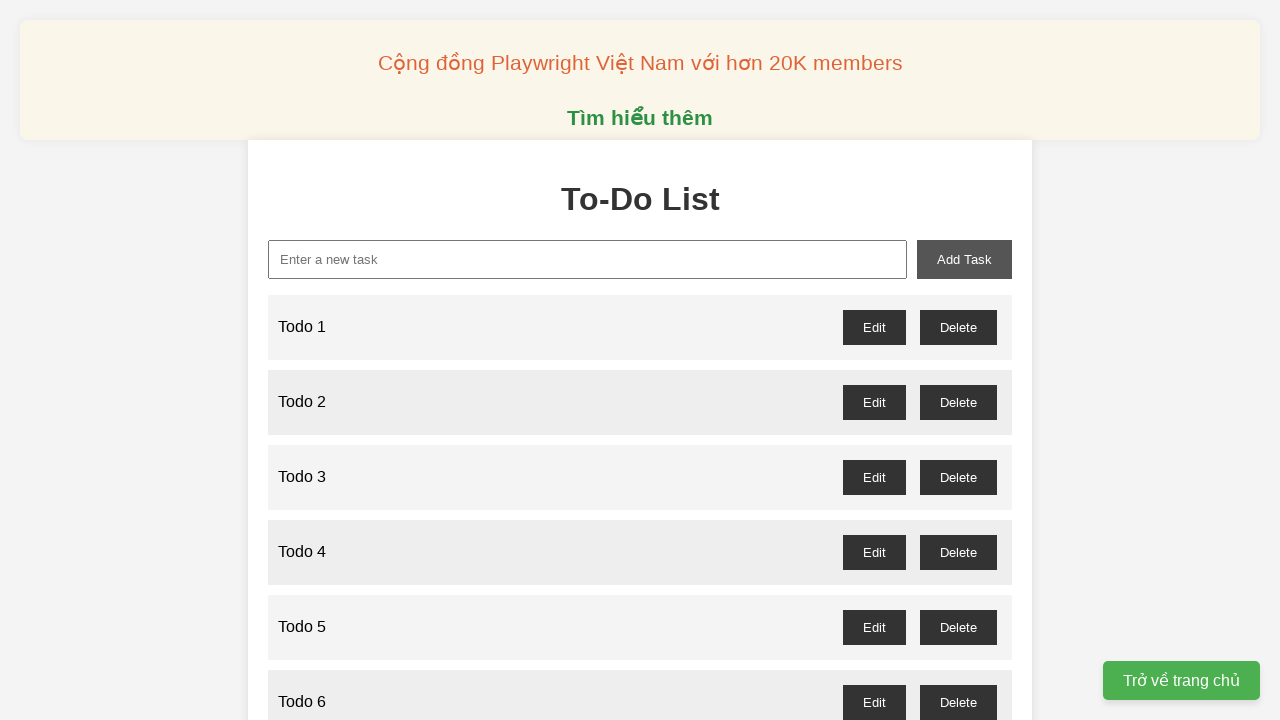

Filled new-task input with 'Todo 71' on //input[@id='new-task']
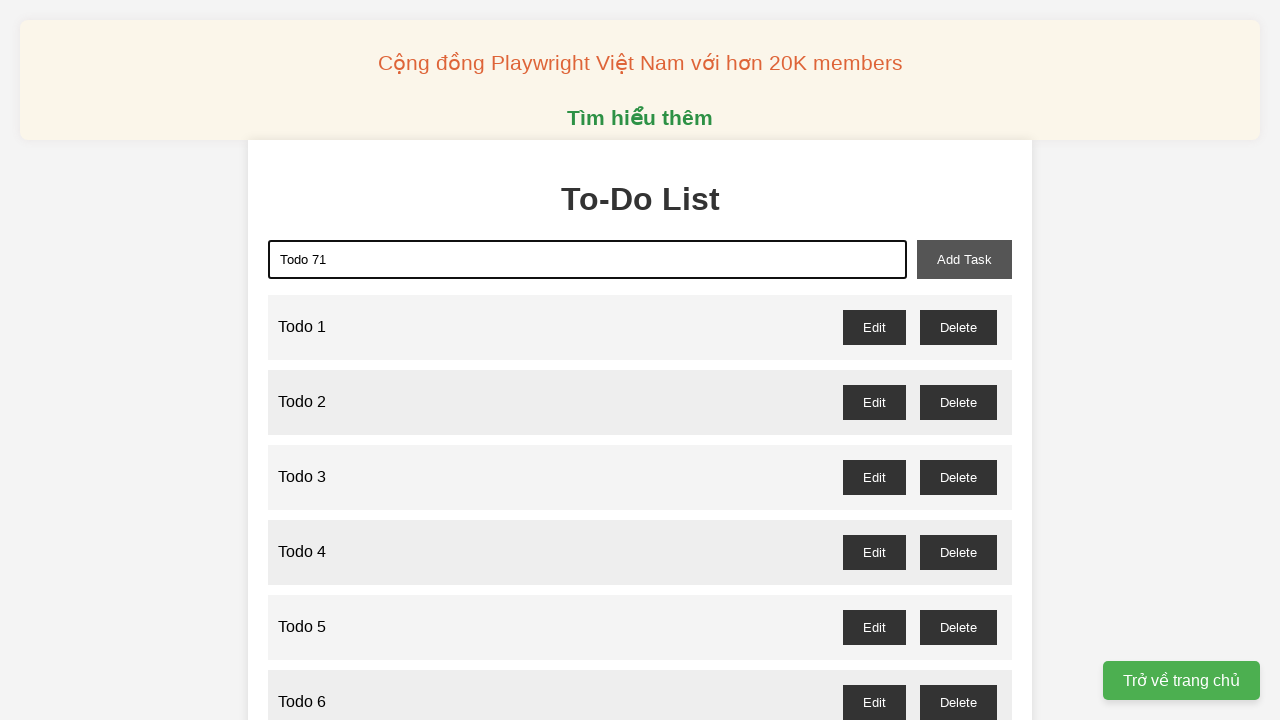

Clicked add-task button to add Todo 71 at (964, 259) on xpath=//button[@id='add-task']
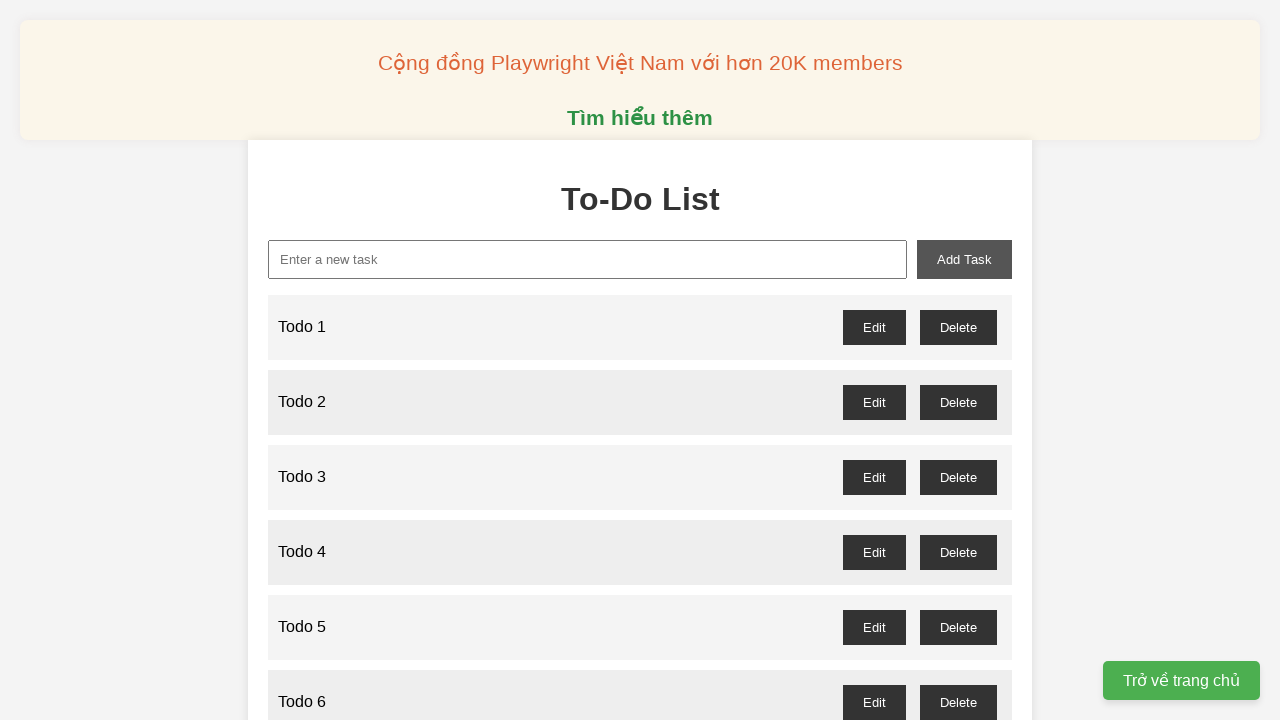

Filled new-task input with 'Todo 72' on //input[@id='new-task']
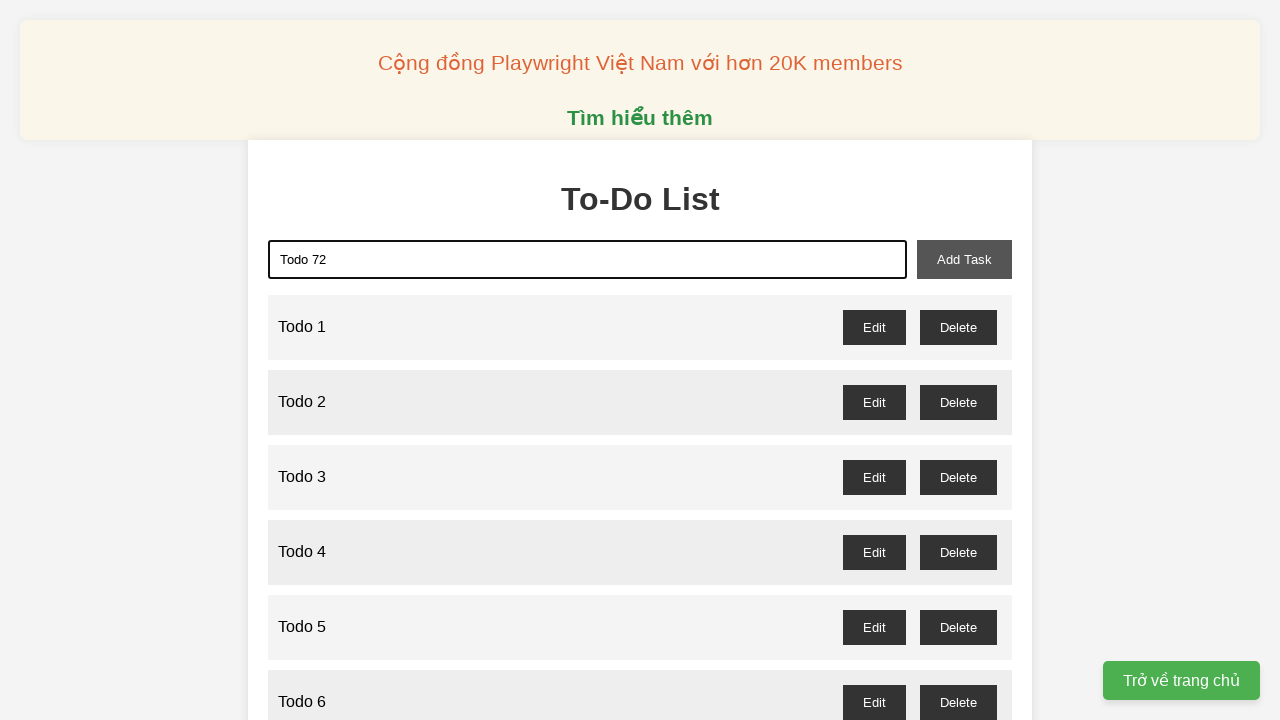

Clicked add-task button to add Todo 72 at (964, 259) on xpath=//button[@id='add-task']
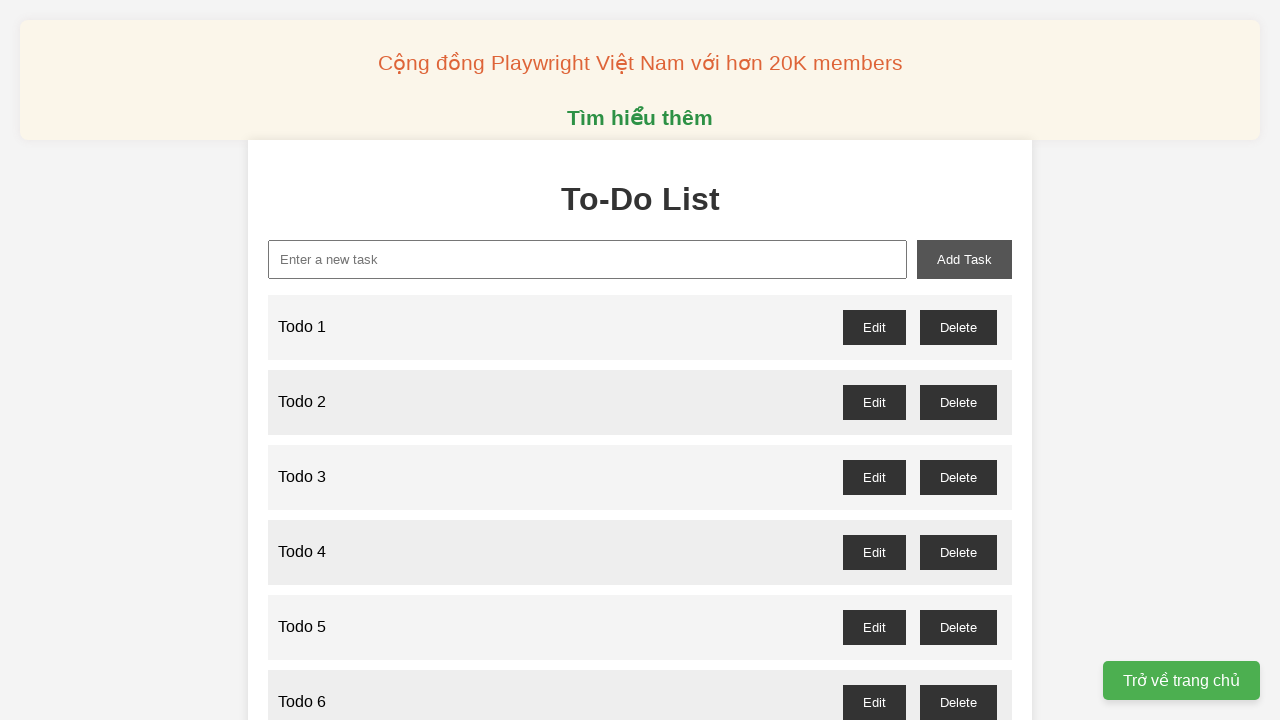

Filled new-task input with 'Todo 73' on //input[@id='new-task']
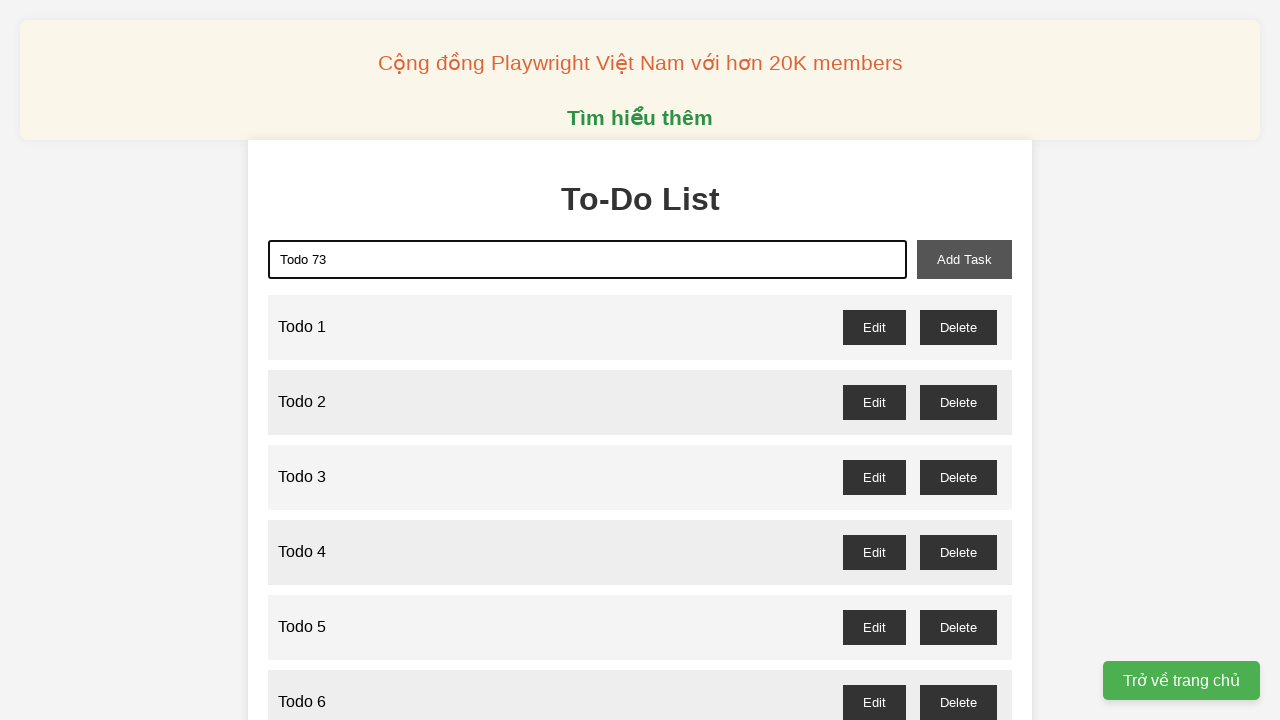

Clicked add-task button to add Todo 73 at (964, 259) on xpath=//button[@id='add-task']
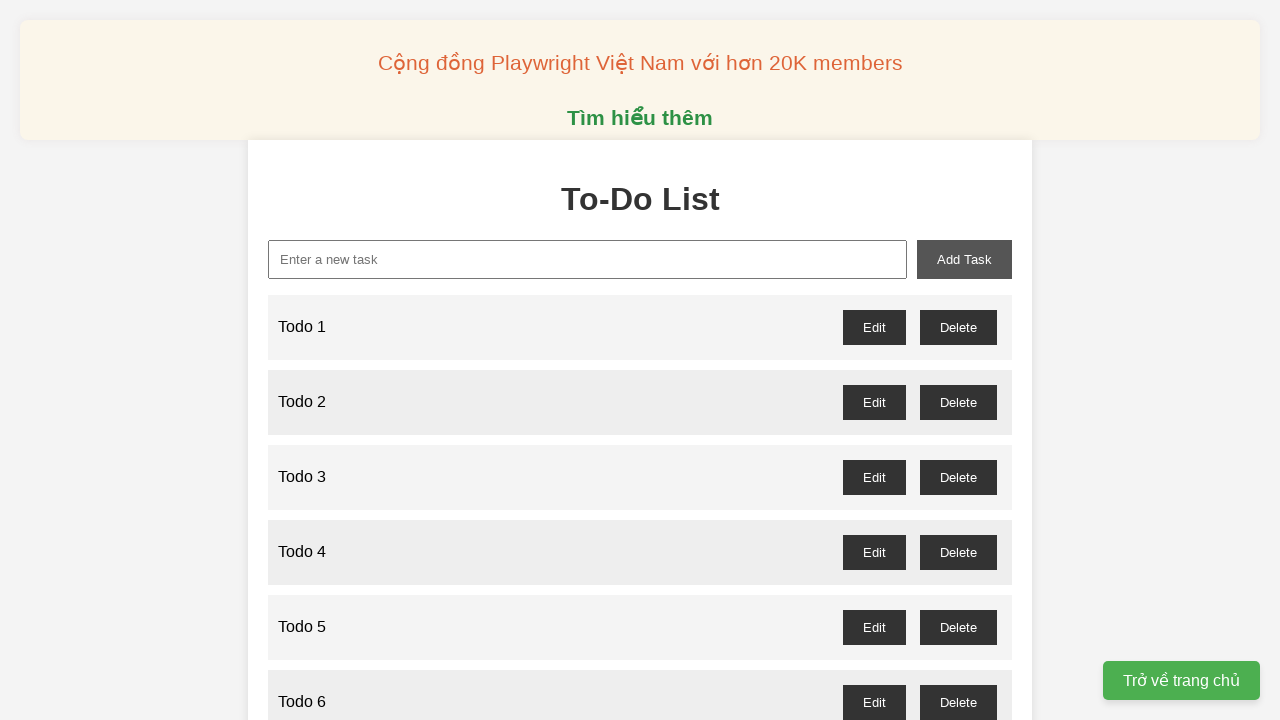

Filled new-task input with 'Todo 74' on //input[@id='new-task']
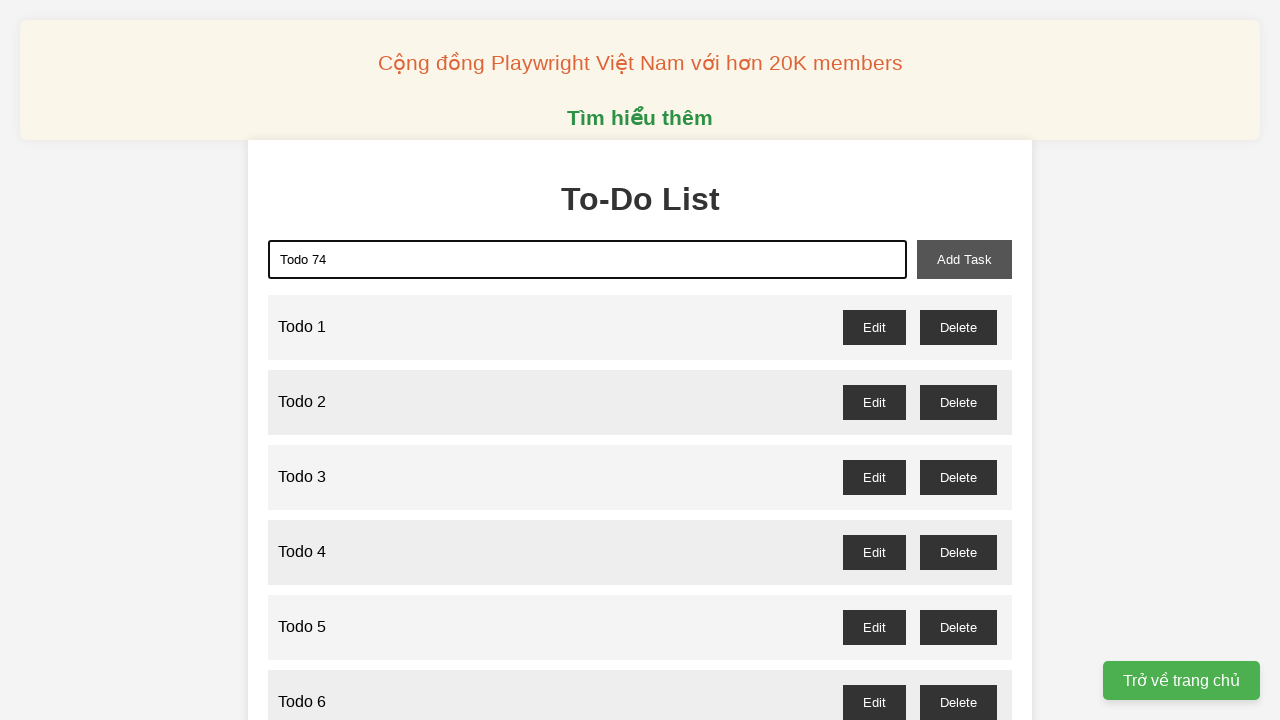

Clicked add-task button to add Todo 74 at (964, 259) on xpath=//button[@id='add-task']
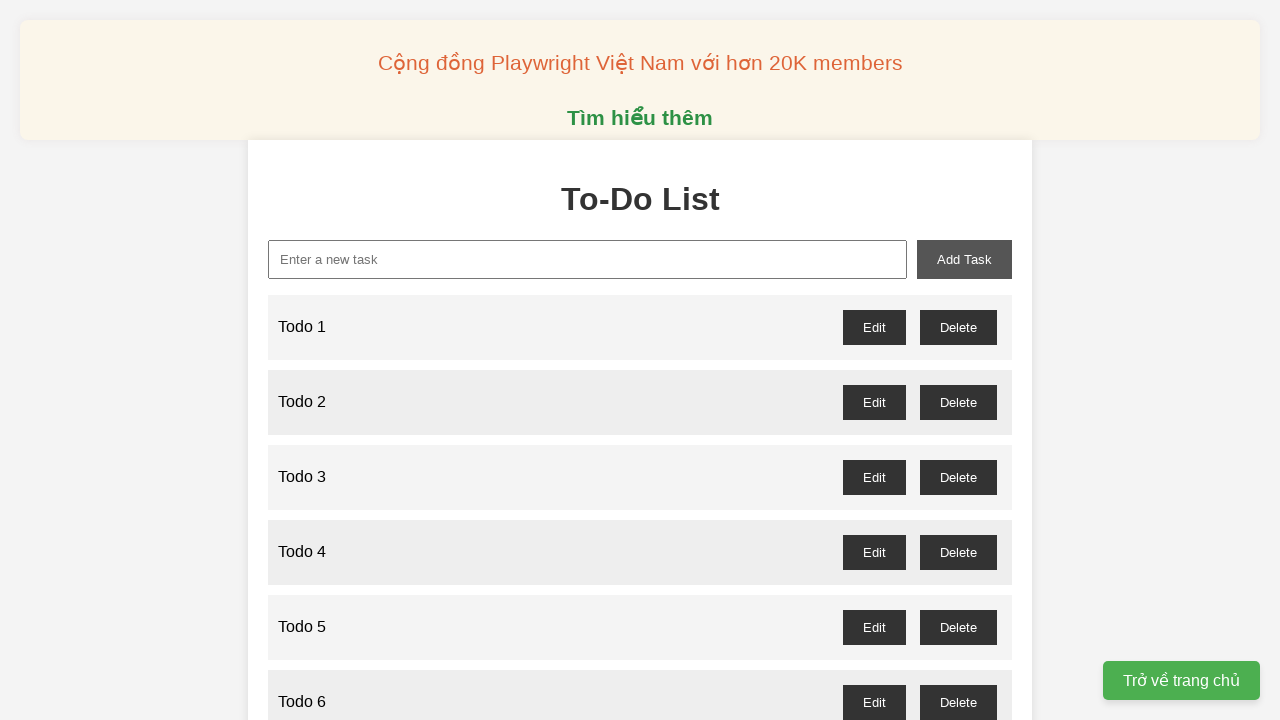

Filled new-task input with 'Todo 75' on //input[@id='new-task']
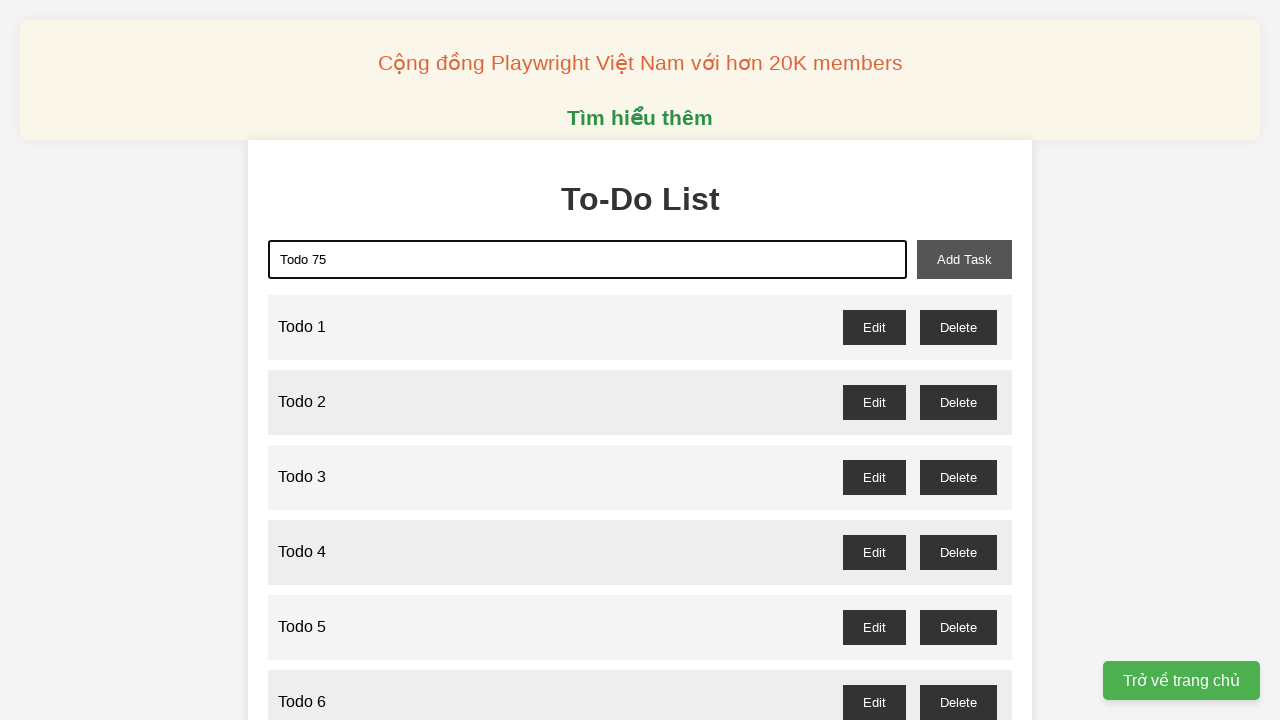

Clicked add-task button to add Todo 75 at (964, 259) on xpath=//button[@id='add-task']
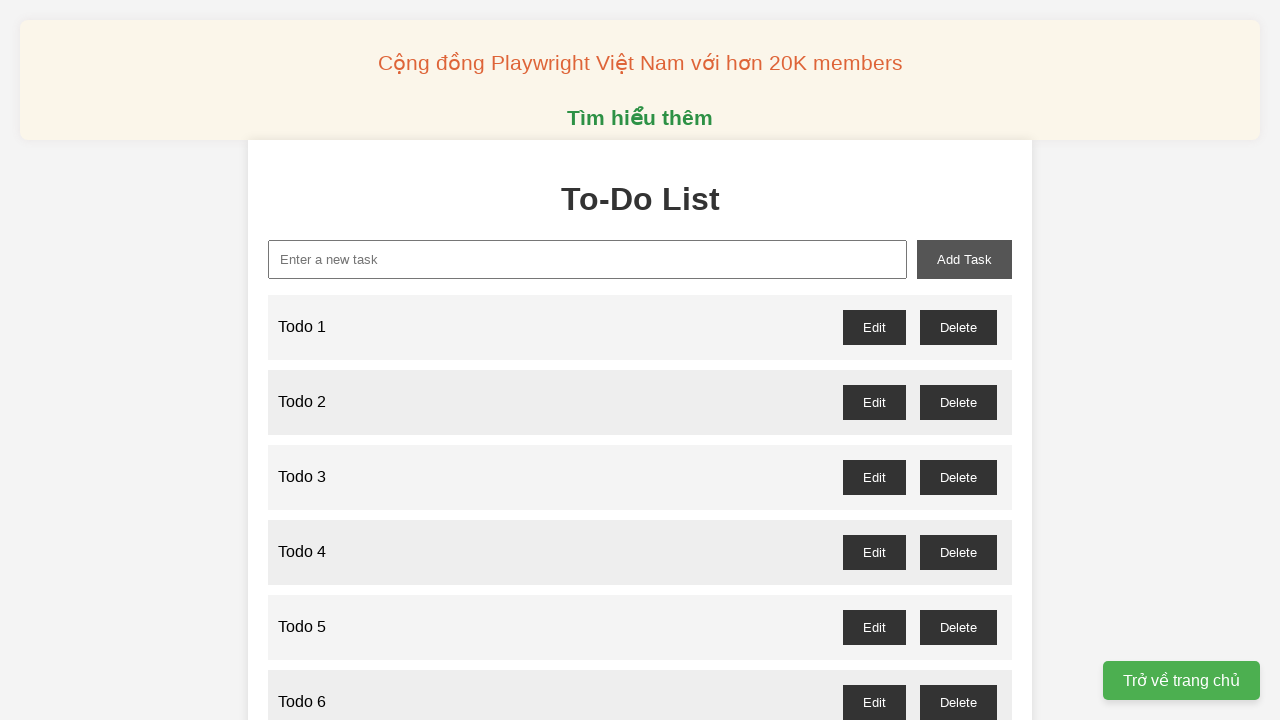

Filled new-task input with 'Todo 76' on //input[@id='new-task']
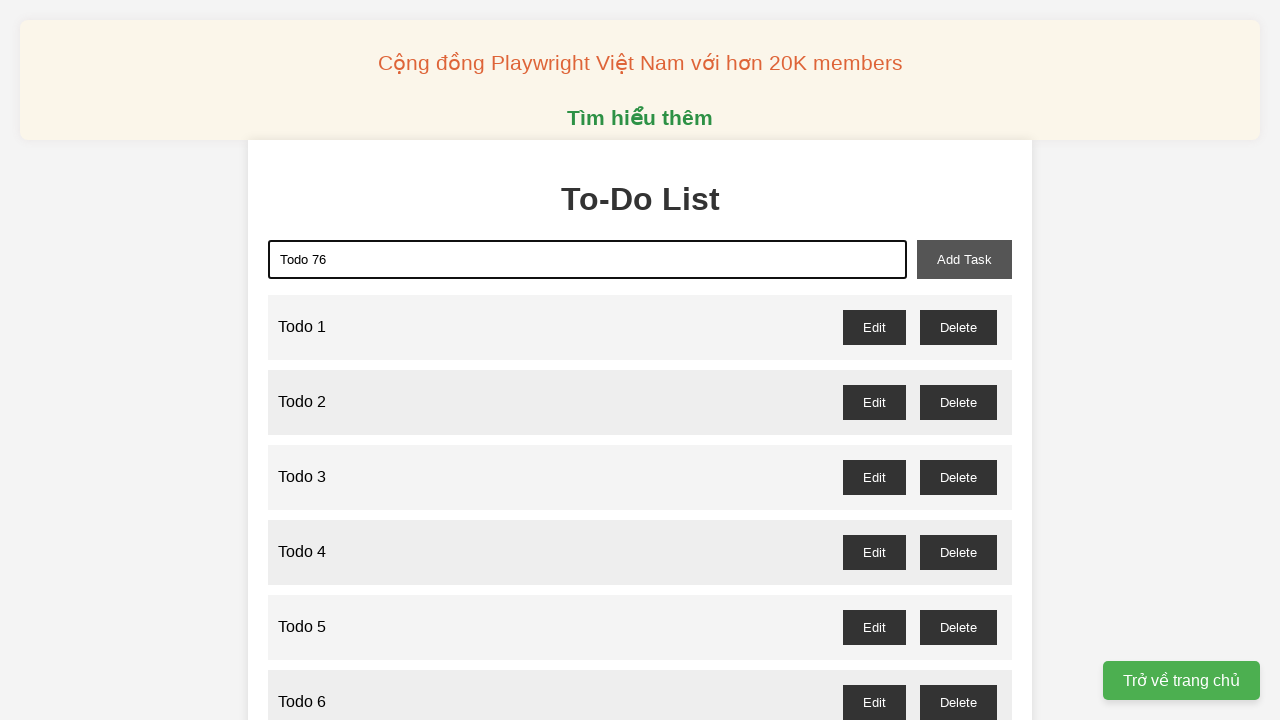

Clicked add-task button to add Todo 76 at (964, 259) on xpath=//button[@id='add-task']
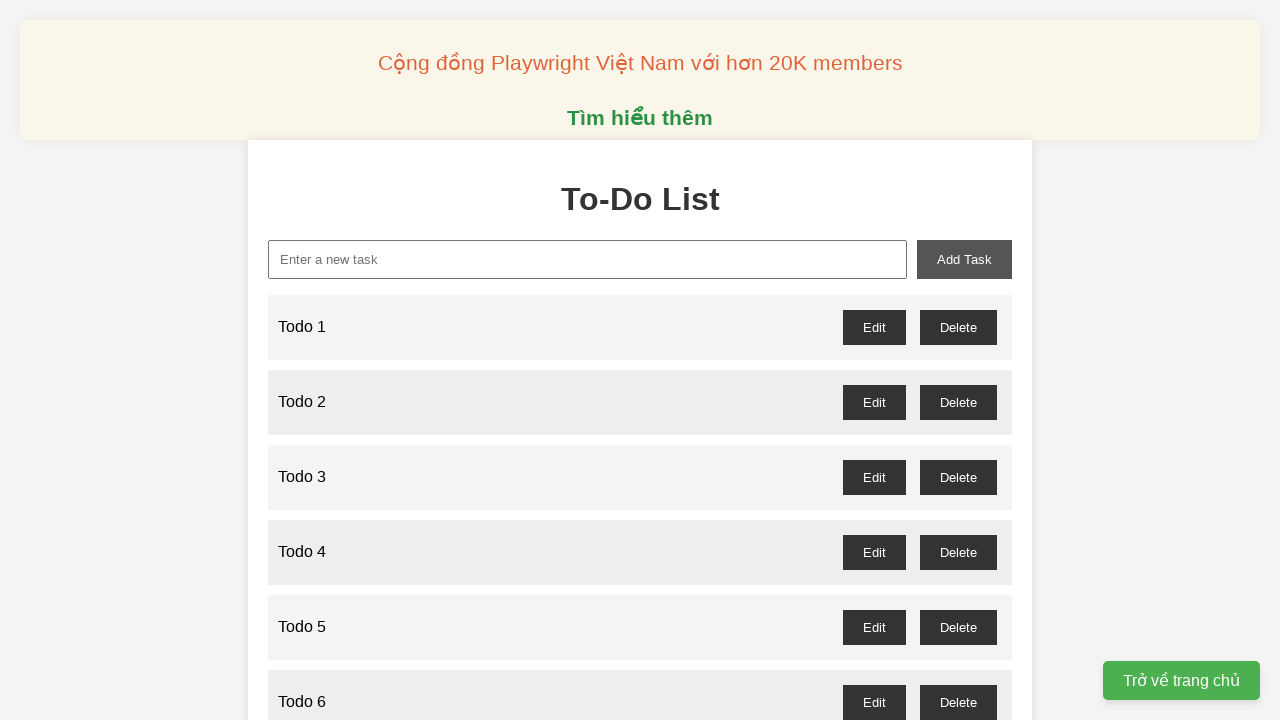

Filled new-task input with 'Todo 77' on //input[@id='new-task']
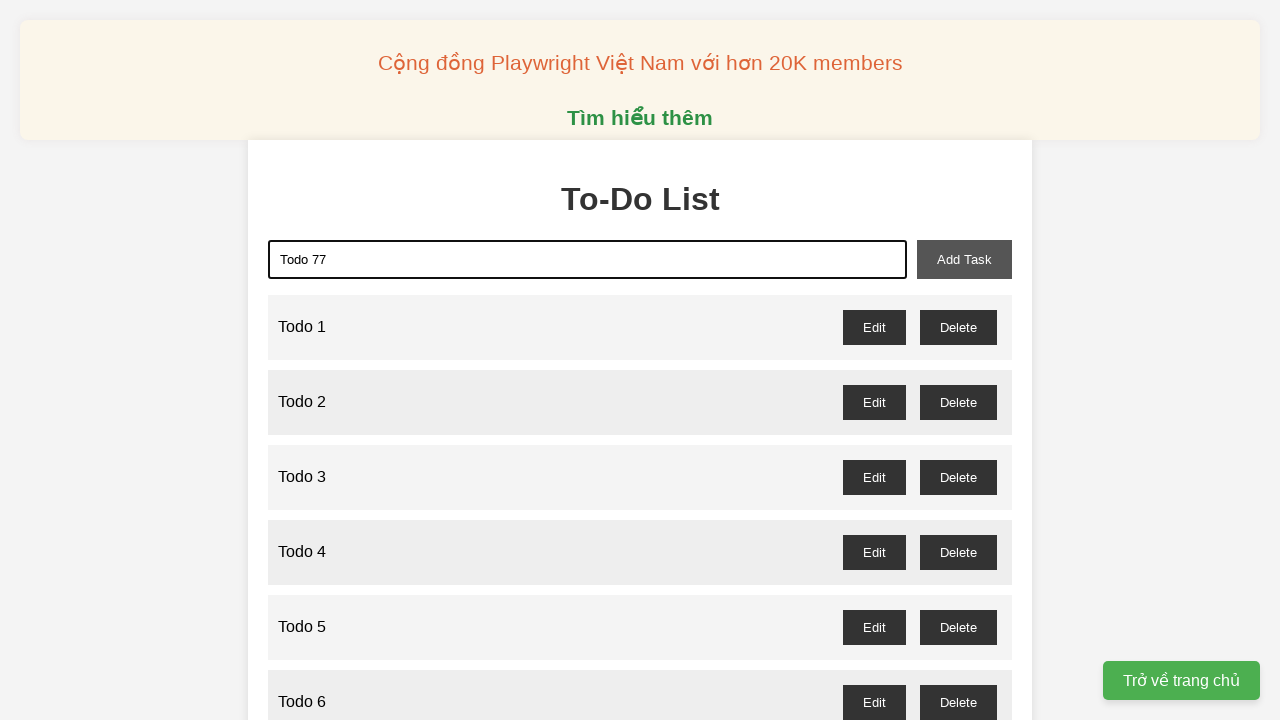

Clicked add-task button to add Todo 77 at (964, 259) on xpath=//button[@id='add-task']
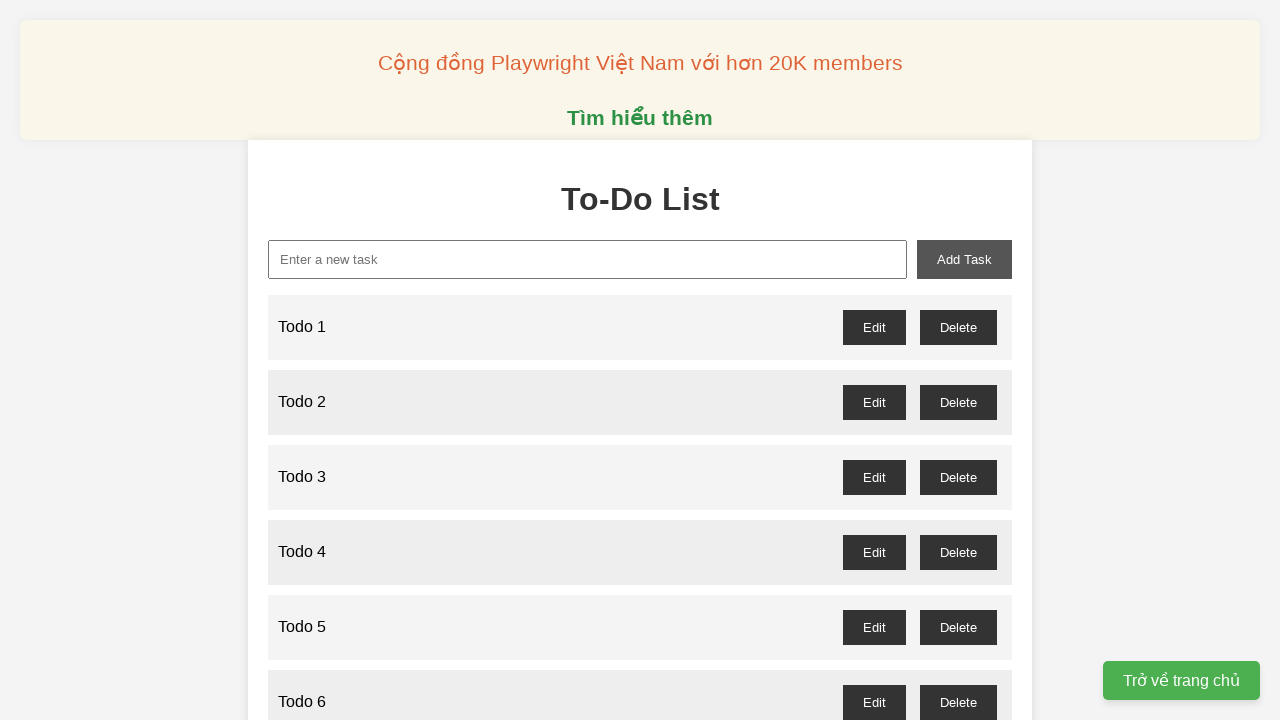

Filled new-task input with 'Todo 78' on //input[@id='new-task']
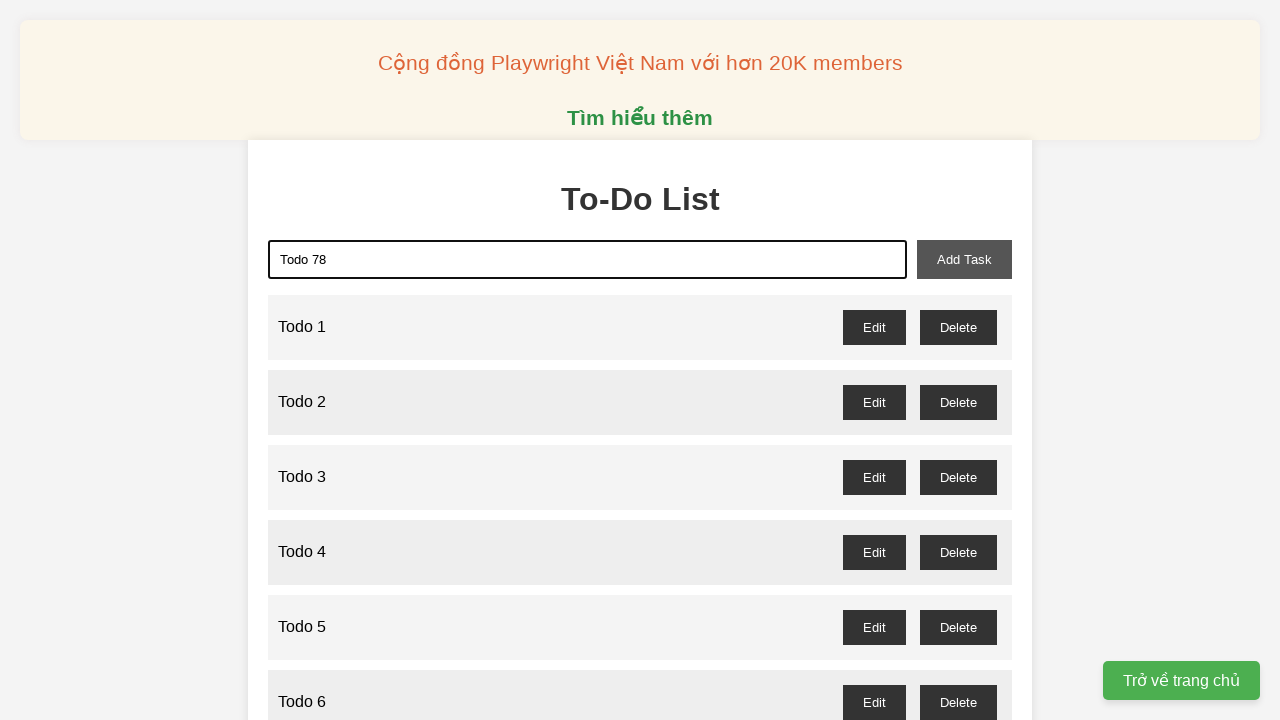

Clicked add-task button to add Todo 78 at (964, 259) on xpath=//button[@id='add-task']
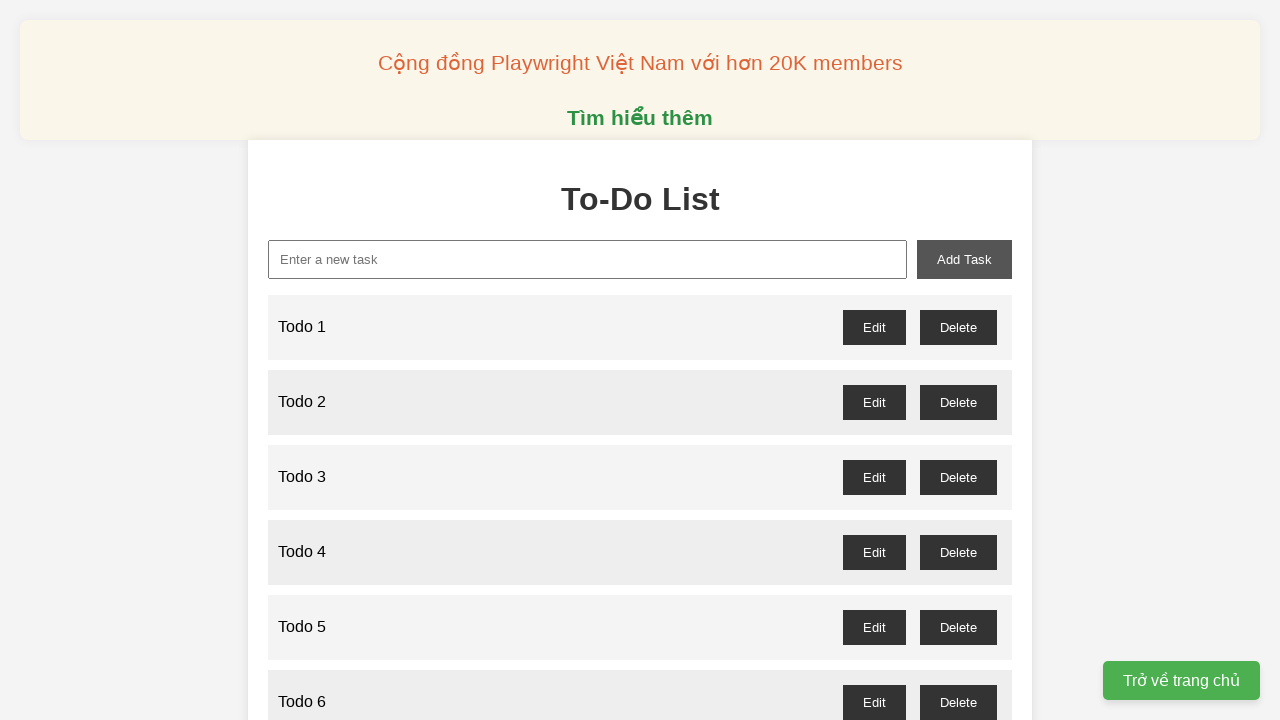

Filled new-task input with 'Todo 79' on //input[@id='new-task']
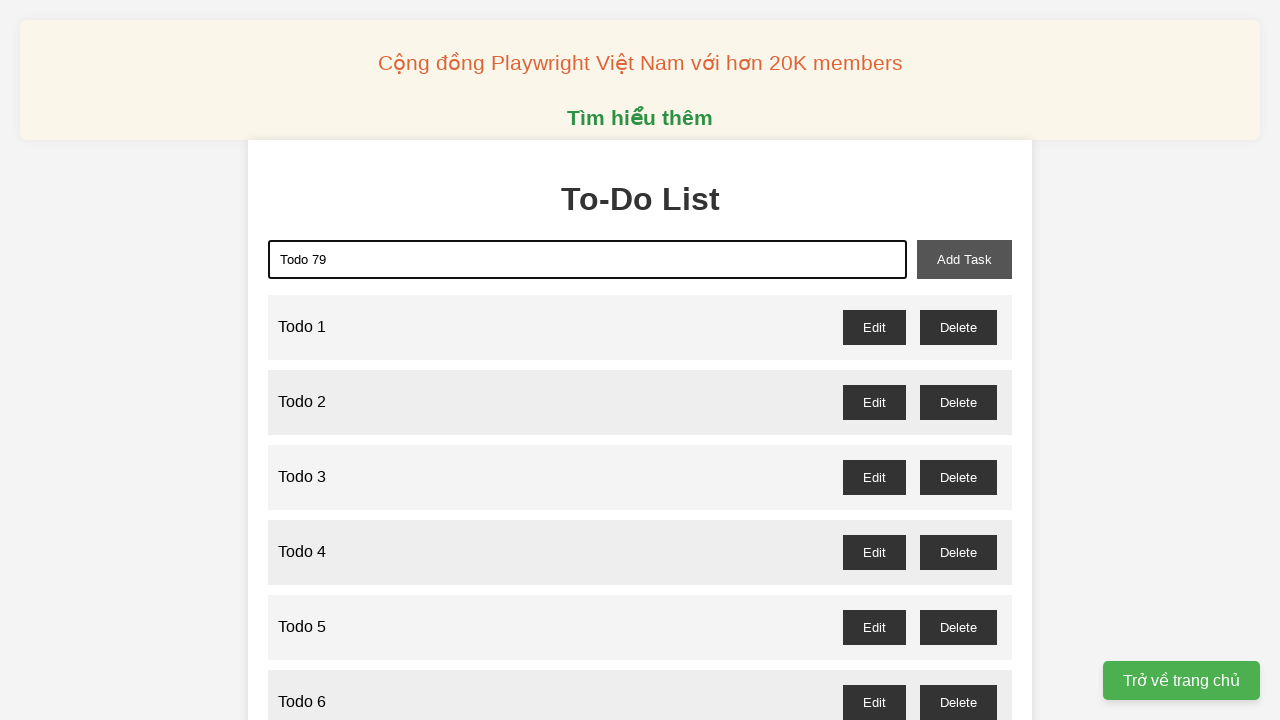

Clicked add-task button to add Todo 79 at (964, 259) on xpath=//button[@id='add-task']
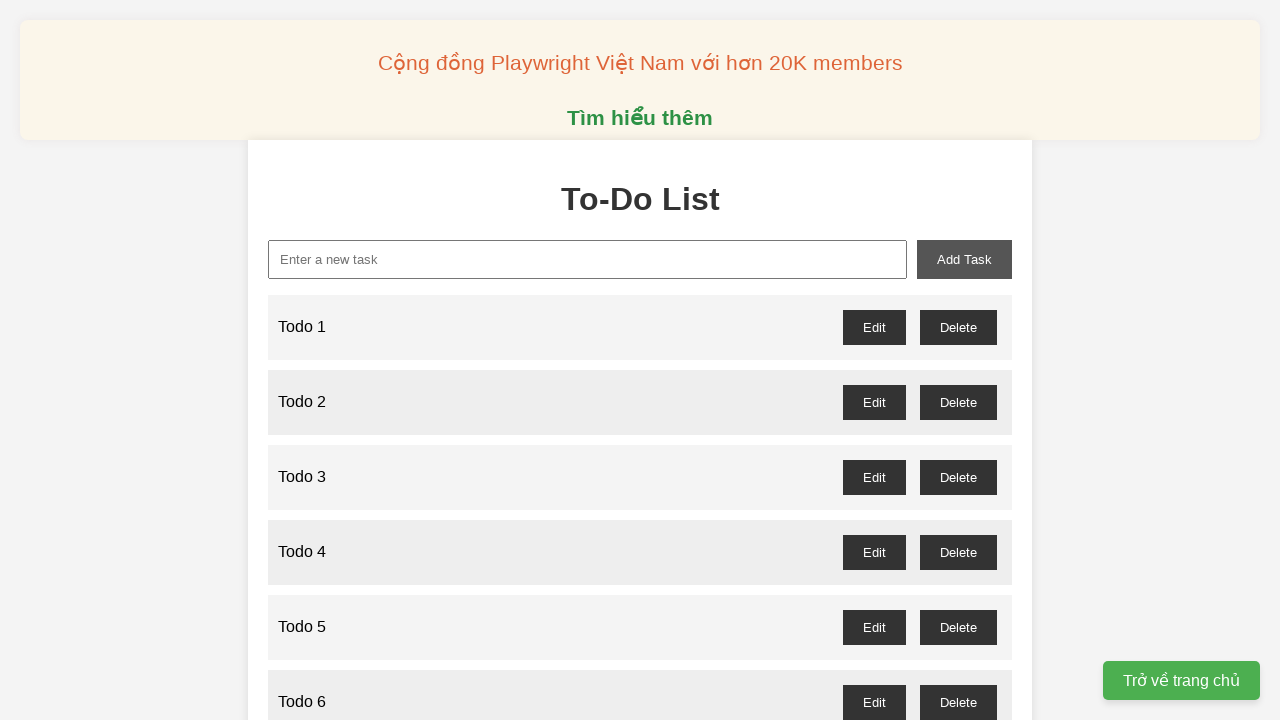

Filled new-task input with 'Todo 80' on //input[@id='new-task']
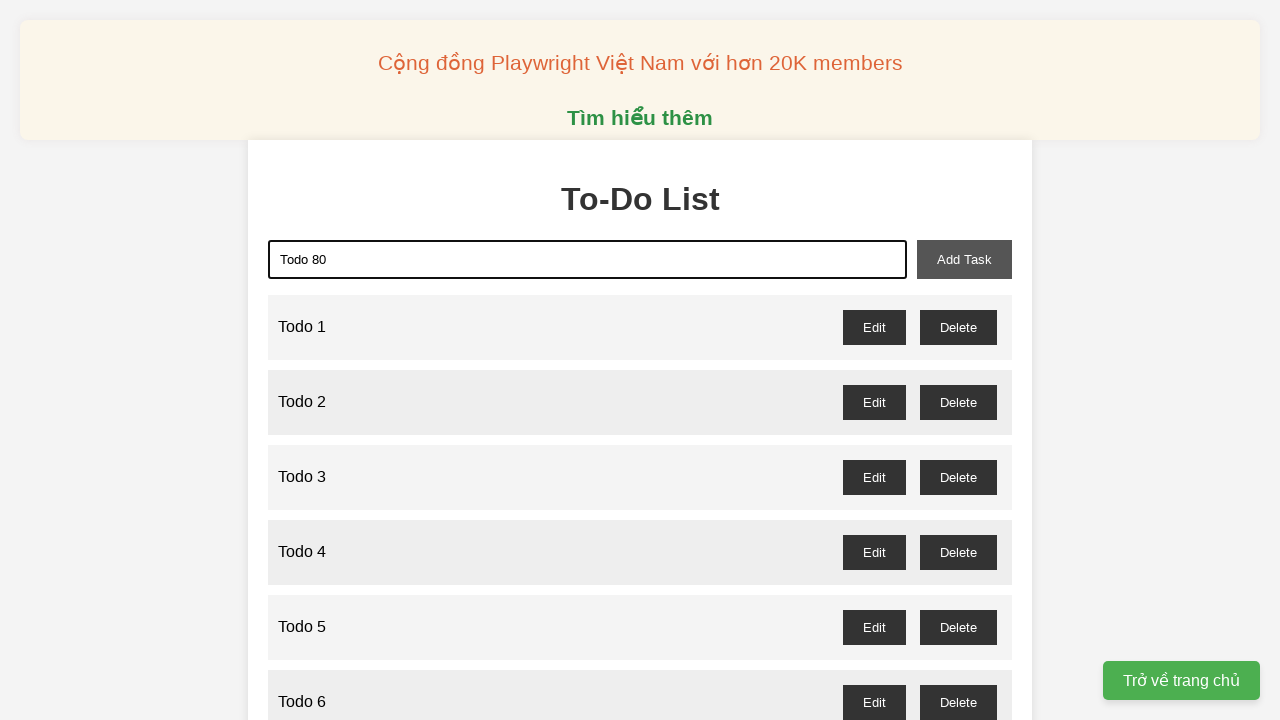

Clicked add-task button to add Todo 80 at (964, 259) on xpath=//button[@id='add-task']
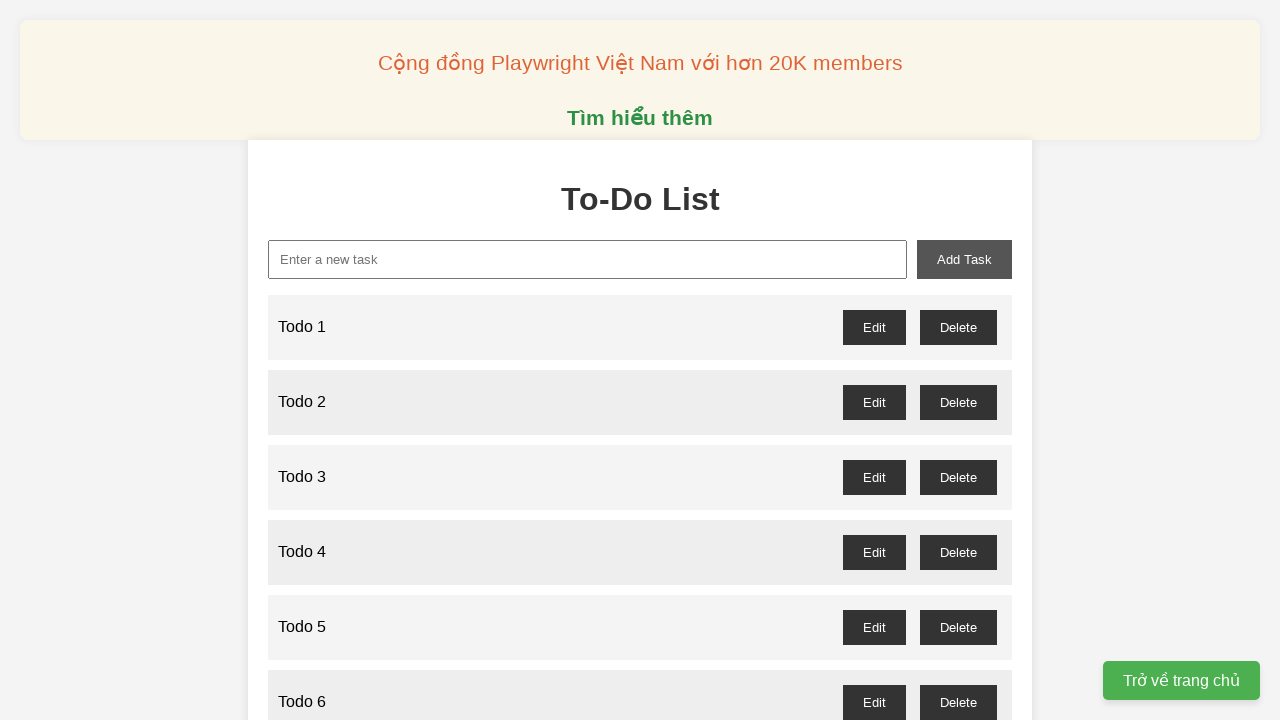

Filled new-task input with 'Todo 81' on //input[@id='new-task']
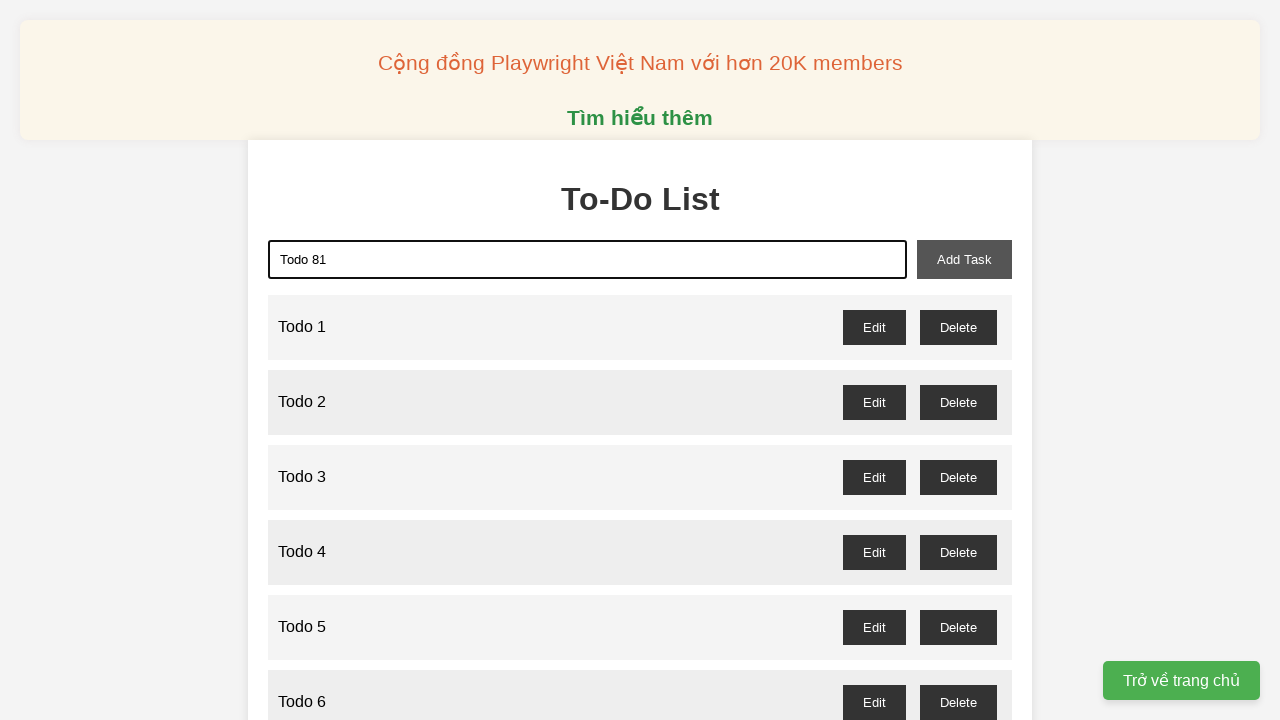

Clicked add-task button to add Todo 81 at (964, 259) on xpath=//button[@id='add-task']
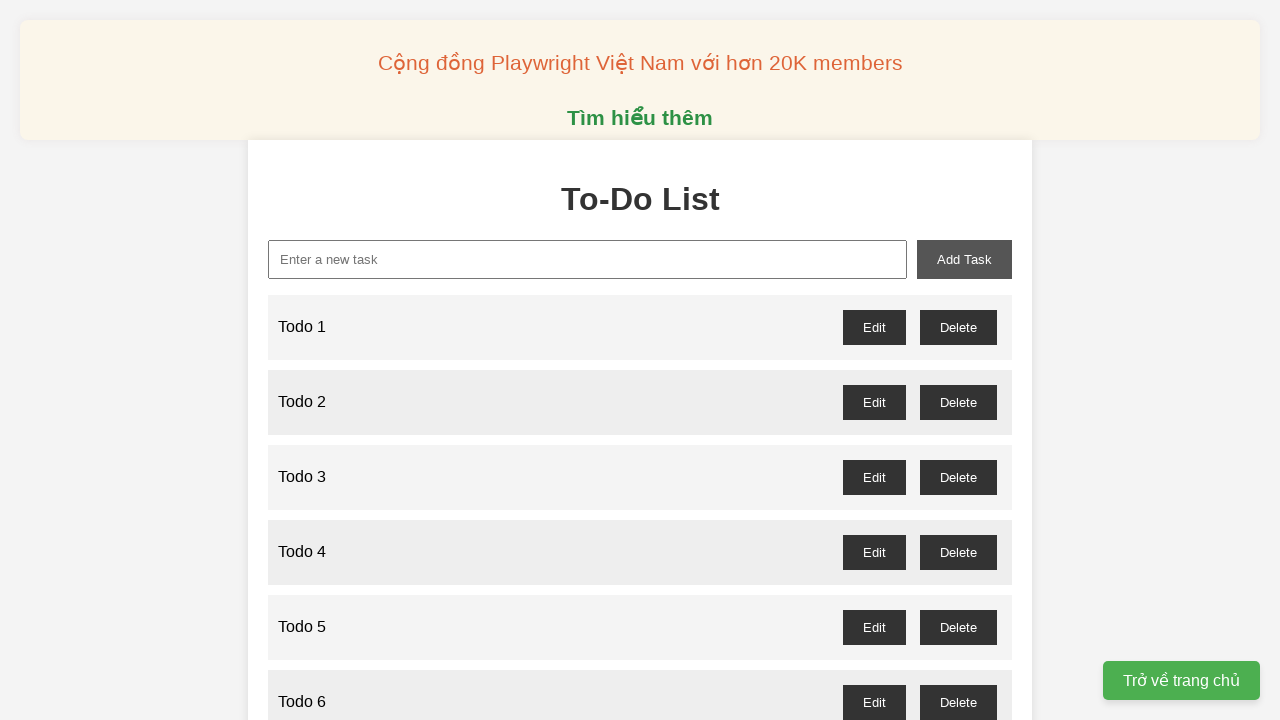

Filled new-task input with 'Todo 82' on //input[@id='new-task']
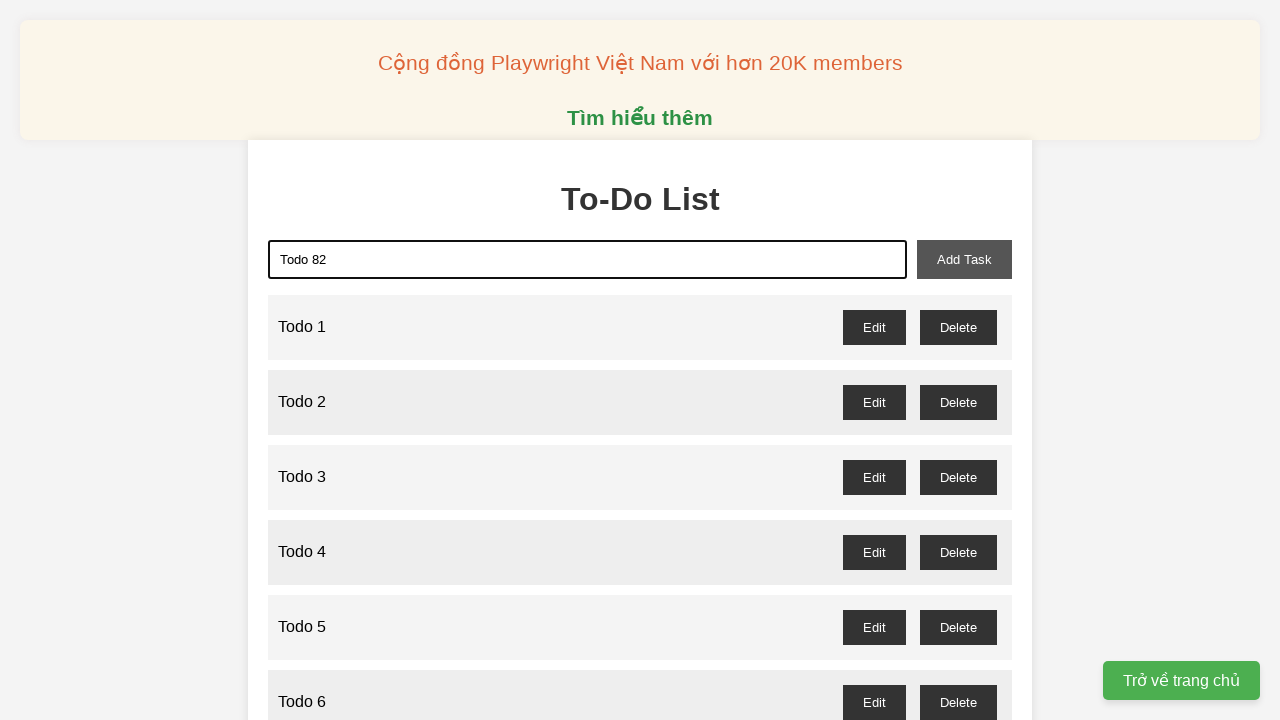

Clicked add-task button to add Todo 82 at (964, 259) on xpath=//button[@id='add-task']
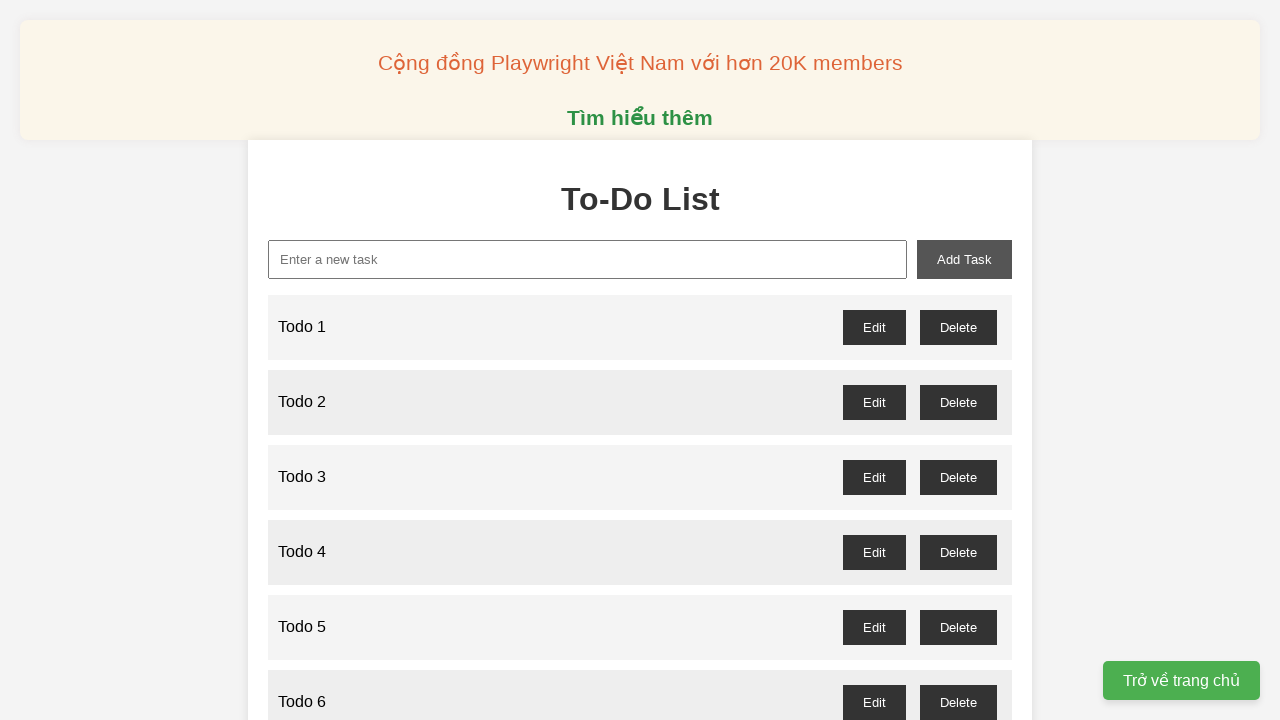

Filled new-task input with 'Todo 83' on //input[@id='new-task']
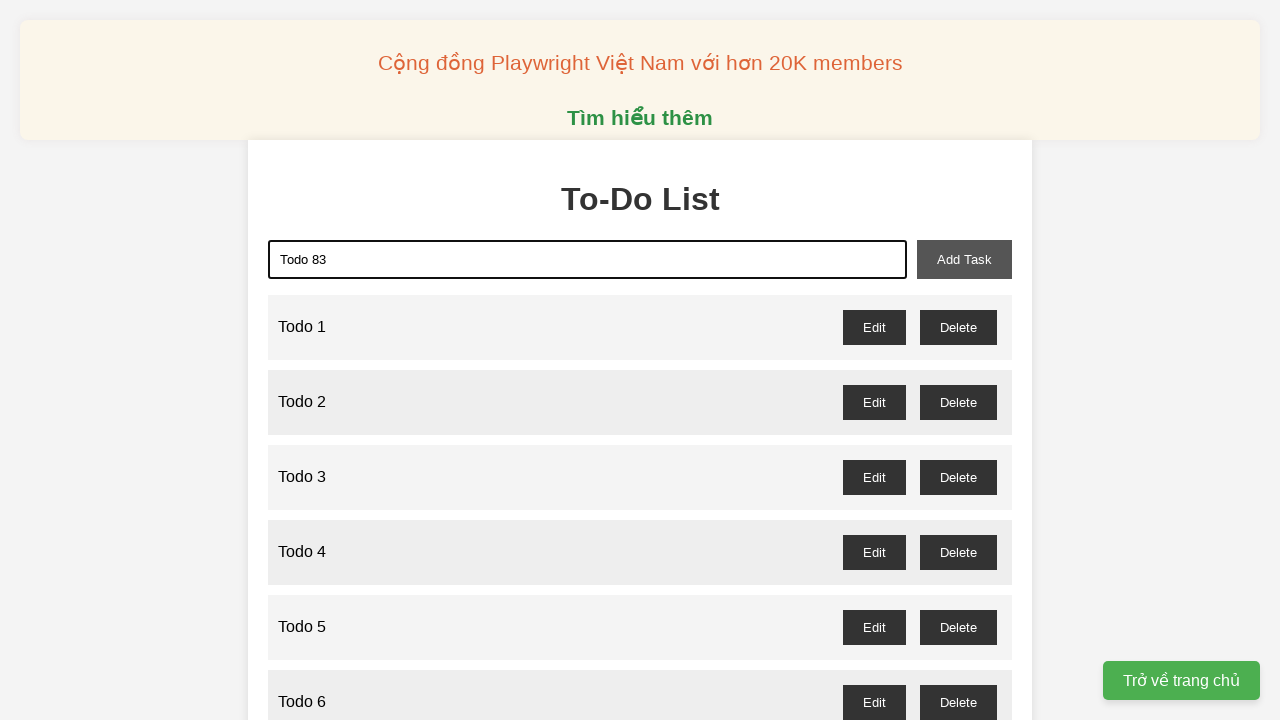

Clicked add-task button to add Todo 83 at (964, 259) on xpath=//button[@id='add-task']
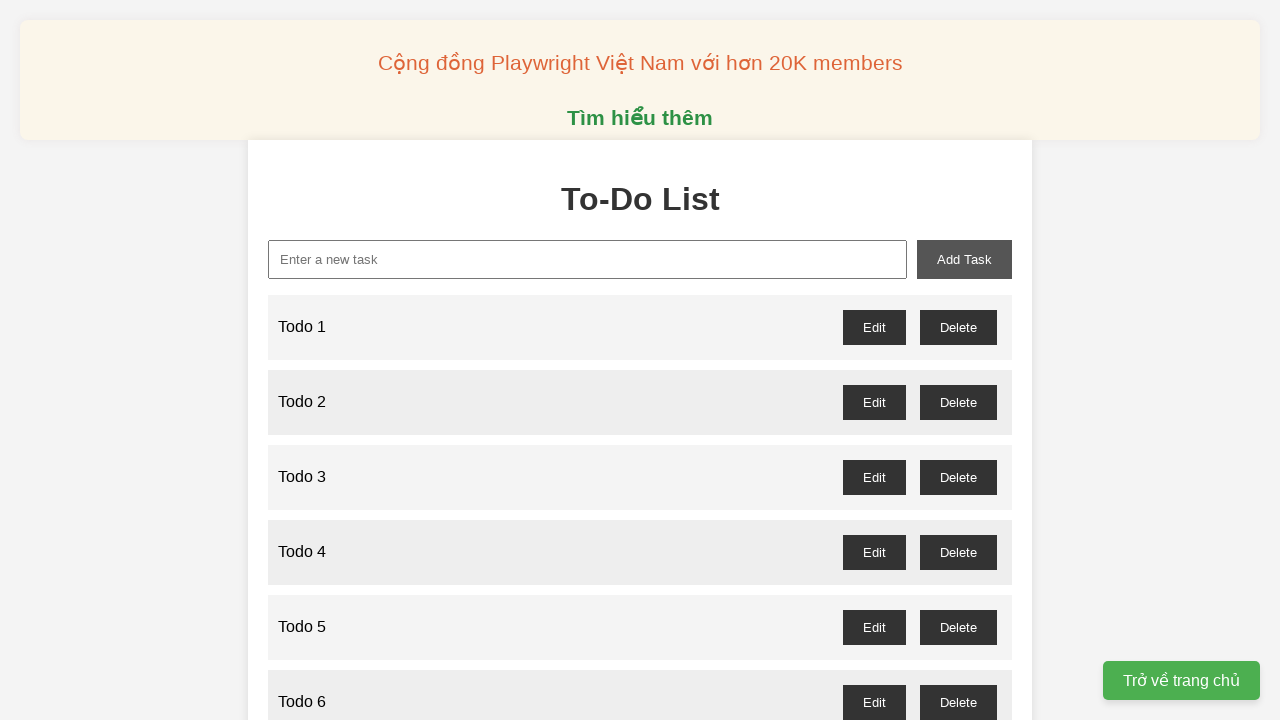

Filled new-task input with 'Todo 84' on //input[@id='new-task']
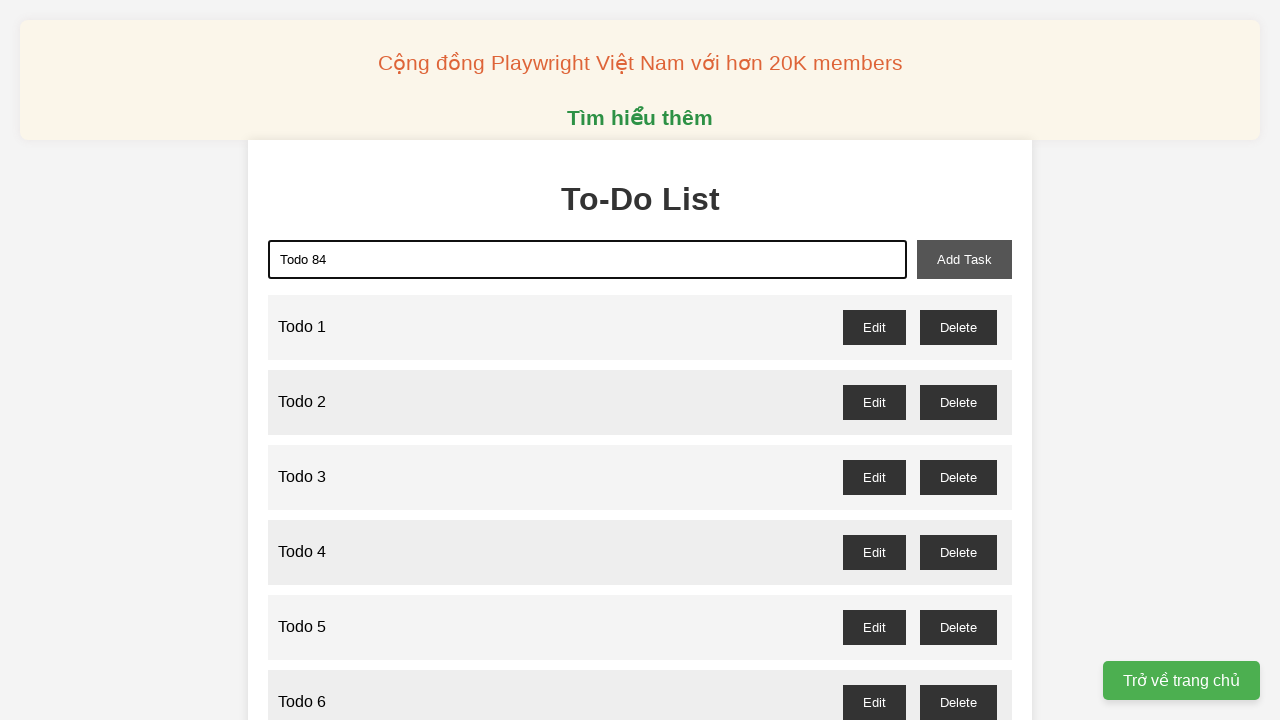

Clicked add-task button to add Todo 84 at (964, 259) on xpath=//button[@id='add-task']
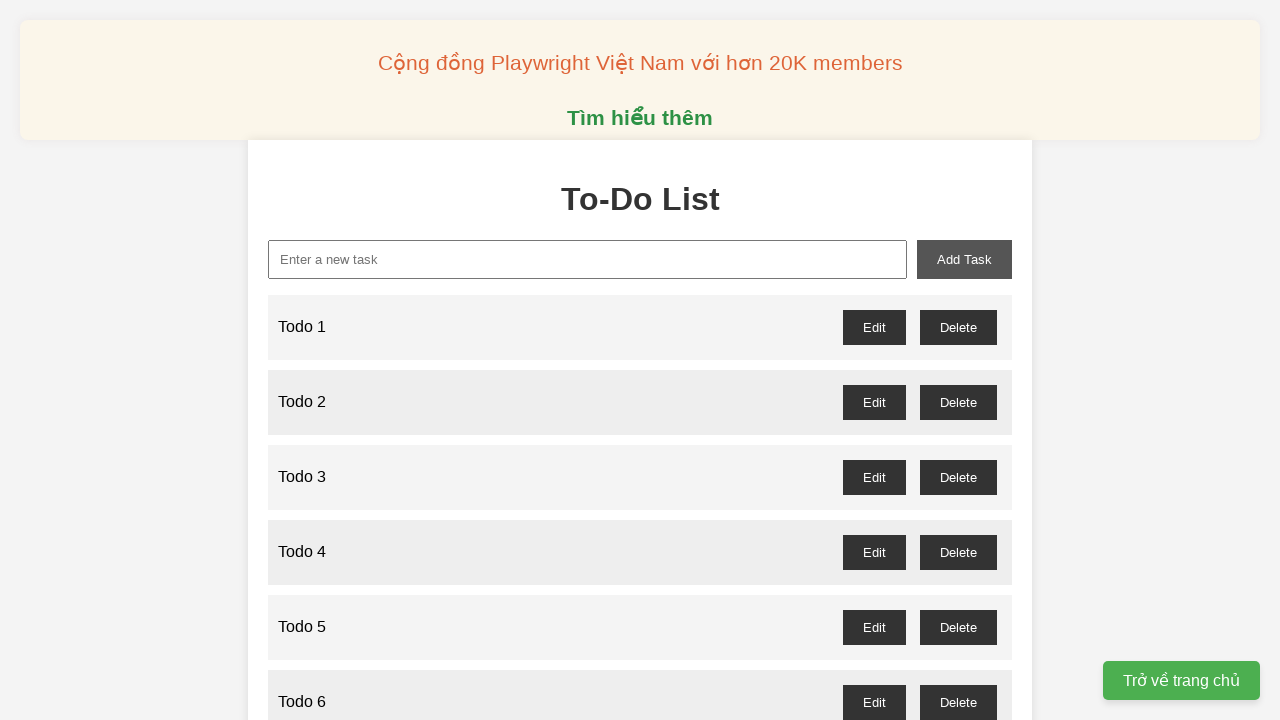

Filled new-task input with 'Todo 85' on //input[@id='new-task']
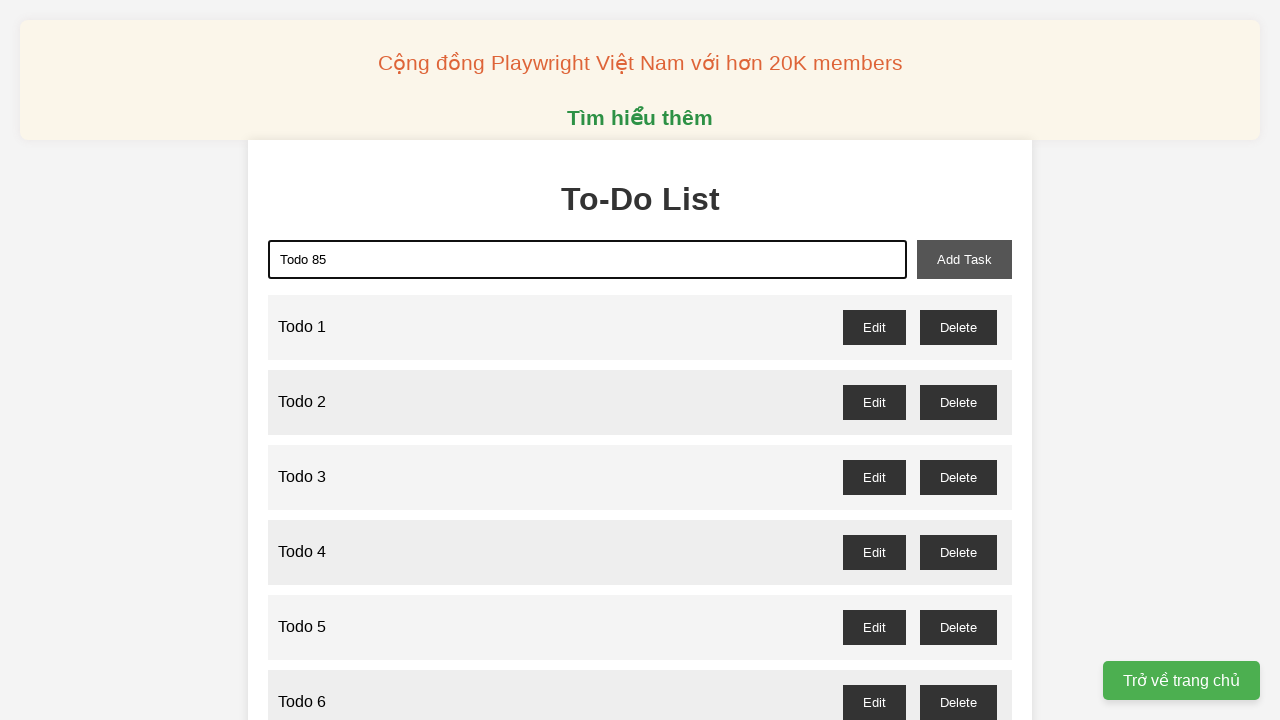

Clicked add-task button to add Todo 85 at (964, 259) on xpath=//button[@id='add-task']
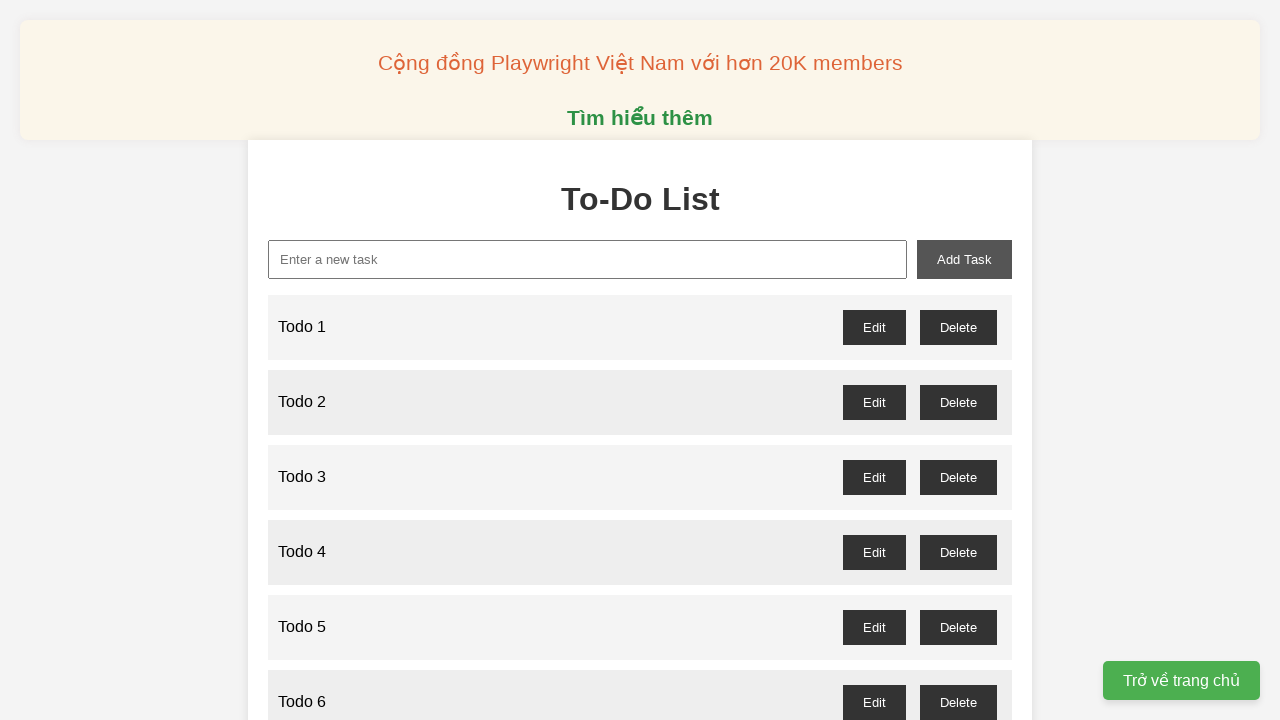

Filled new-task input with 'Todo 86' on //input[@id='new-task']
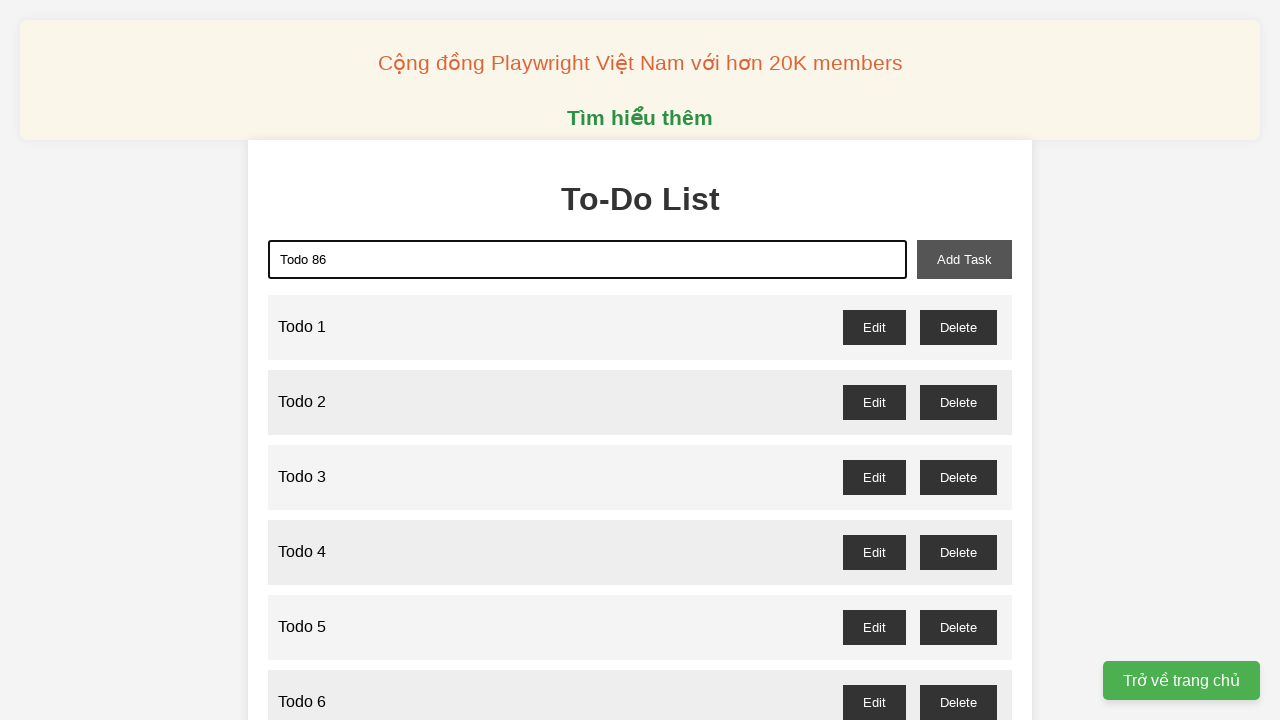

Clicked add-task button to add Todo 86 at (964, 259) on xpath=//button[@id='add-task']
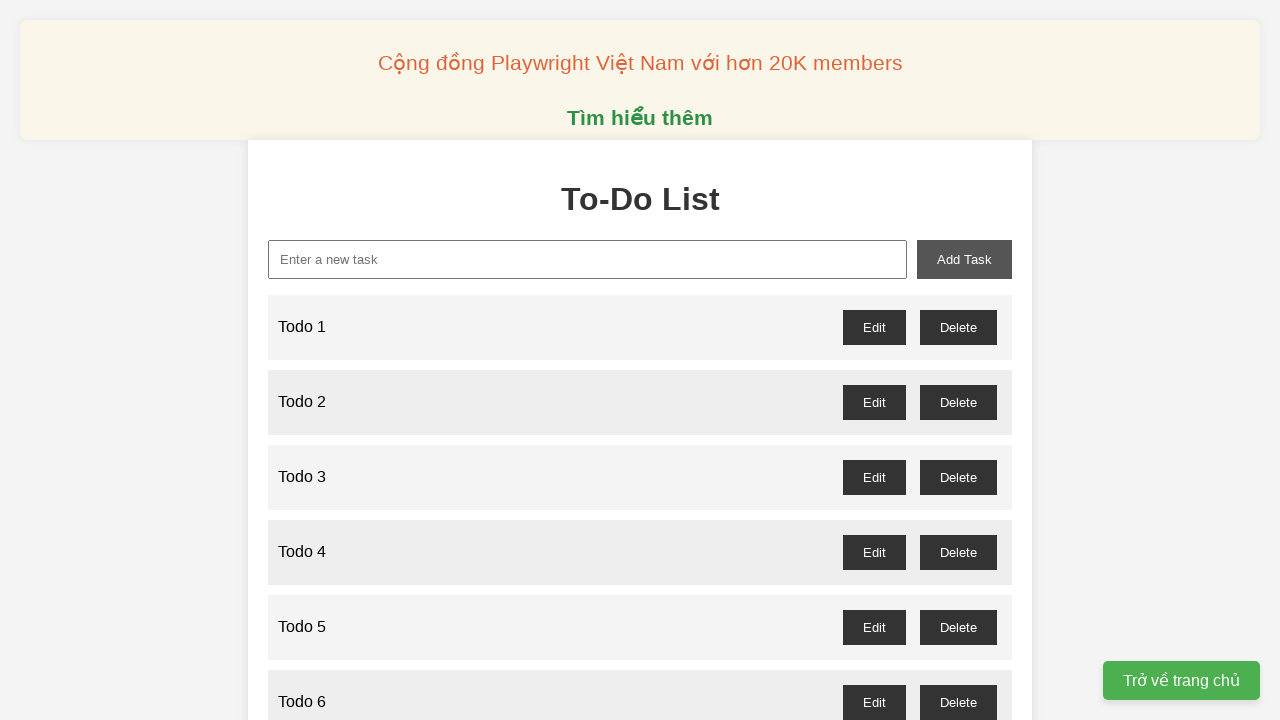

Filled new-task input with 'Todo 87' on //input[@id='new-task']
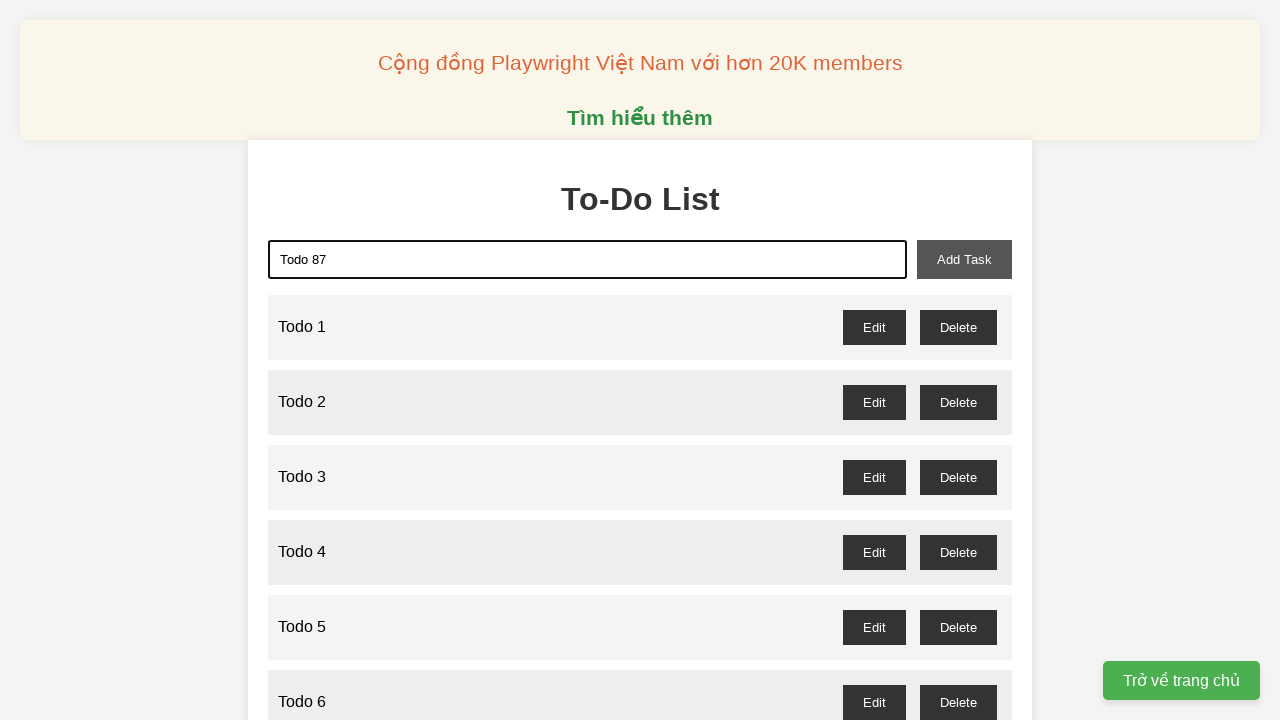

Clicked add-task button to add Todo 87 at (964, 259) on xpath=//button[@id='add-task']
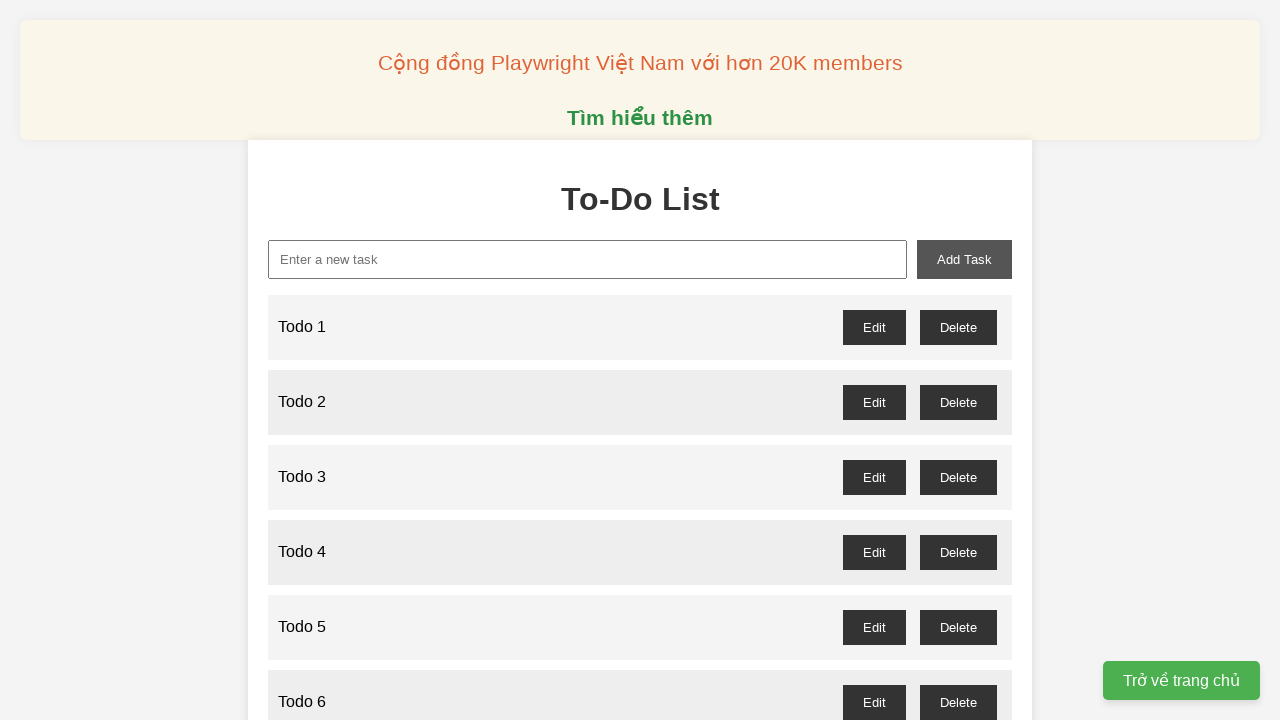

Filled new-task input with 'Todo 88' on //input[@id='new-task']
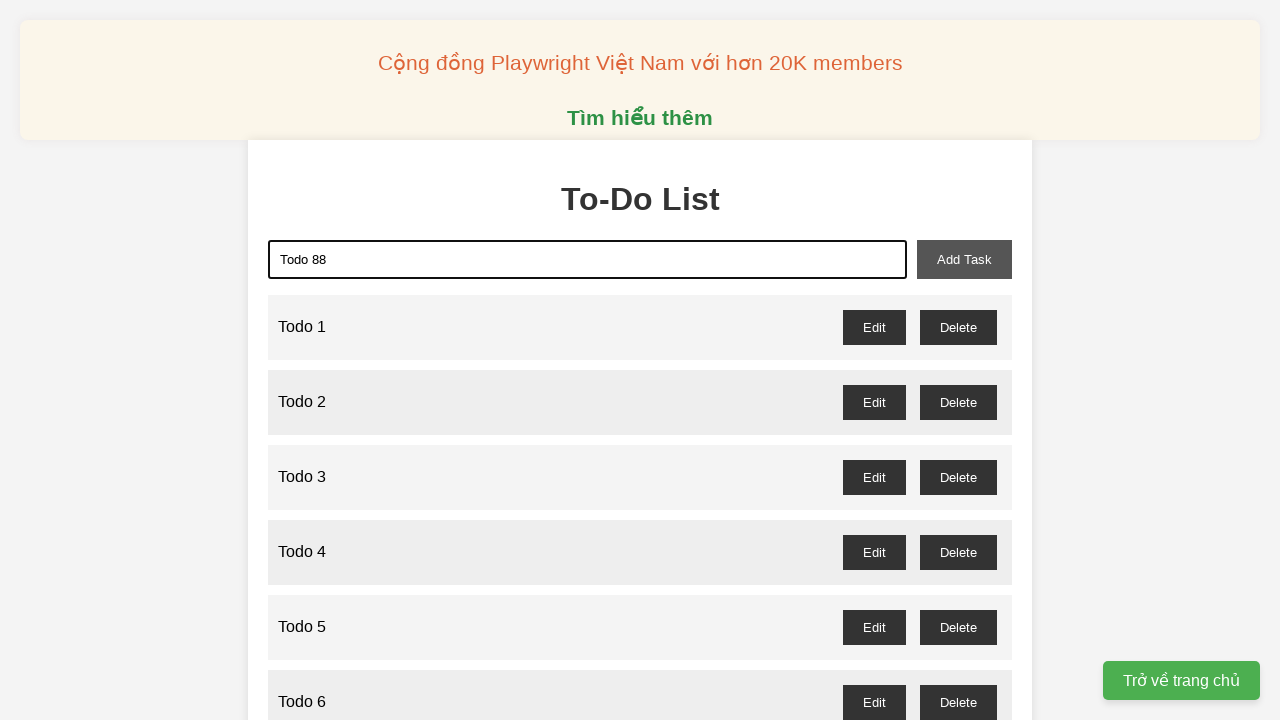

Clicked add-task button to add Todo 88 at (964, 259) on xpath=//button[@id='add-task']
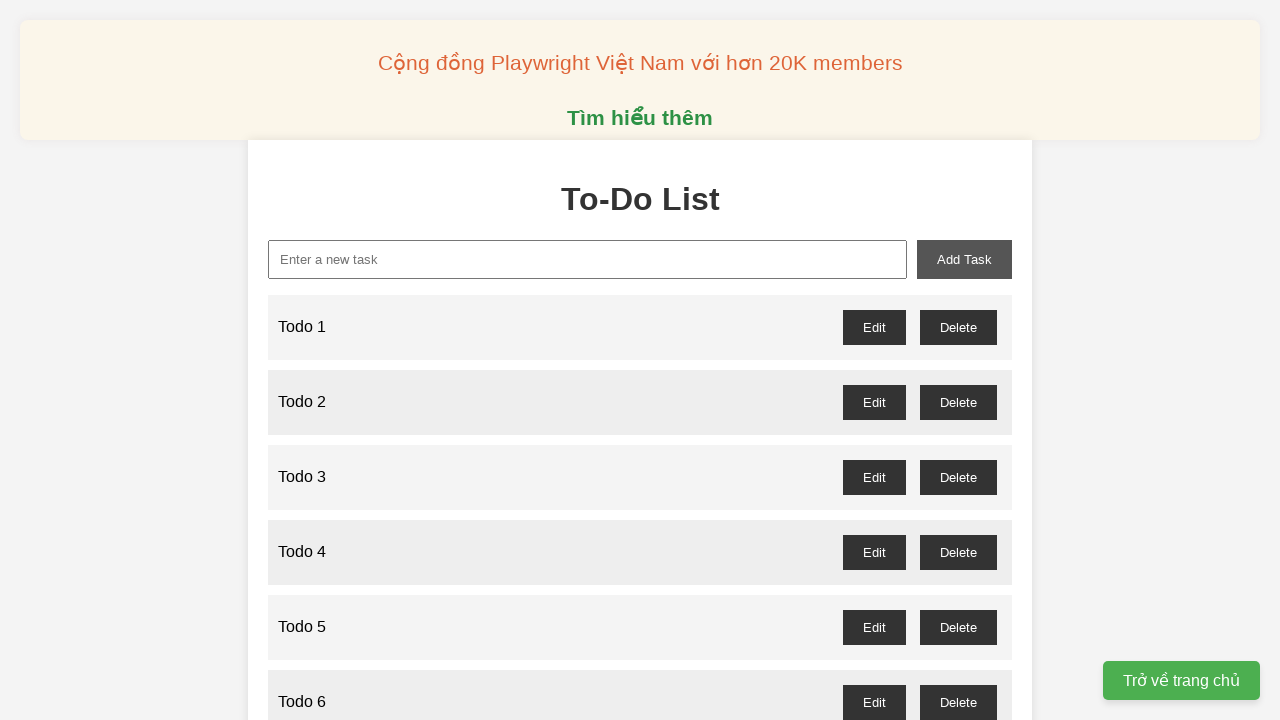

Filled new-task input with 'Todo 89' on //input[@id='new-task']
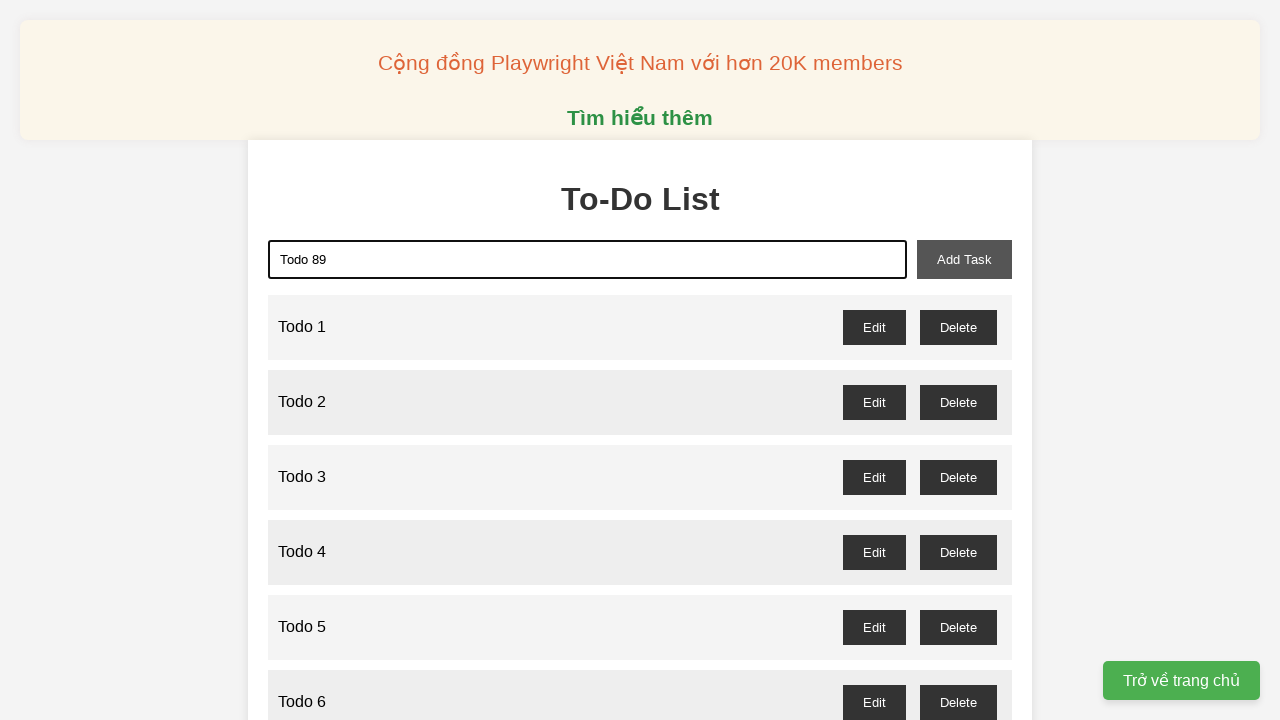

Clicked add-task button to add Todo 89 at (964, 259) on xpath=//button[@id='add-task']
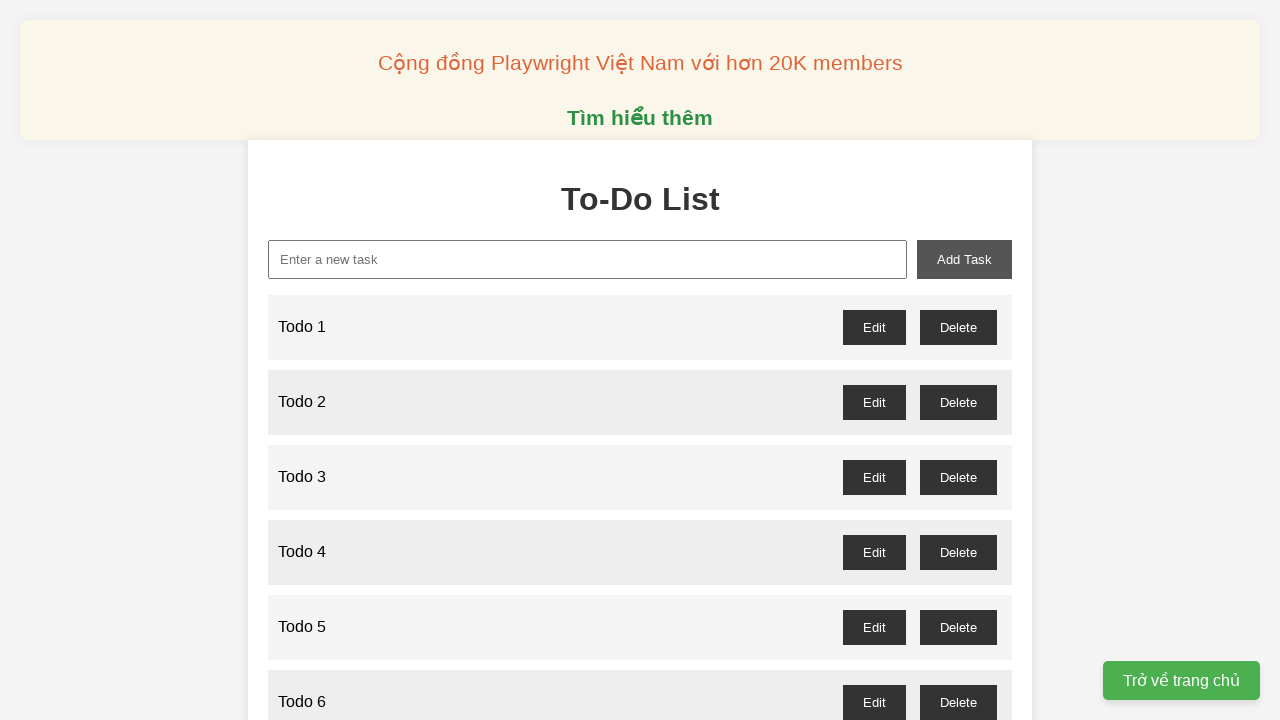

Filled new-task input with 'Todo 90' on //input[@id='new-task']
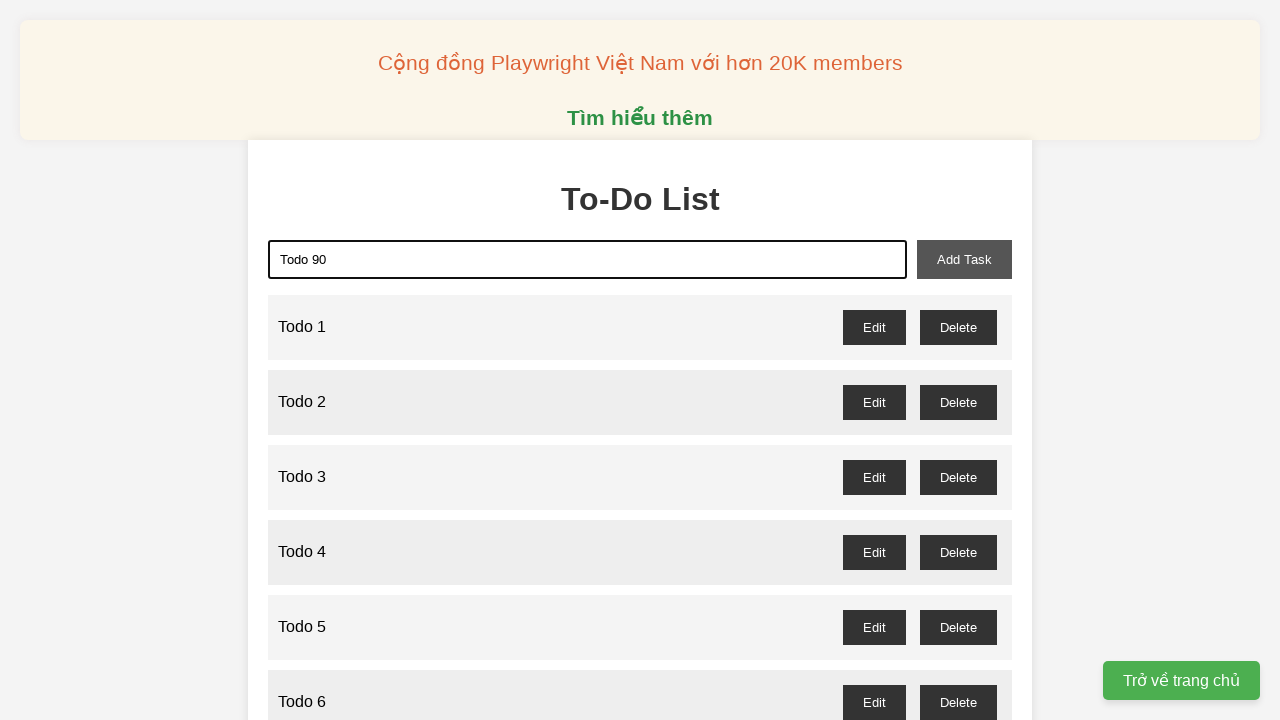

Clicked add-task button to add Todo 90 at (964, 259) on xpath=//button[@id='add-task']
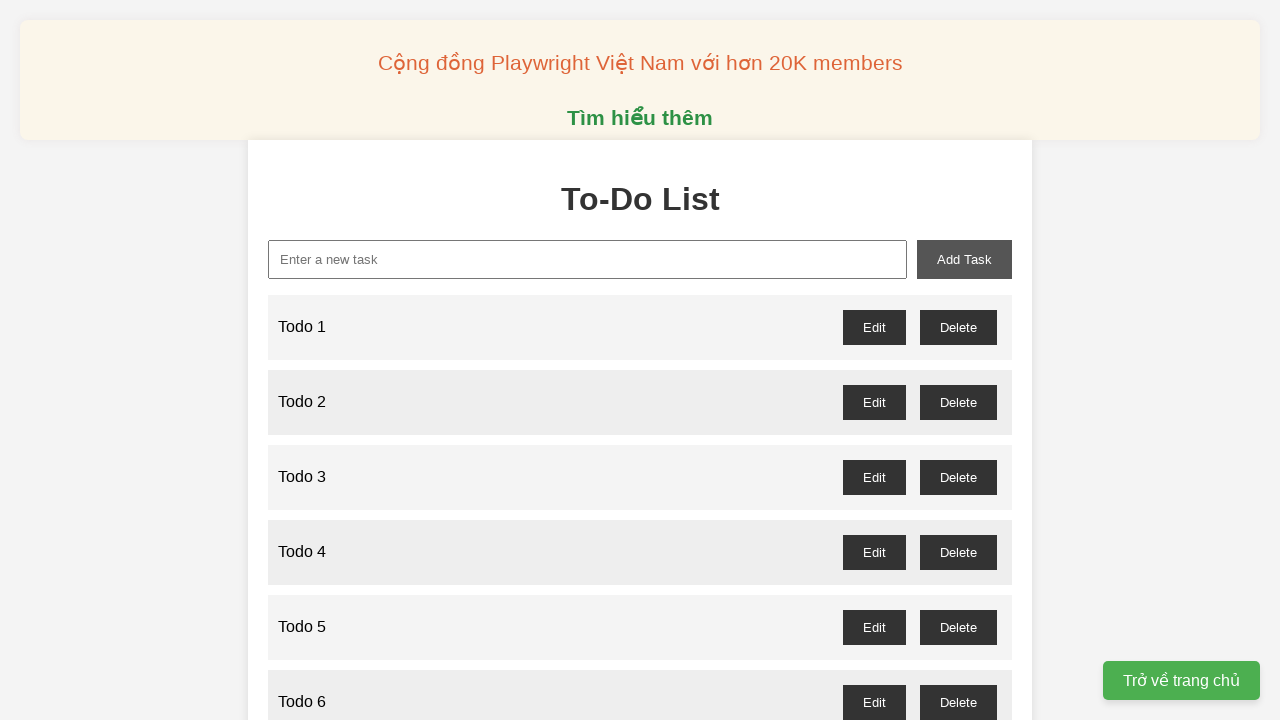

Filled new-task input with 'Todo 91' on //input[@id='new-task']
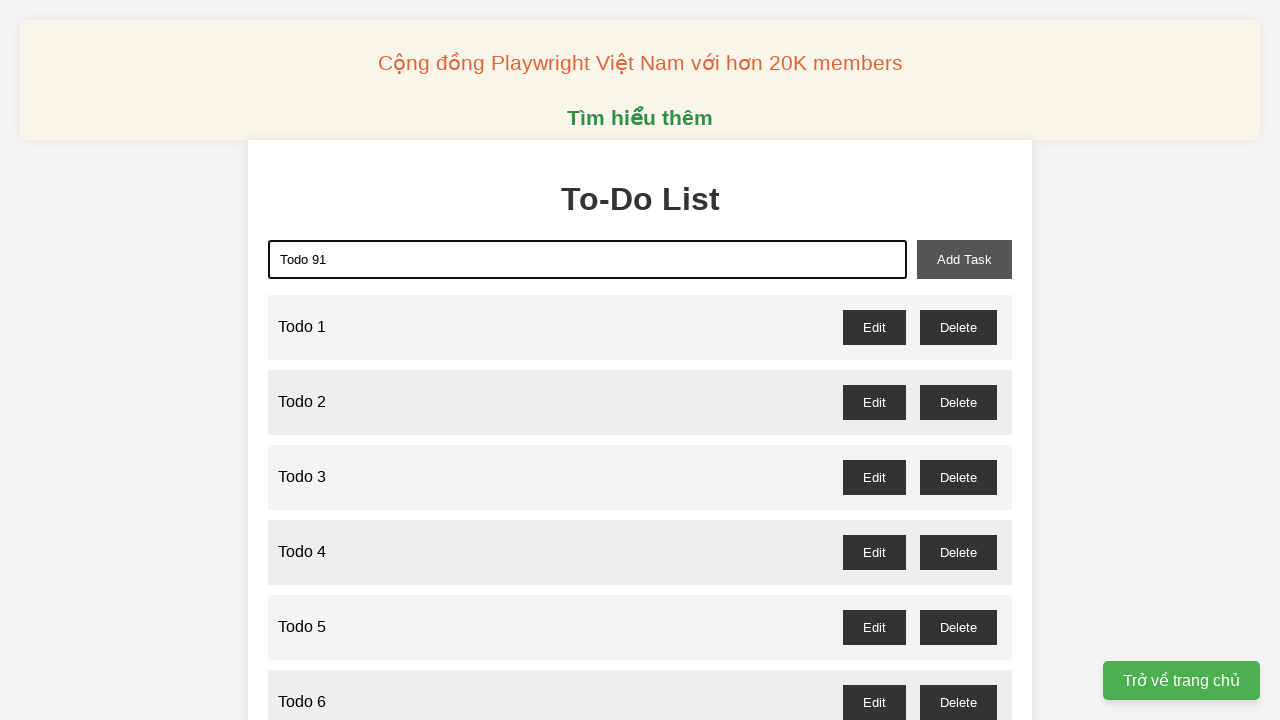

Clicked add-task button to add Todo 91 at (964, 259) on xpath=//button[@id='add-task']
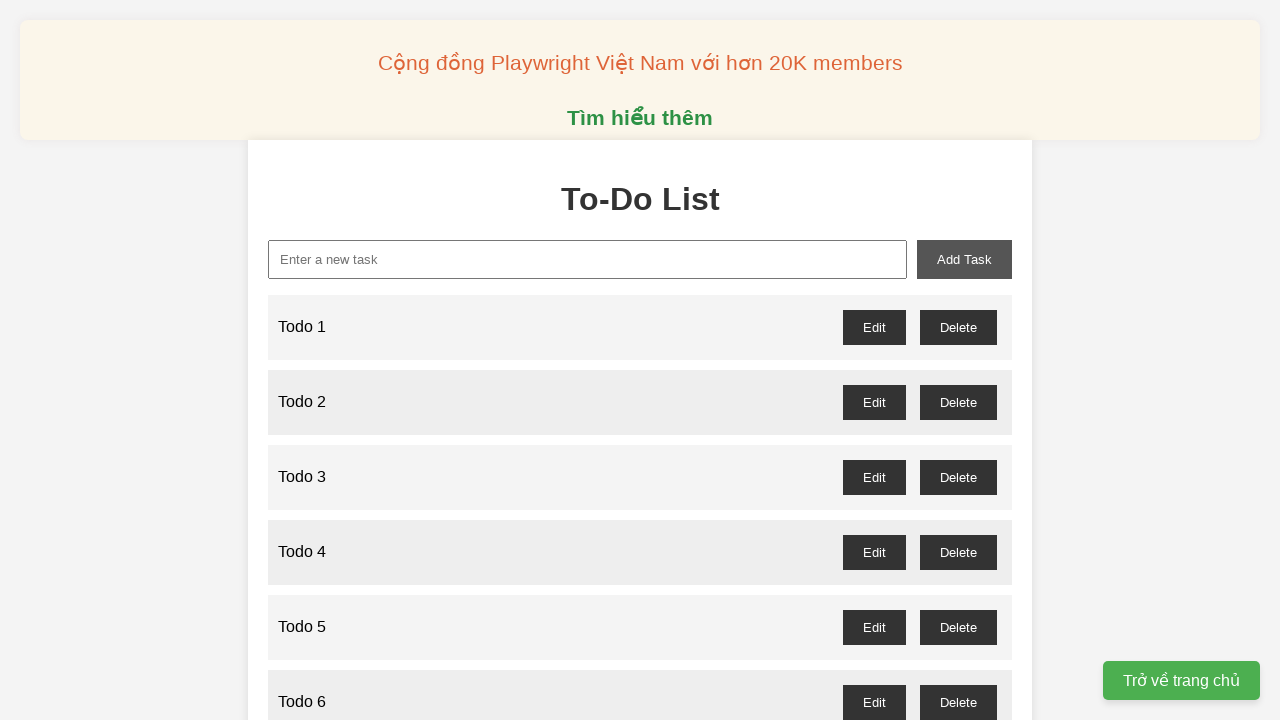

Filled new-task input with 'Todo 92' on //input[@id='new-task']
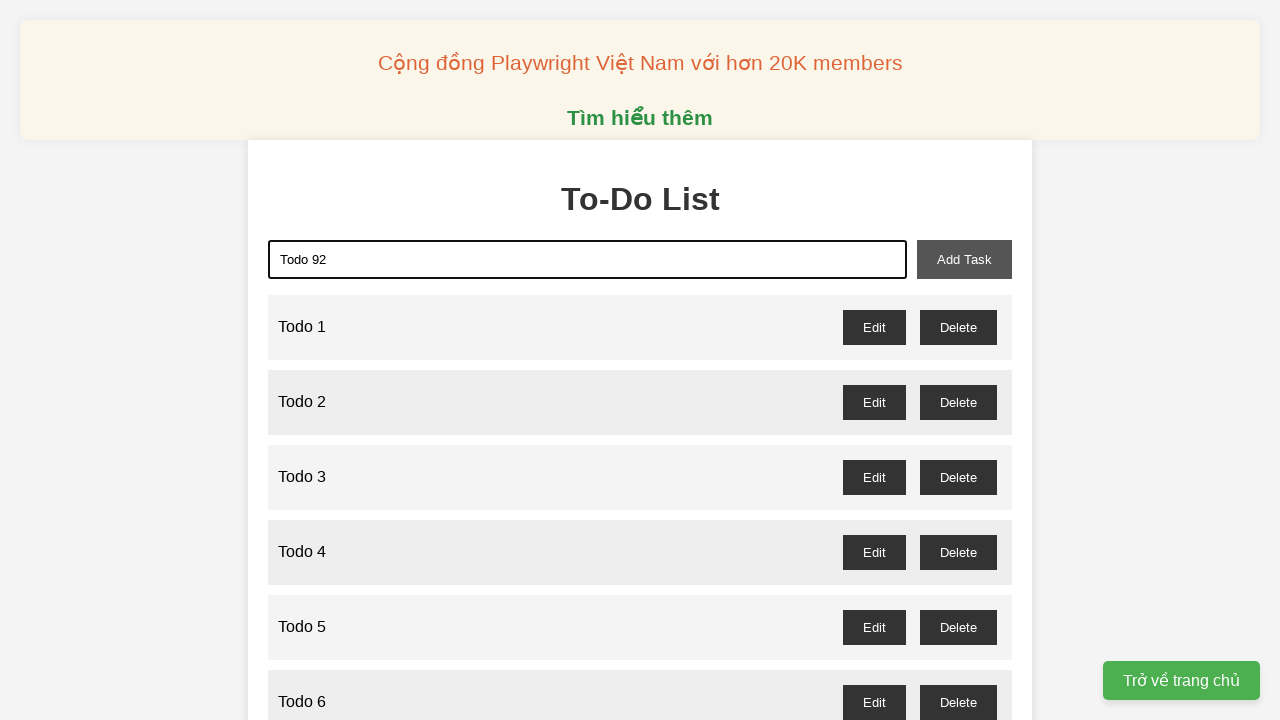

Clicked add-task button to add Todo 92 at (964, 259) on xpath=//button[@id='add-task']
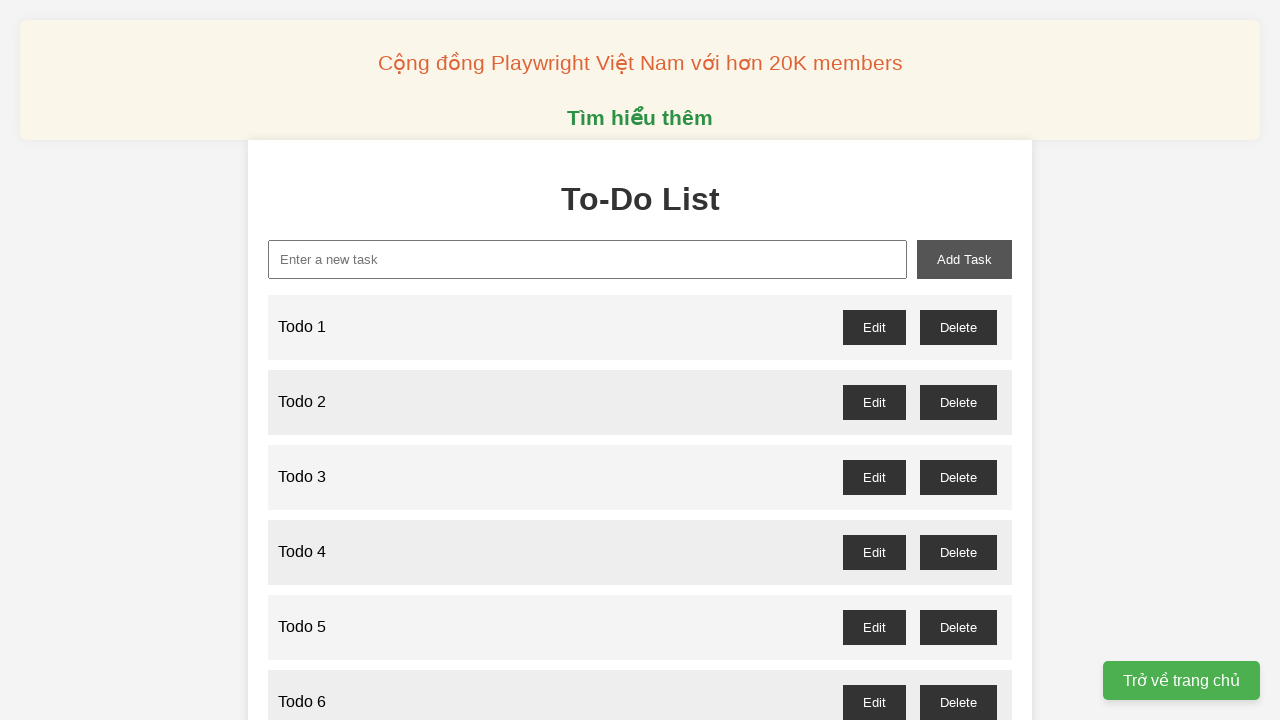

Filled new-task input with 'Todo 93' on //input[@id='new-task']
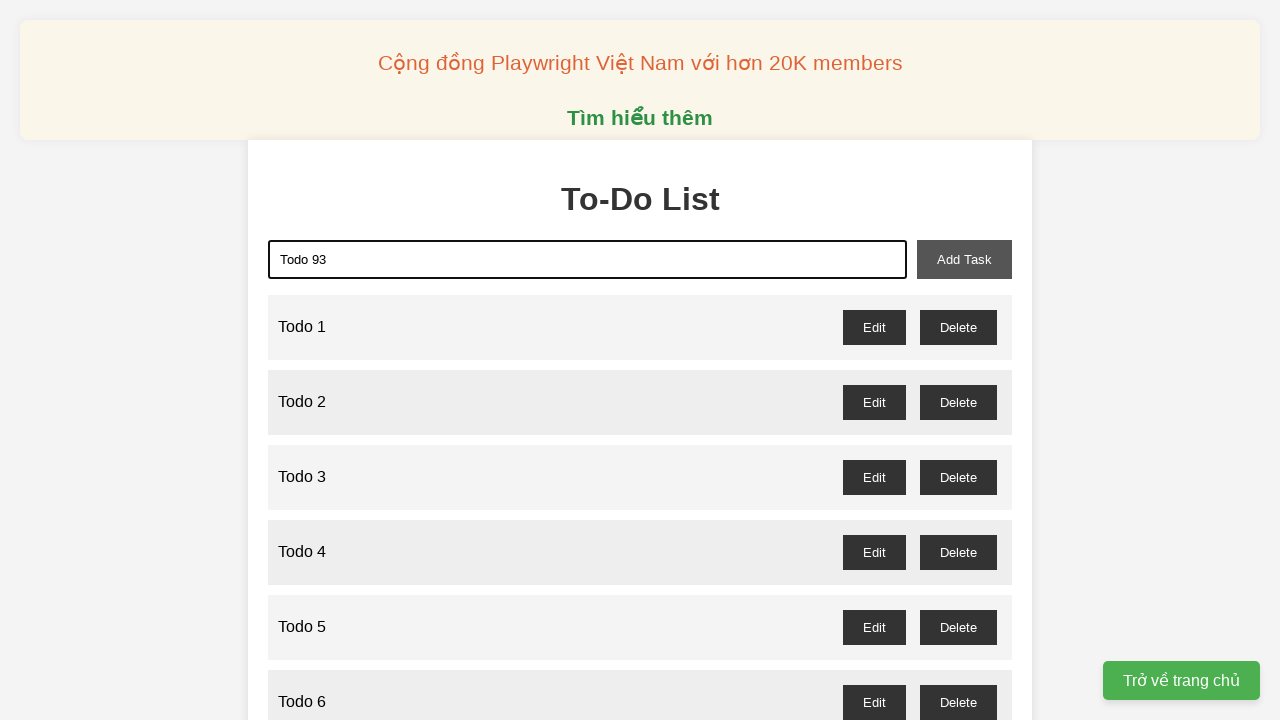

Clicked add-task button to add Todo 93 at (964, 259) on xpath=//button[@id='add-task']
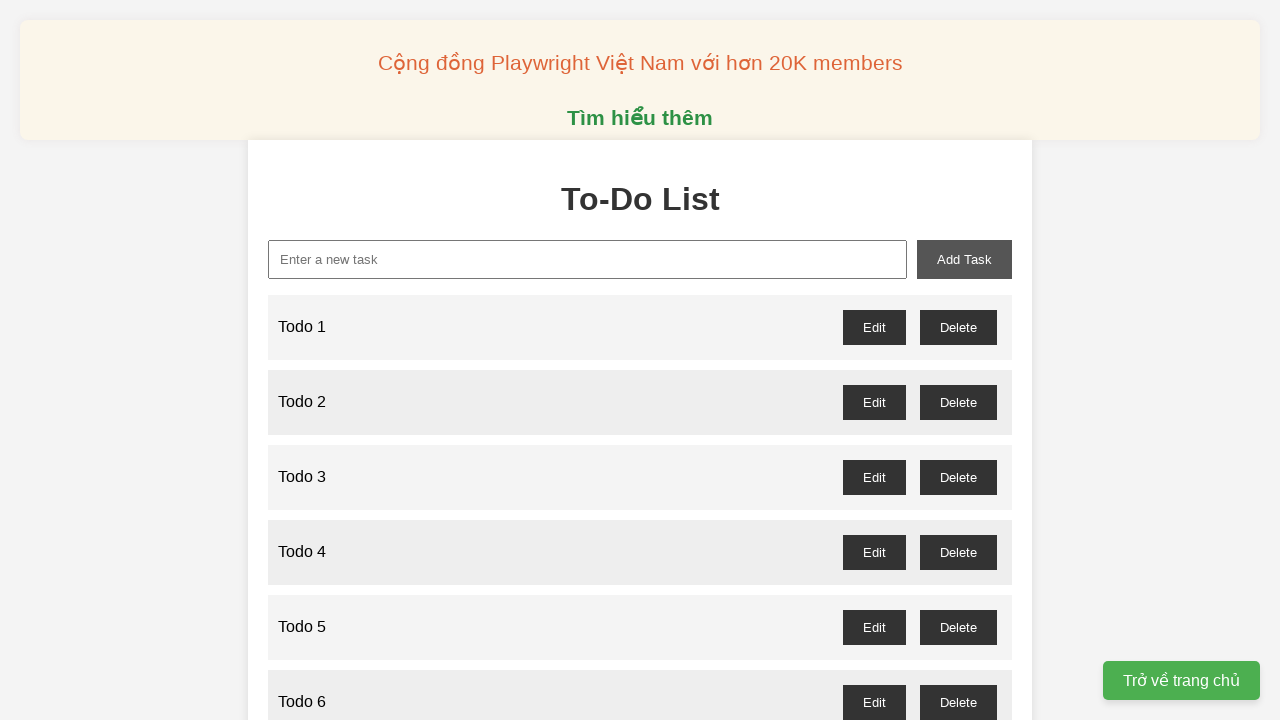

Filled new-task input with 'Todo 94' on //input[@id='new-task']
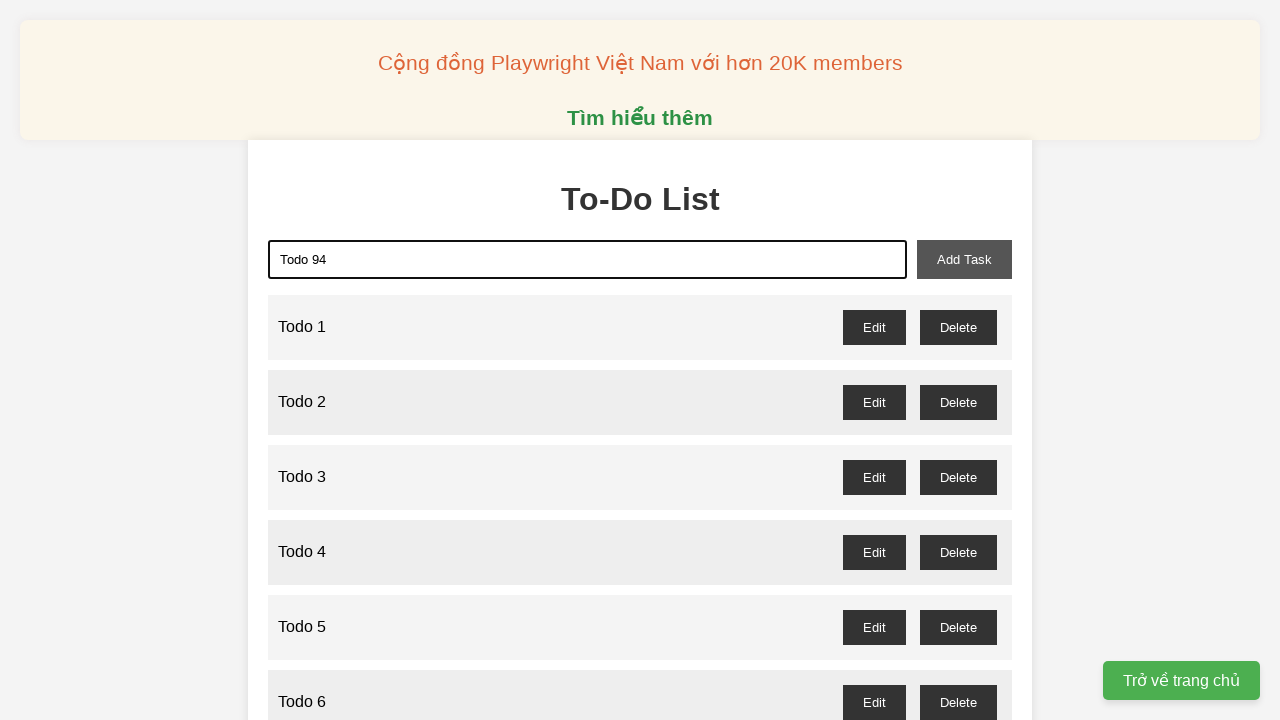

Clicked add-task button to add Todo 94 at (964, 259) on xpath=//button[@id='add-task']
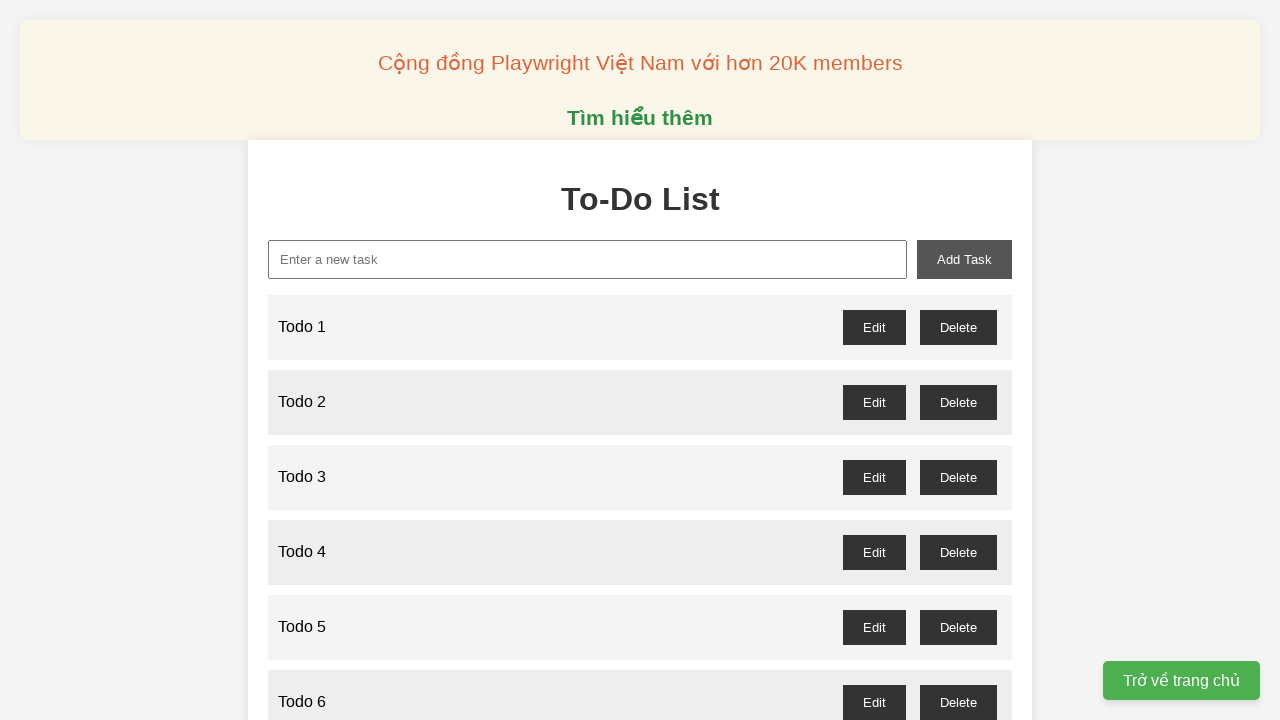

Filled new-task input with 'Todo 95' on //input[@id='new-task']
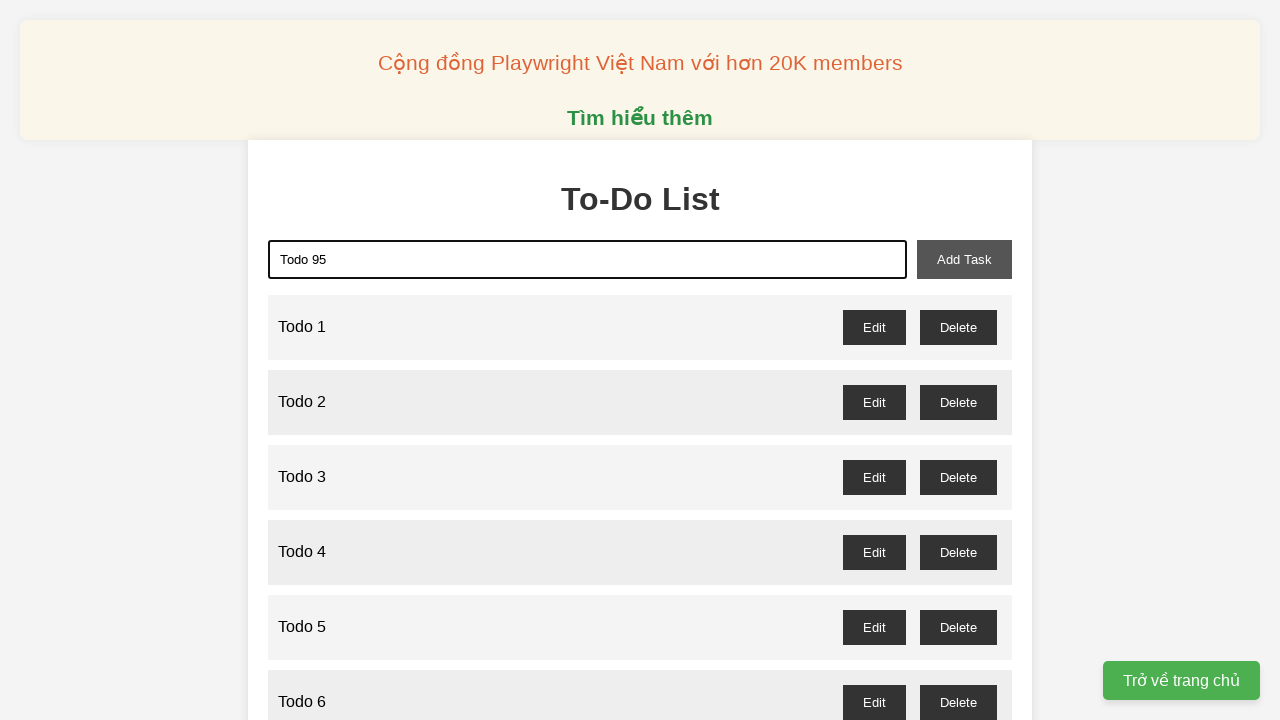

Clicked add-task button to add Todo 95 at (964, 259) on xpath=//button[@id='add-task']
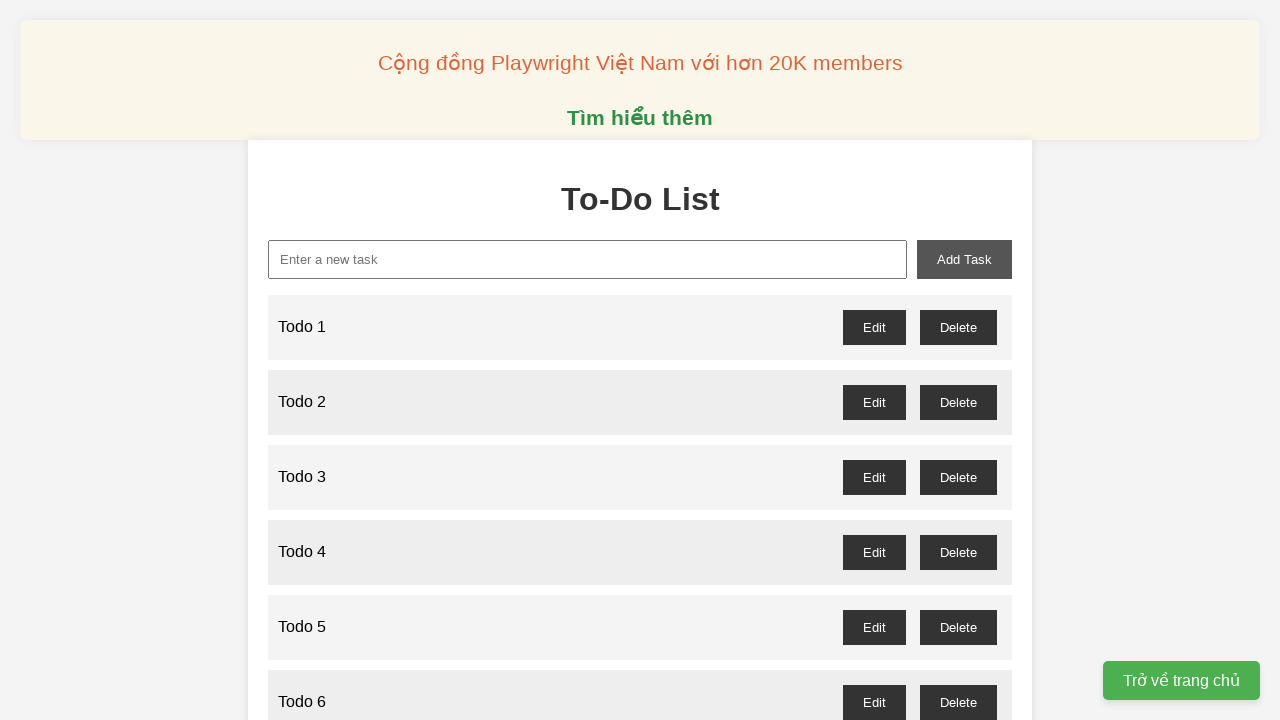

Filled new-task input with 'Todo 96' on //input[@id='new-task']
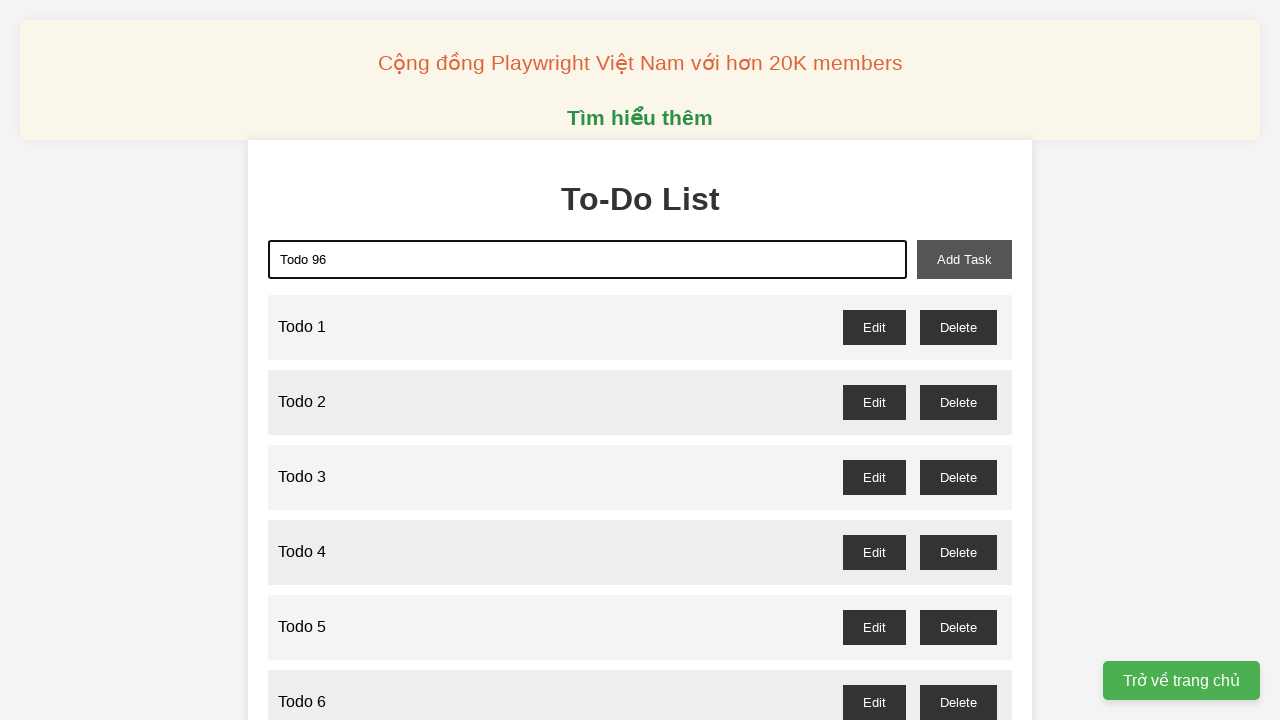

Clicked add-task button to add Todo 96 at (964, 259) on xpath=//button[@id='add-task']
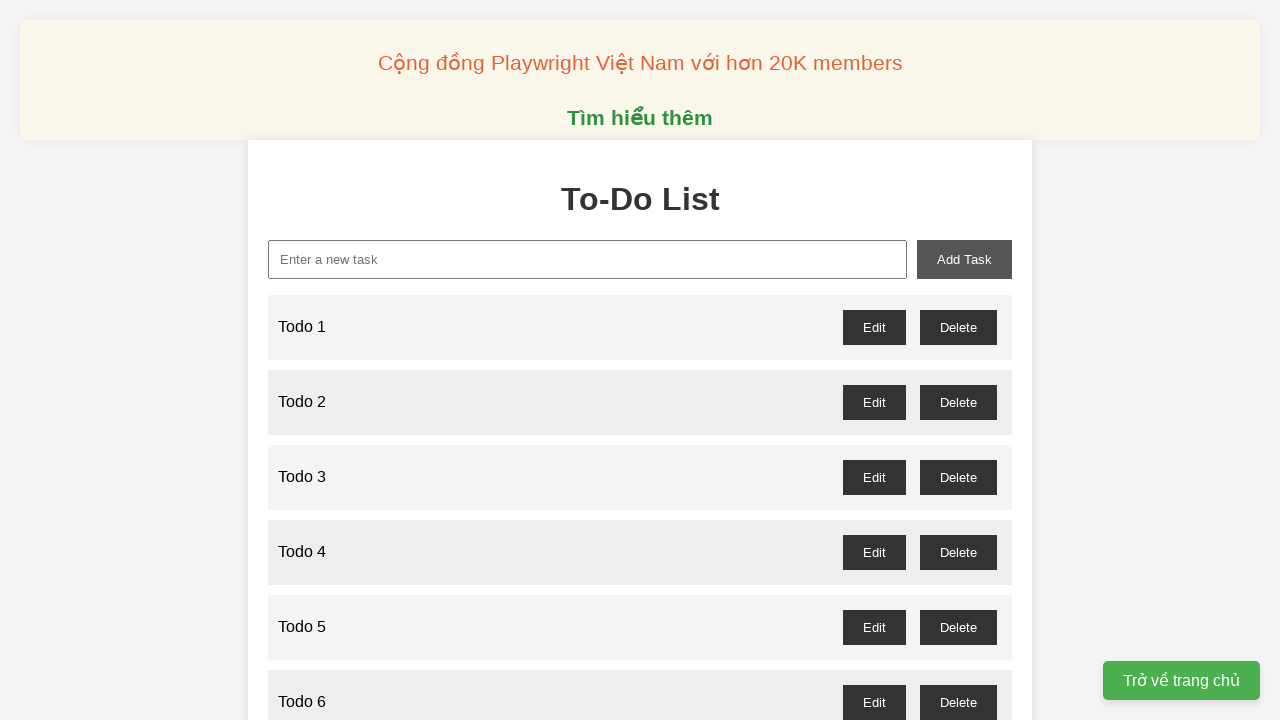

Filled new-task input with 'Todo 97' on //input[@id='new-task']
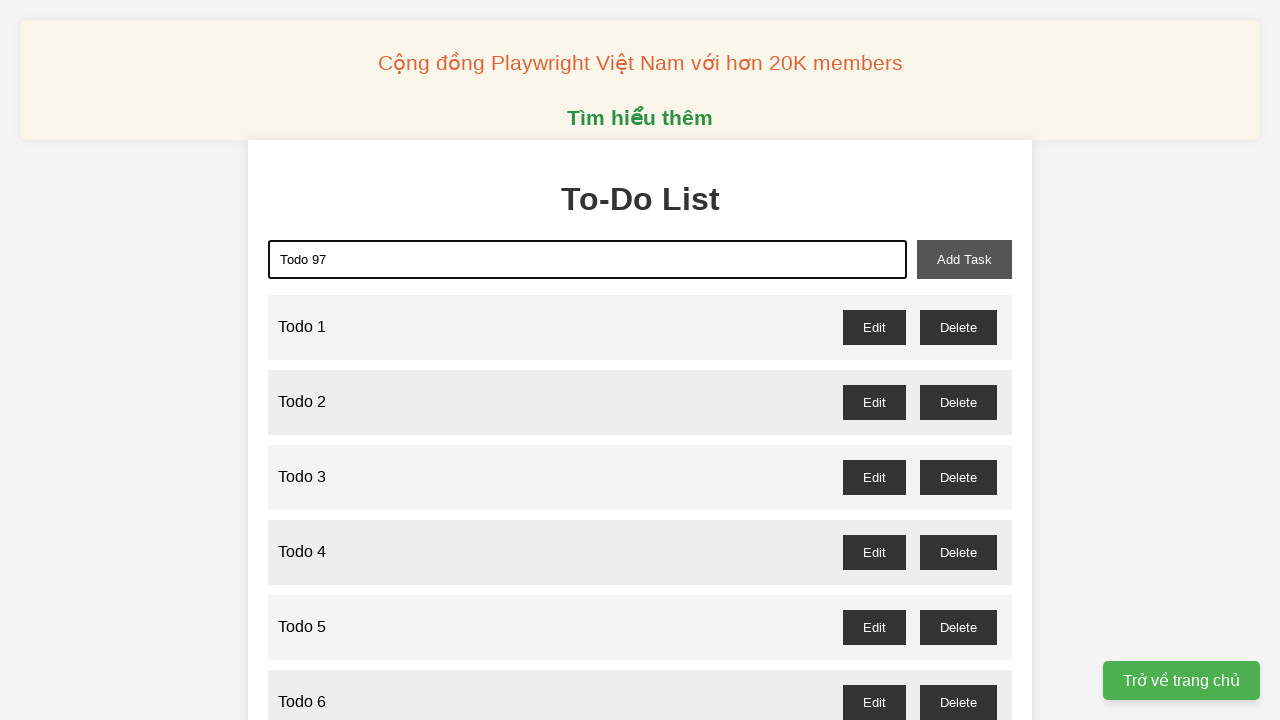

Clicked add-task button to add Todo 97 at (964, 259) on xpath=//button[@id='add-task']
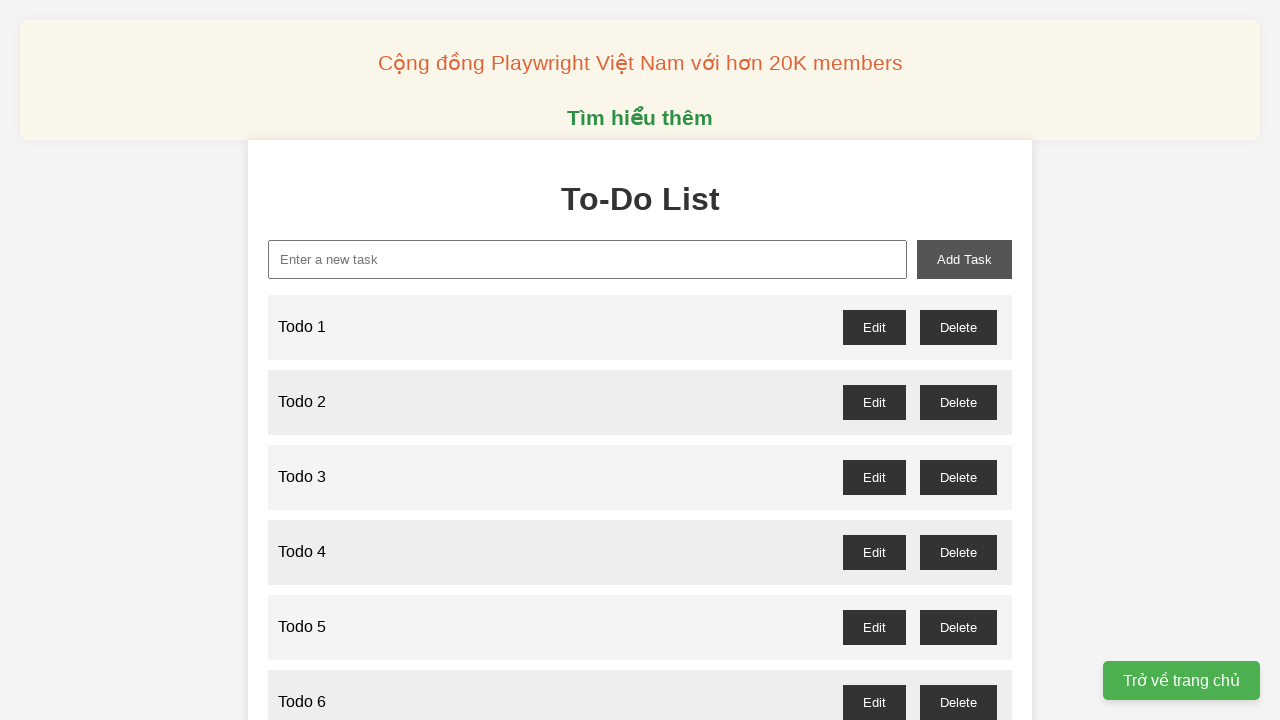

Filled new-task input with 'Todo 98' on //input[@id='new-task']
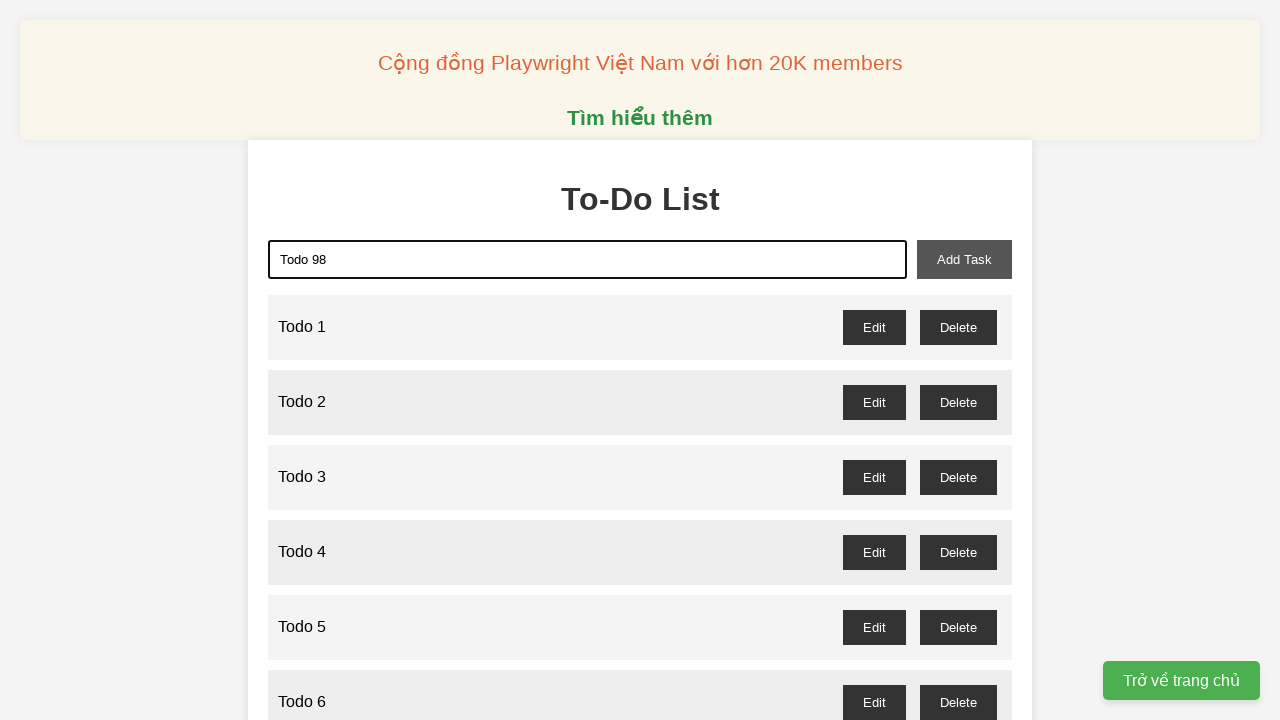

Clicked add-task button to add Todo 98 at (964, 259) on xpath=//button[@id='add-task']
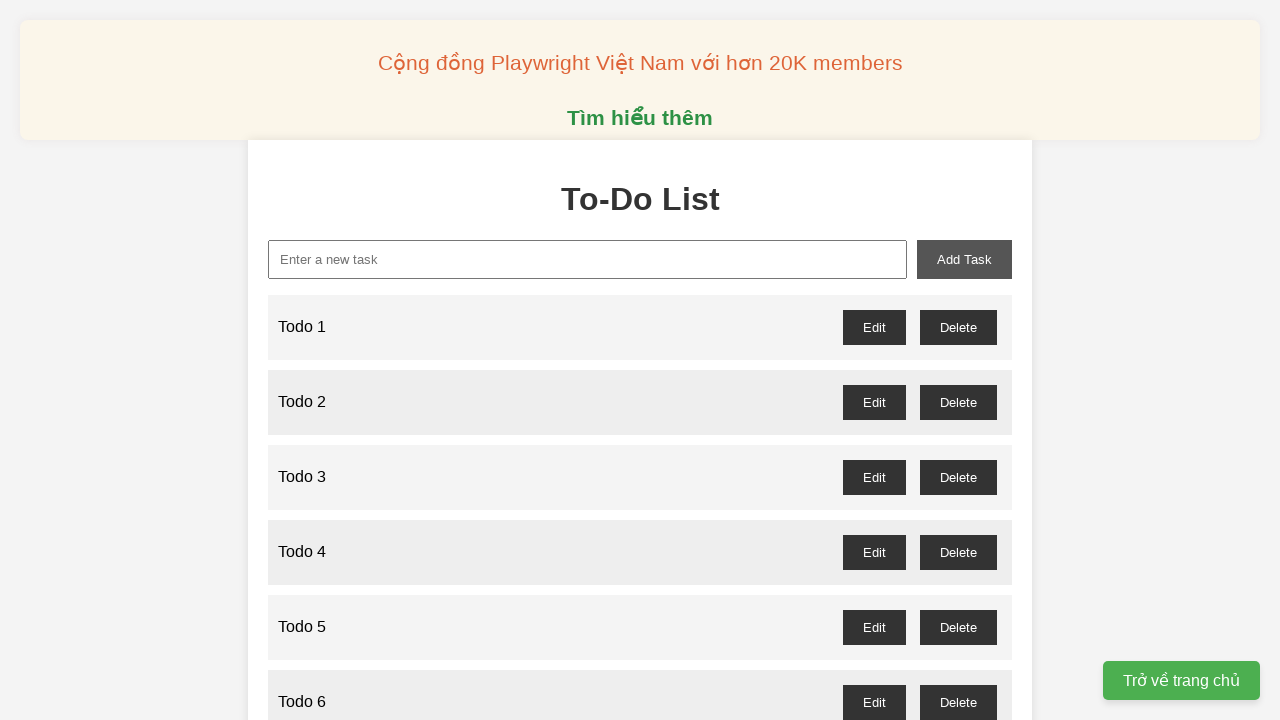

Filled new-task input with 'Todo 99' on //input[@id='new-task']
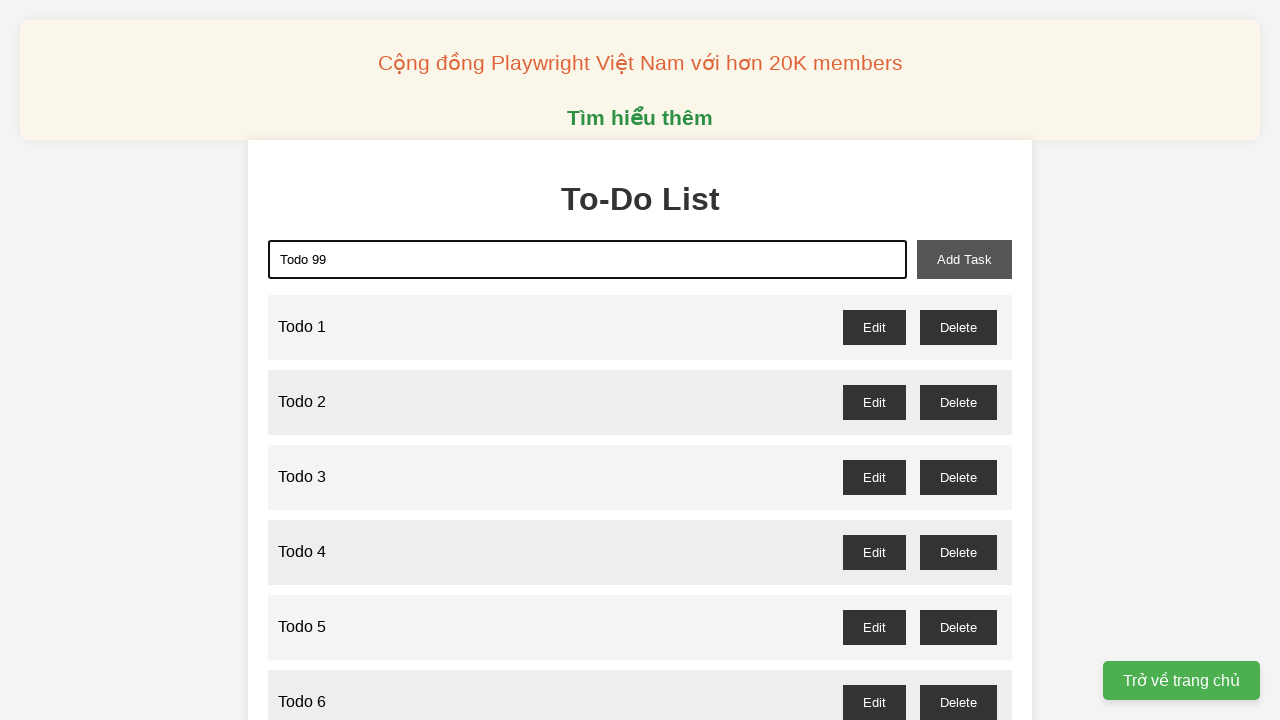

Clicked add-task button to add Todo 99 at (964, 259) on xpath=//button[@id='add-task']
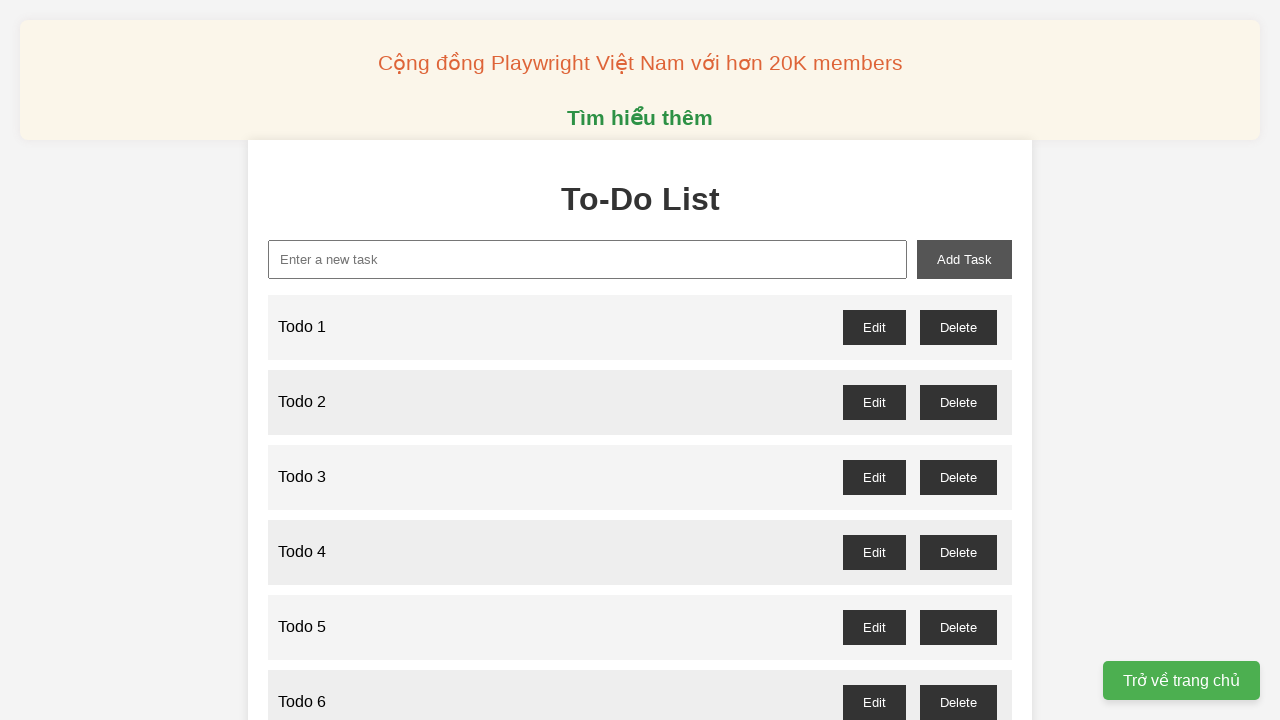

Filled new-task input with 'Todo 100' on //input[@id='new-task']
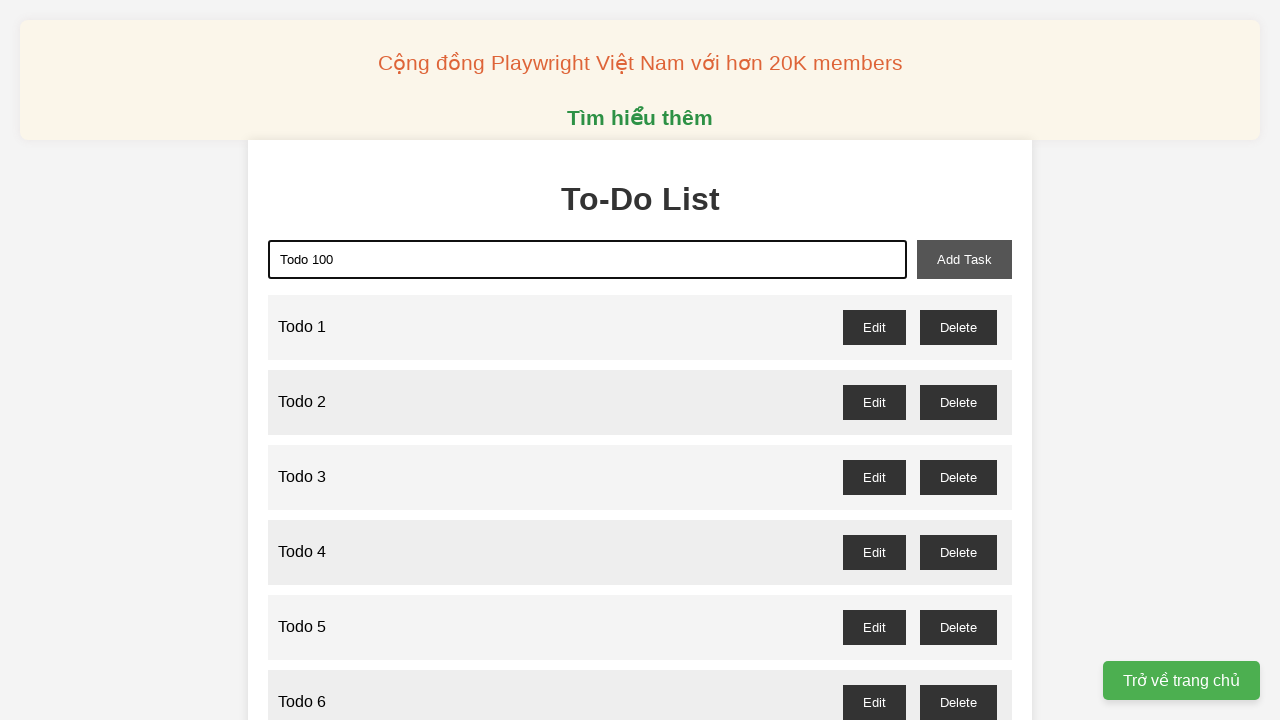

Clicked add-task button to add Todo 100 at (964, 259) on xpath=//button[@id='add-task']
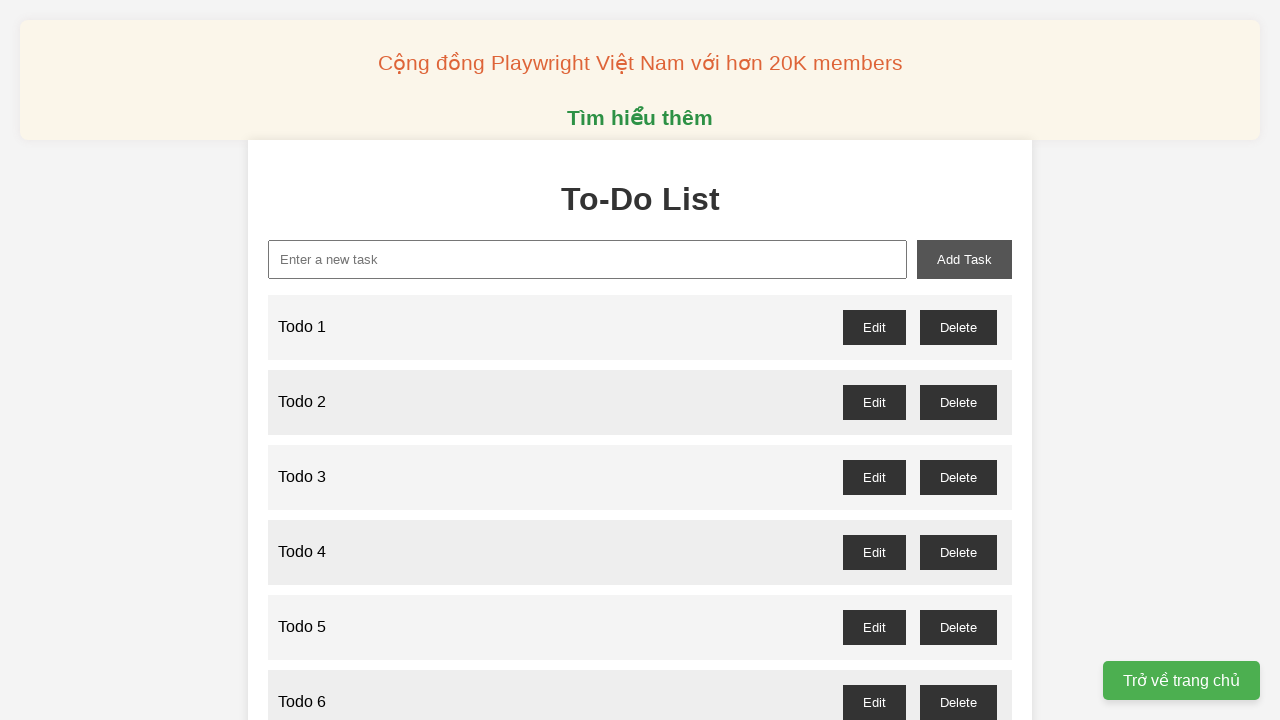

Set up dialog handler to accept confirmation dialogs
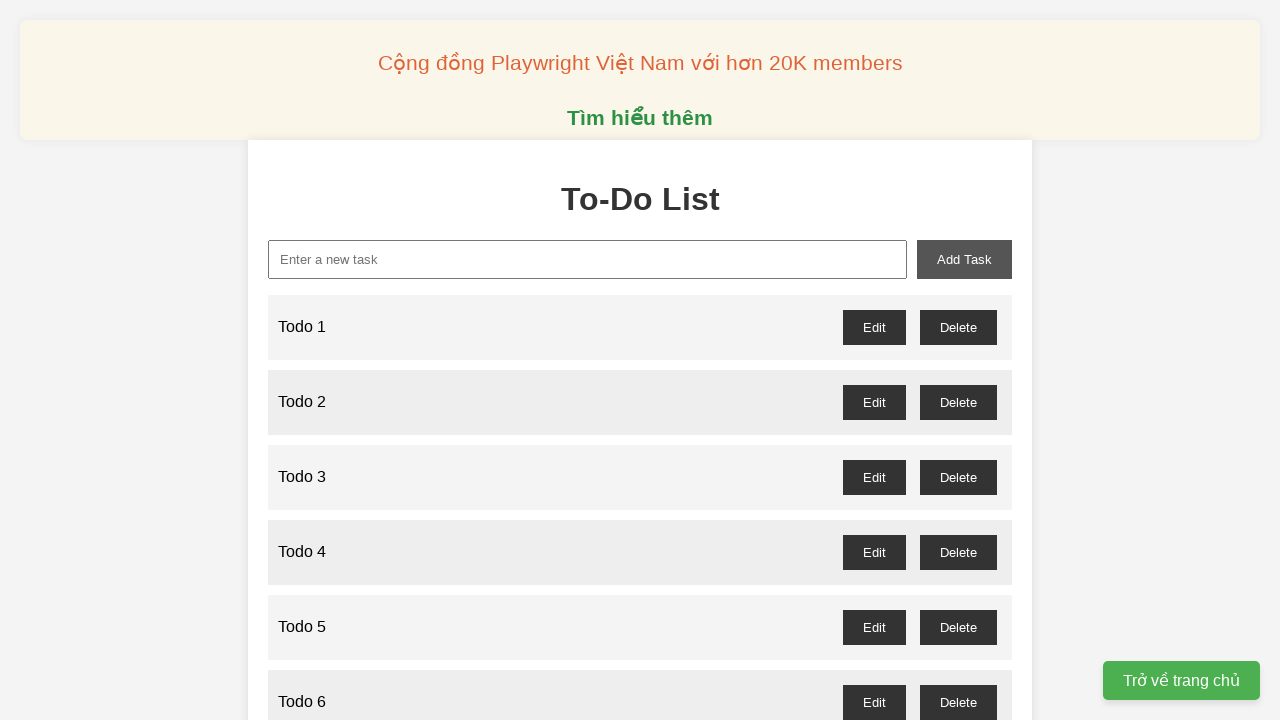

Clicked delete button for Todo 1 and accepted confirmation dialog at (958, 327) on //button[@id='todo-1-delete']
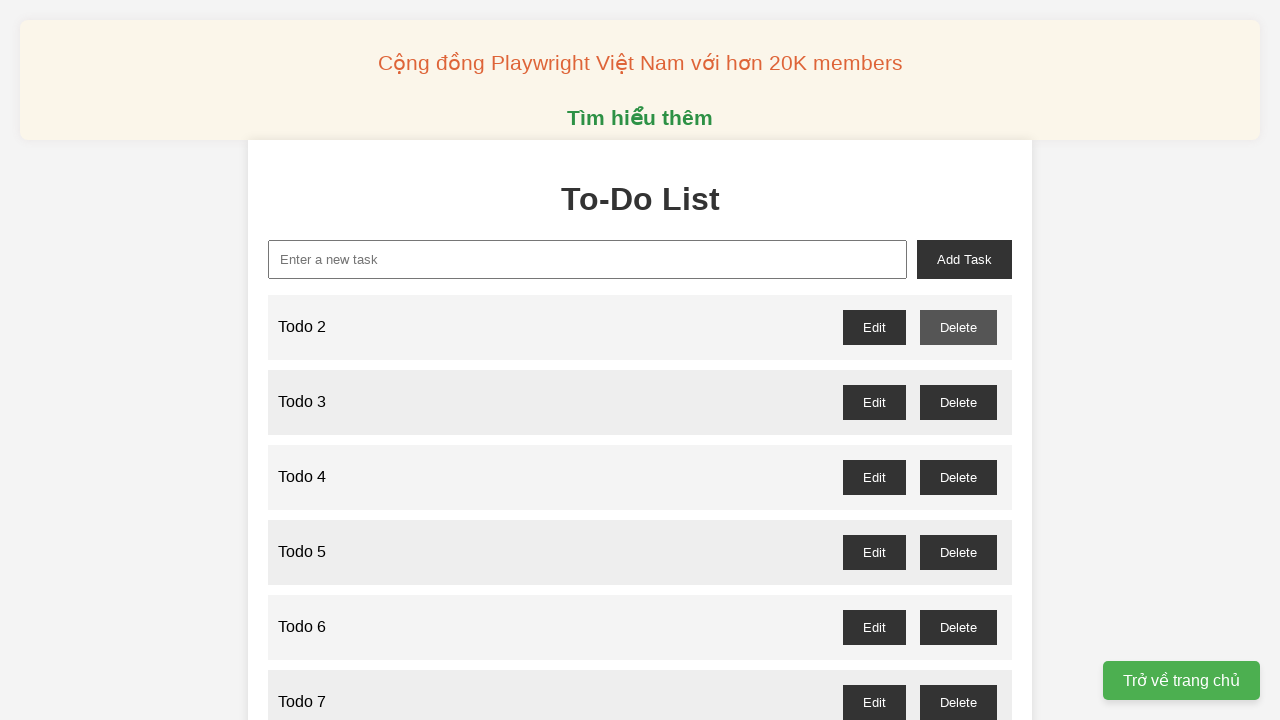

Clicked delete button for Todo 3 and accepted confirmation dialog at (958, 402) on //button[@id='todo-3-delete']
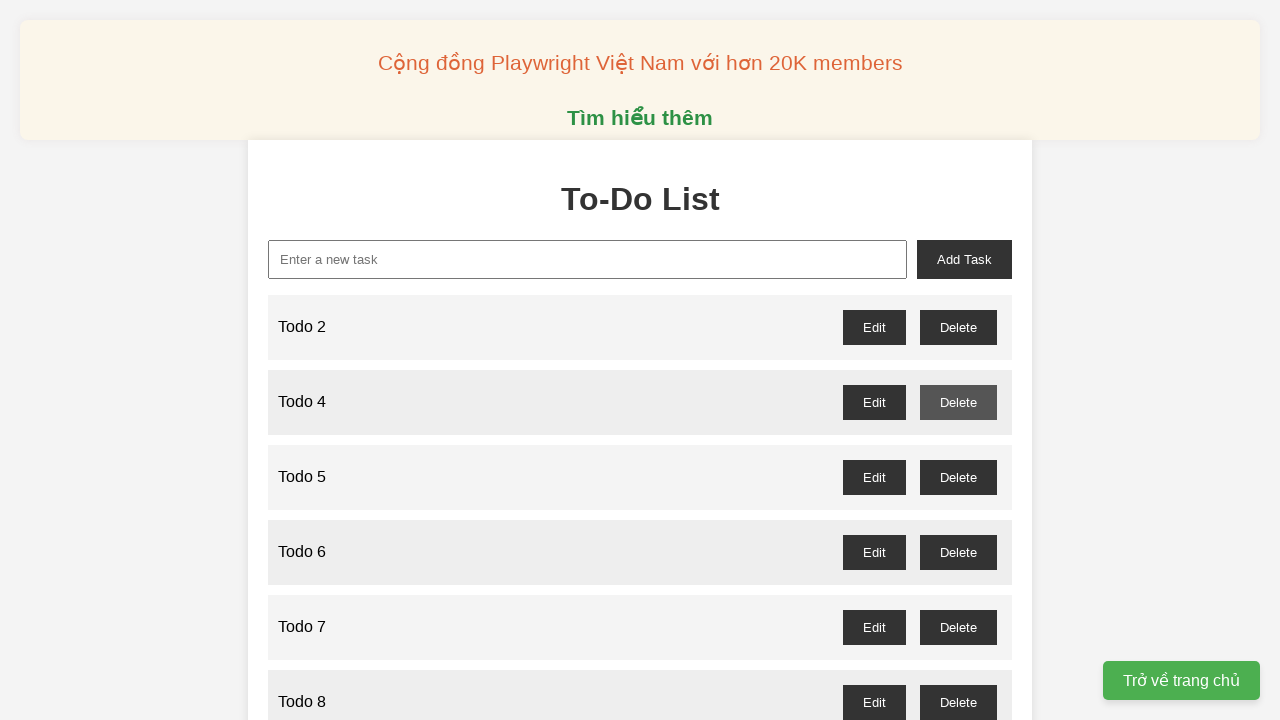

Clicked delete button for Todo 5 and accepted confirmation dialog at (958, 477) on //button[@id='todo-5-delete']
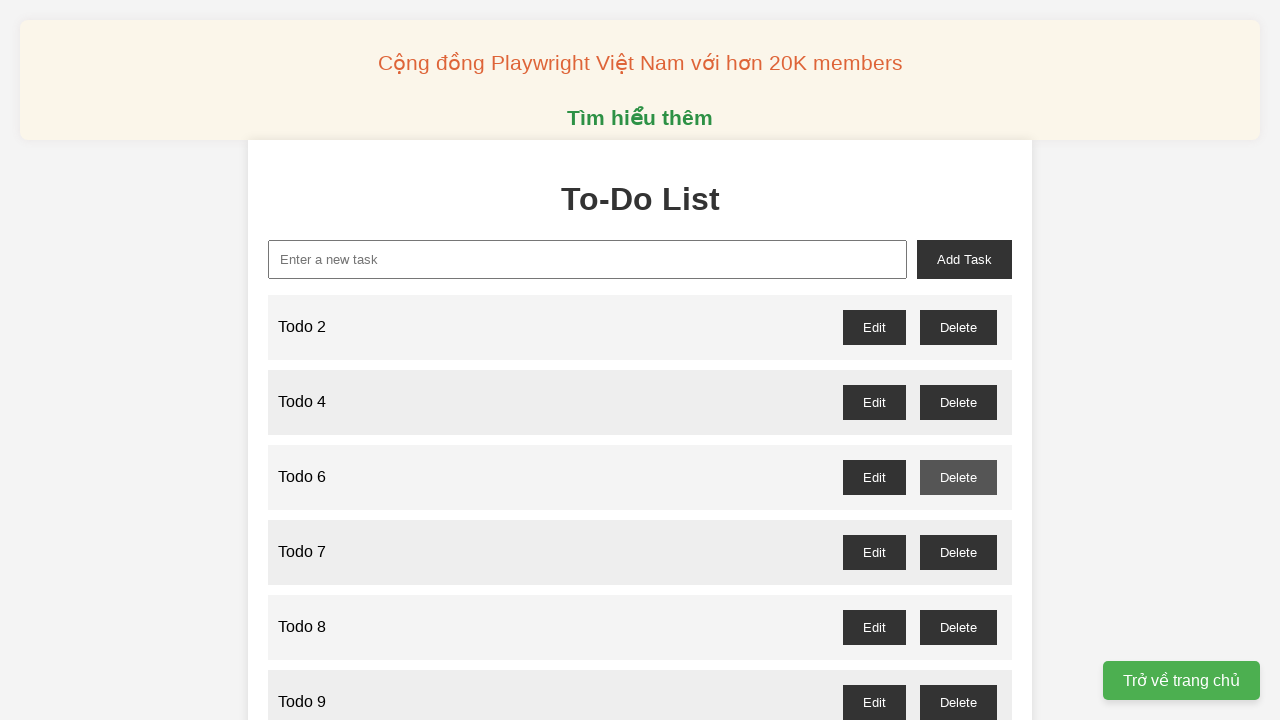

Clicked delete button for Todo 7 and accepted confirmation dialog at (958, 552) on //button[@id='todo-7-delete']
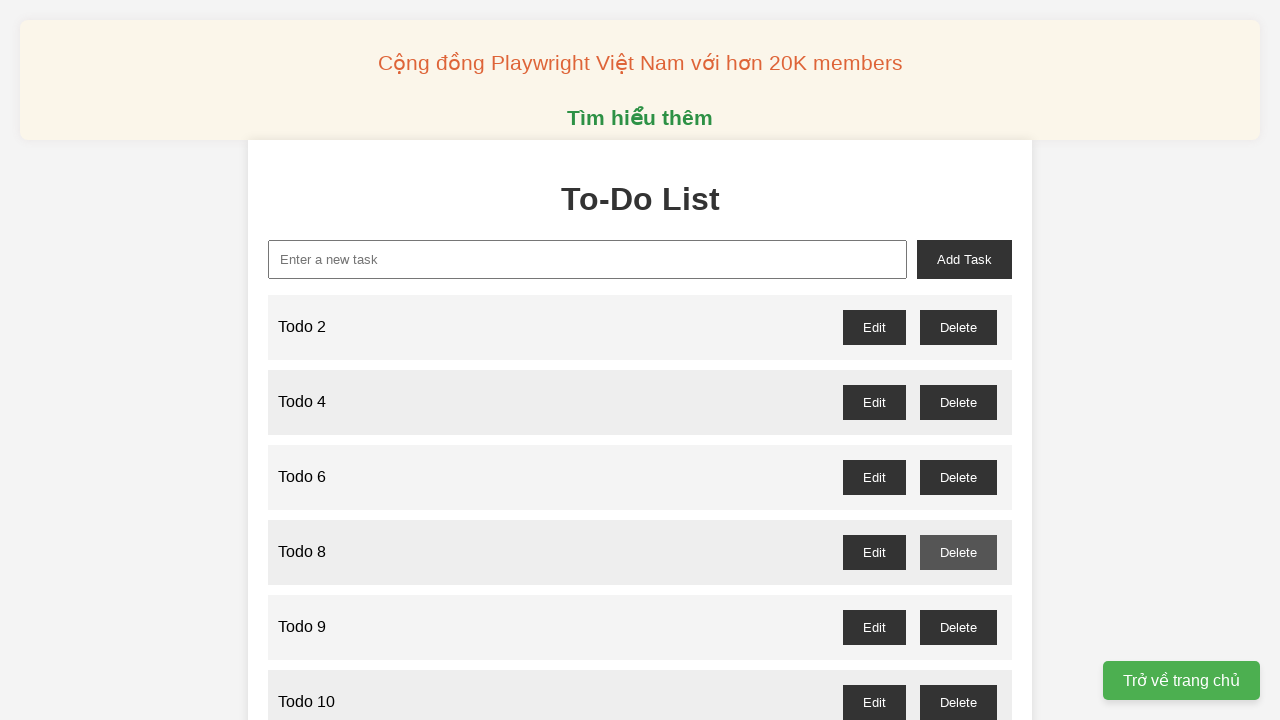

Clicked delete button for Todo 9 and accepted confirmation dialog at (958, 627) on //button[@id='todo-9-delete']
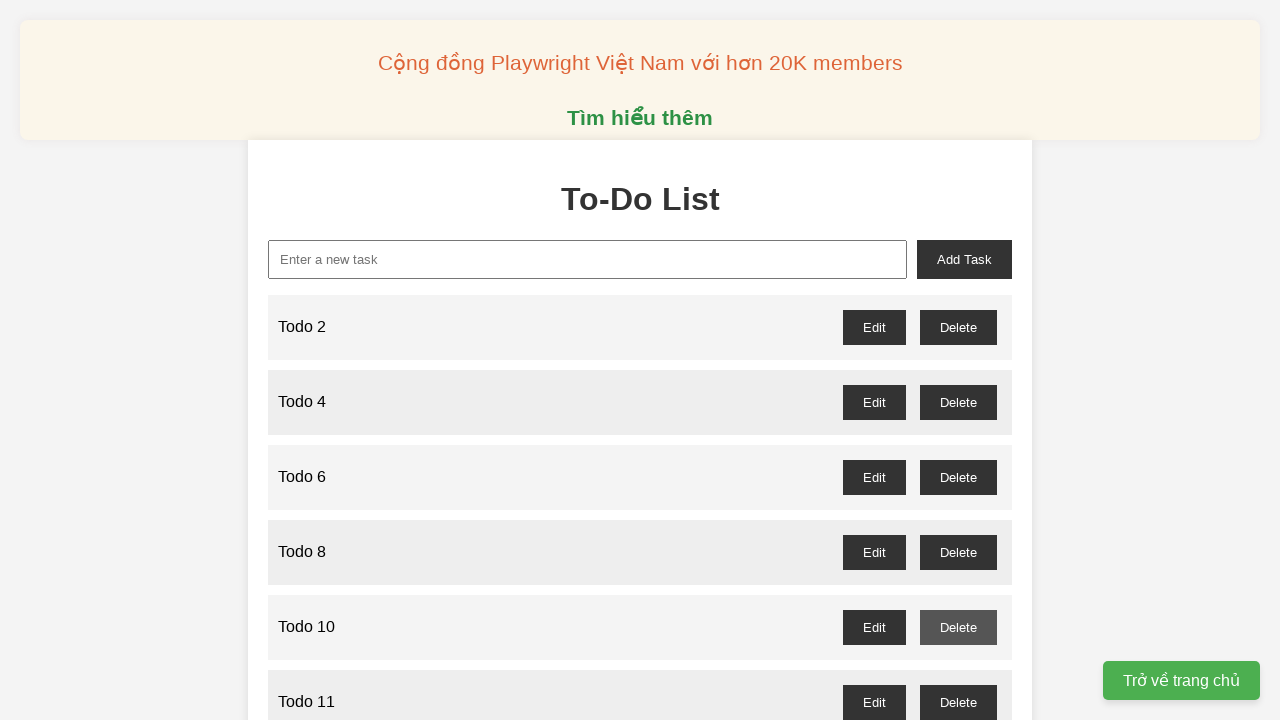

Clicked delete button for Todo 11 and accepted confirmation dialog at (958, 702) on //button[@id='todo-11-delete']
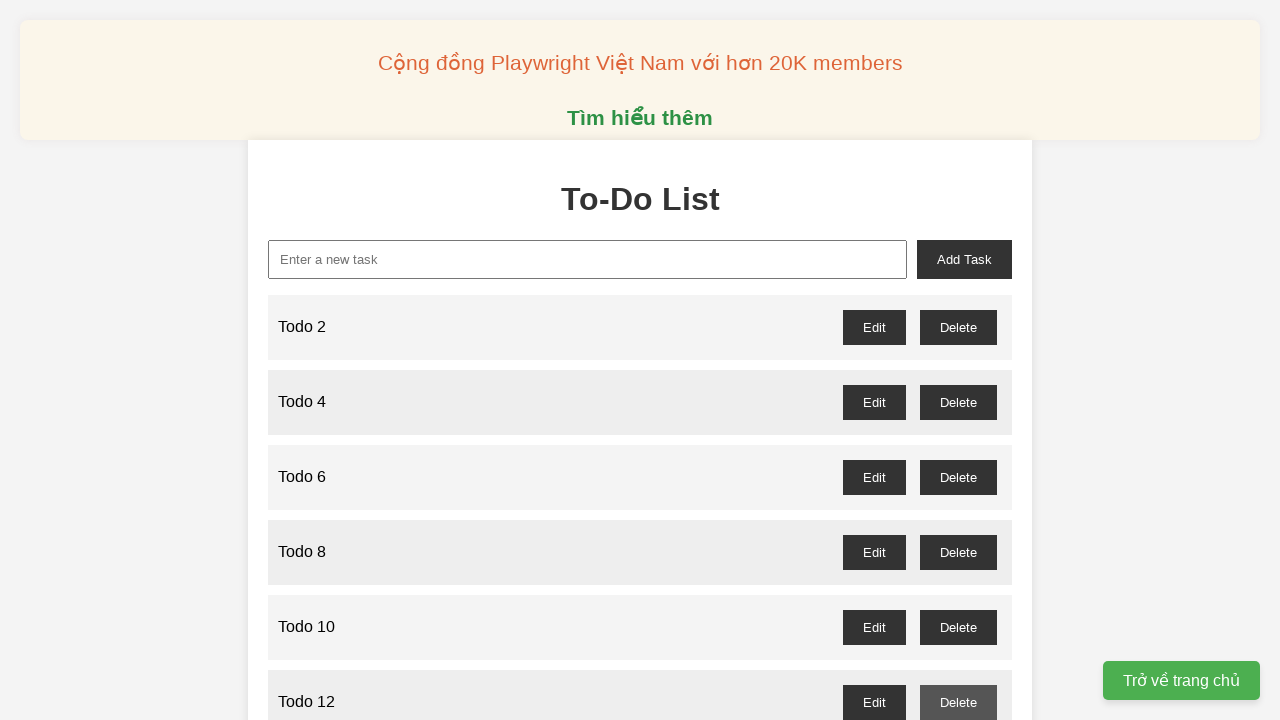

Clicked delete button for Todo 13 and accepted confirmation dialog at (958, 360) on //button[@id='todo-13-delete']
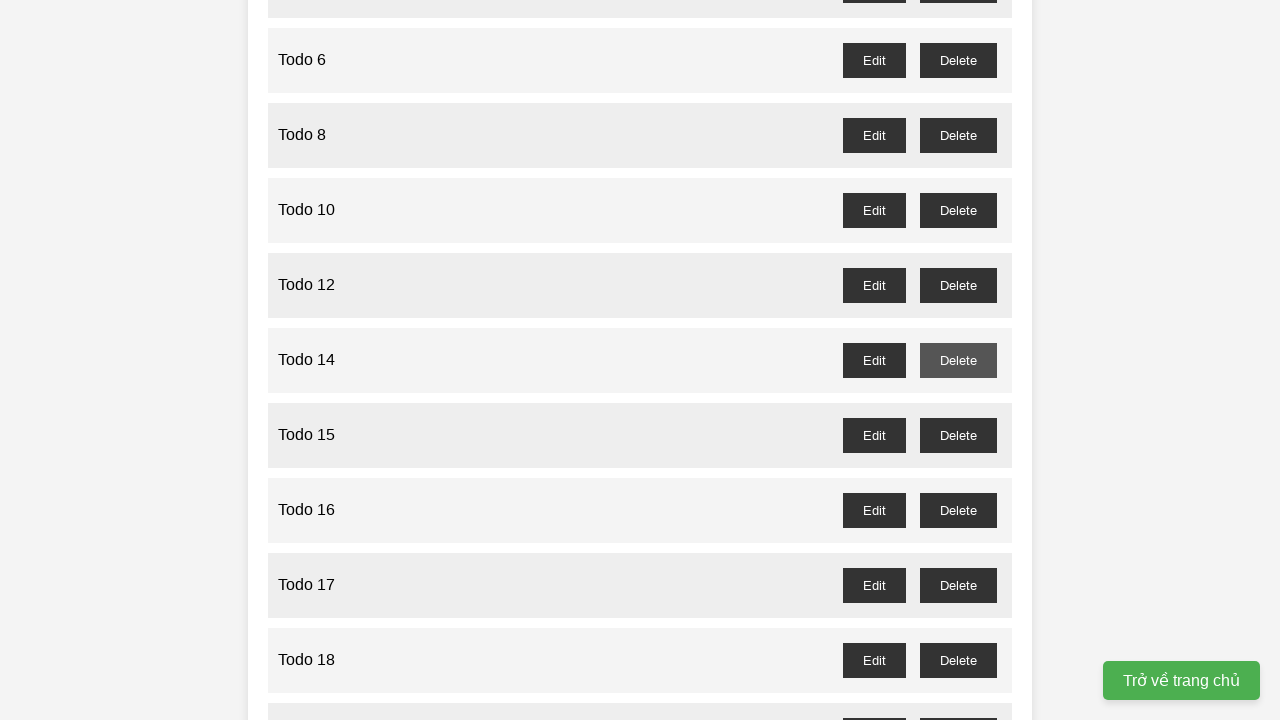

Clicked delete button for Todo 15 and accepted confirmation dialog at (958, 435) on //button[@id='todo-15-delete']
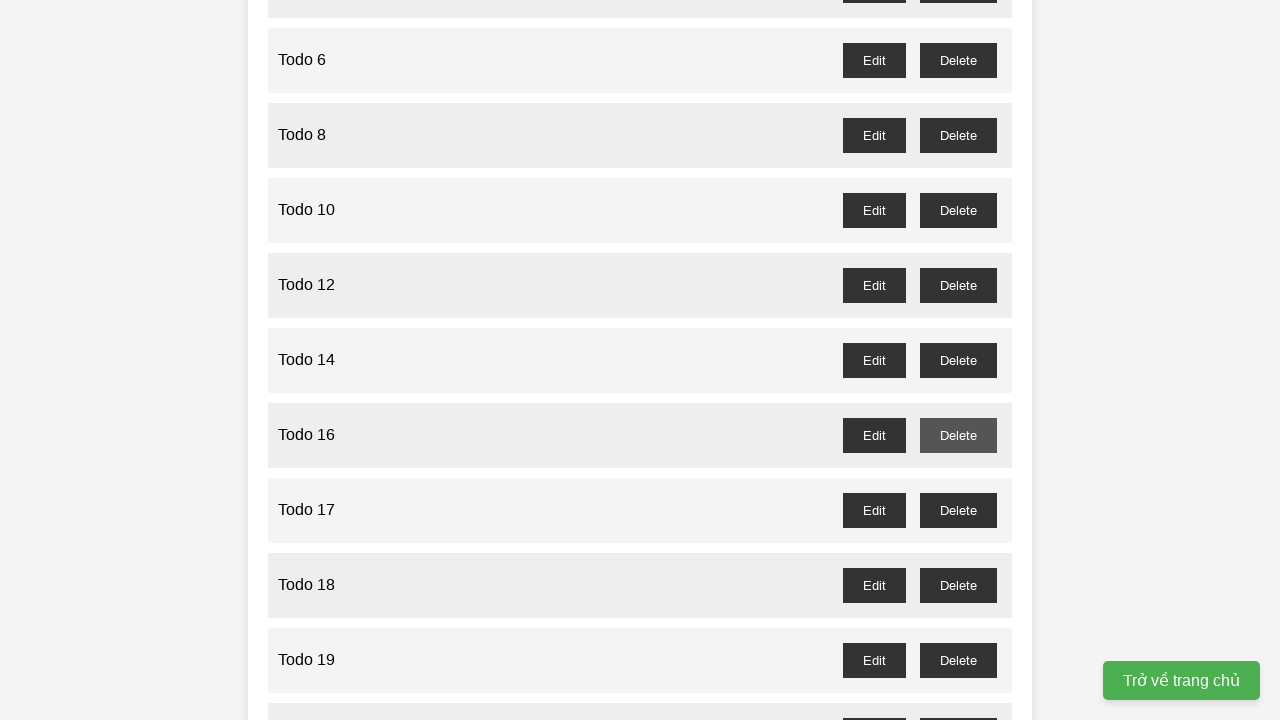

Clicked delete button for Todo 17 and accepted confirmation dialog at (958, 510) on //button[@id='todo-17-delete']
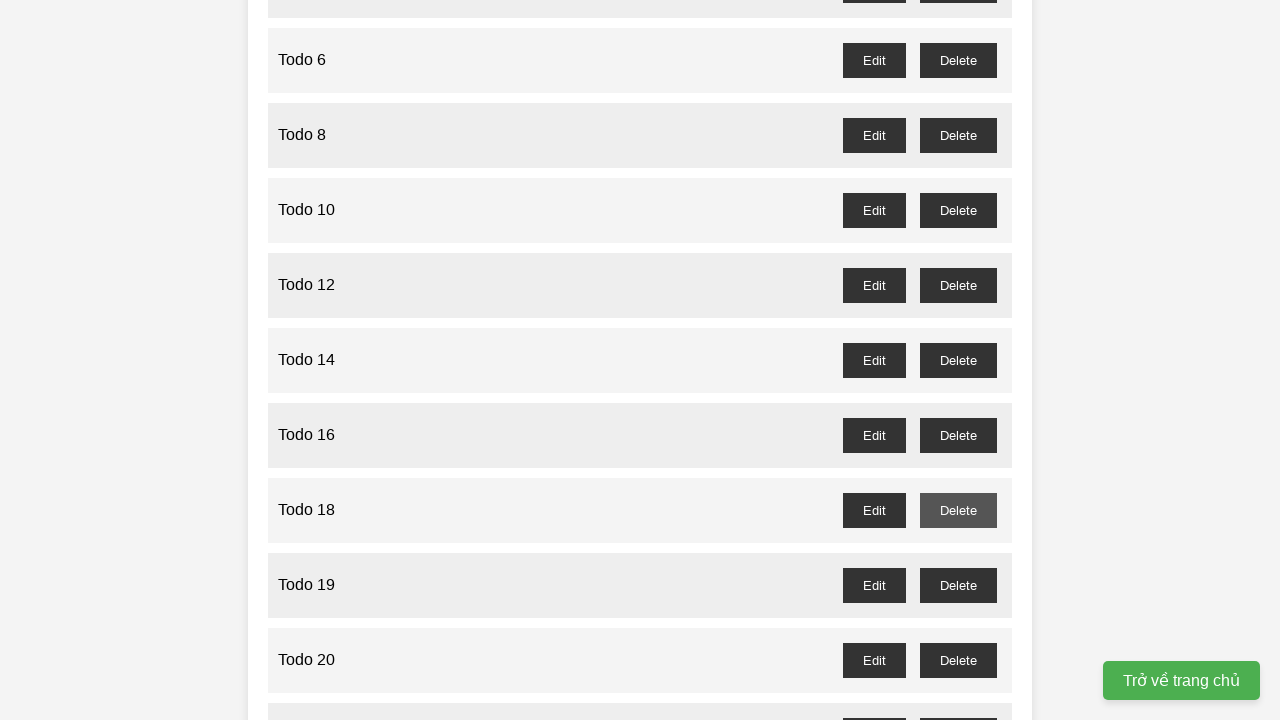

Clicked delete button for Todo 19 and accepted confirmation dialog at (958, 585) on //button[@id='todo-19-delete']
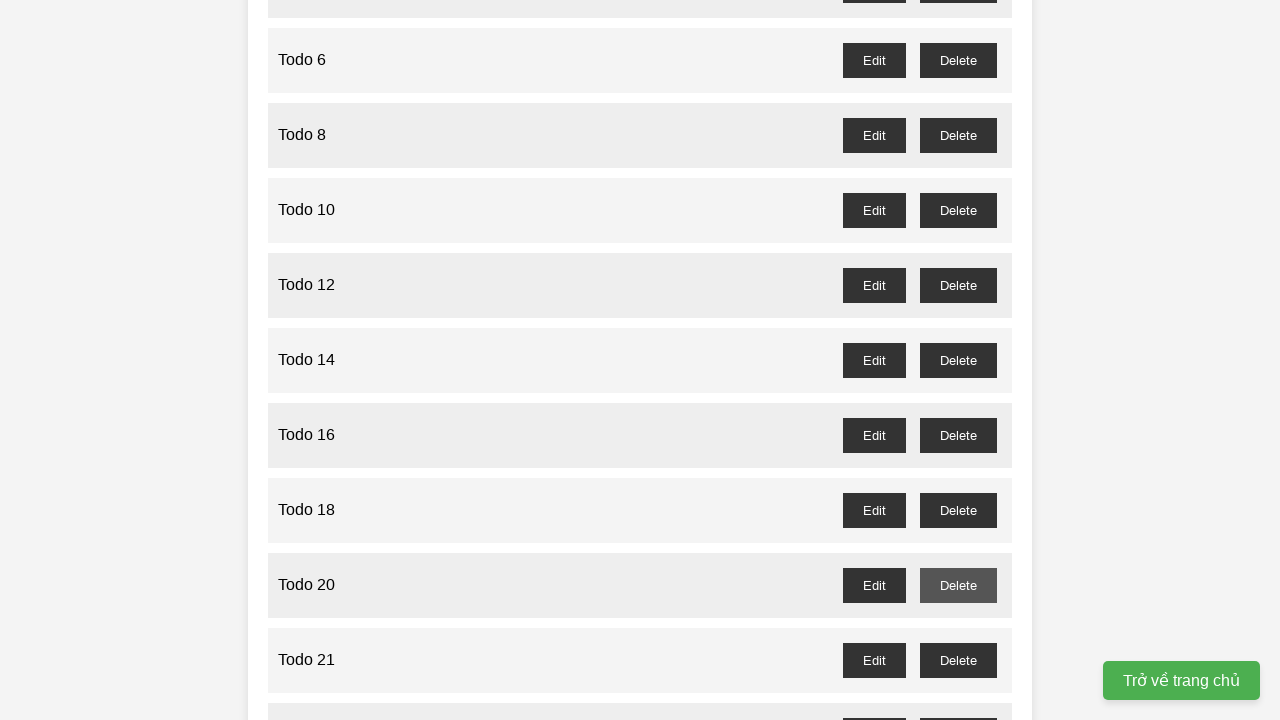

Clicked delete button for Todo 21 and accepted confirmation dialog at (958, 660) on //button[@id='todo-21-delete']
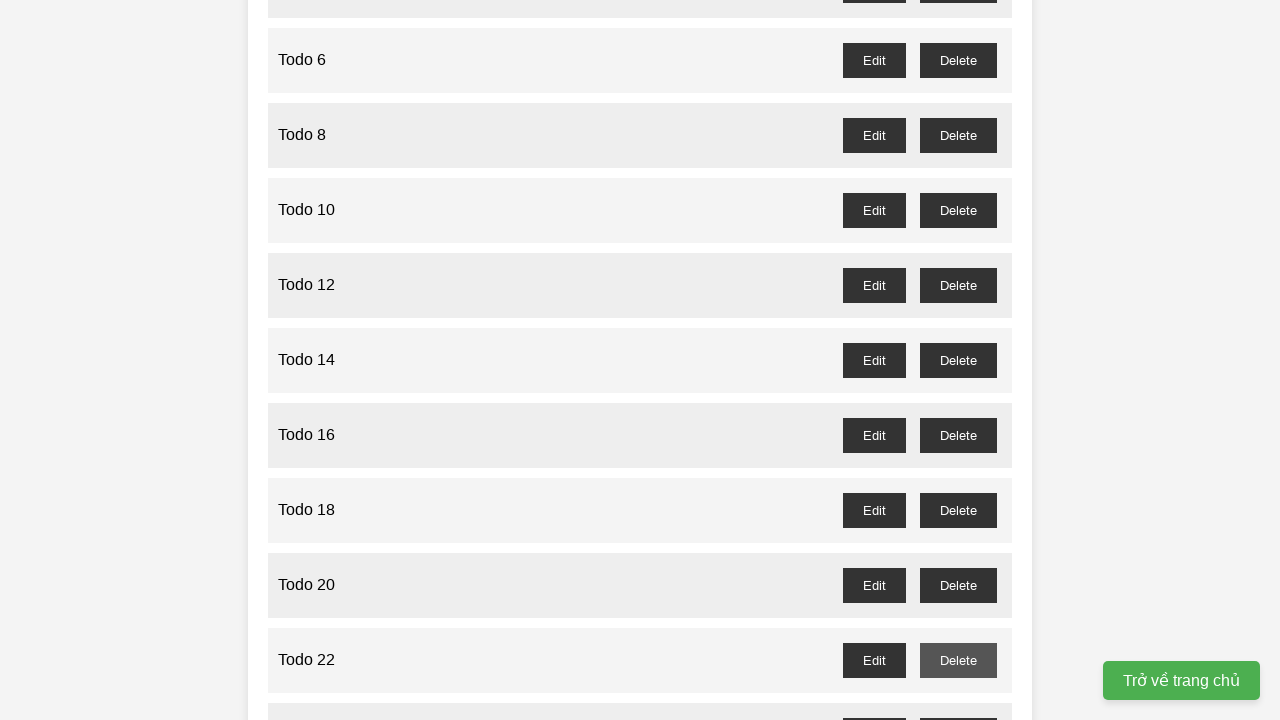

Clicked delete button for Todo 23 and accepted confirmation dialog at (958, 703) on //button[@id='todo-23-delete']
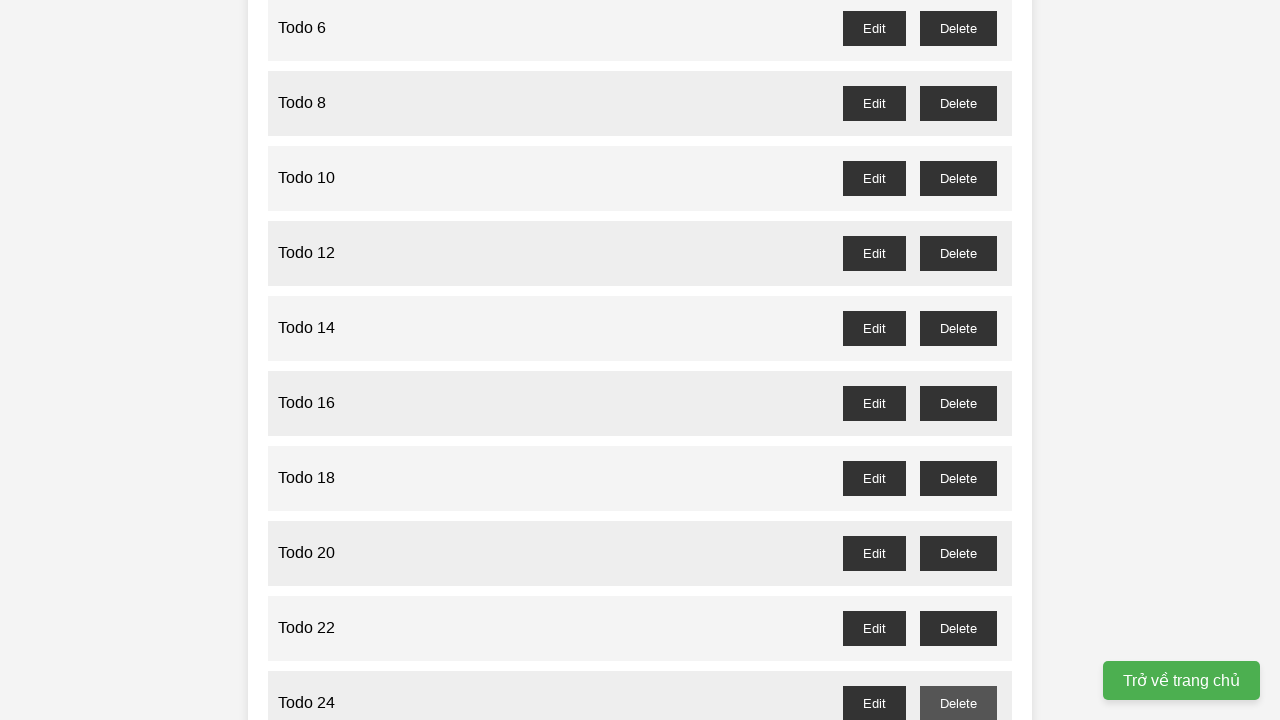

Clicked delete button for Todo 25 and accepted confirmation dialog at (958, 360) on //button[@id='todo-25-delete']
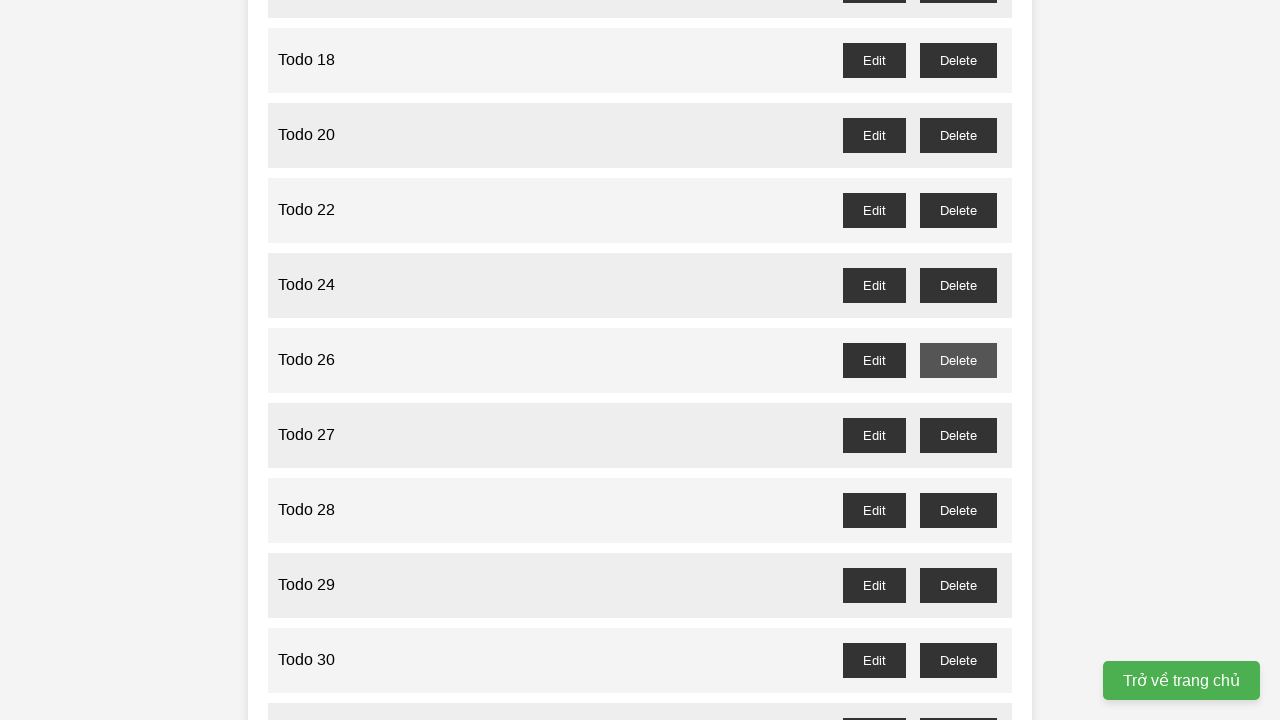

Clicked delete button for Todo 27 and accepted confirmation dialog at (958, 435) on //button[@id='todo-27-delete']
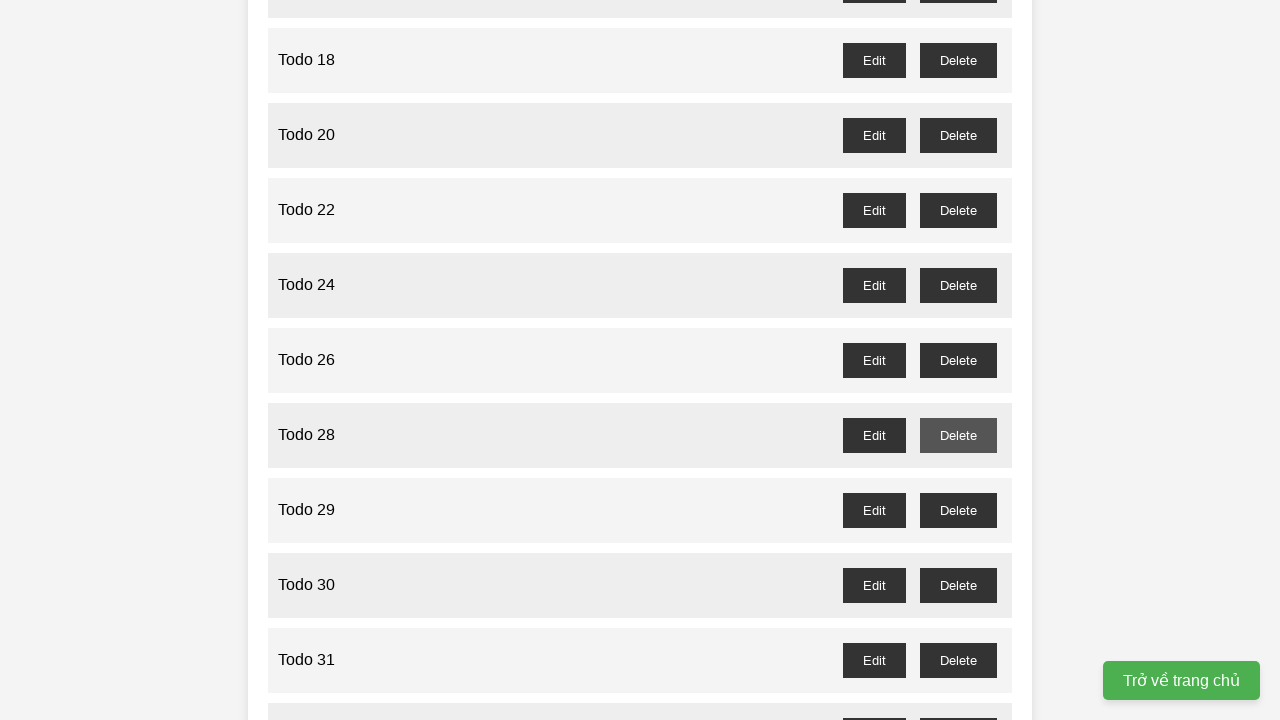

Clicked delete button for Todo 29 and accepted confirmation dialog at (958, 510) on //button[@id='todo-29-delete']
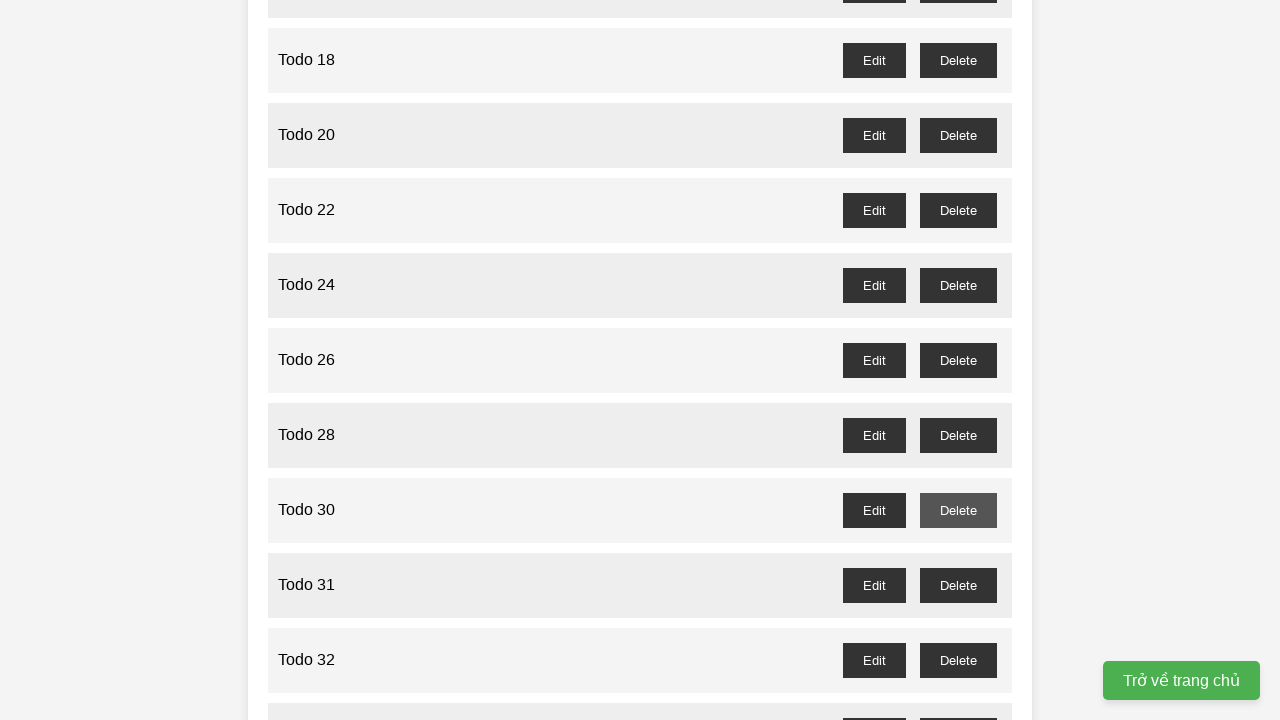

Clicked delete button for Todo 31 and accepted confirmation dialog at (958, 585) on //button[@id='todo-31-delete']
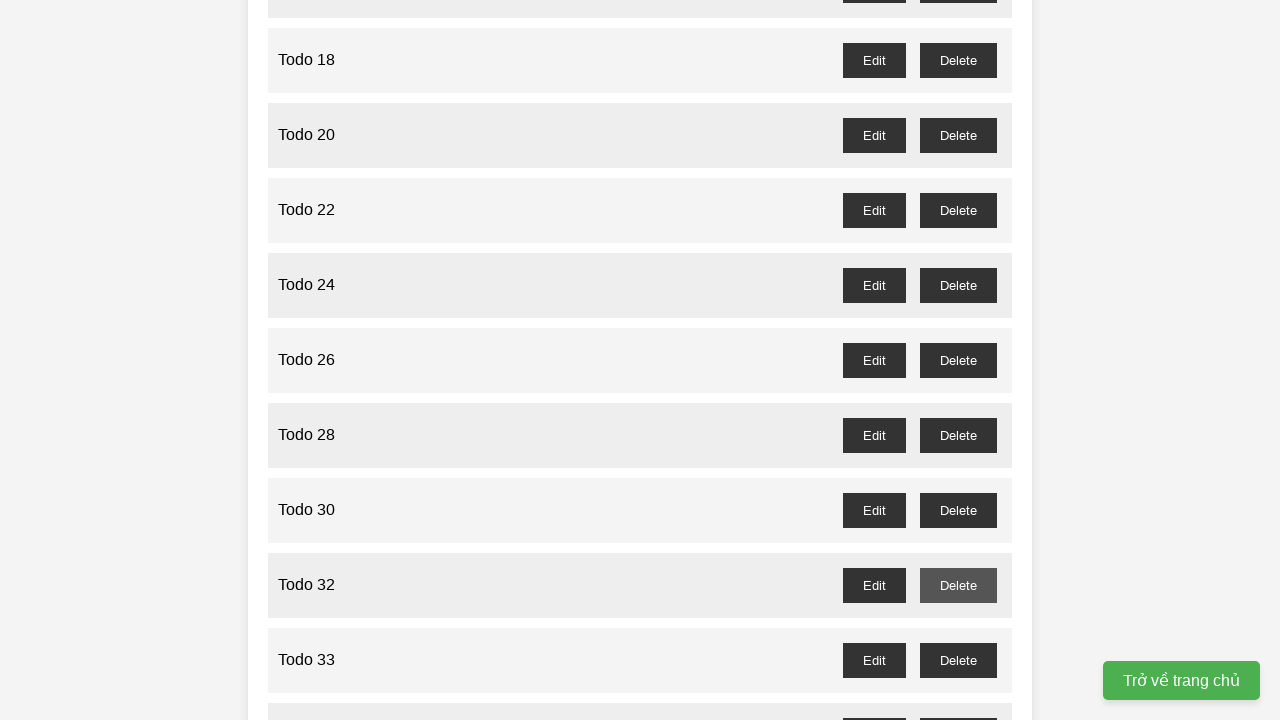

Clicked delete button for Todo 33 and accepted confirmation dialog at (958, 660) on //button[@id='todo-33-delete']
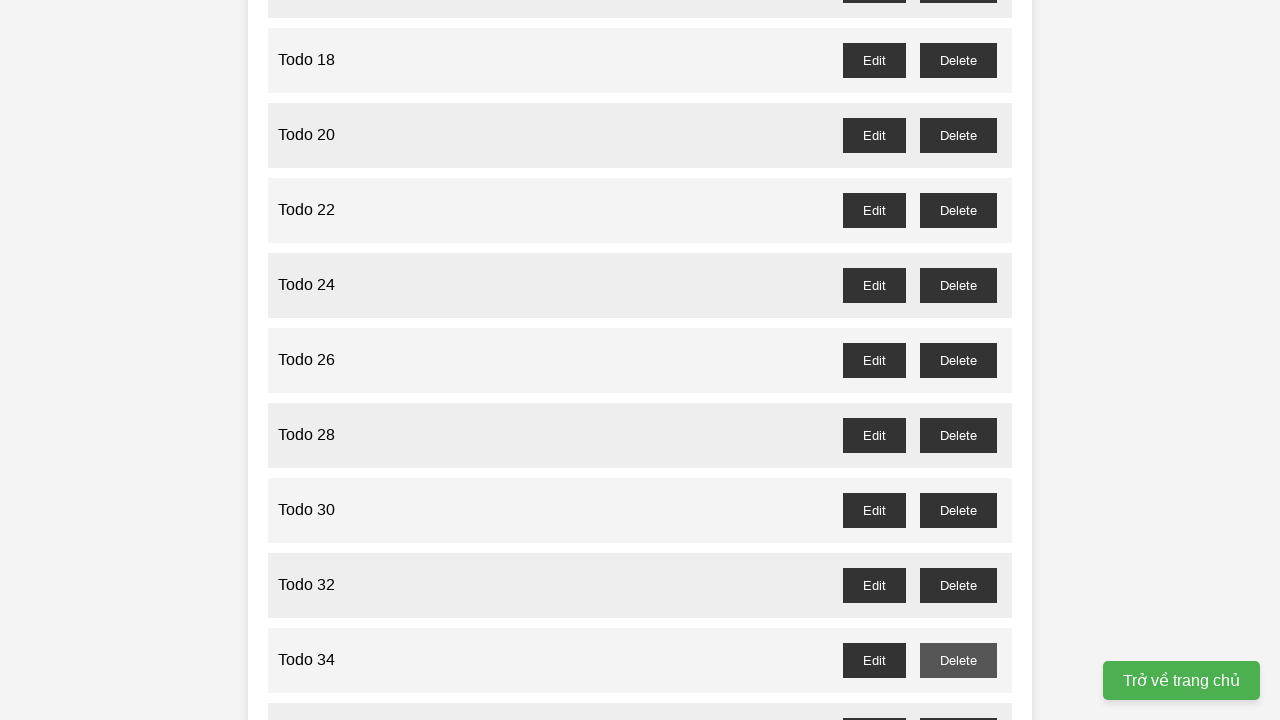

Clicked delete button for Todo 35 and accepted confirmation dialog at (958, 703) on //button[@id='todo-35-delete']
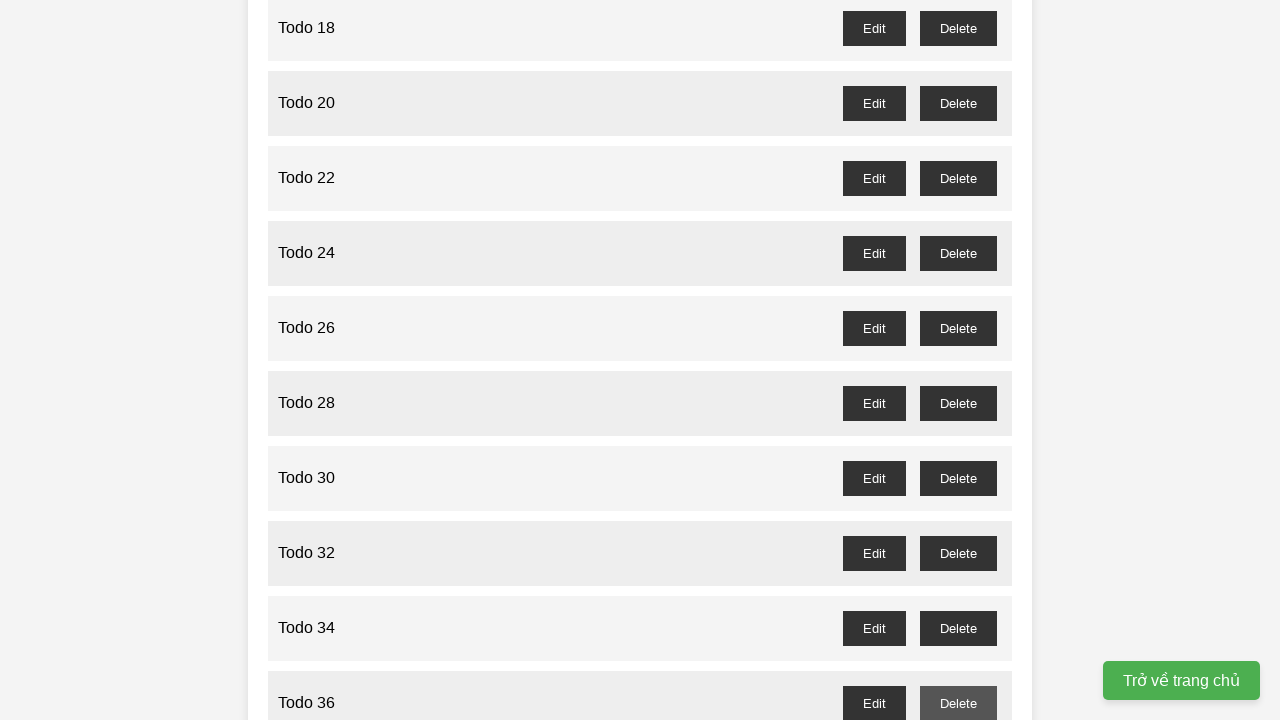

Clicked delete button for Todo 37 and accepted confirmation dialog at (958, 360) on //button[@id='todo-37-delete']
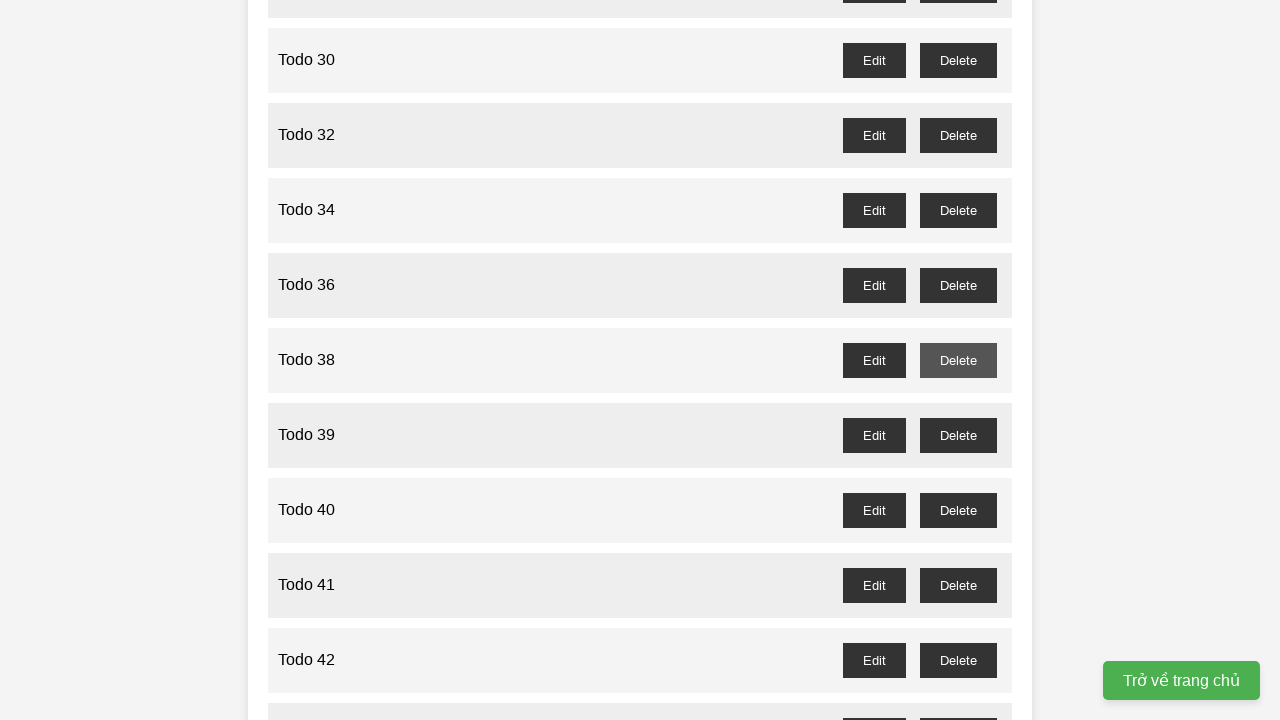

Clicked delete button for Todo 39 and accepted confirmation dialog at (958, 435) on //button[@id='todo-39-delete']
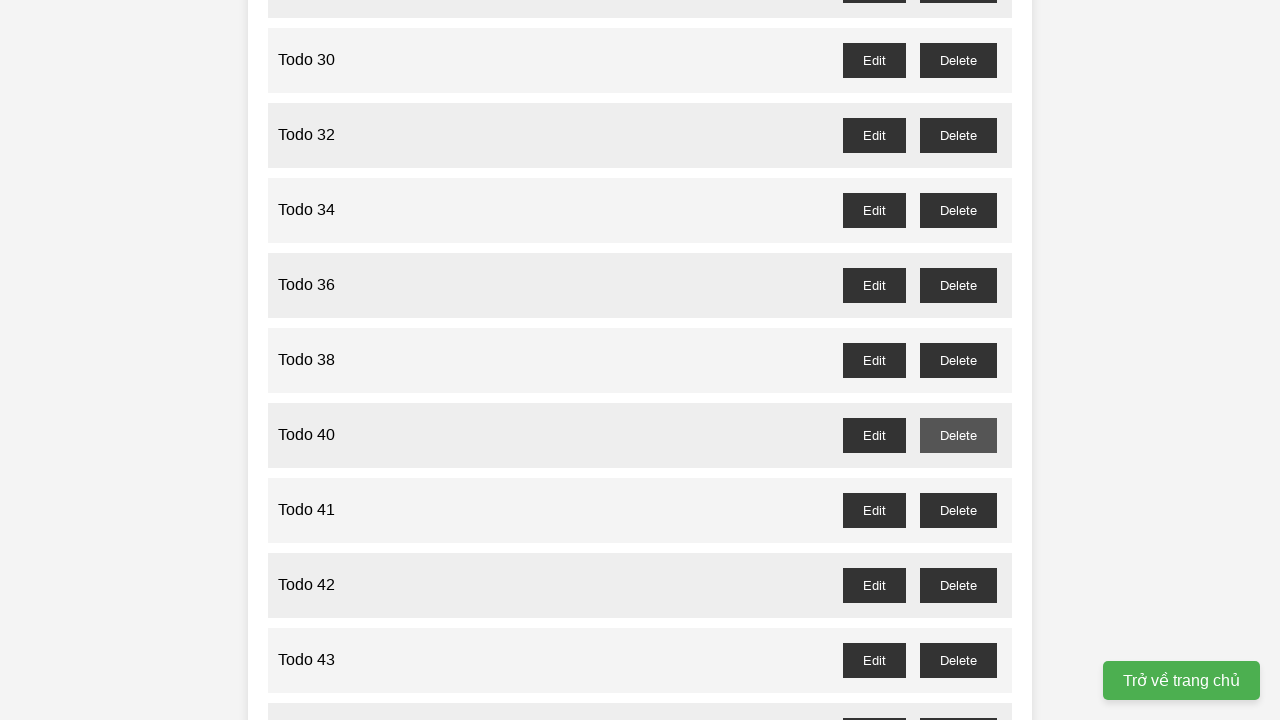

Clicked delete button for Todo 41 and accepted confirmation dialog at (958, 510) on //button[@id='todo-41-delete']
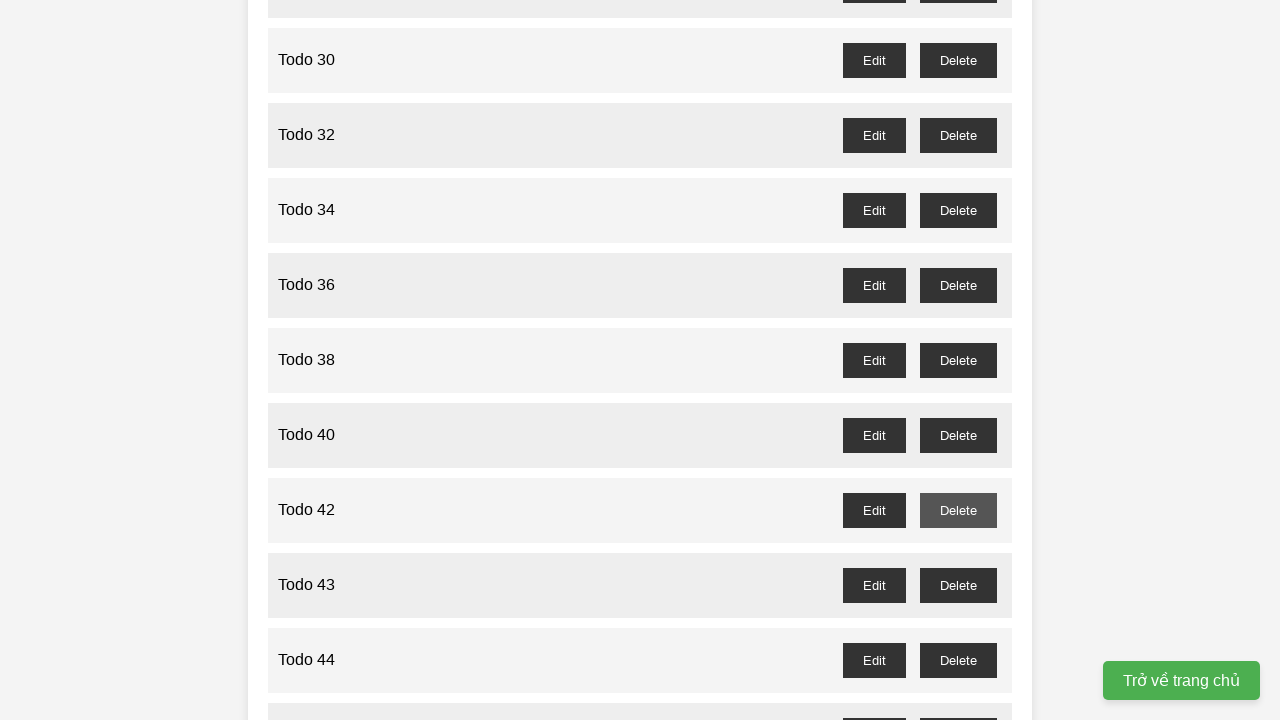

Clicked delete button for Todo 43 and accepted confirmation dialog at (958, 585) on //button[@id='todo-43-delete']
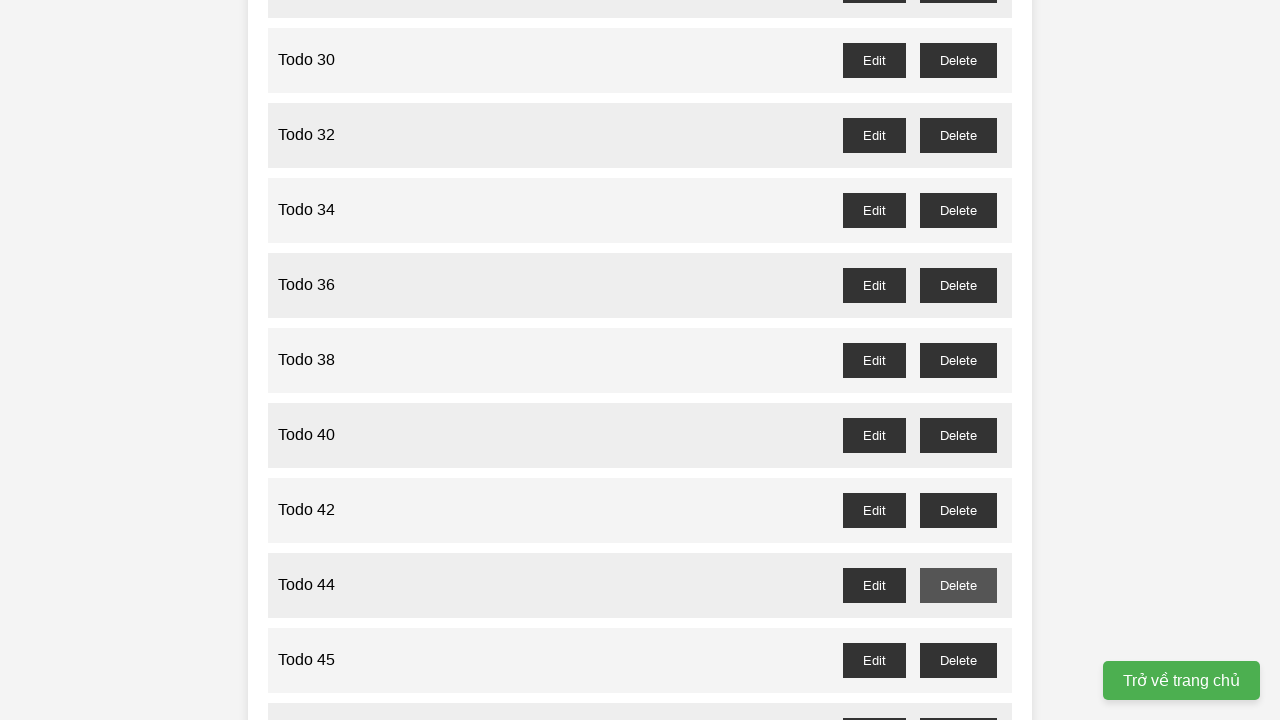

Clicked delete button for Todo 45 and accepted confirmation dialog at (958, 660) on //button[@id='todo-45-delete']
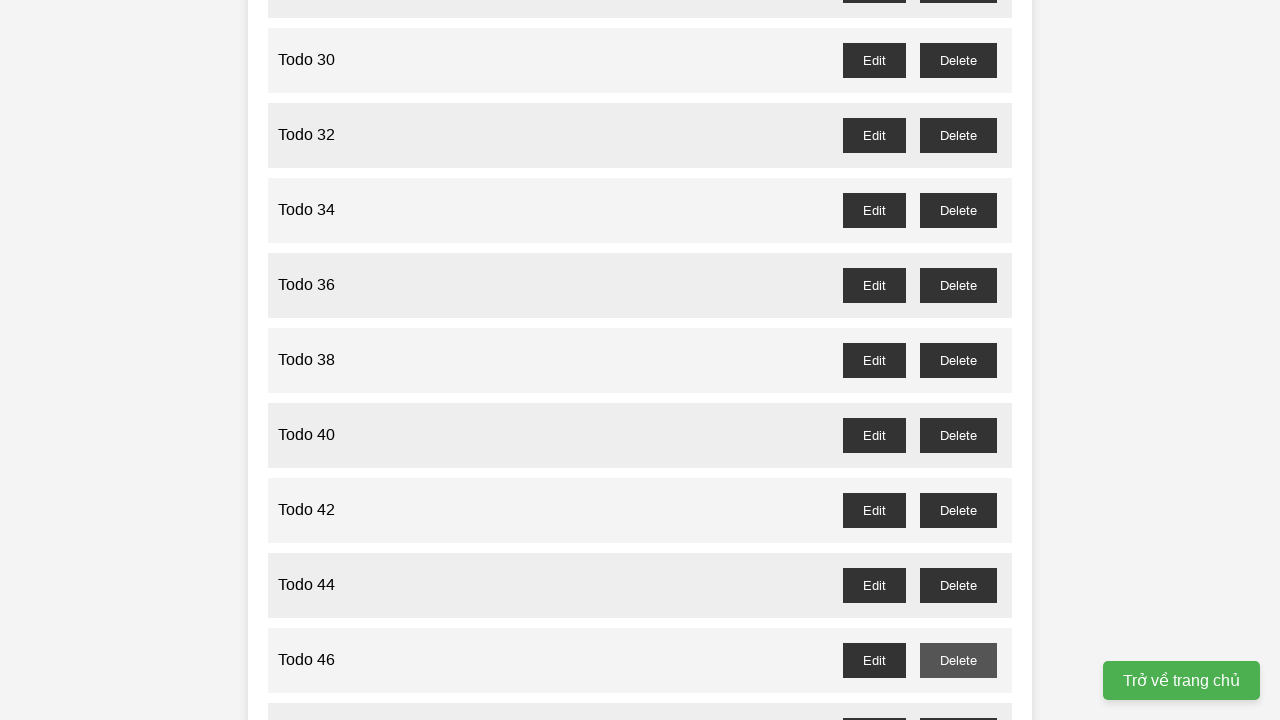

Clicked delete button for Todo 47 and accepted confirmation dialog at (958, 703) on //button[@id='todo-47-delete']
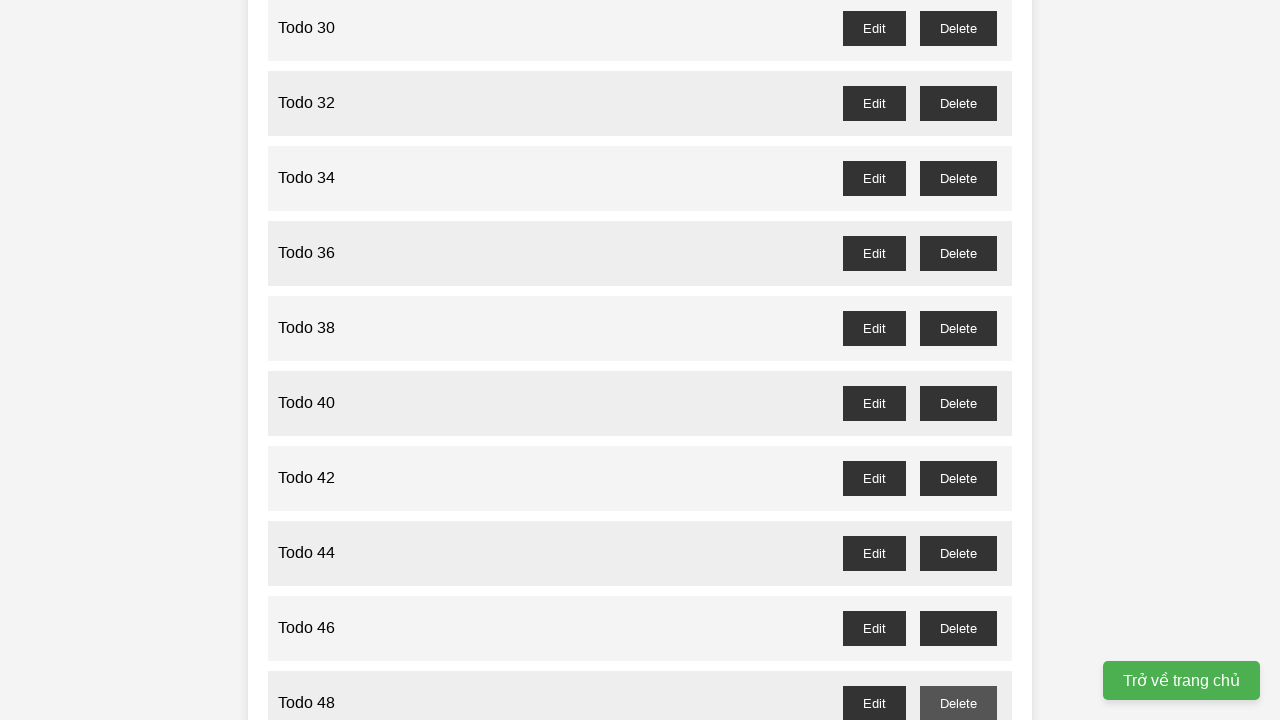

Clicked delete button for Todo 49 and accepted confirmation dialog at (958, 360) on //button[@id='todo-49-delete']
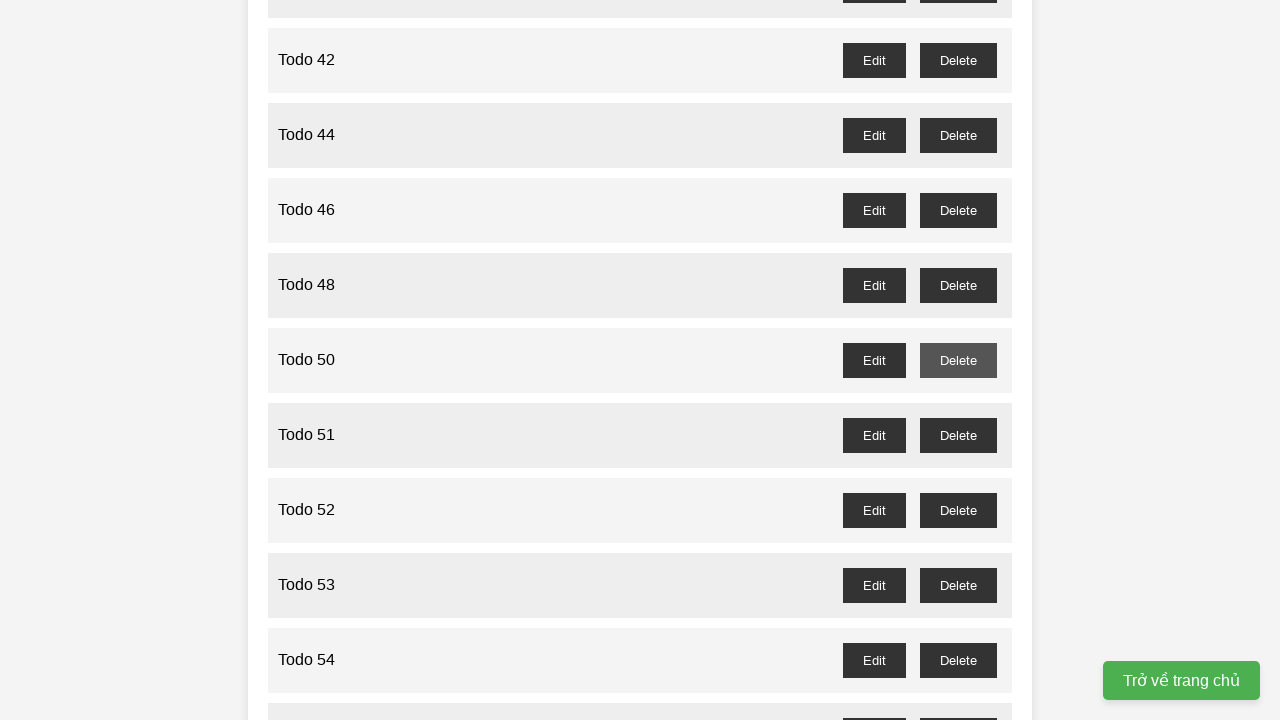

Clicked delete button for Todo 51 and accepted confirmation dialog at (958, 435) on //button[@id='todo-51-delete']
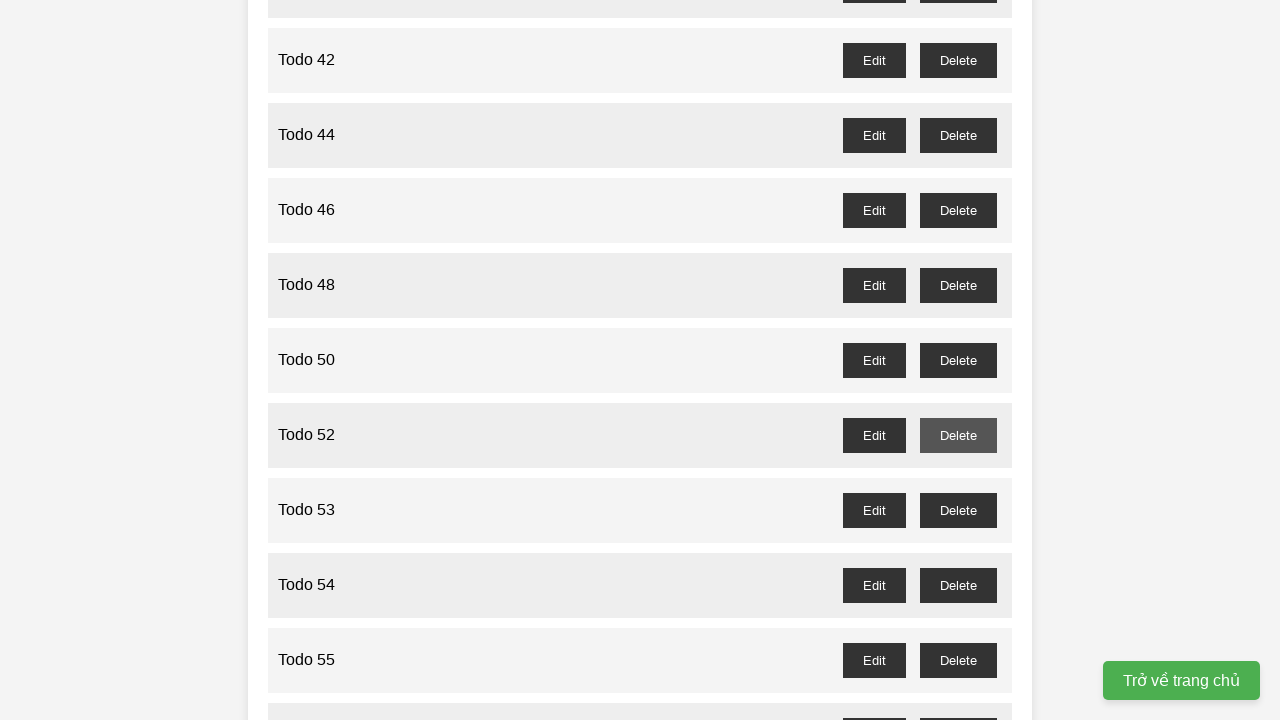

Clicked delete button for Todo 53 and accepted confirmation dialog at (958, 510) on //button[@id='todo-53-delete']
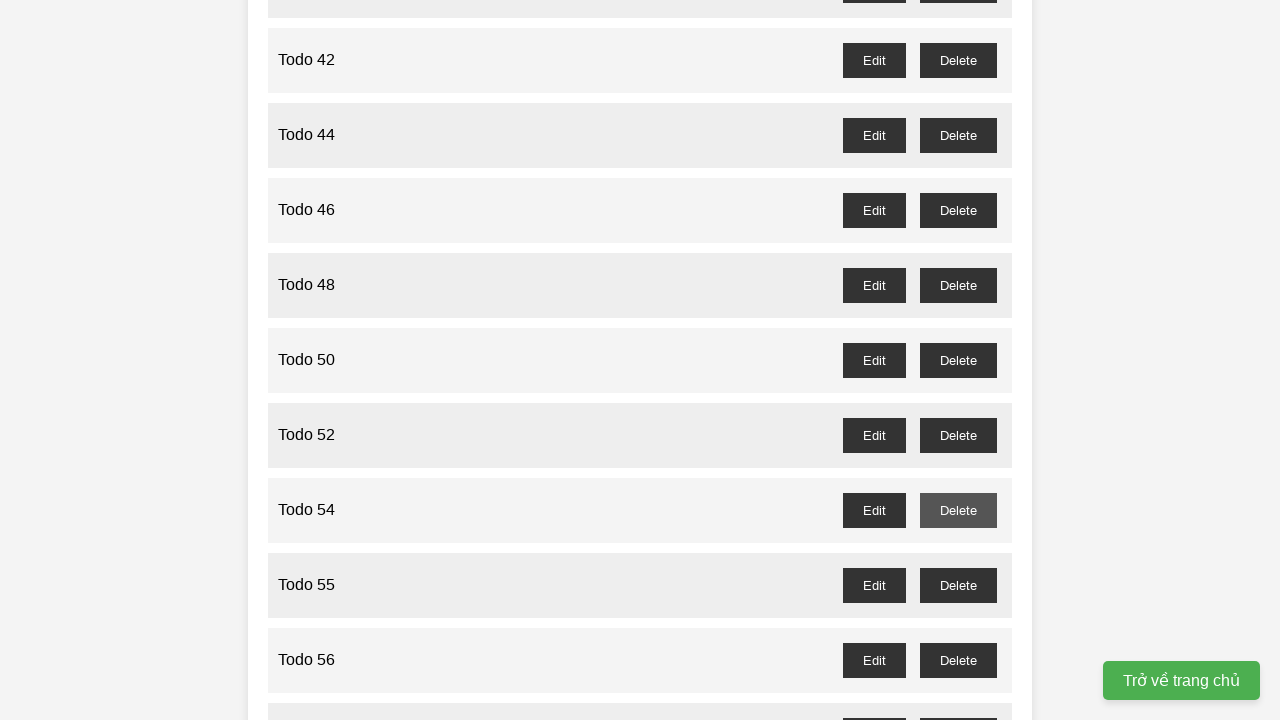

Clicked delete button for Todo 55 and accepted confirmation dialog at (958, 585) on //button[@id='todo-55-delete']
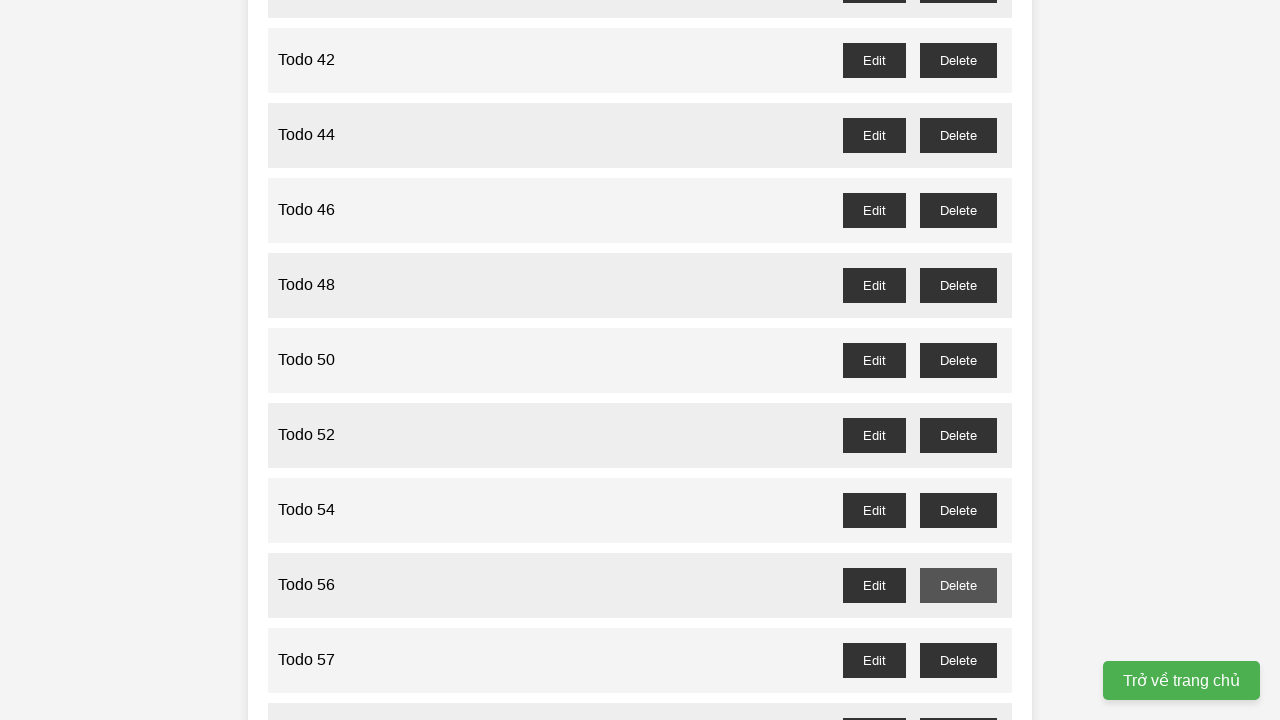

Clicked delete button for Todo 57 and accepted confirmation dialog at (958, 660) on //button[@id='todo-57-delete']
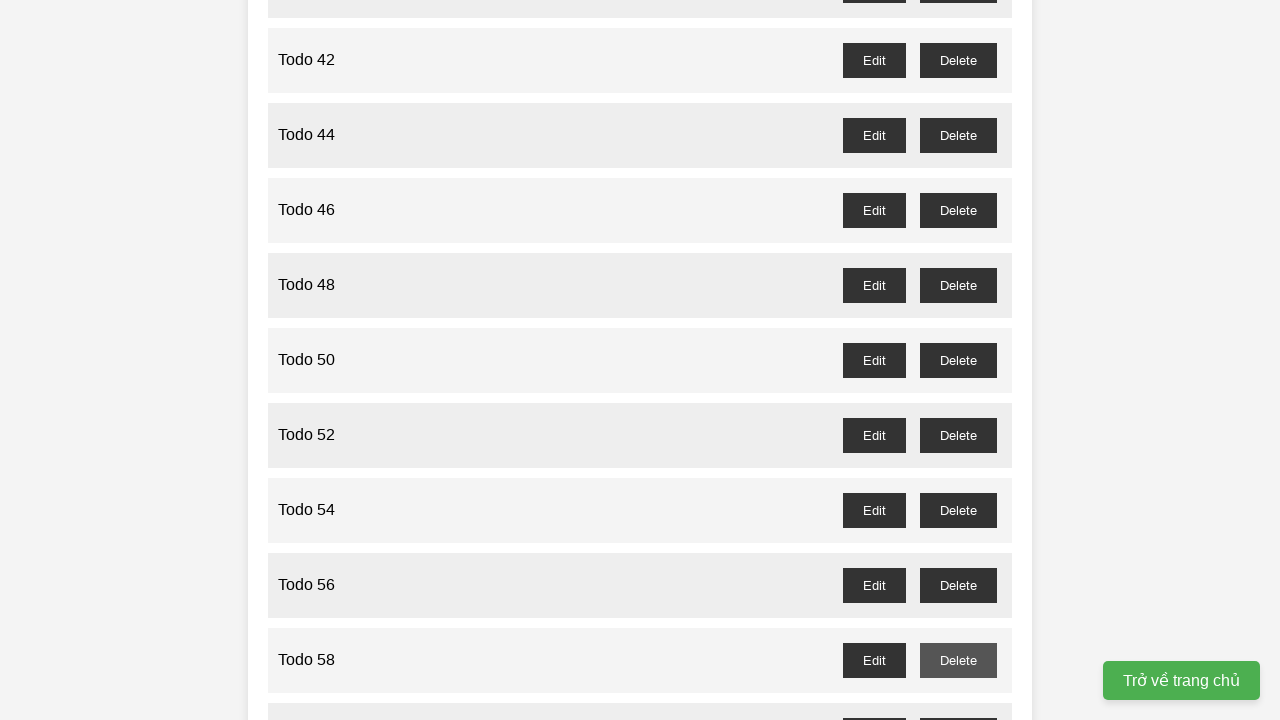

Clicked delete button for Todo 59 and accepted confirmation dialog at (958, 703) on //button[@id='todo-59-delete']
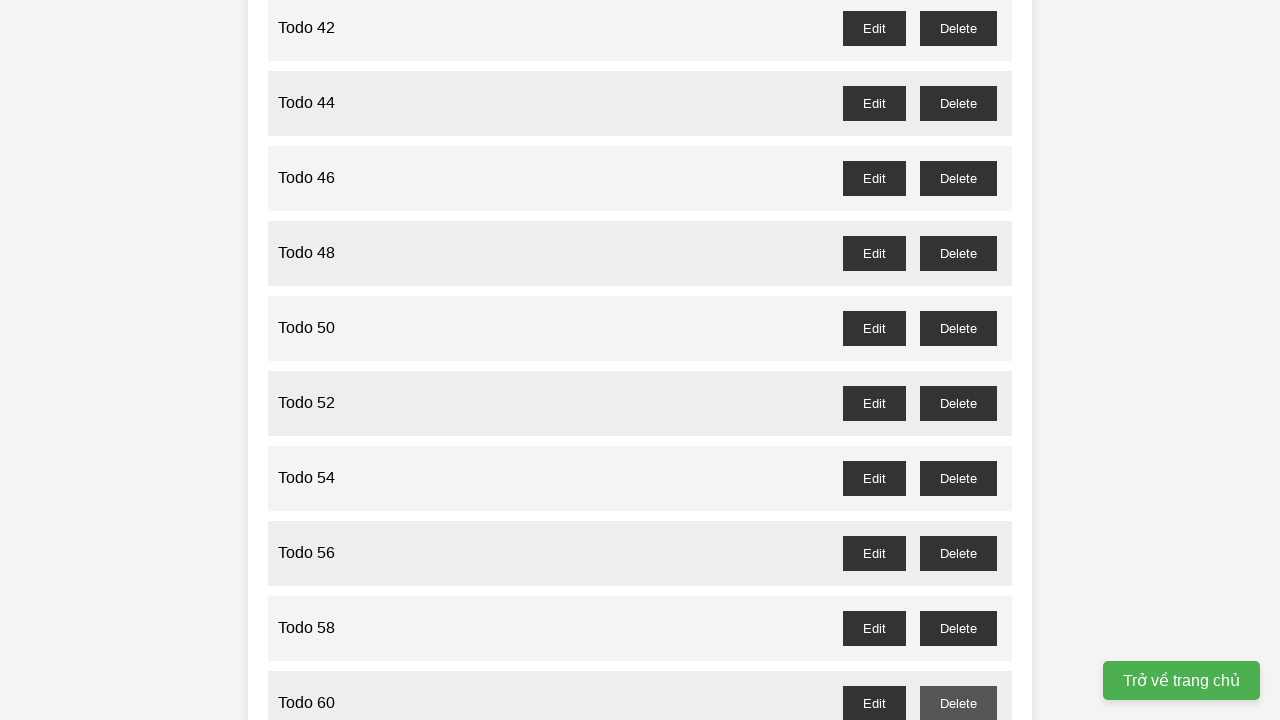

Clicked delete button for Todo 61 and accepted confirmation dialog at (958, 360) on //button[@id='todo-61-delete']
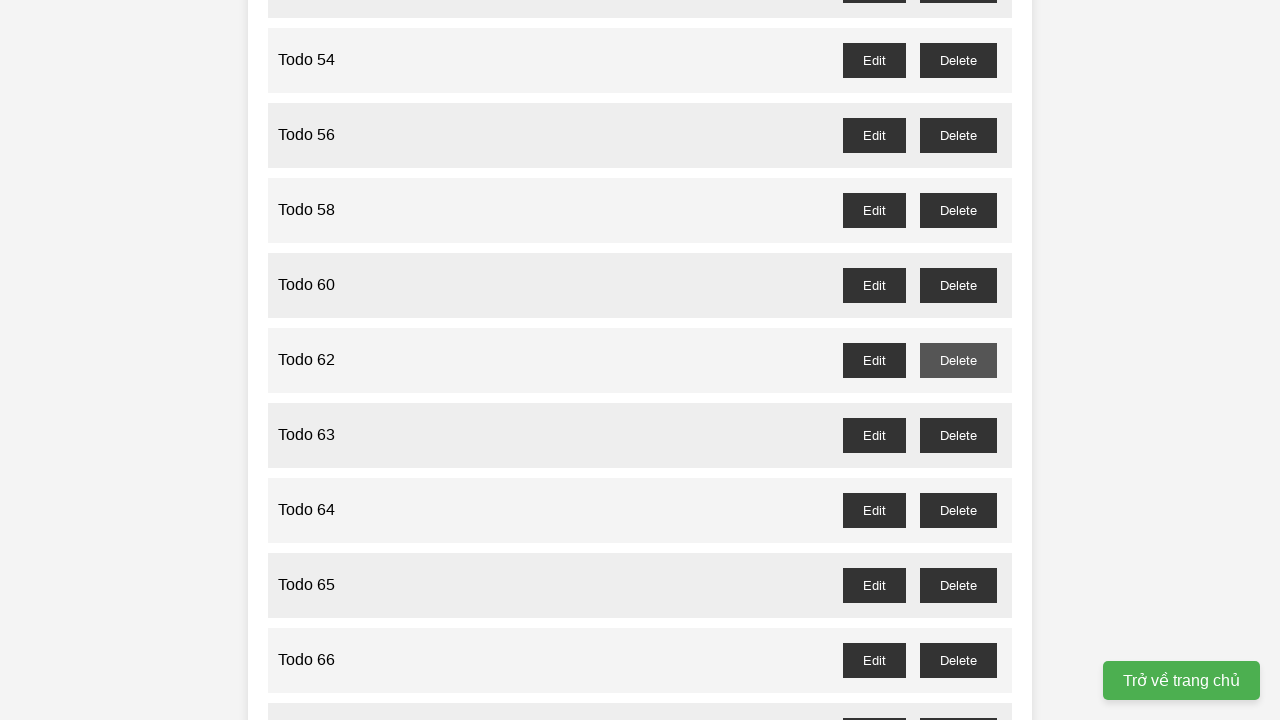

Clicked delete button for Todo 63 and accepted confirmation dialog at (958, 435) on //button[@id='todo-63-delete']
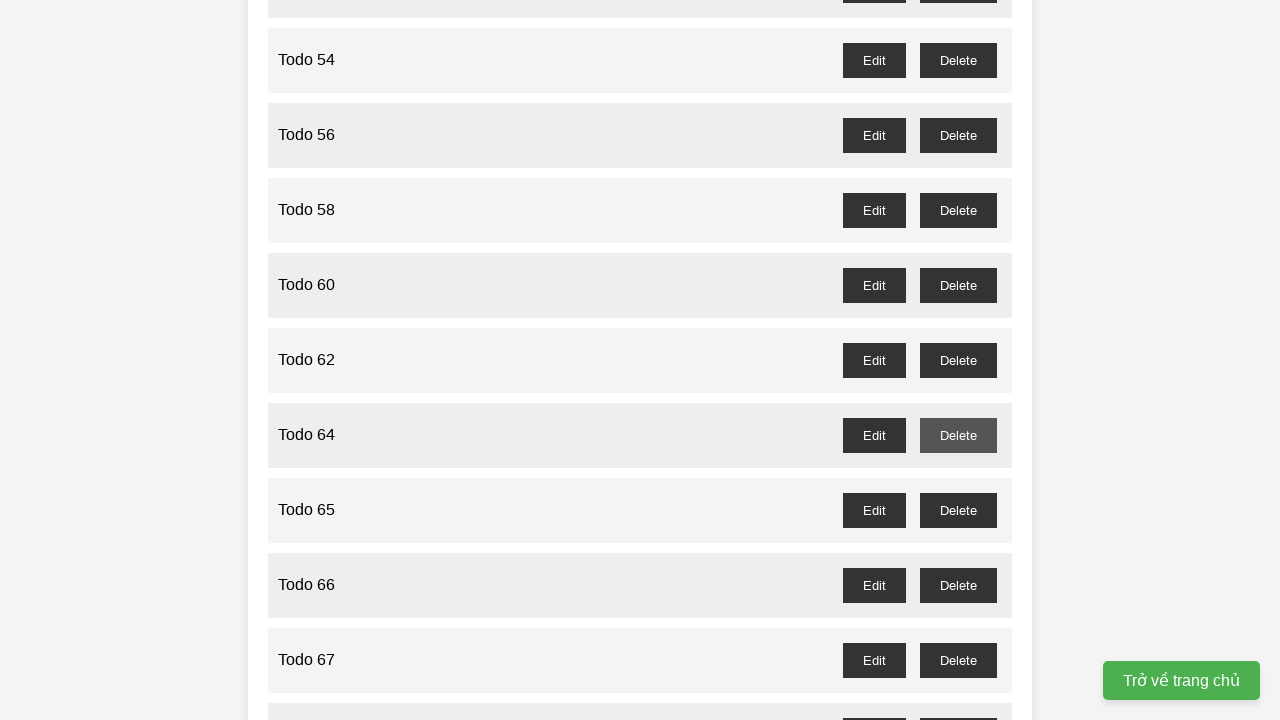

Clicked delete button for Todo 65 and accepted confirmation dialog at (958, 510) on //button[@id='todo-65-delete']
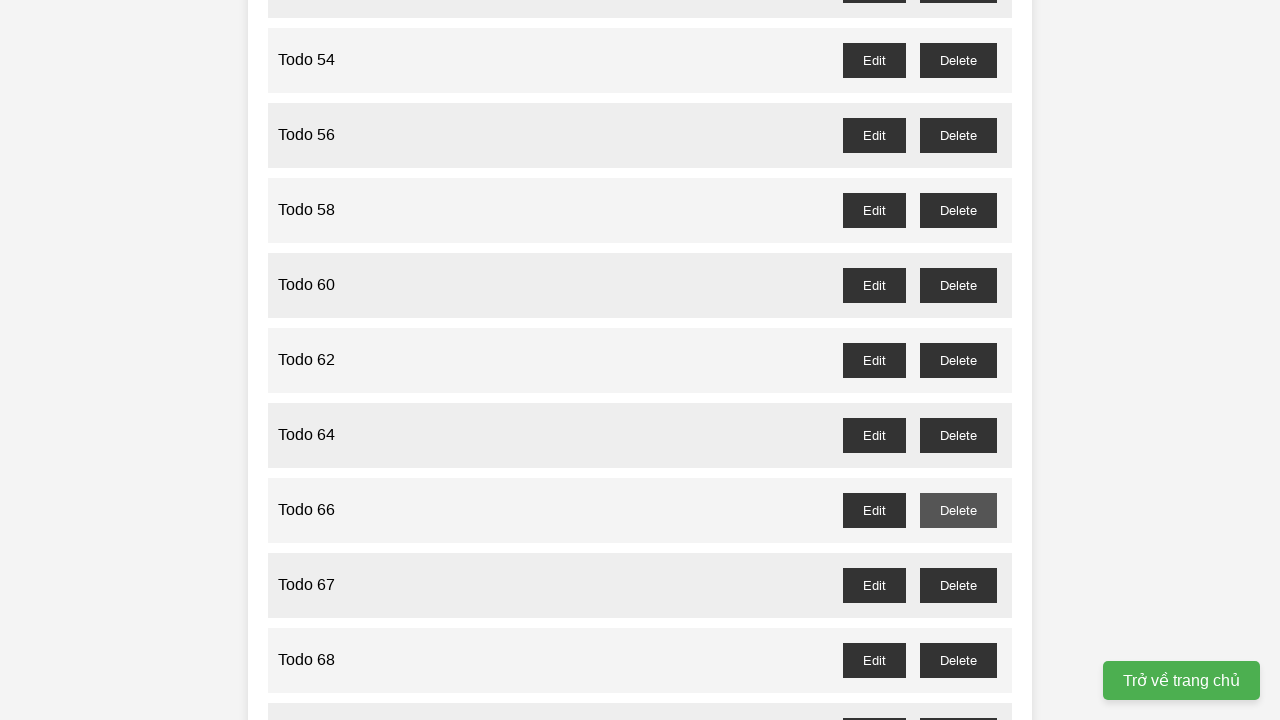

Clicked delete button for Todo 67 and accepted confirmation dialog at (958, 585) on //button[@id='todo-67-delete']
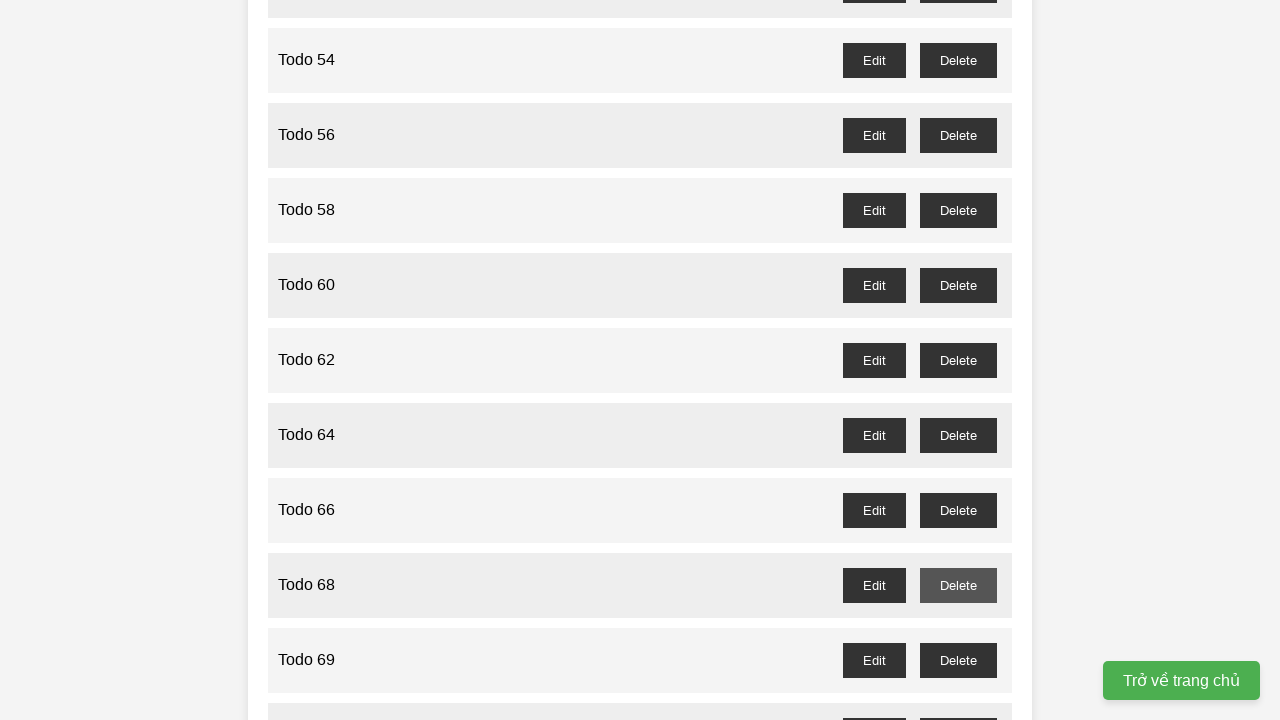

Clicked delete button for Todo 69 and accepted confirmation dialog at (958, 660) on //button[@id='todo-69-delete']
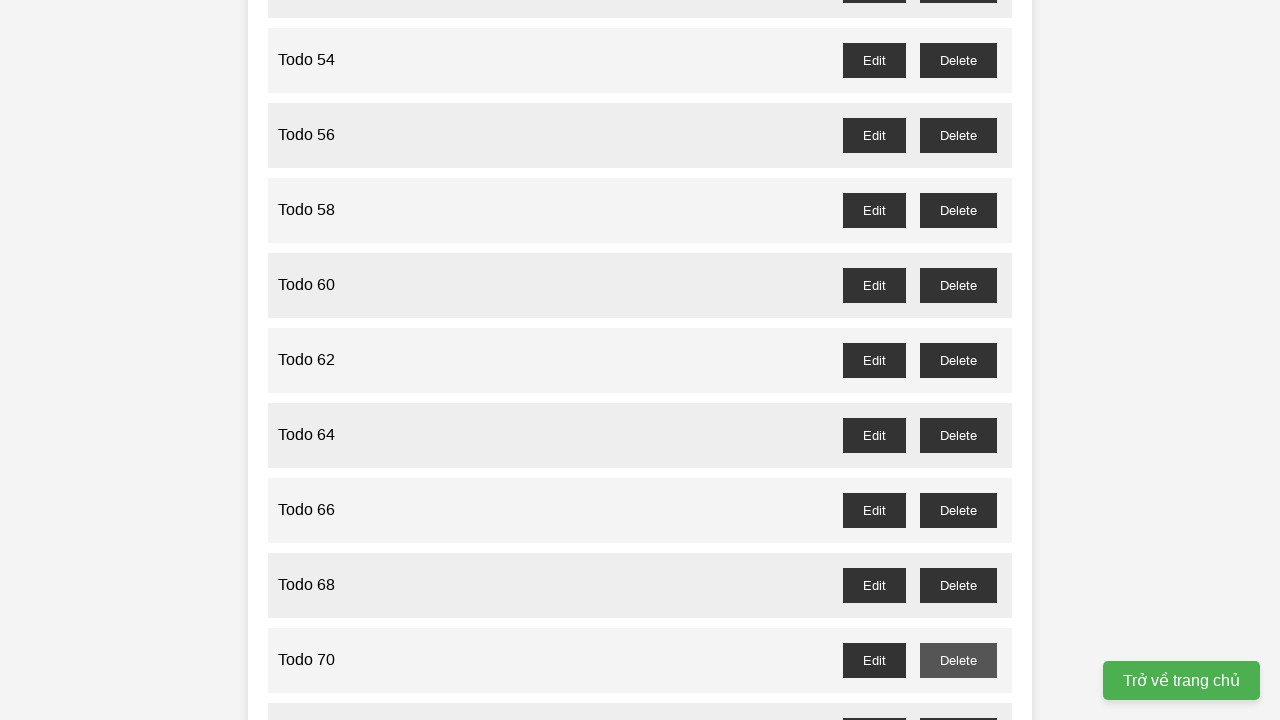

Clicked delete button for Todo 71 and accepted confirmation dialog at (958, 703) on //button[@id='todo-71-delete']
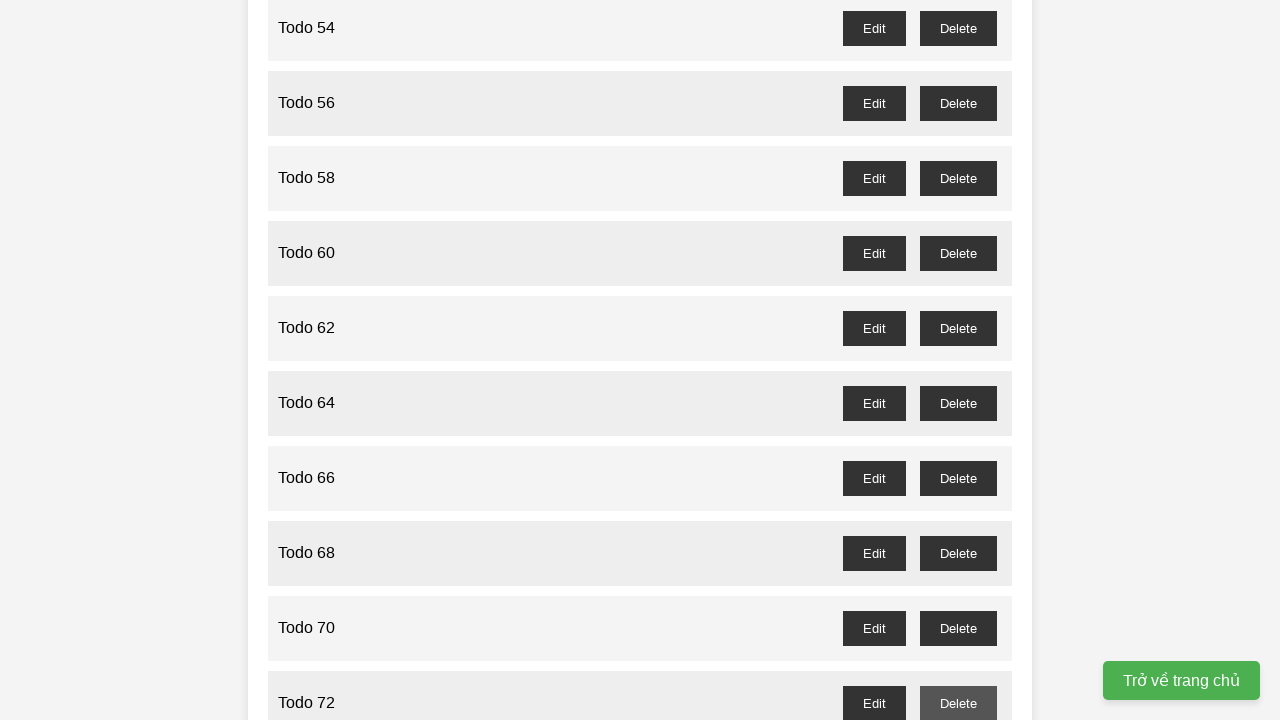

Clicked delete button for Todo 73 and accepted confirmation dialog at (958, 360) on //button[@id='todo-73-delete']
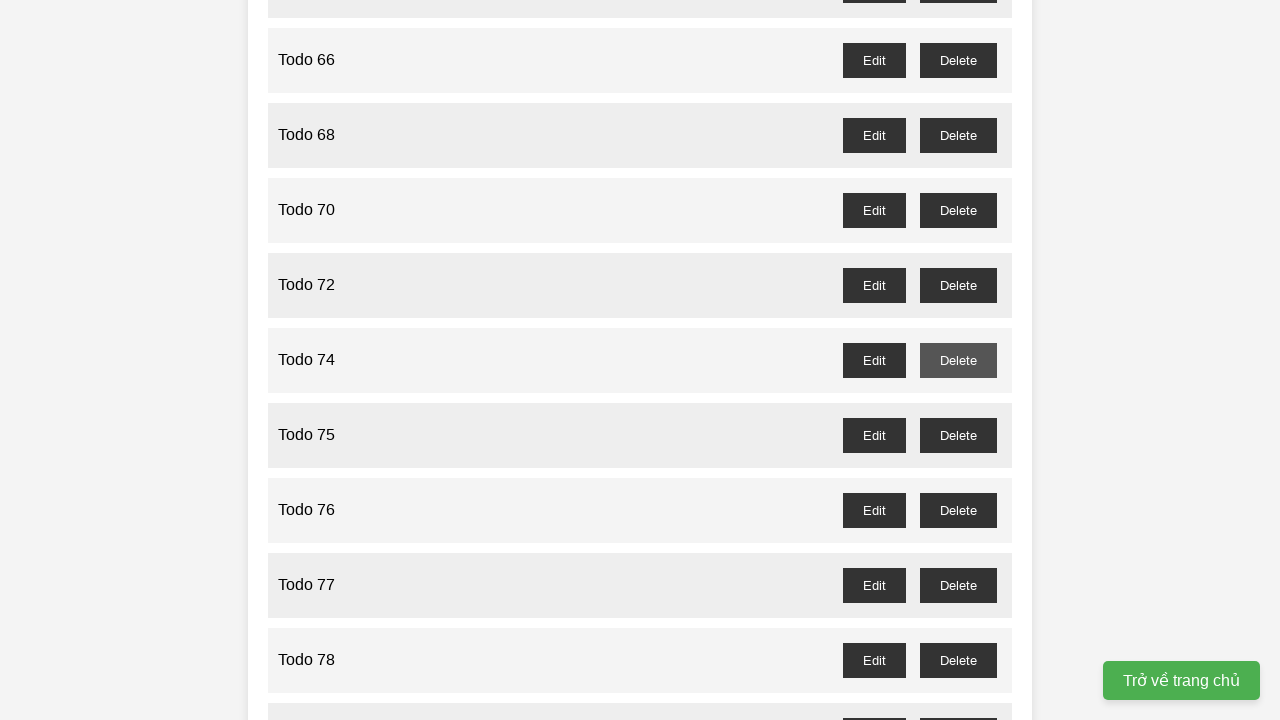

Clicked delete button for Todo 75 and accepted confirmation dialog at (958, 435) on //button[@id='todo-75-delete']
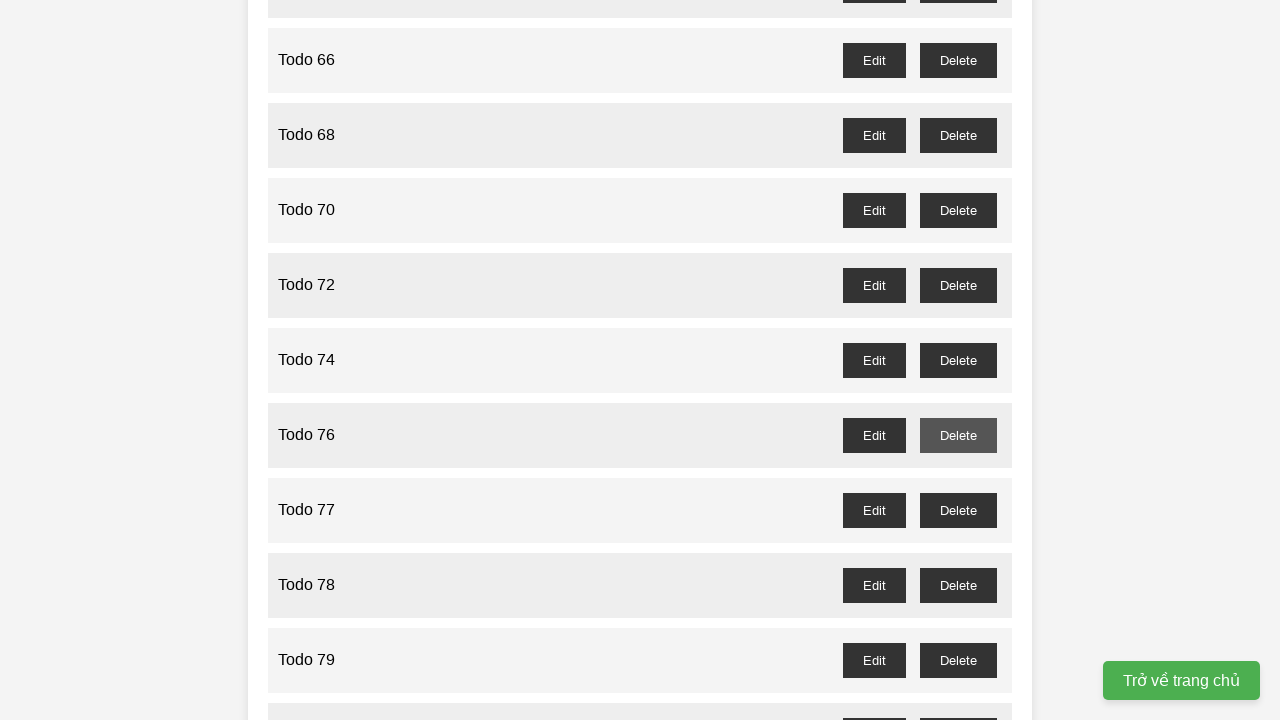

Clicked delete button for Todo 77 and accepted confirmation dialog at (958, 510) on //button[@id='todo-77-delete']
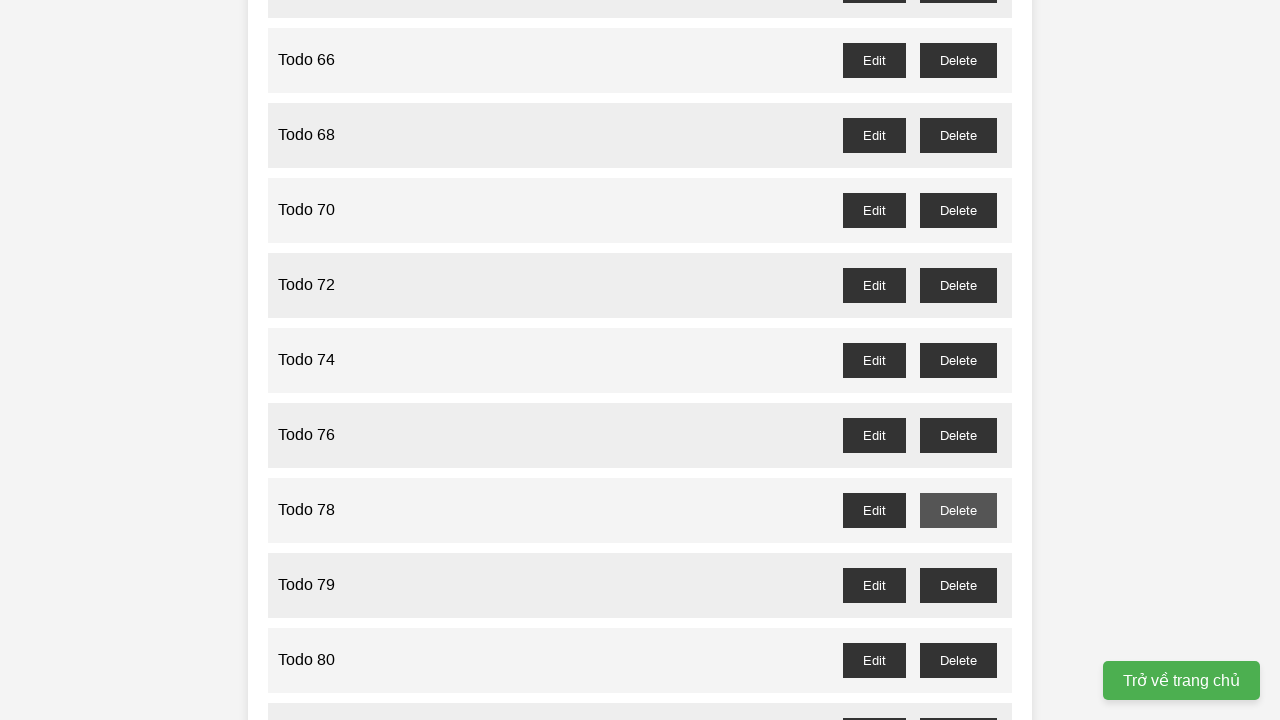

Clicked delete button for Todo 79 and accepted confirmation dialog at (958, 585) on //button[@id='todo-79-delete']
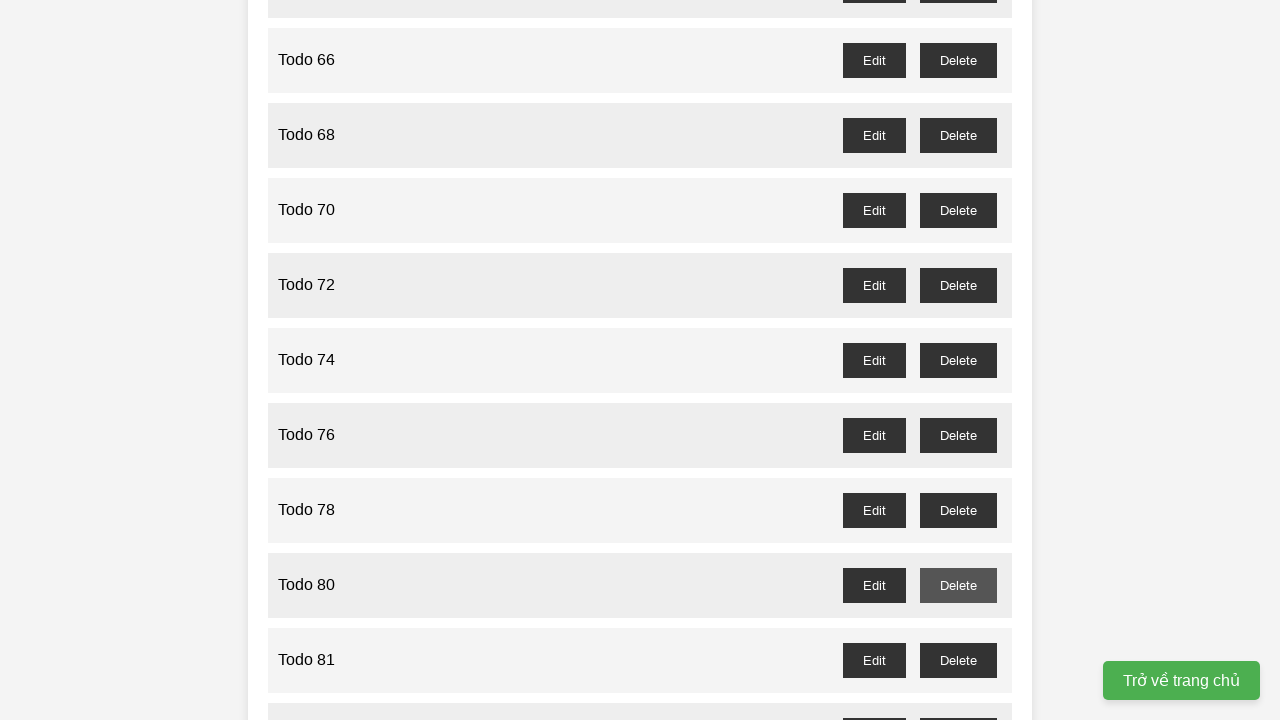

Clicked delete button for Todo 81 and accepted confirmation dialog at (958, 660) on //button[@id='todo-81-delete']
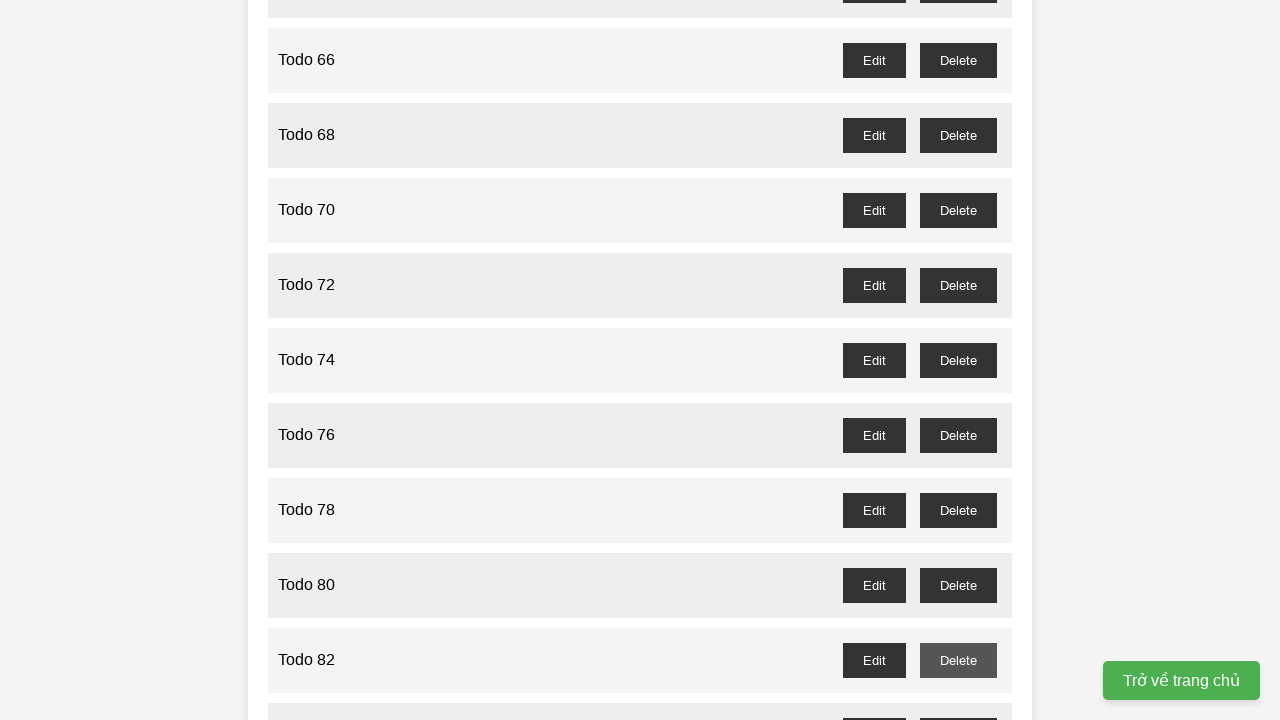

Clicked delete button for Todo 83 and accepted confirmation dialog at (958, 703) on //button[@id='todo-83-delete']
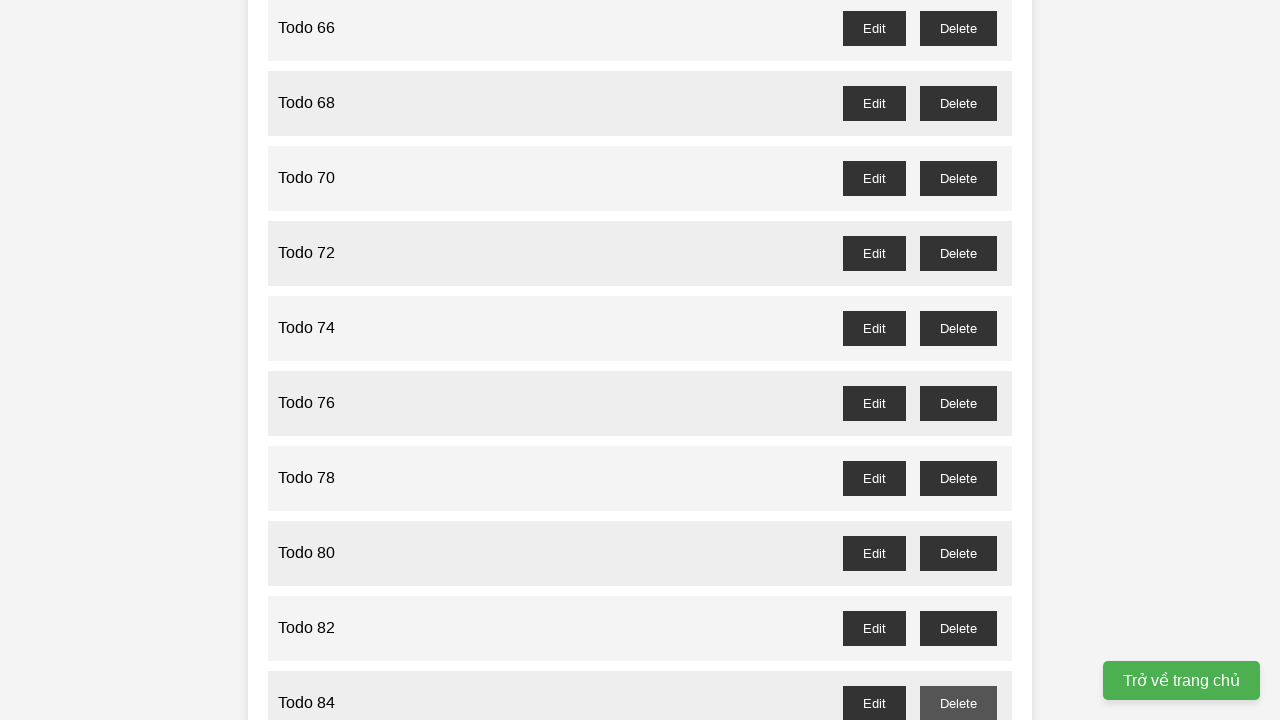

Clicked delete button for Todo 85 and accepted confirmation dialog at (958, 360) on //button[@id='todo-85-delete']
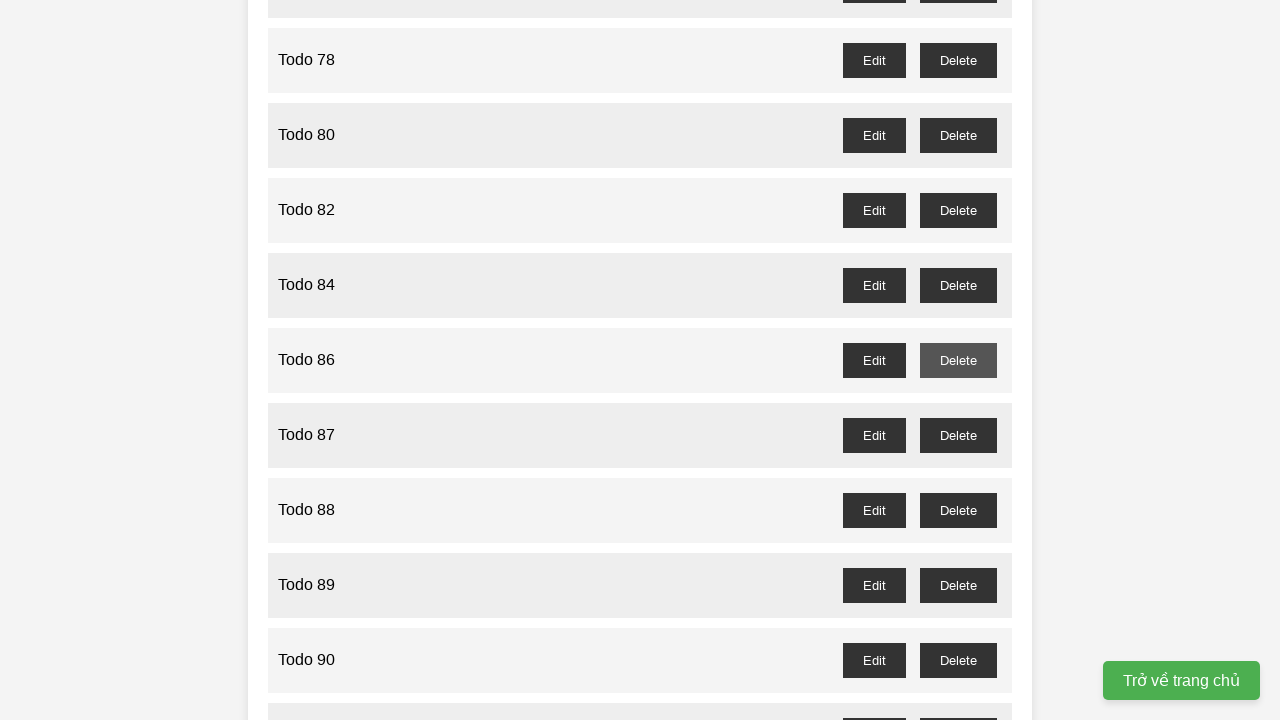

Clicked delete button for Todo 87 and accepted confirmation dialog at (958, 435) on //button[@id='todo-87-delete']
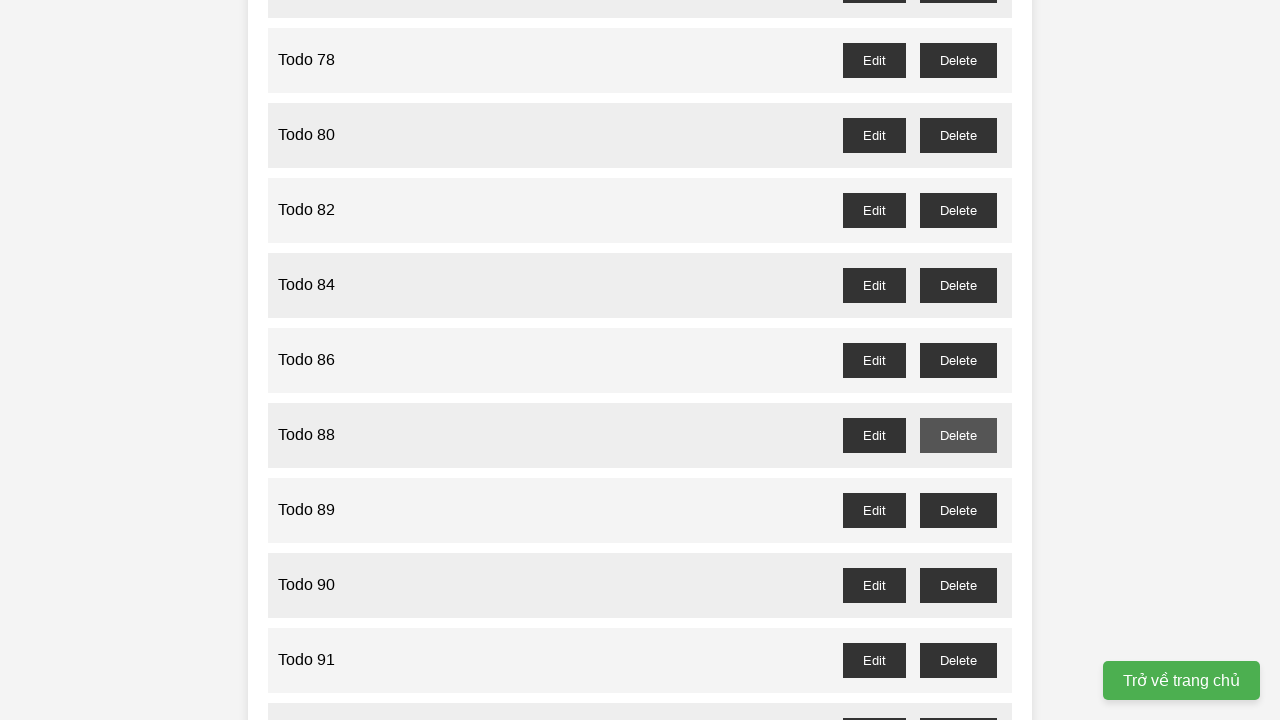

Clicked delete button for Todo 89 and accepted confirmation dialog at (958, 510) on //button[@id='todo-89-delete']
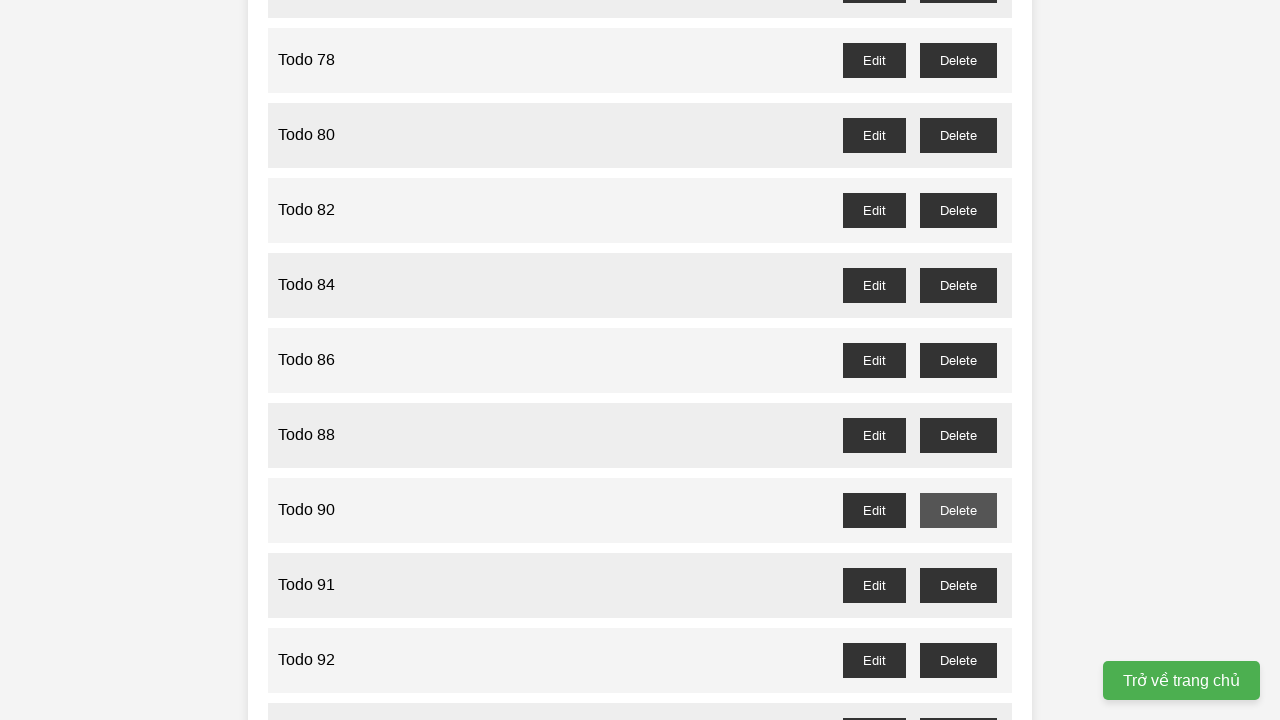

Clicked delete button for Todo 91 and accepted confirmation dialog at (958, 585) on //button[@id='todo-91-delete']
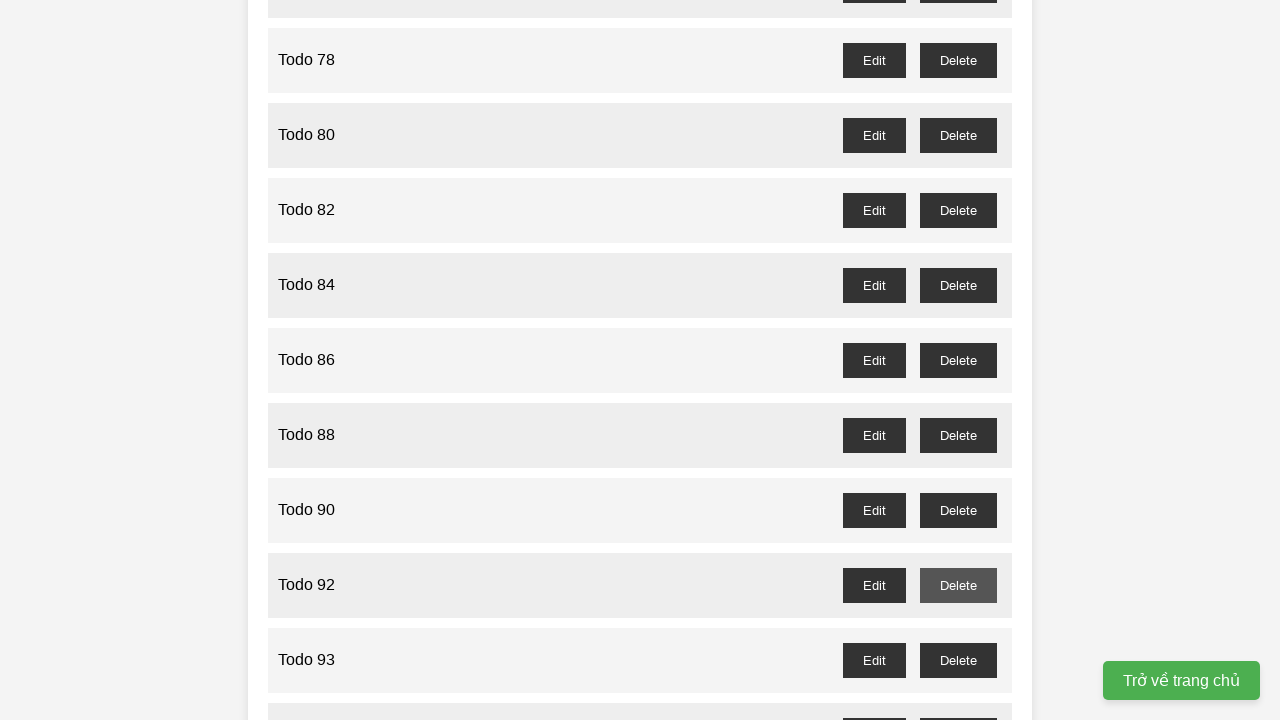

Clicked delete button for Todo 93 and accepted confirmation dialog at (958, 660) on //button[@id='todo-93-delete']
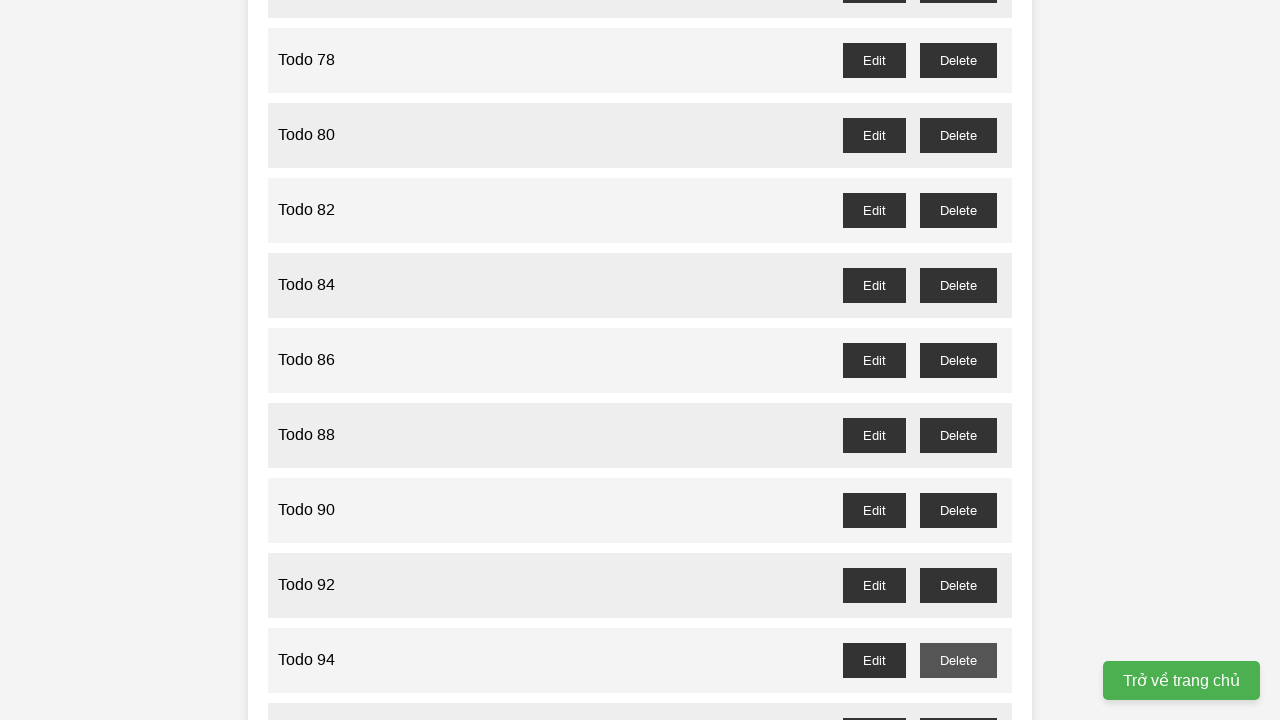

Clicked delete button for Todo 95 and accepted confirmation dialog at (958, 703) on //button[@id='todo-95-delete']
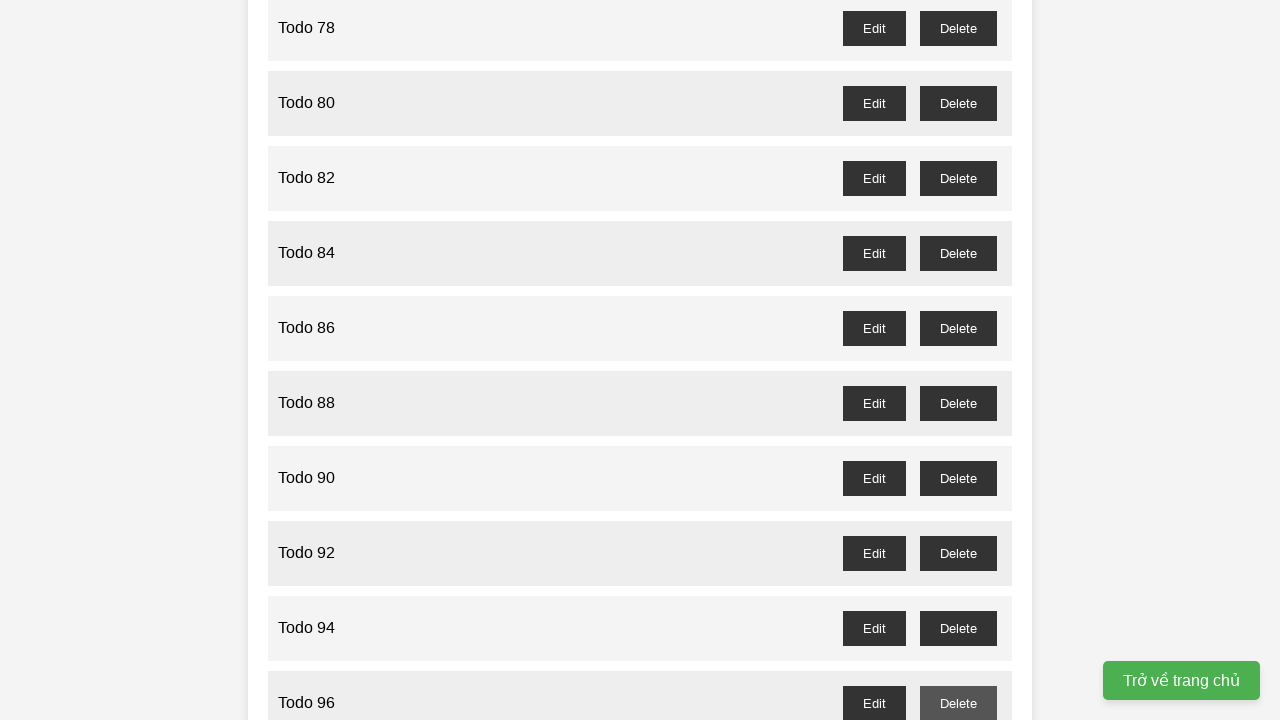

Clicked delete button for Todo 97 and accepted confirmation dialog at (958, 406) on //button[@id='todo-97-delete']
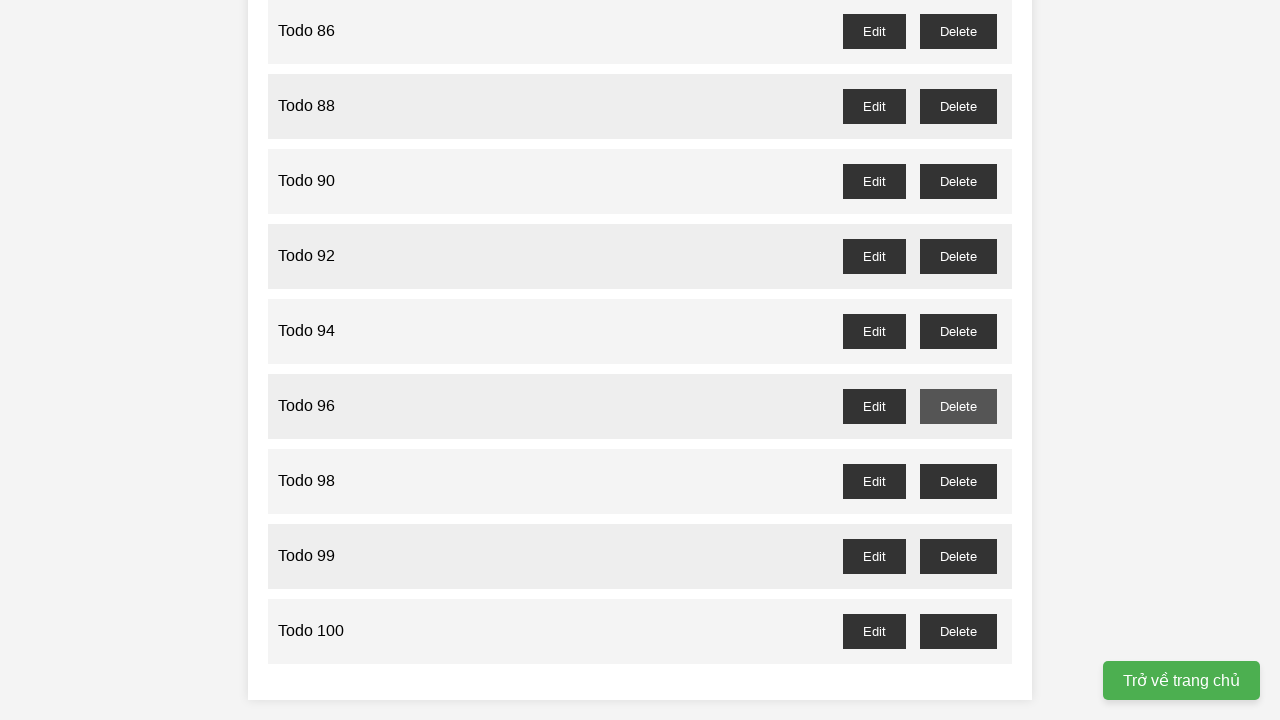

Clicked delete button for Todo 99 and accepted confirmation dialog at (958, 556) on //button[@id='todo-99-delete']
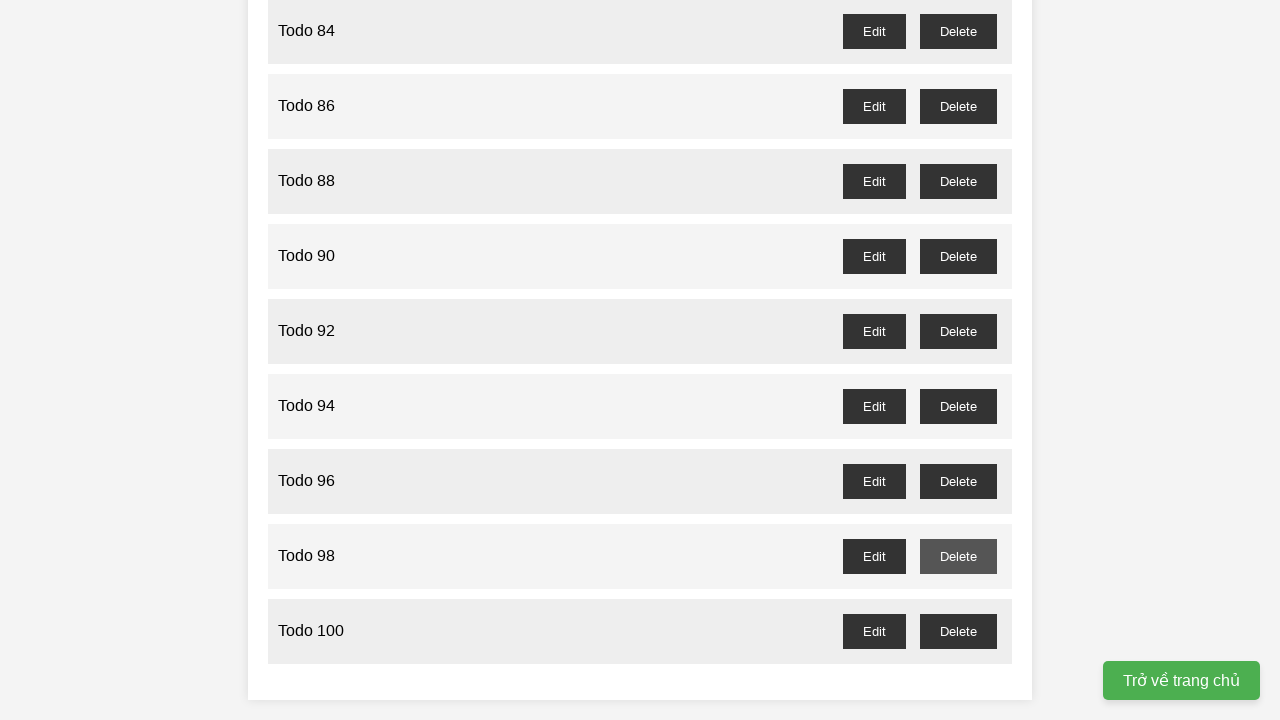

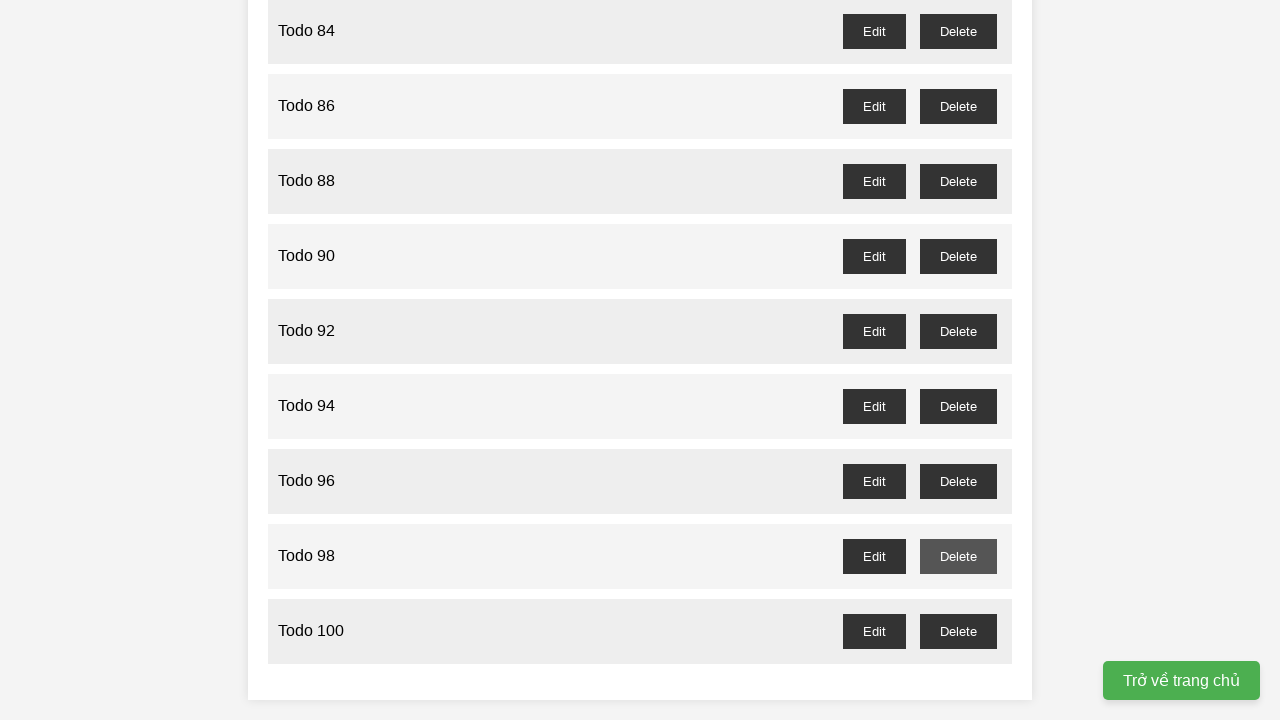